Tests jQuery UI datepicker widget by opening the calendar, navigating to a past date (May 2019), and selecting a specific day (10th)

Starting URL: https://jqueryui.com/datepicker/

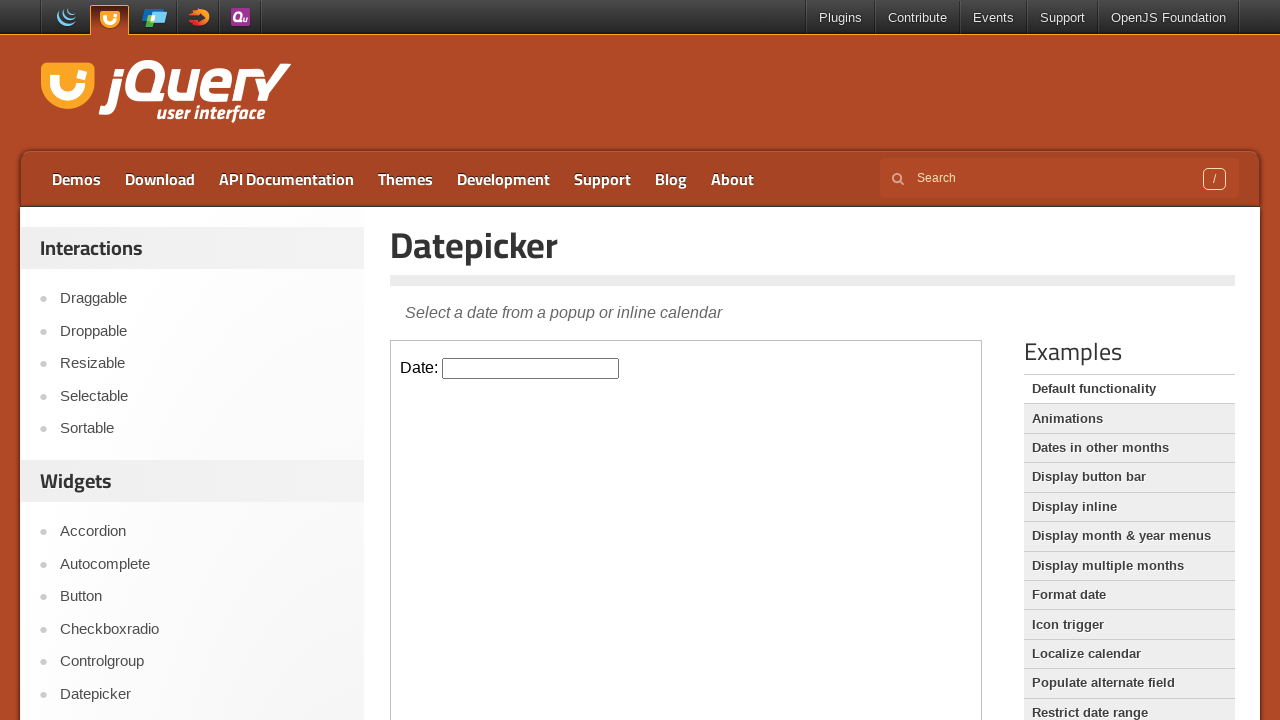

Located the iframe containing the datepicker widget
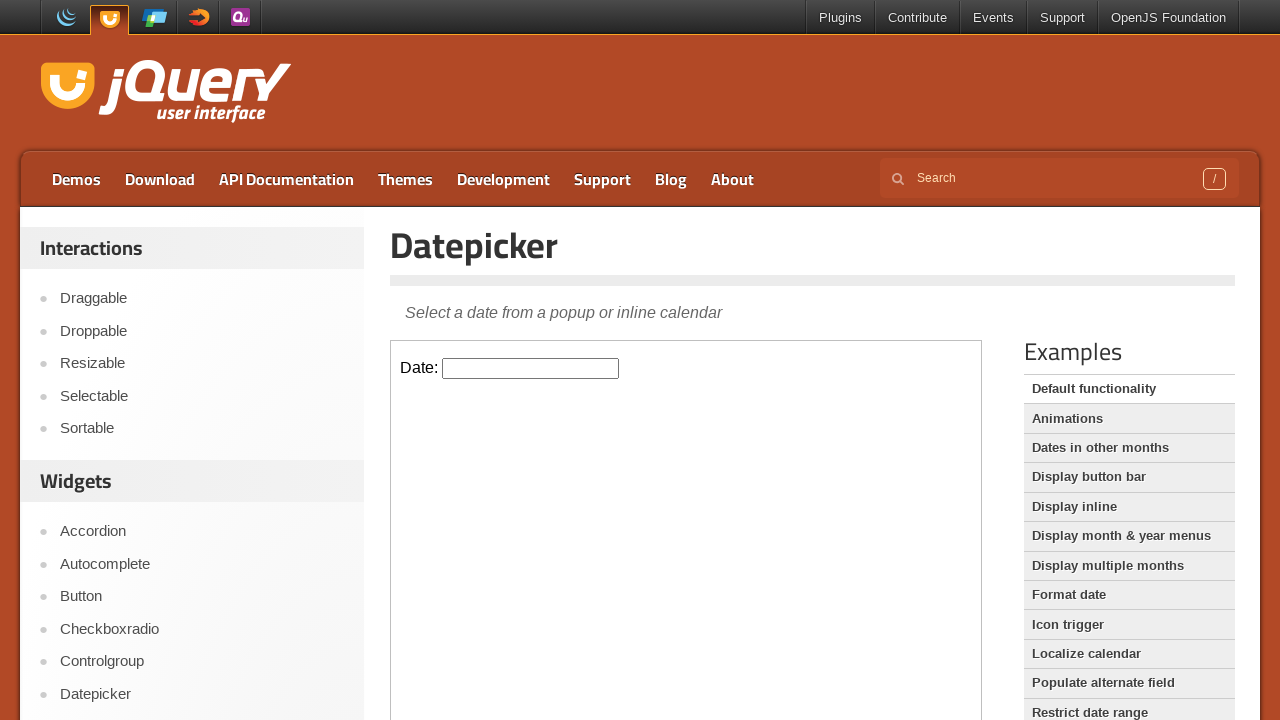

Clicked on the datepicker input field to open the calendar at (531, 368) on iframe >> nth=0 >> internal:control=enter-frame >> input#datepicker
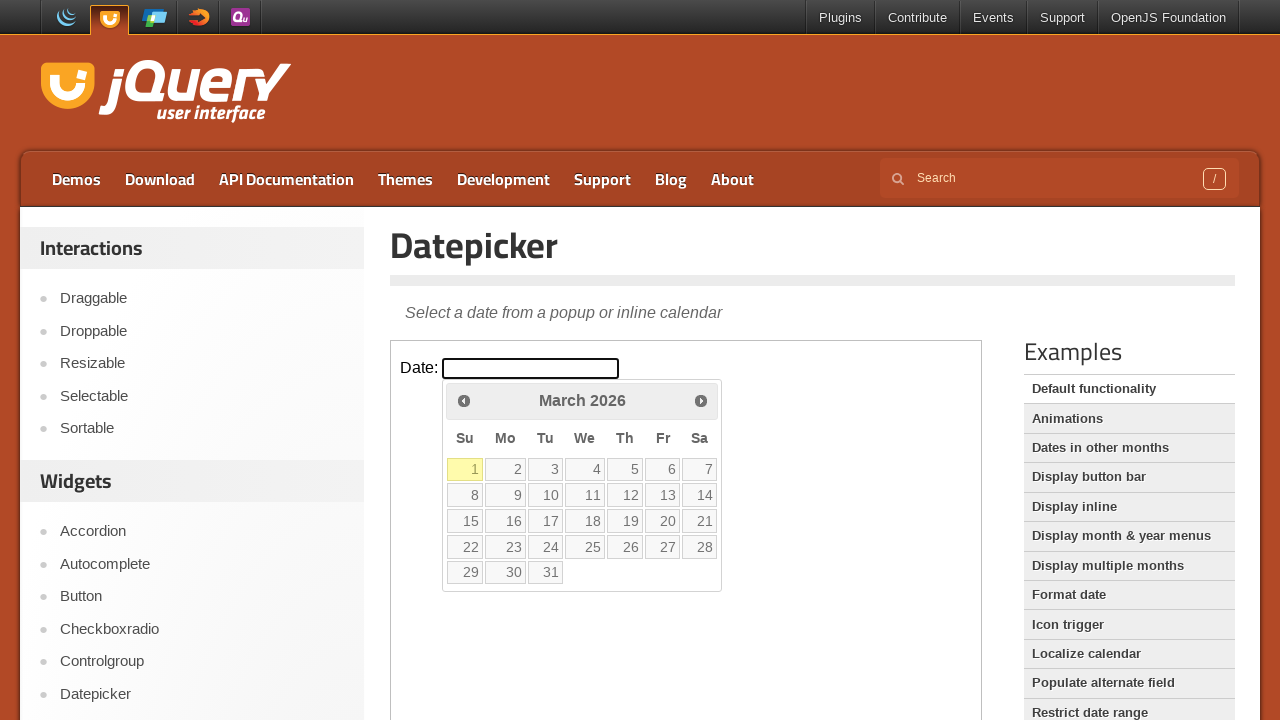

Checked current calendar date: March 2026
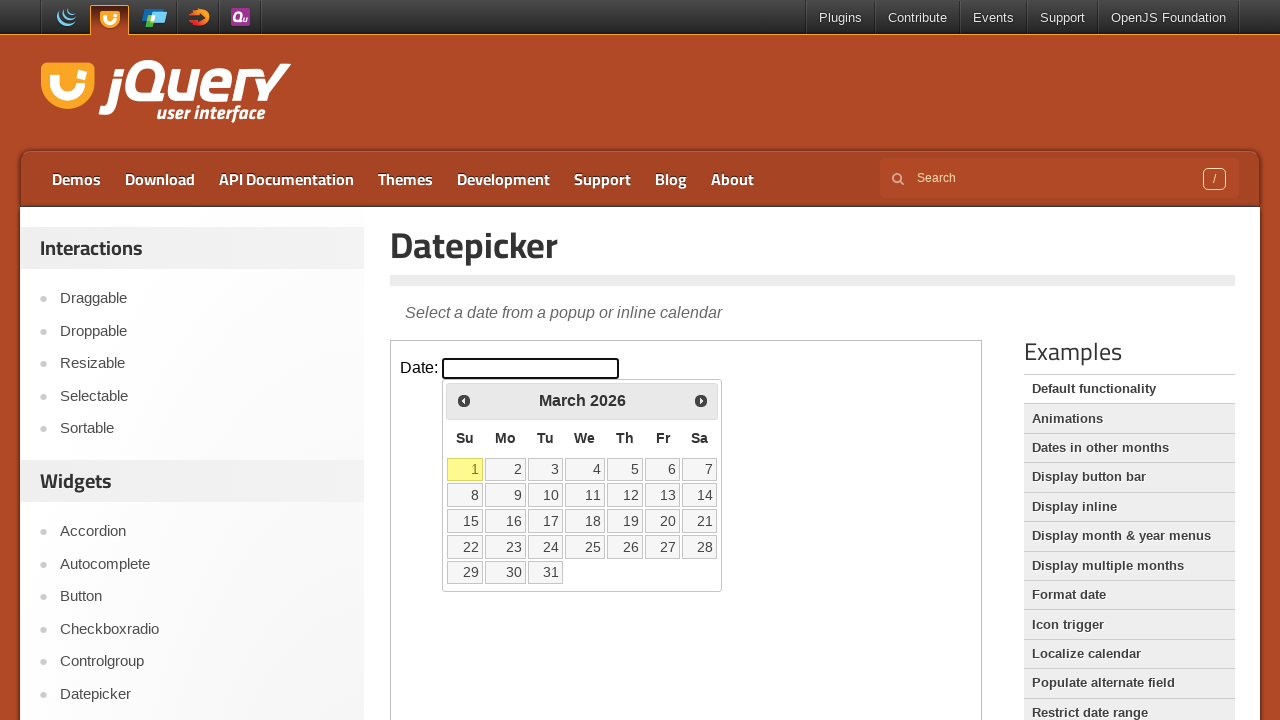

Clicked previous month button to navigate backwards at (464, 400) on iframe >> nth=0 >> internal:control=enter-frame >> span.ui-icon-circle-triangle-
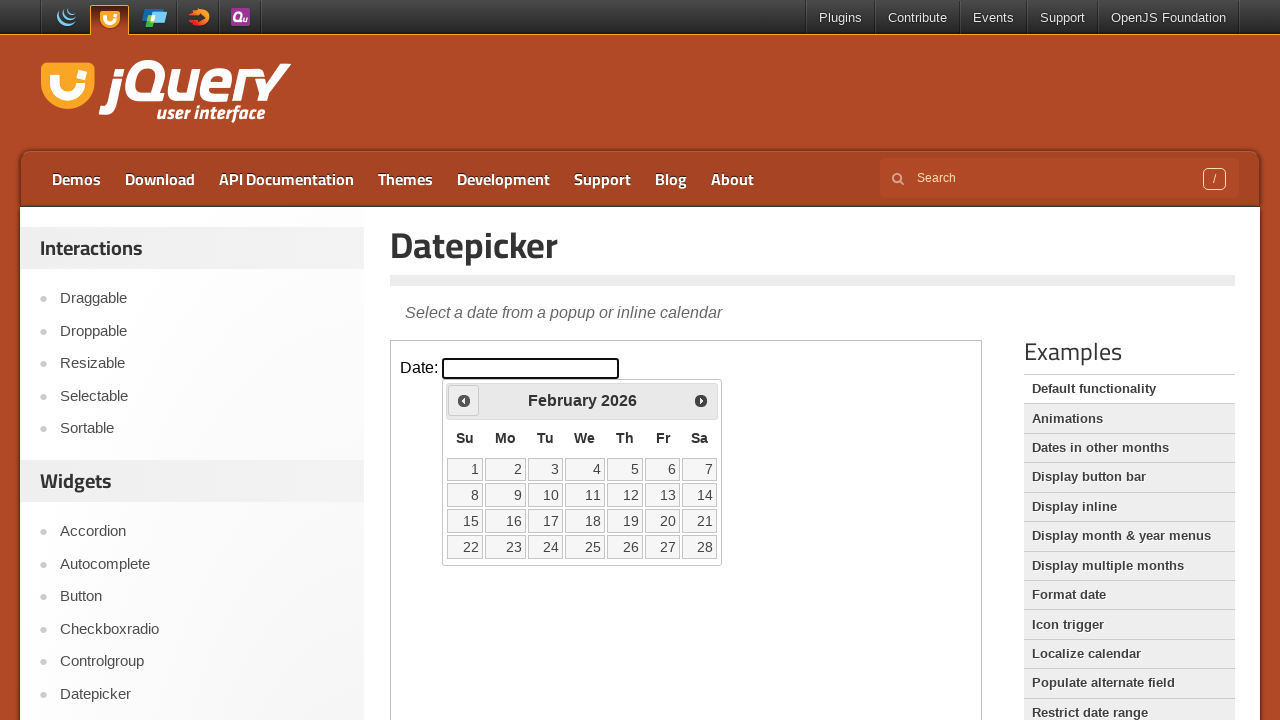

Waited for calendar to update
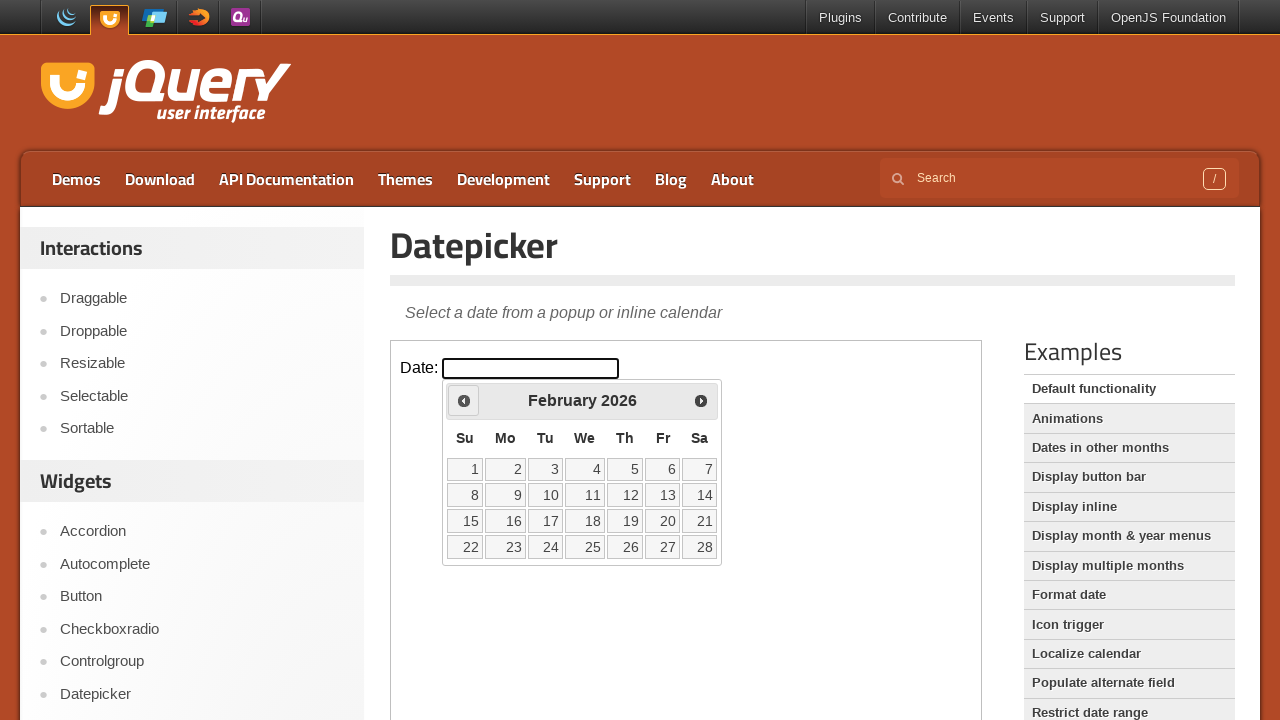

Checked current calendar date: February 2026
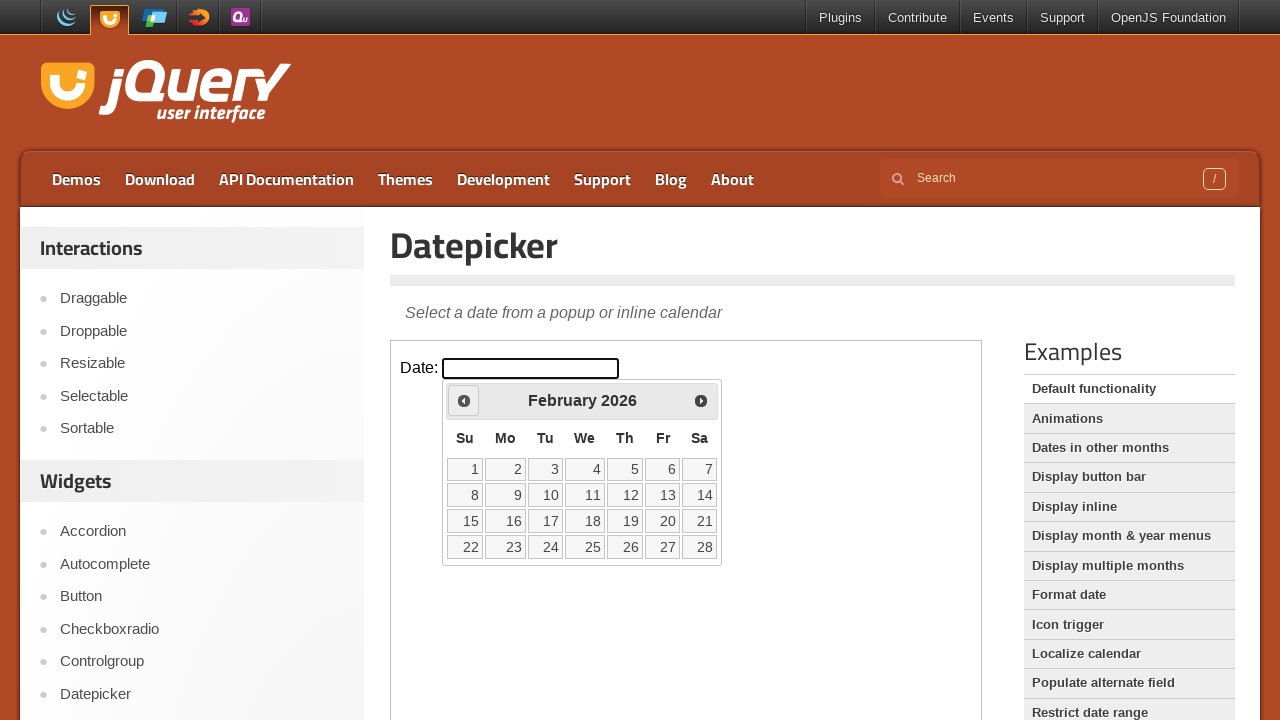

Clicked previous month button to navigate backwards at (464, 400) on iframe >> nth=0 >> internal:control=enter-frame >> span.ui-icon-circle-triangle-
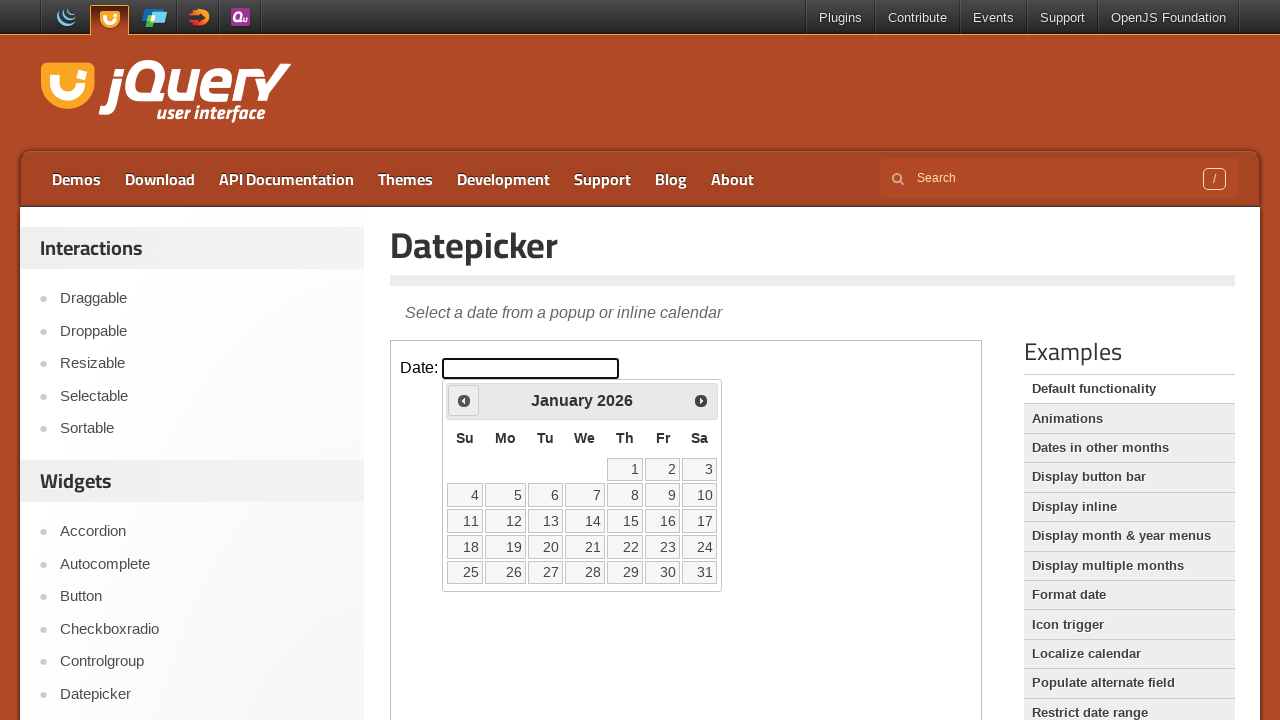

Waited for calendar to update
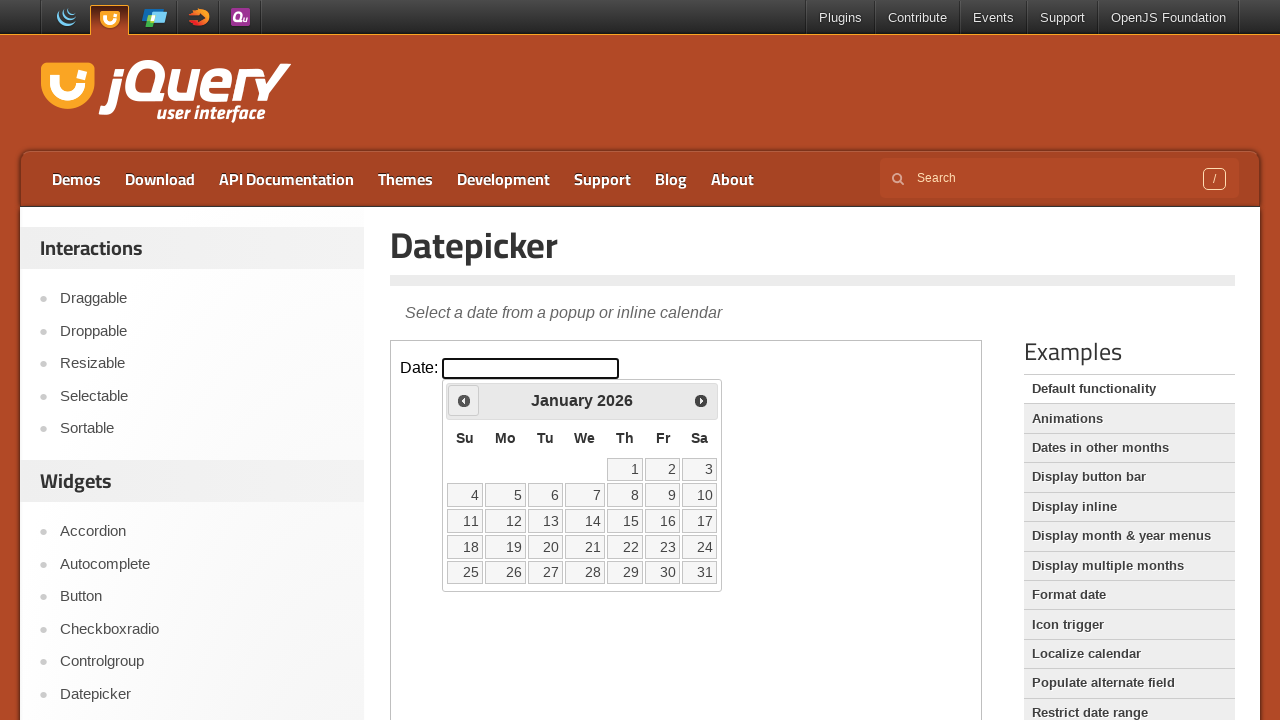

Checked current calendar date: January 2026
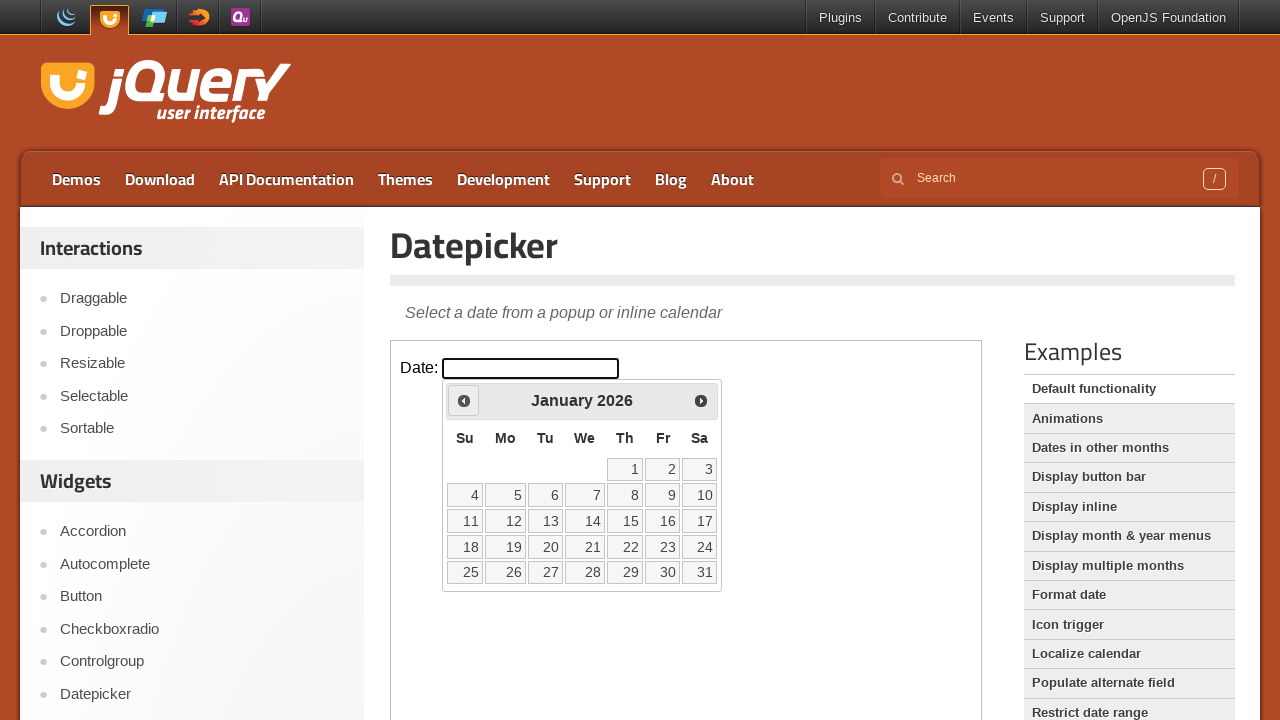

Clicked previous month button to navigate backwards at (464, 400) on iframe >> nth=0 >> internal:control=enter-frame >> span.ui-icon-circle-triangle-
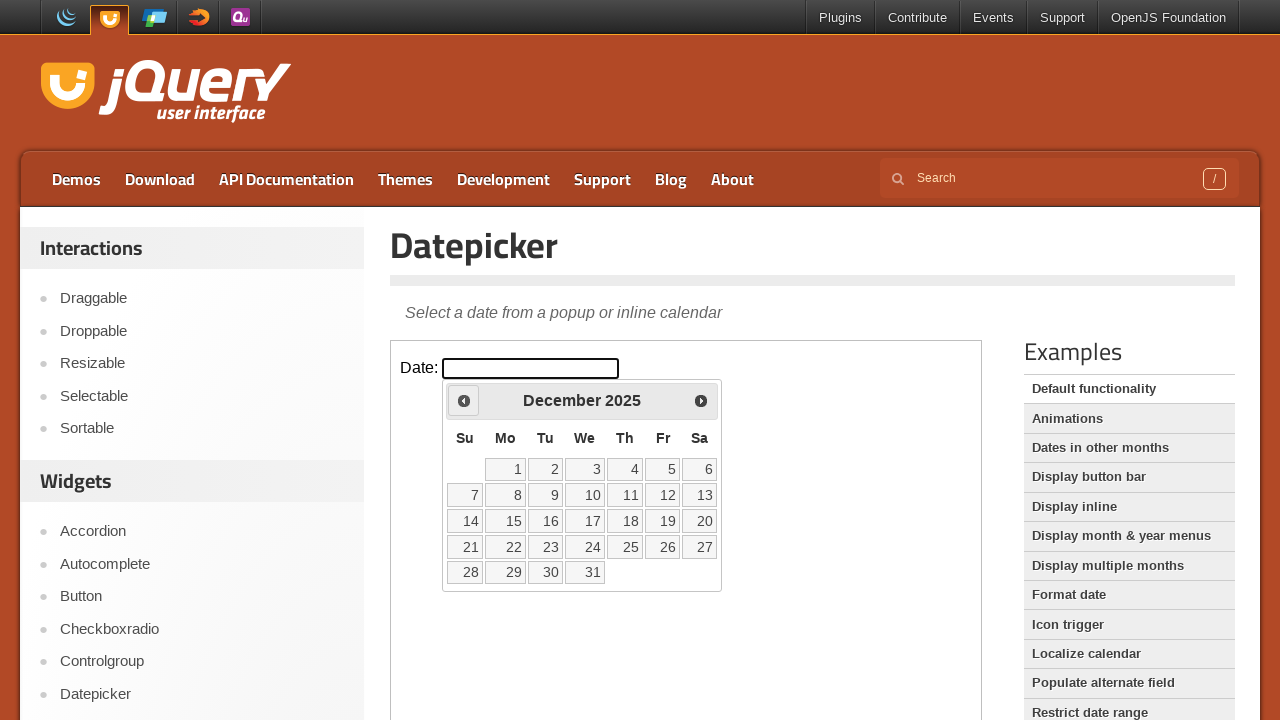

Waited for calendar to update
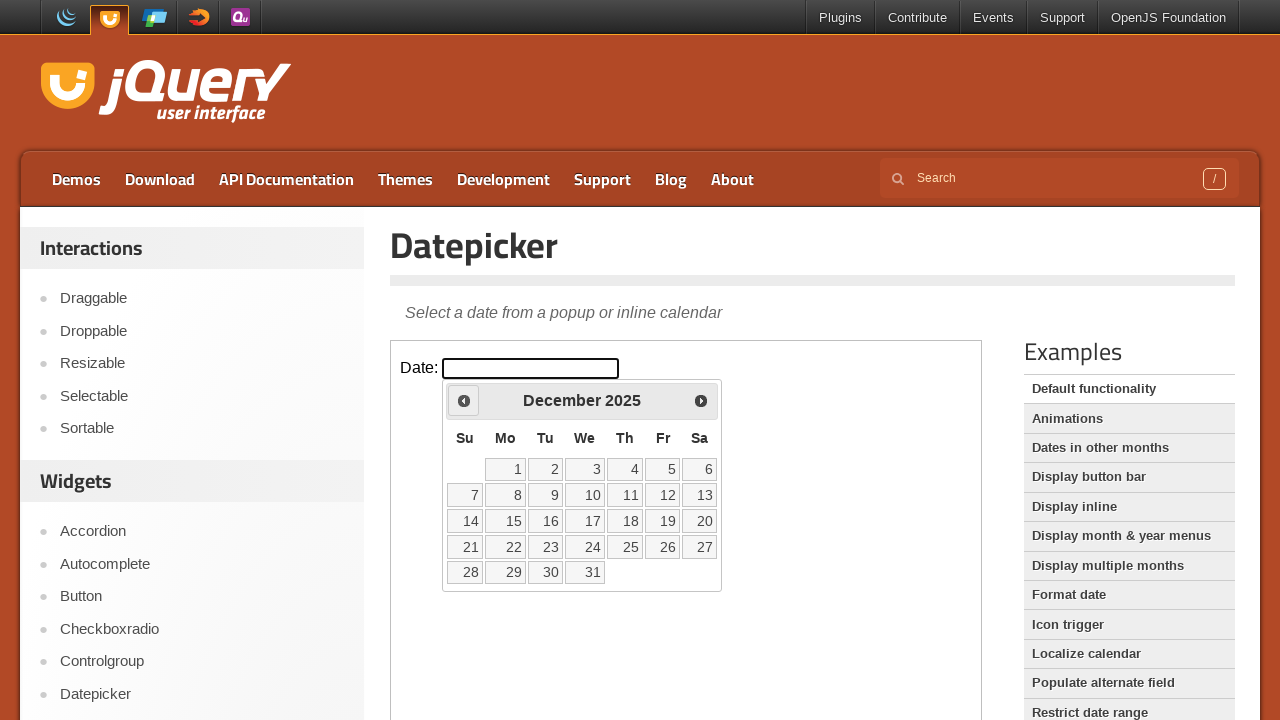

Checked current calendar date: December 2025
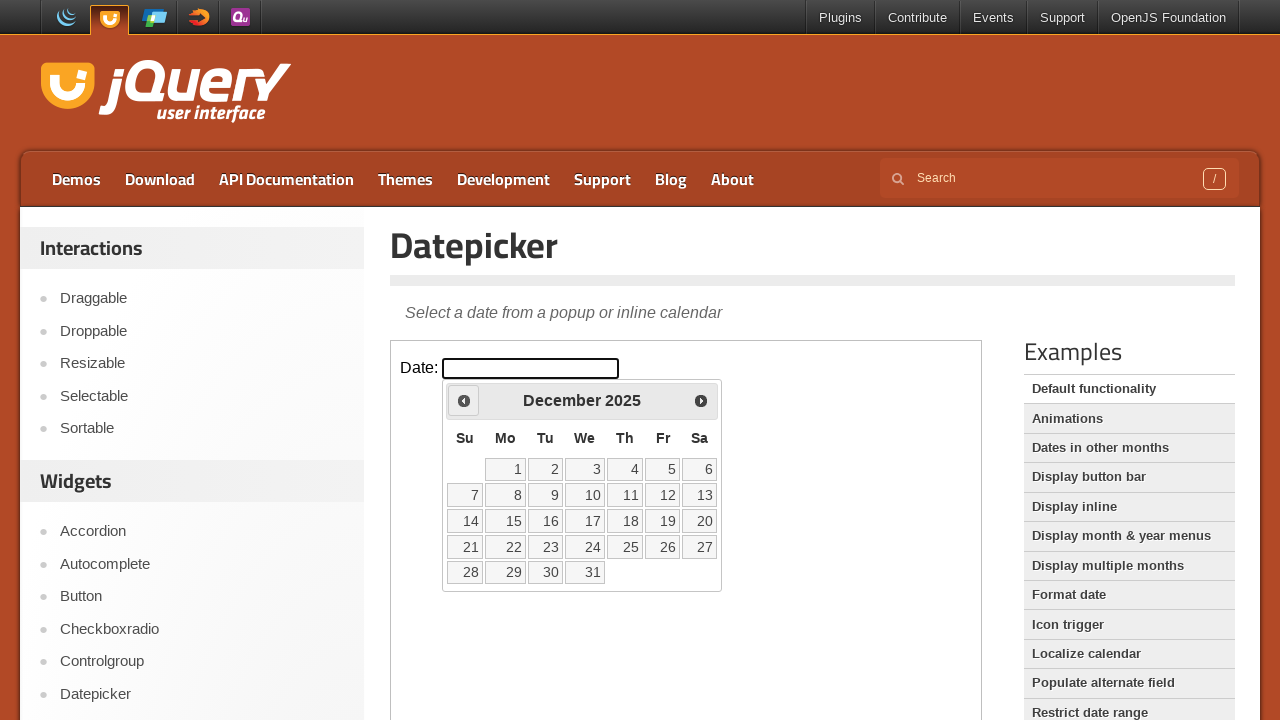

Clicked previous month button to navigate backwards at (464, 400) on iframe >> nth=0 >> internal:control=enter-frame >> span.ui-icon-circle-triangle-
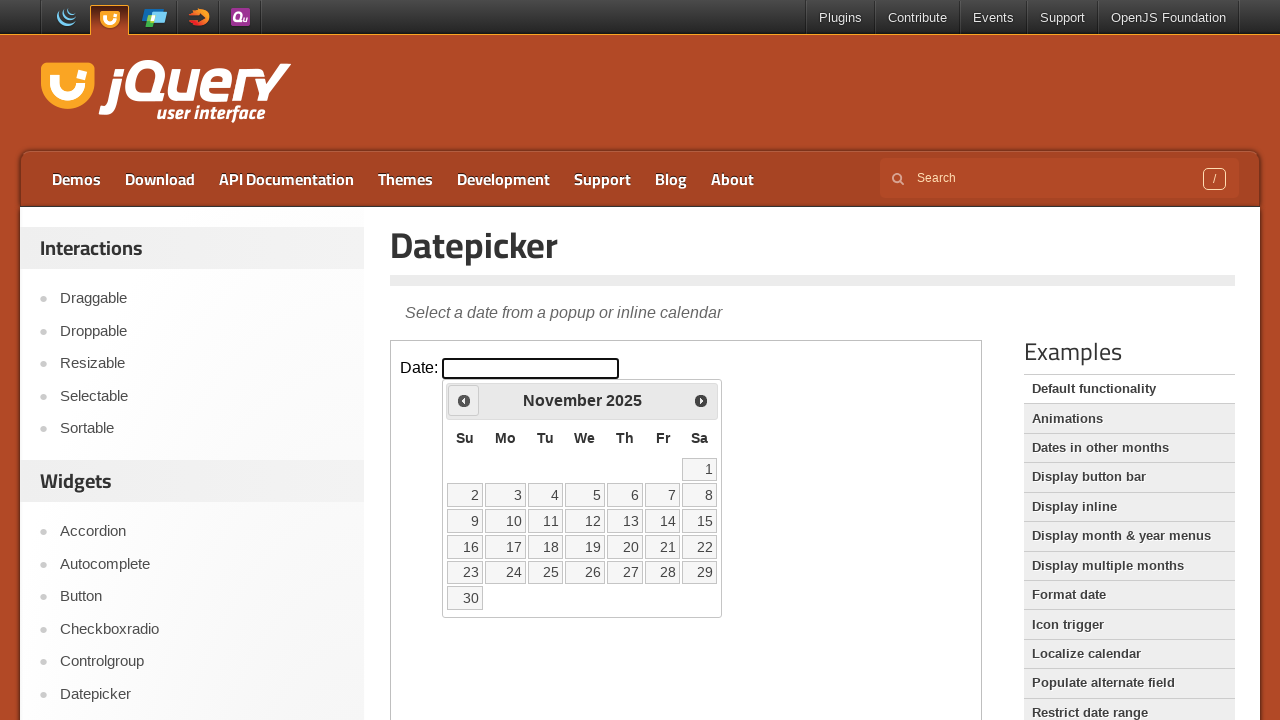

Waited for calendar to update
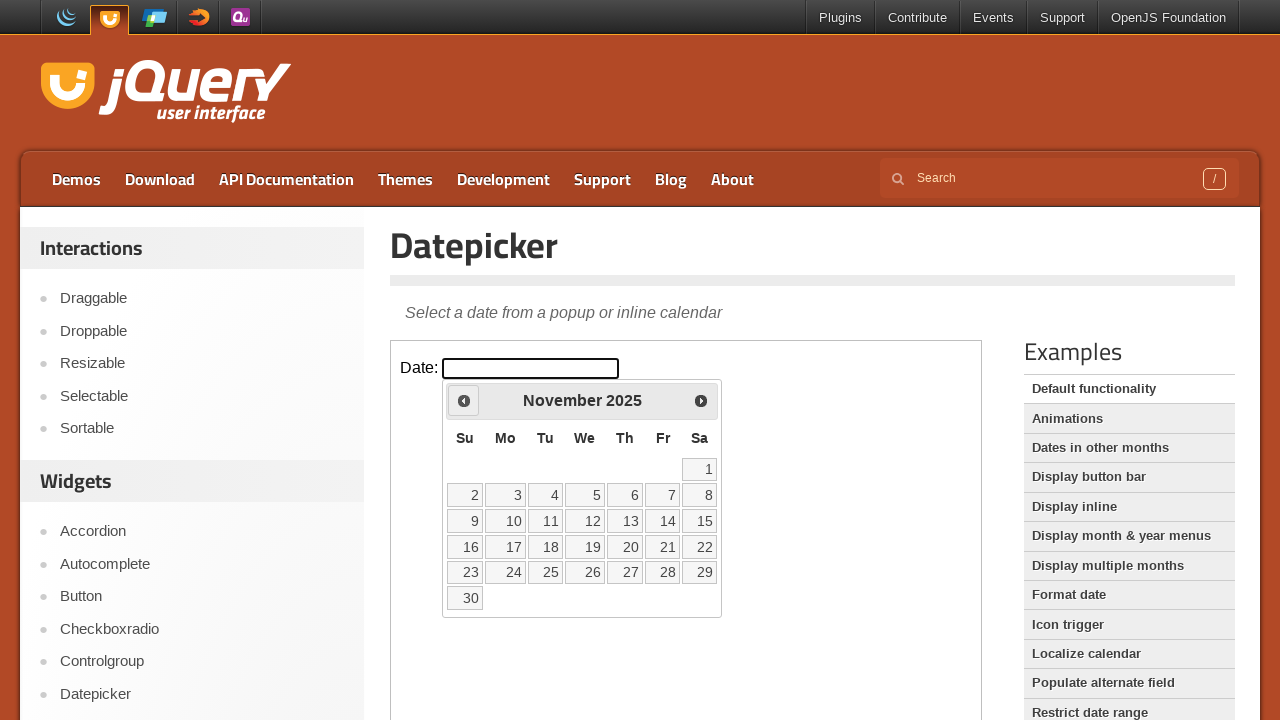

Checked current calendar date: November 2025
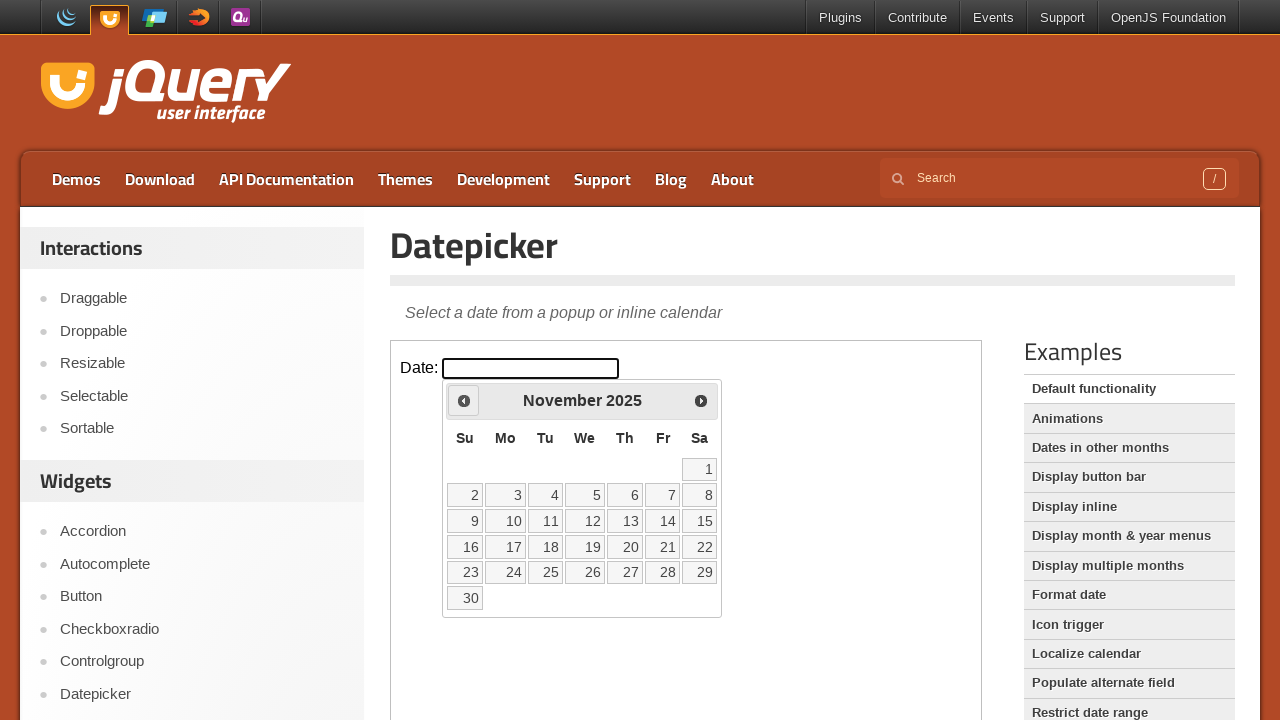

Clicked previous month button to navigate backwards at (464, 400) on iframe >> nth=0 >> internal:control=enter-frame >> span.ui-icon-circle-triangle-
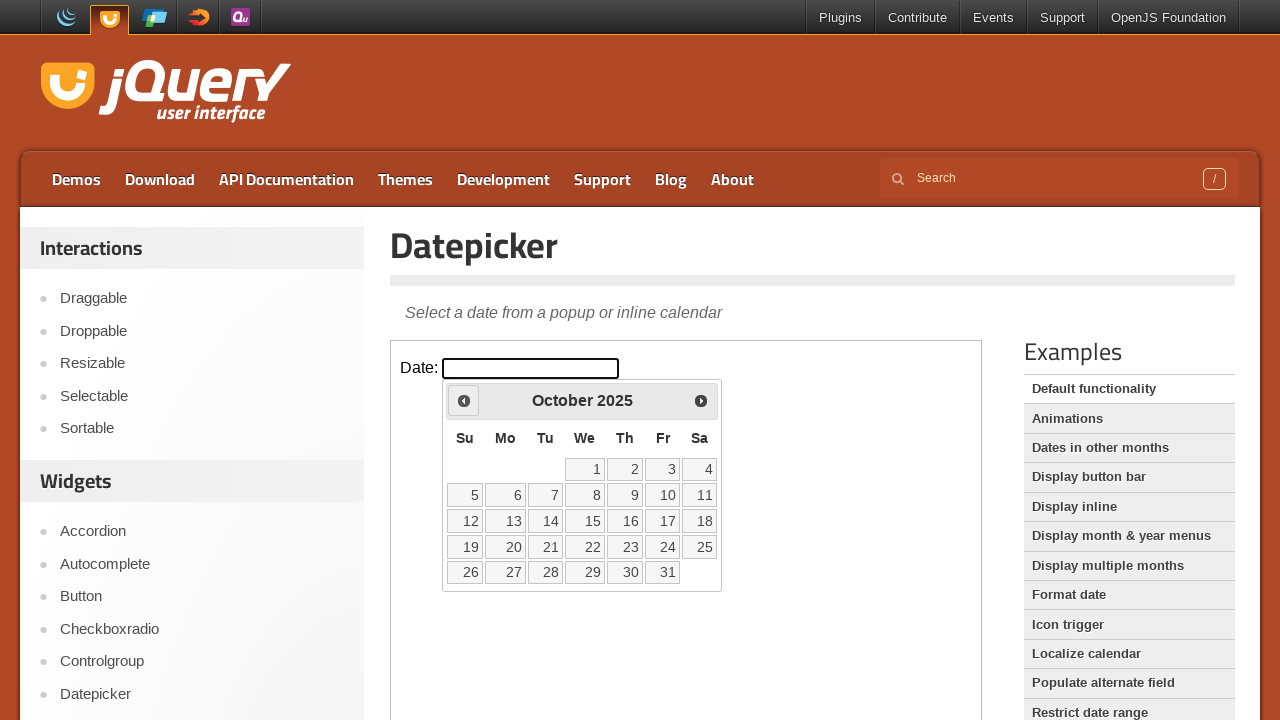

Waited for calendar to update
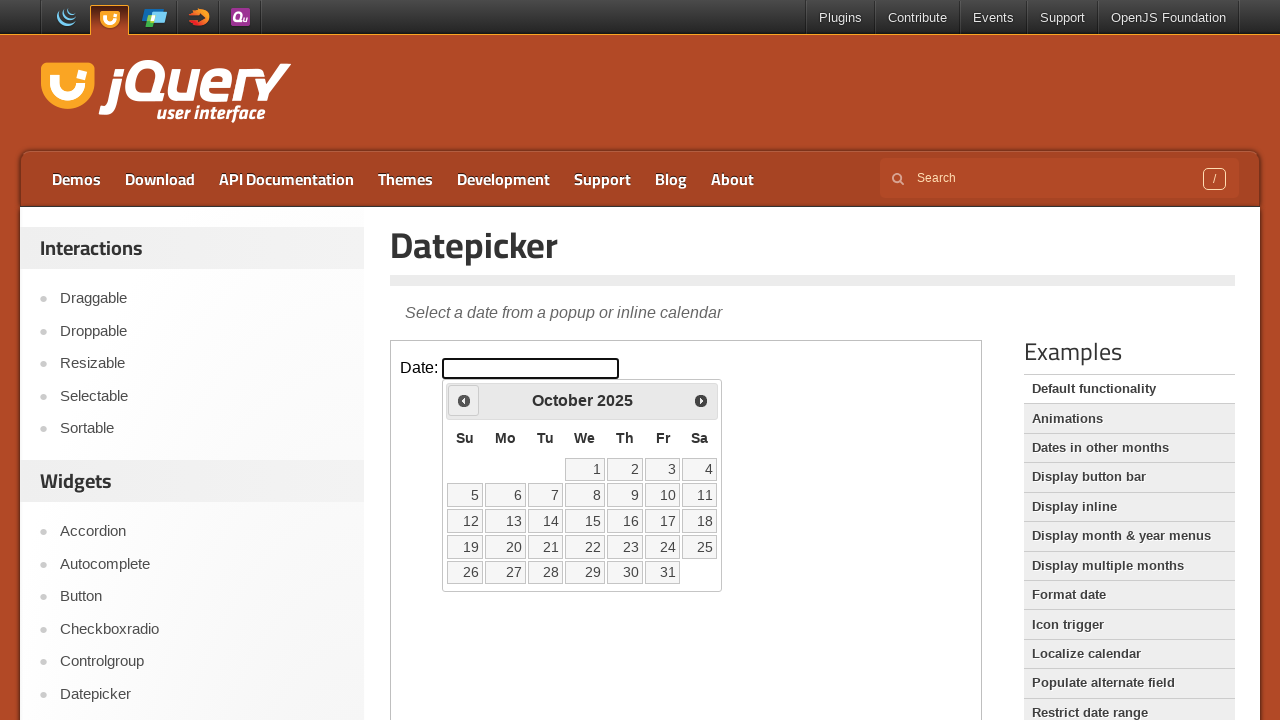

Checked current calendar date: October 2025
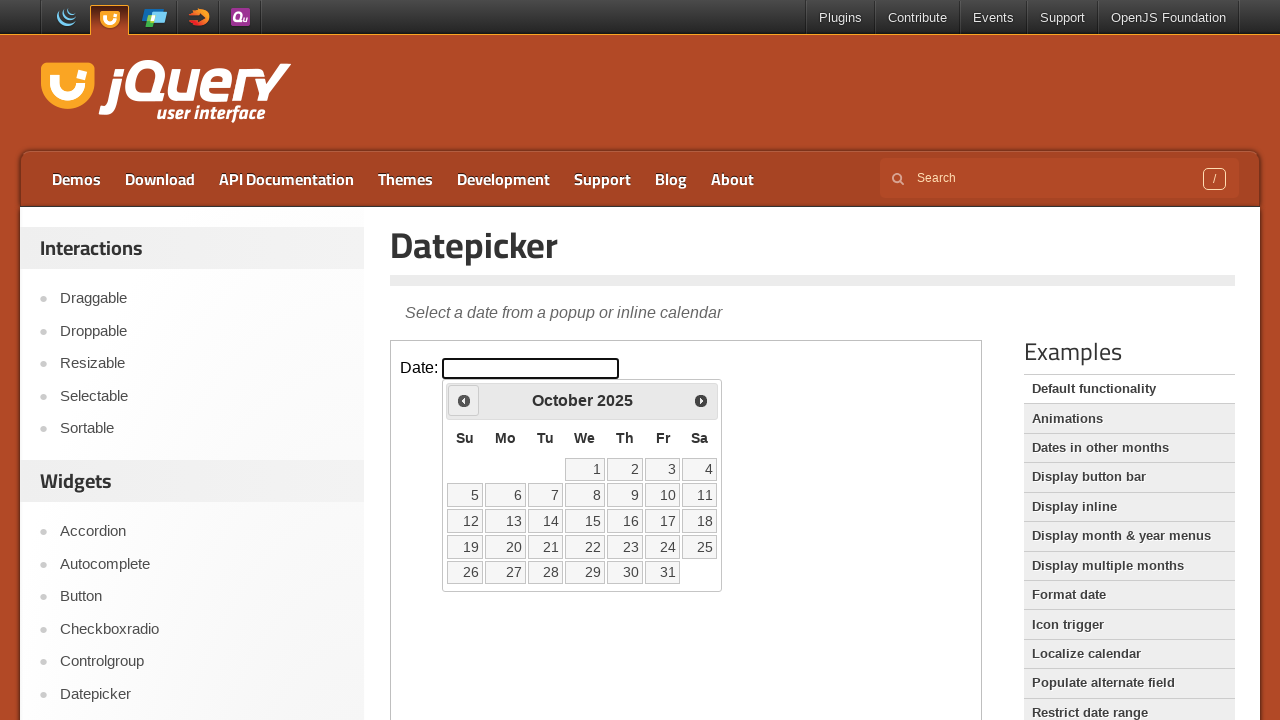

Clicked previous month button to navigate backwards at (464, 400) on iframe >> nth=0 >> internal:control=enter-frame >> span.ui-icon-circle-triangle-
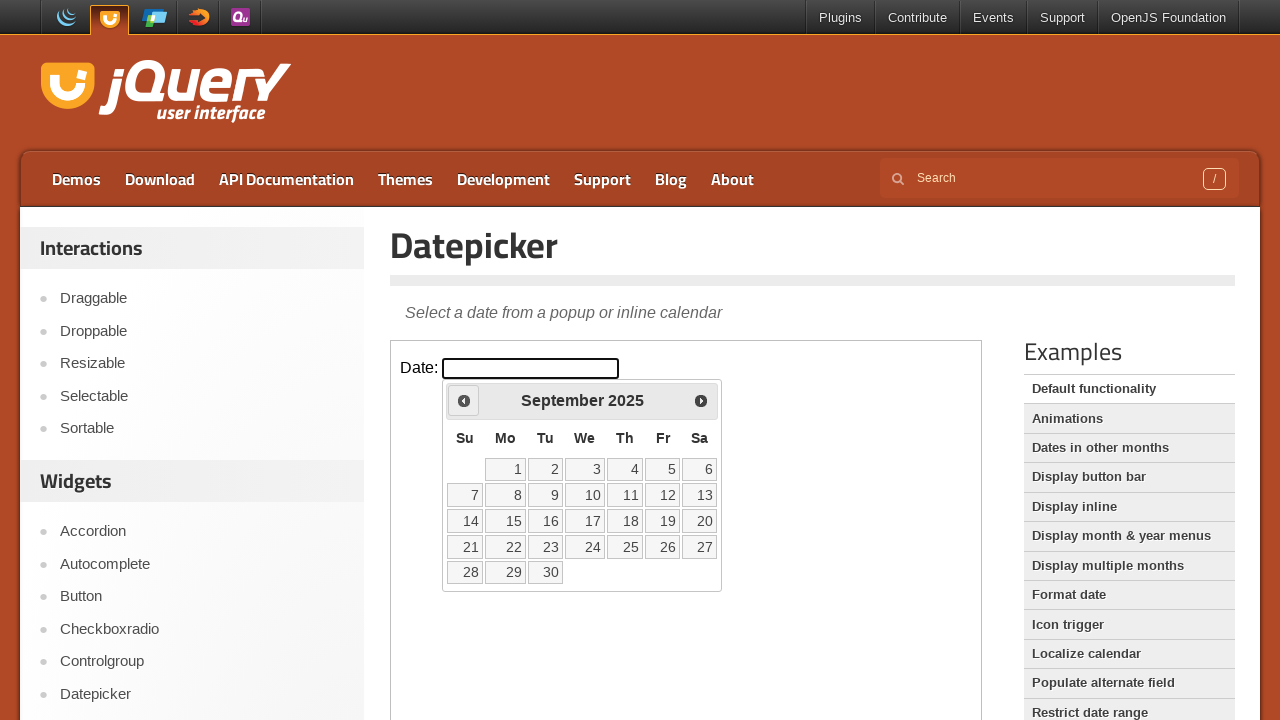

Waited for calendar to update
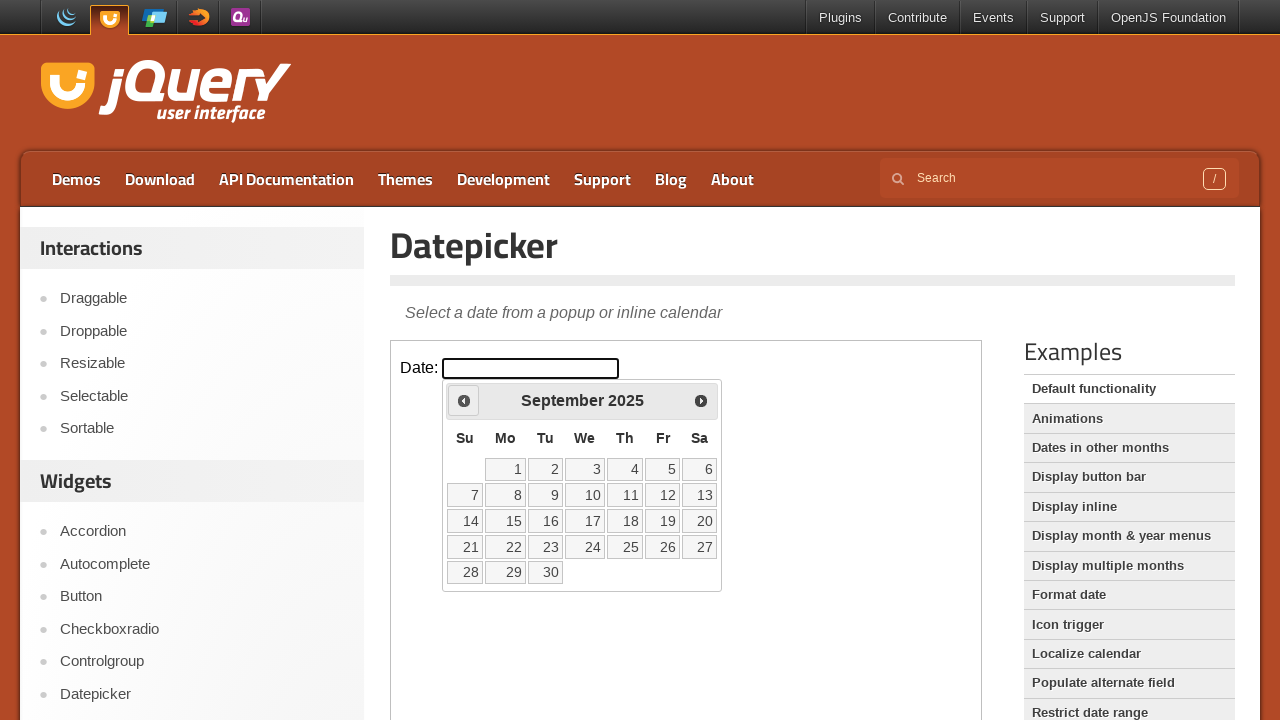

Checked current calendar date: September 2025
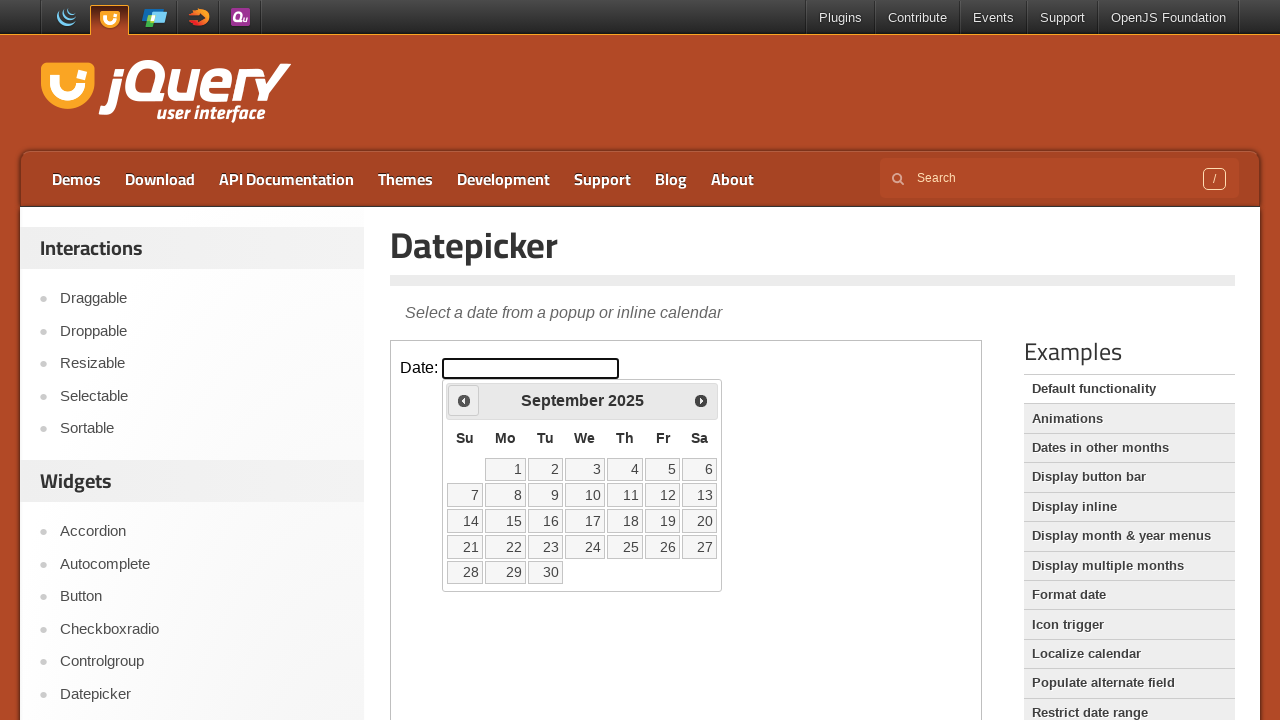

Clicked previous month button to navigate backwards at (464, 400) on iframe >> nth=0 >> internal:control=enter-frame >> span.ui-icon-circle-triangle-
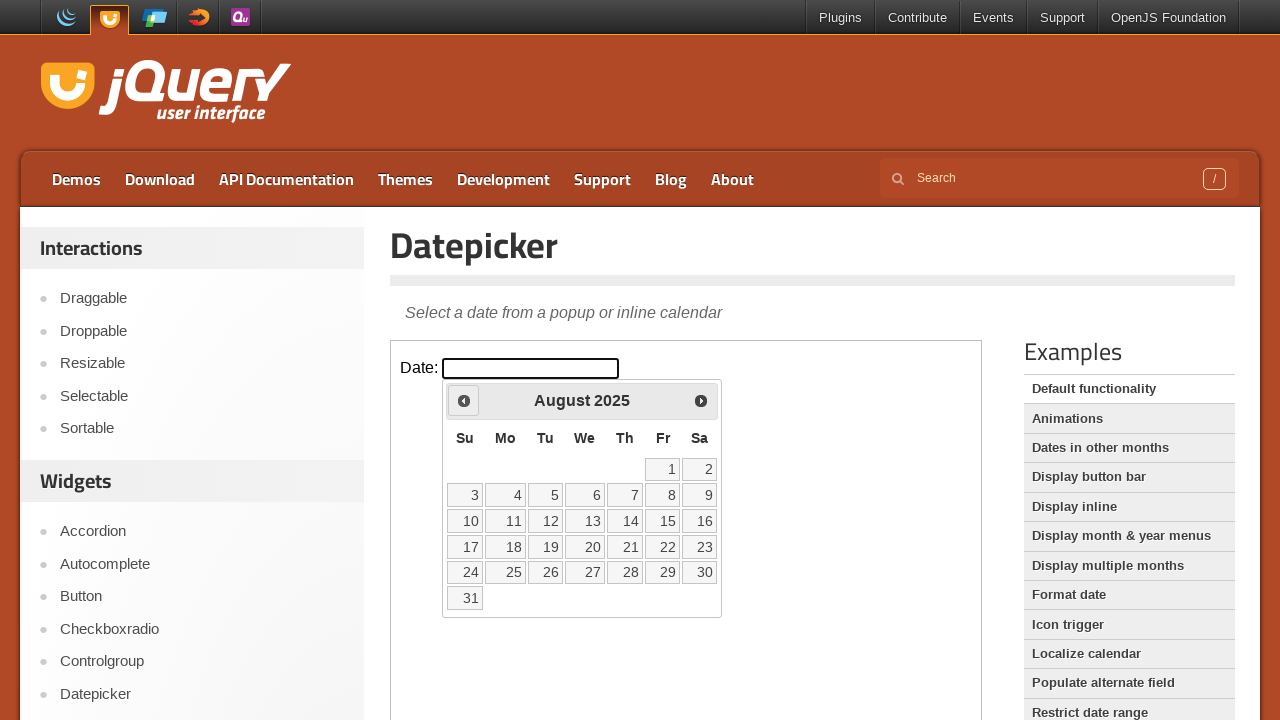

Waited for calendar to update
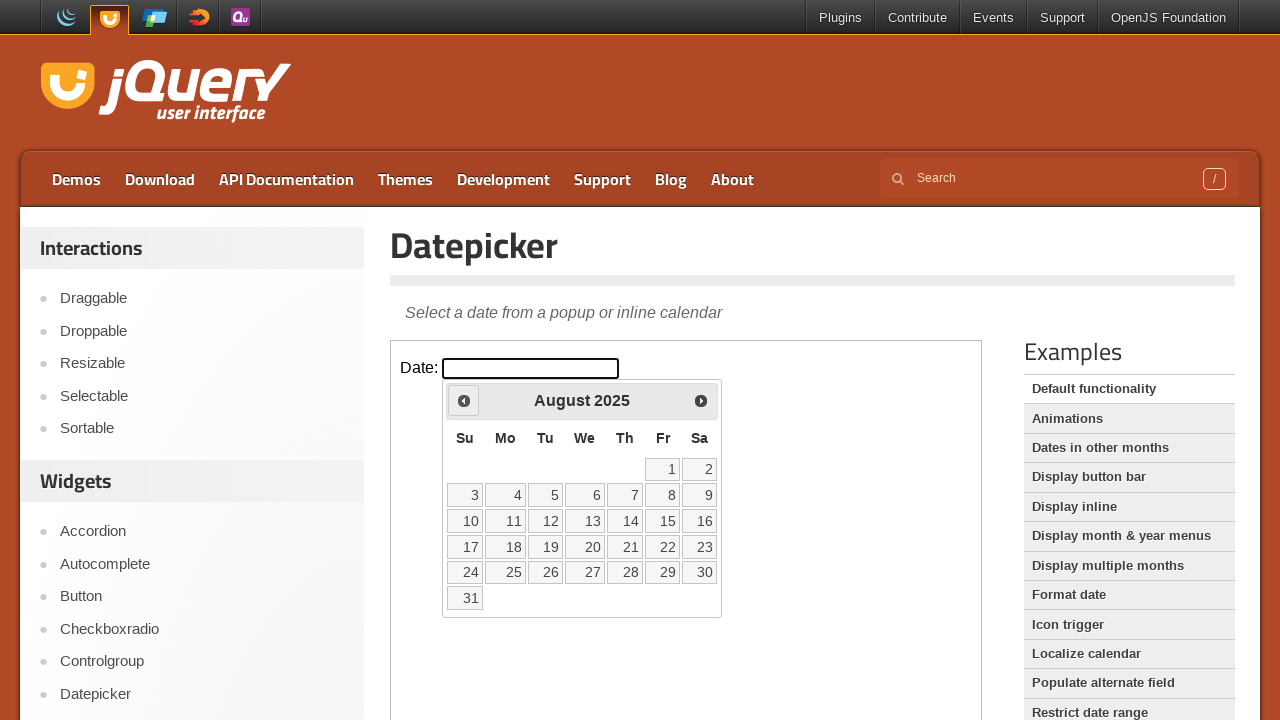

Checked current calendar date: August 2025
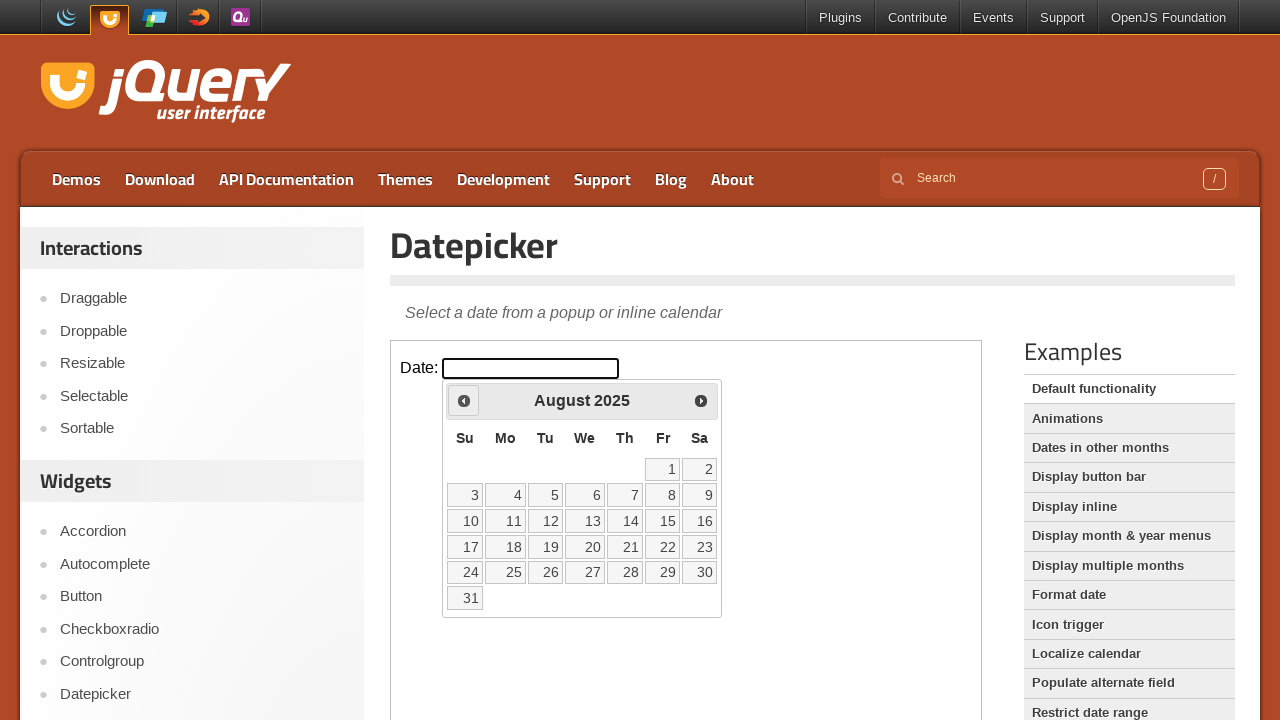

Clicked previous month button to navigate backwards at (464, 400) on iframe >> nth=0 >> internal:control=enter-frame >> span.ui-icon-circle-triangle-
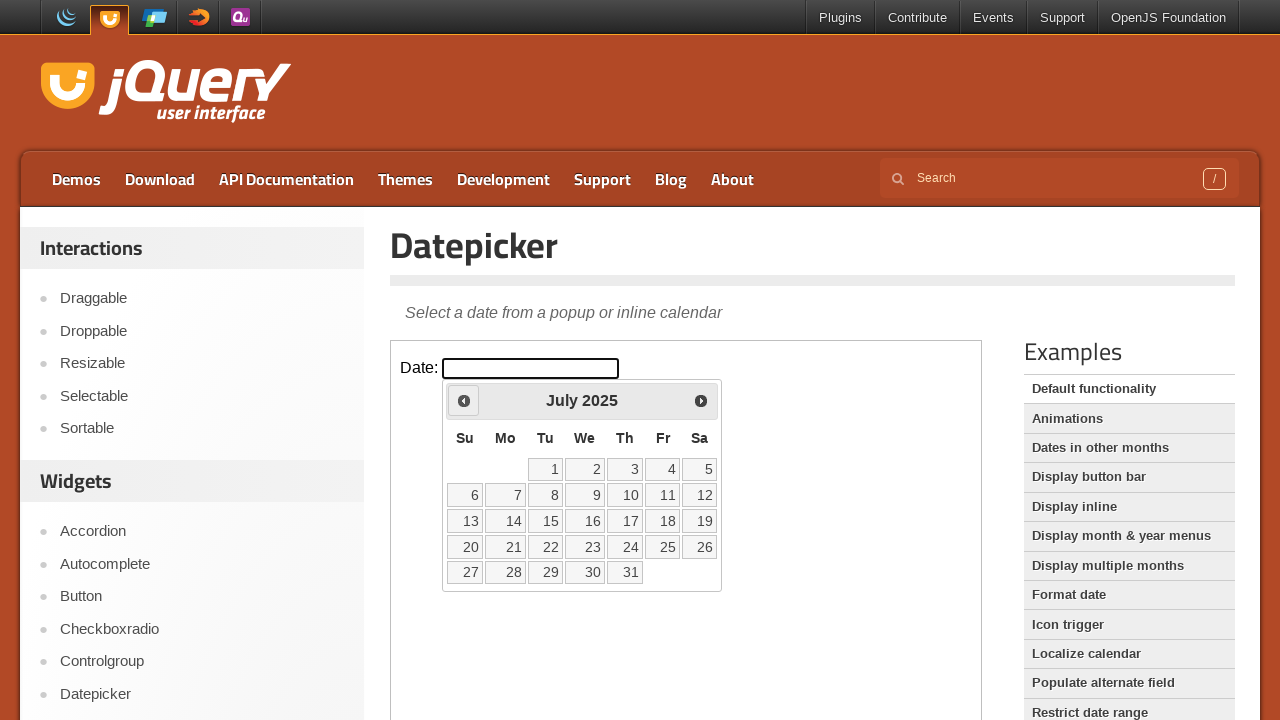

Waited for calendar to update
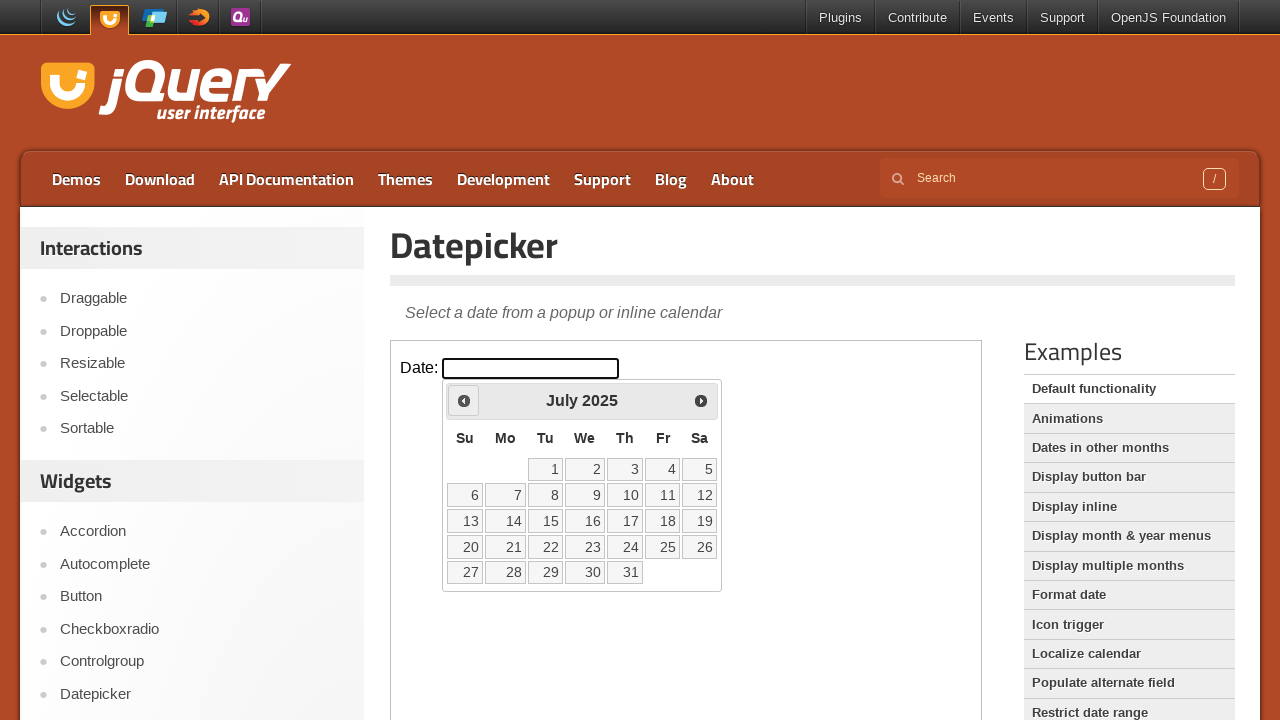

Checked current calendar date: July 2025
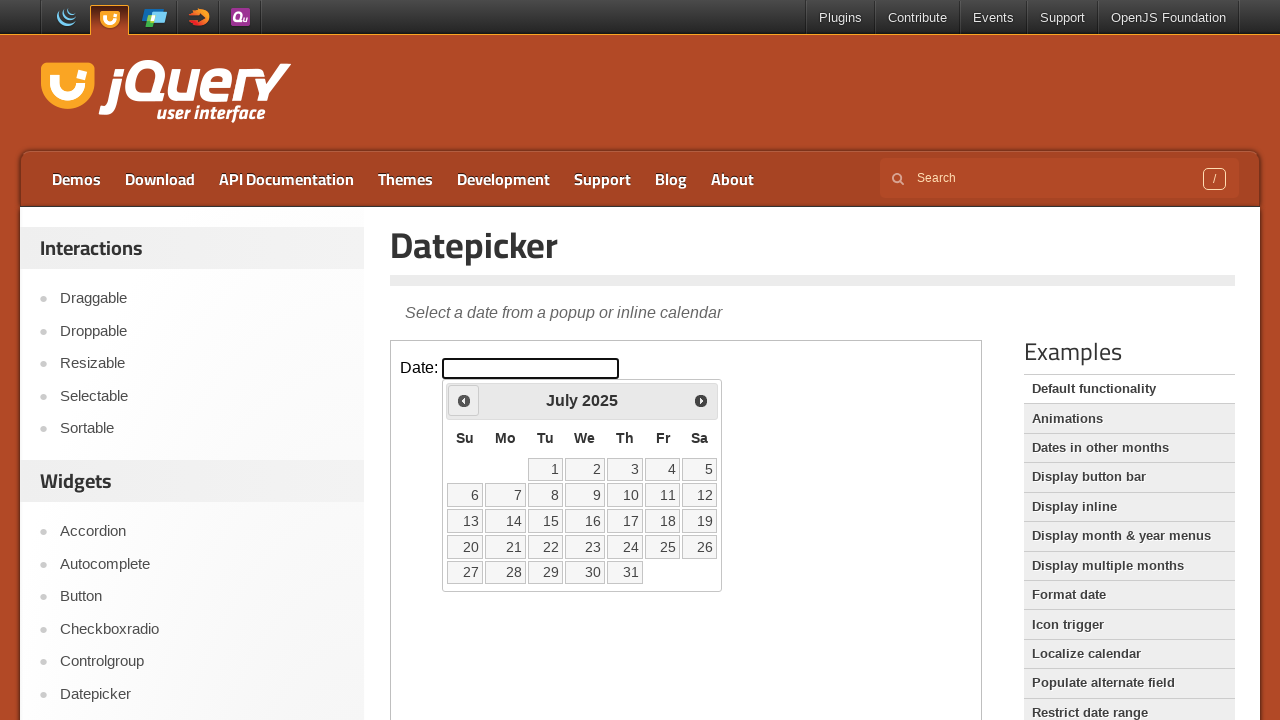

Clicked previous month button to navigate backwards at (464, 400) on iframe >> nth=0 >> internal:control=enter-frame >> span.ui-icon-circle-triangle-
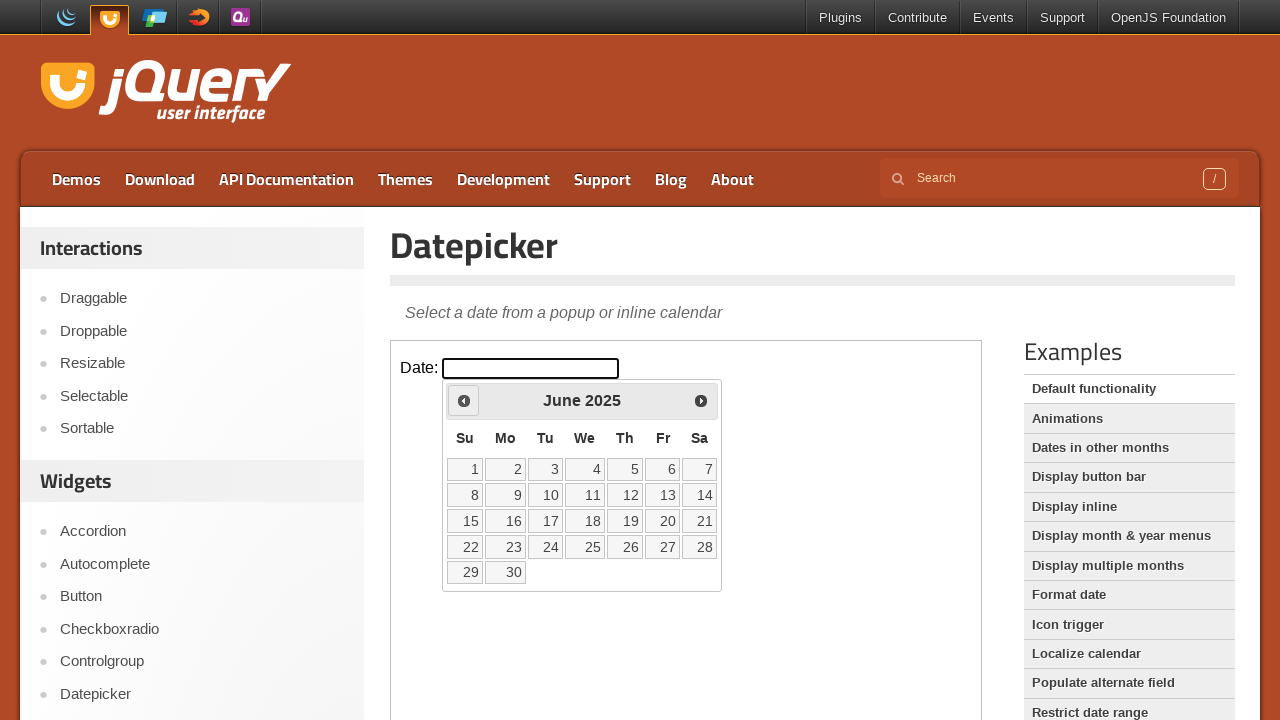

Waited for calendar to update
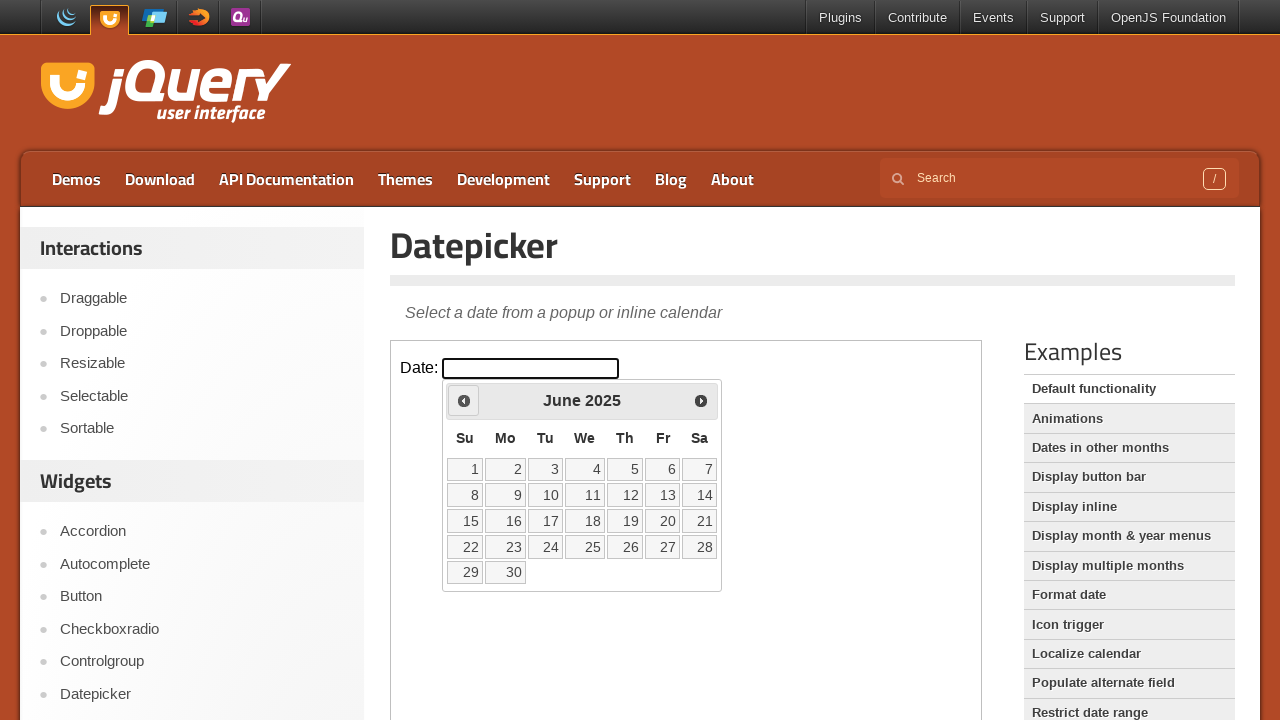

Checked current calendar date: June 2025
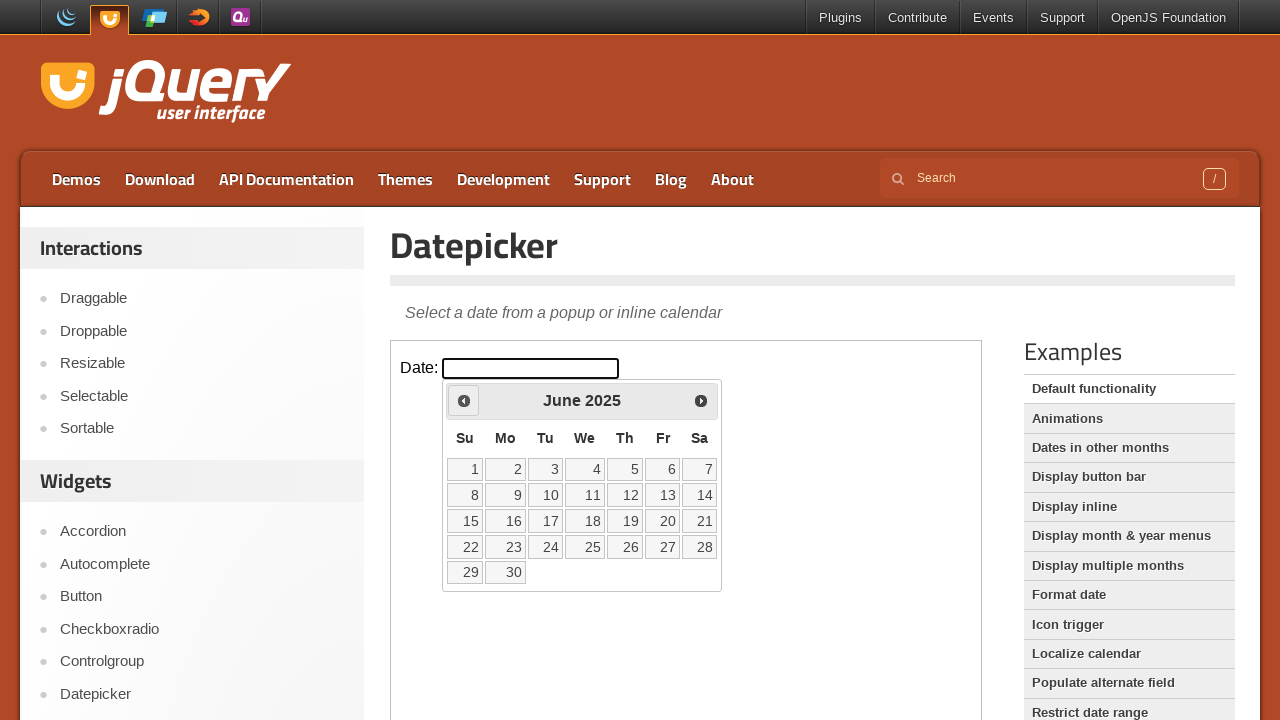

Clicked previous month button to navigate backwards at (464, 400) on iframe >> nth=0 >> internal:control=enter-frame >> span.ui-icon-circle-triangle-
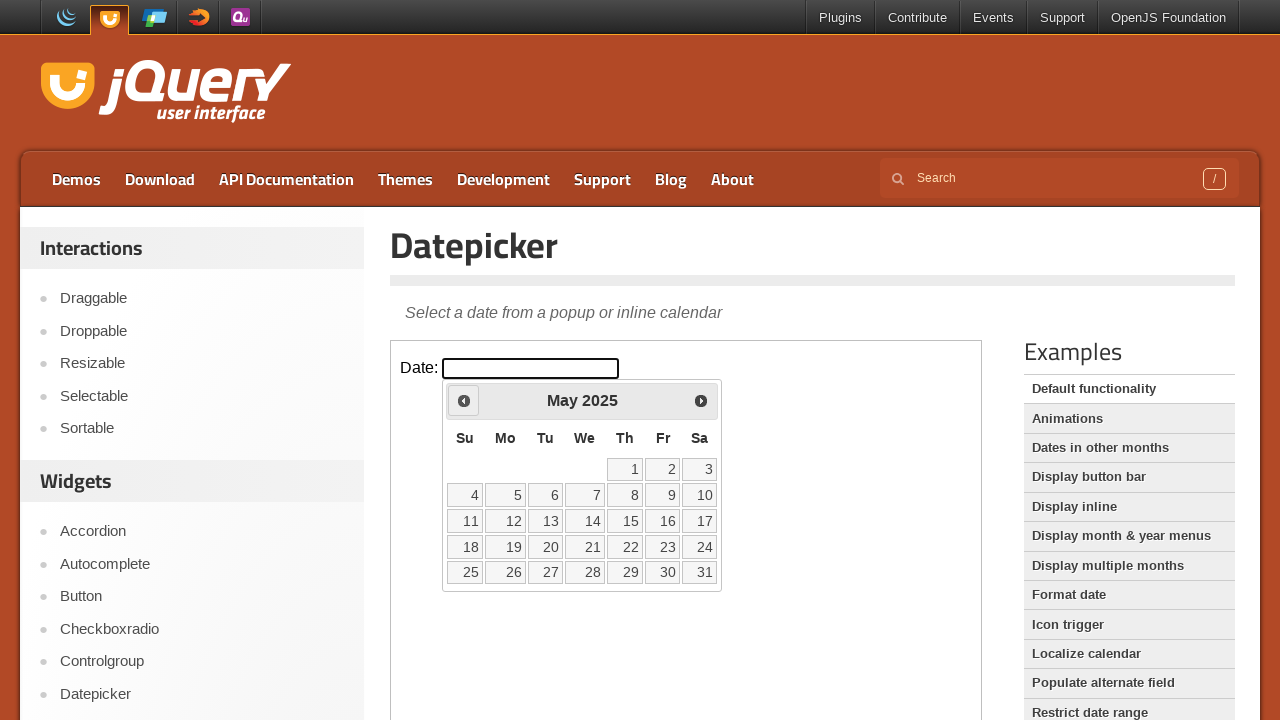

Waited for calendar to update
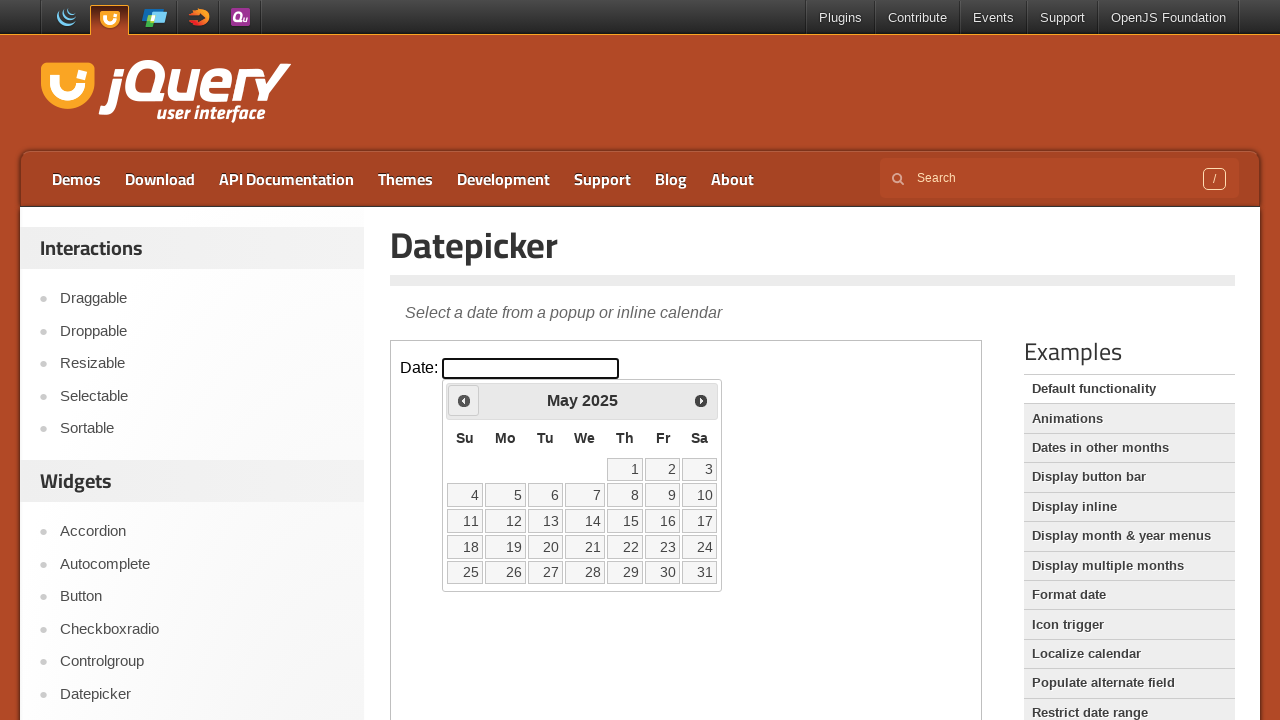

Checked current calendar date: May 2025
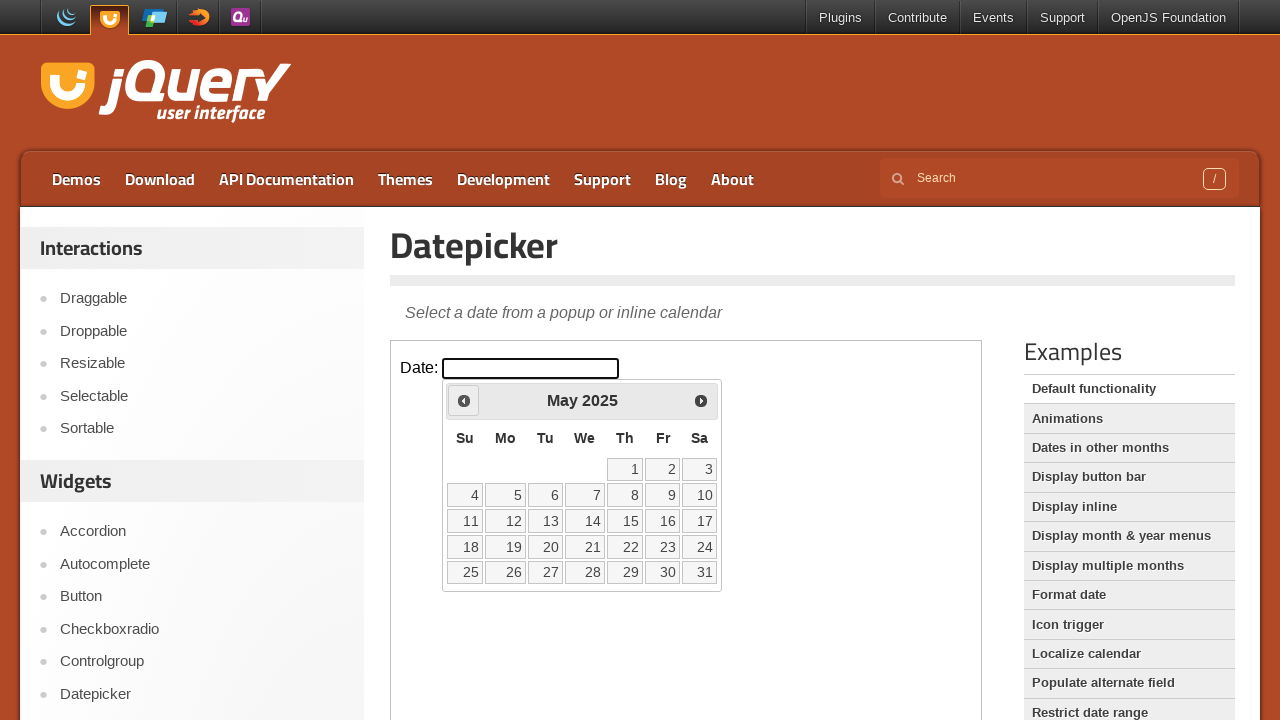

Clicked previous month button to navigate backwards at (464, 400) on iframe >> nth=0 >> internal:control=enter-frame >> span.ui-icon-circle-triangle-
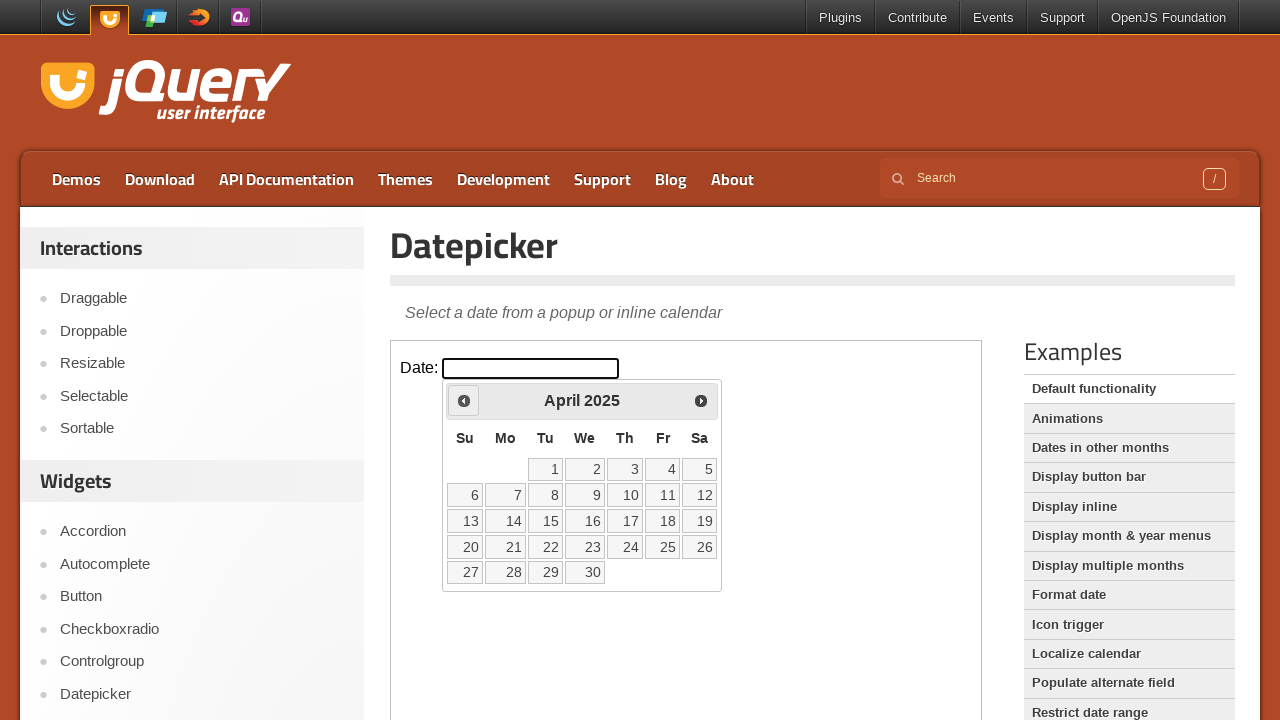

Waited for calendar to update
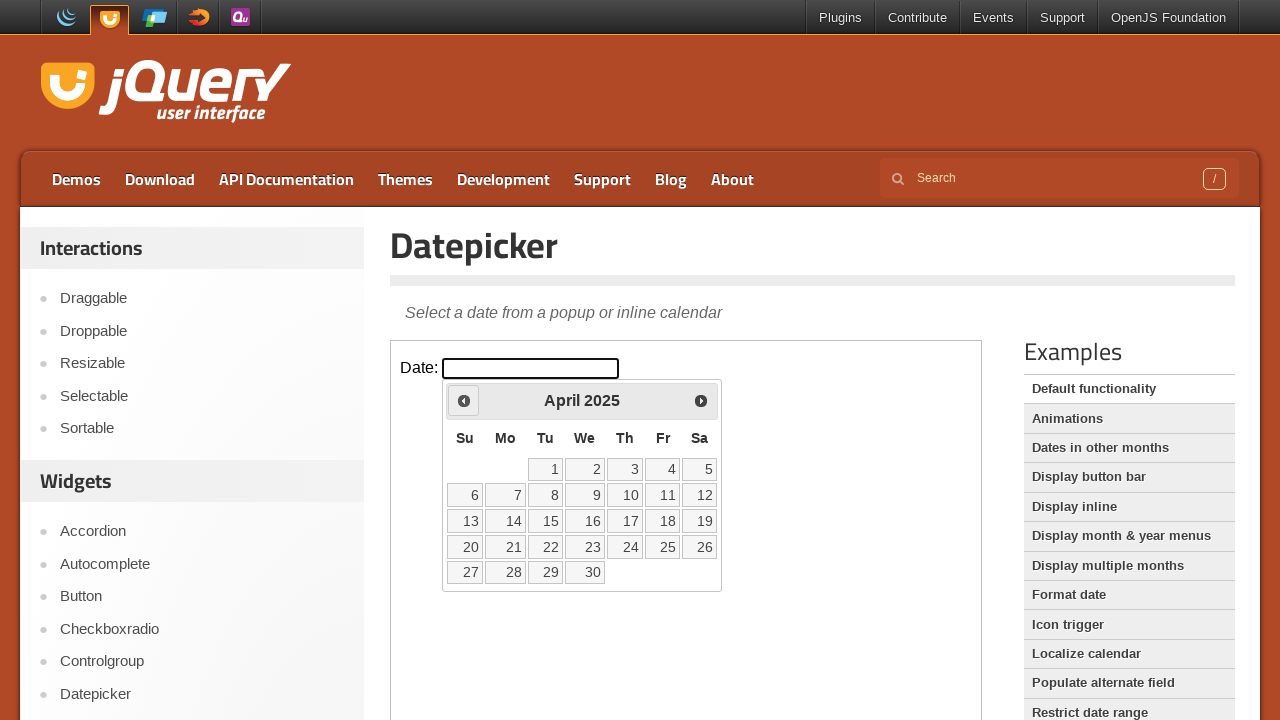

Checked current calendar date: April 2025
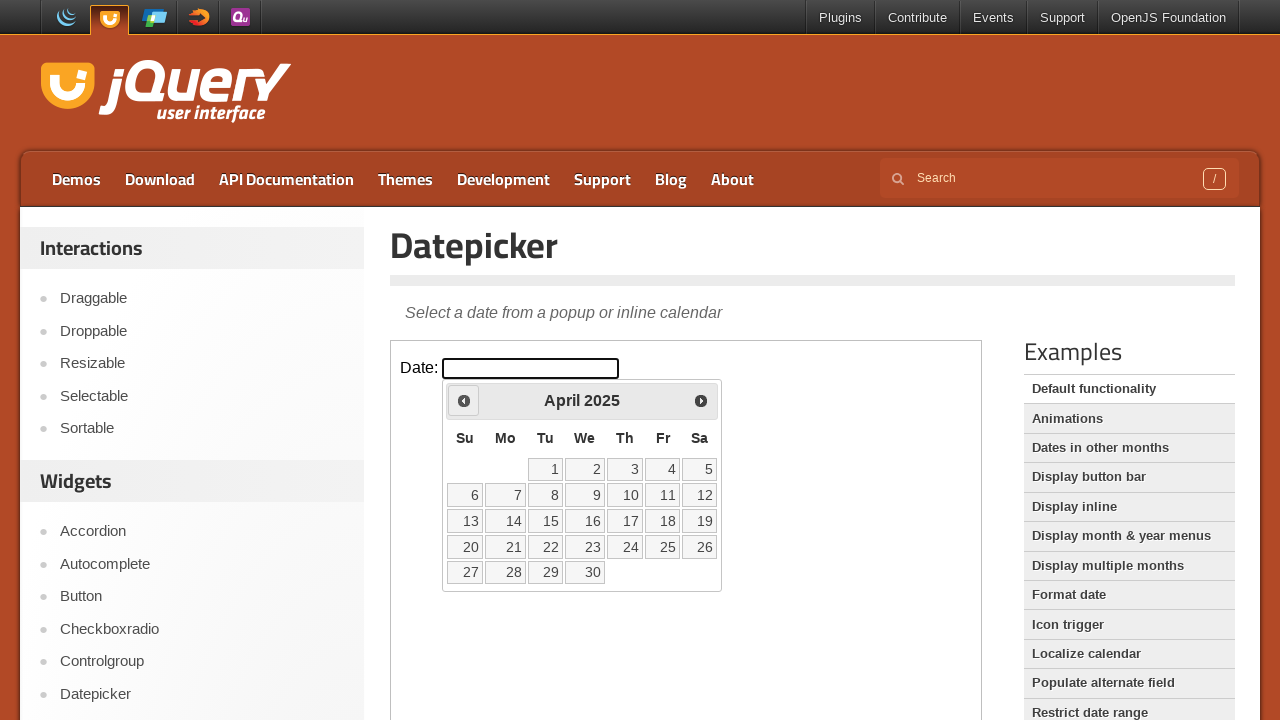

Clicked previous month button to navigate backwards at (464, 400) on iframe >> nth=0 >> internal:control=enter-frame >> span.ui-icon-circle-triangle-
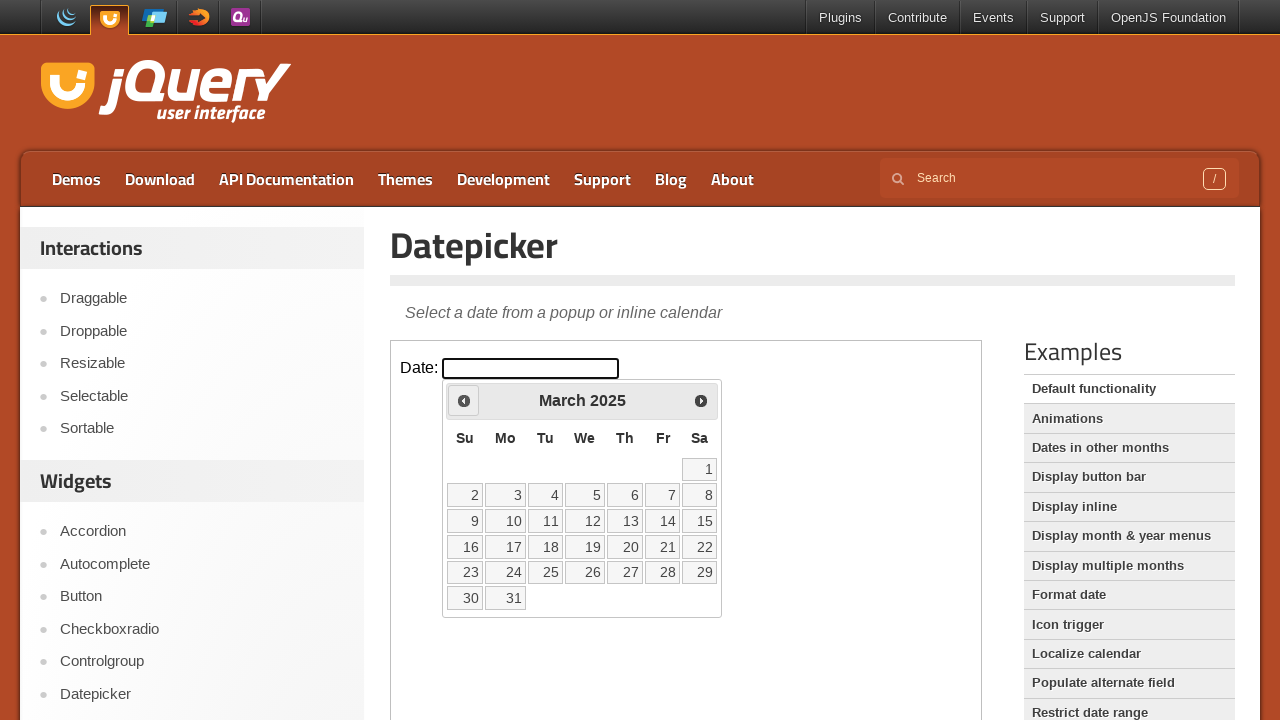

Waited for calendar to update
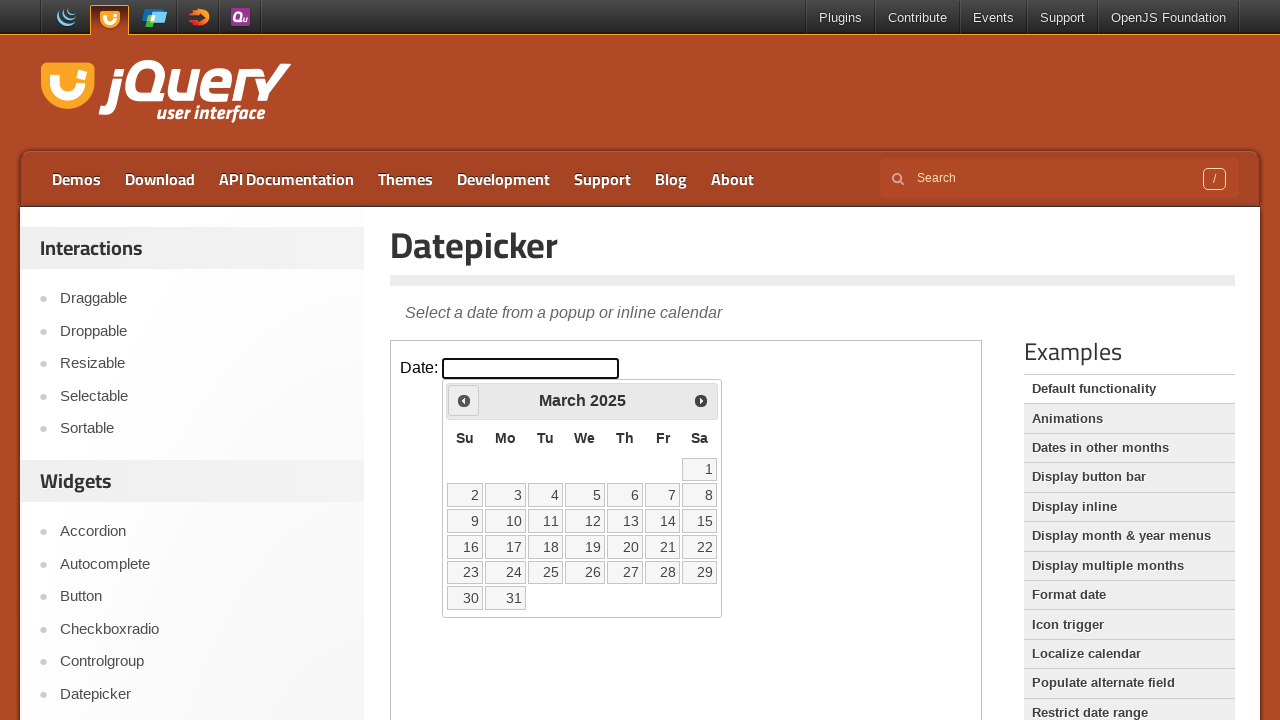

Checked current calendar date: March 2025
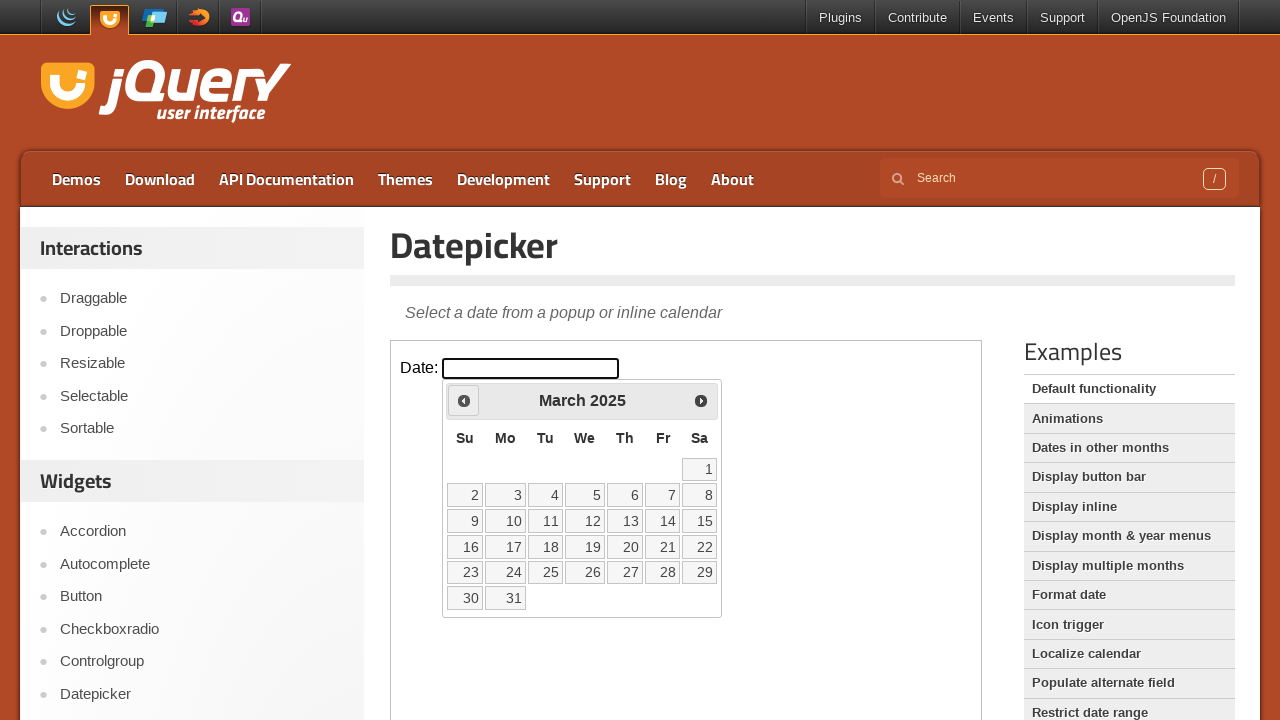

Clicked previous month button to navigate backwards at (464, 400) on iframe >> nth=0 >> internal:control=enter-frame >> span.ui-icon-circle-triangle-
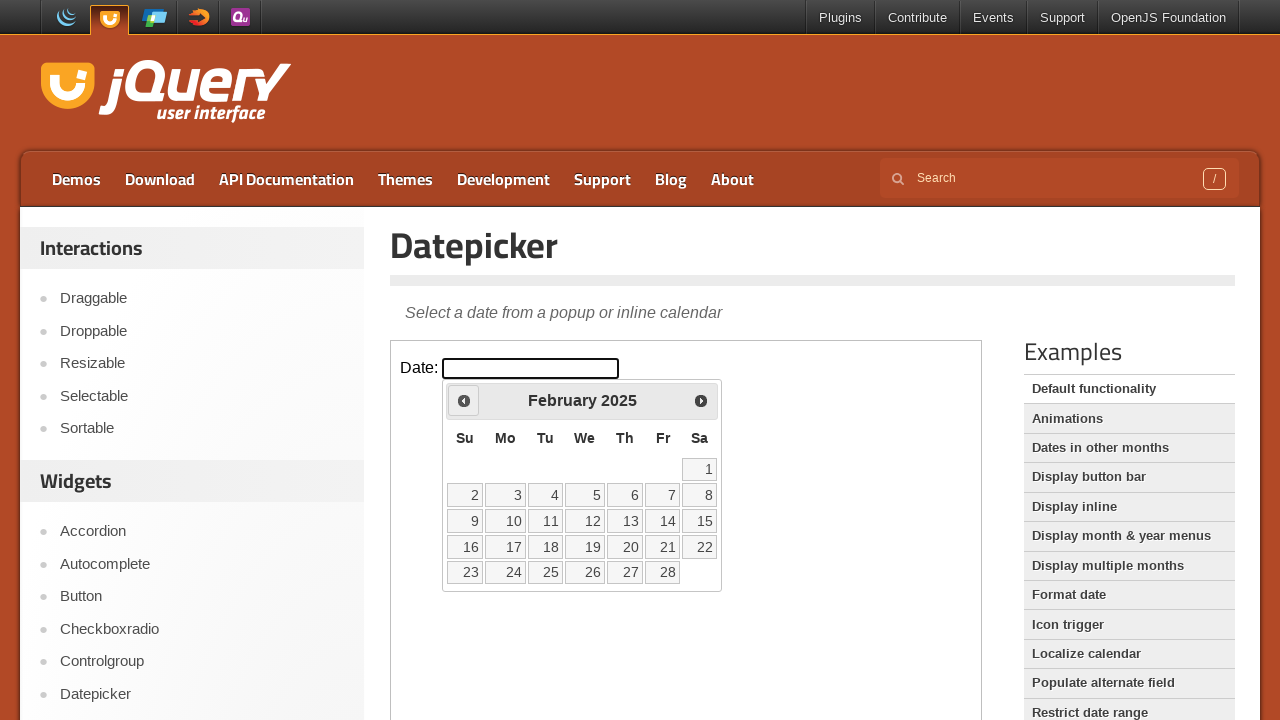

Waited for calendar to update
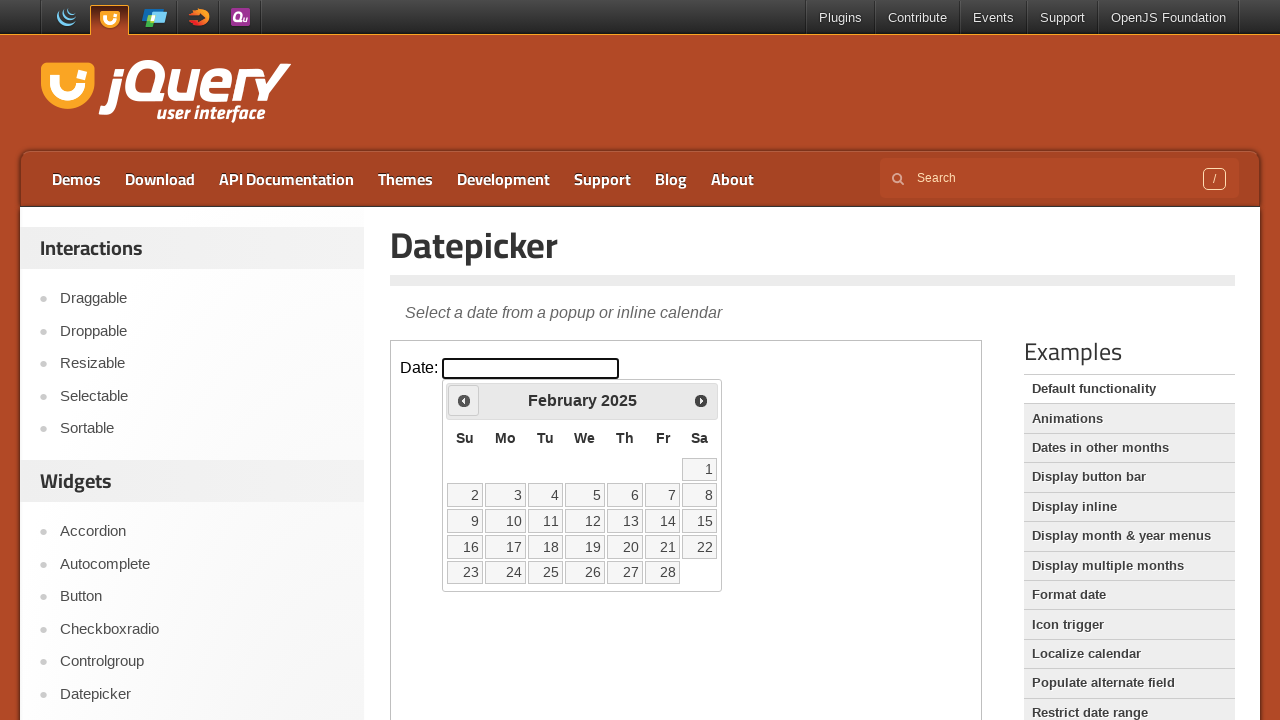

Checked current calendar date: February 2025
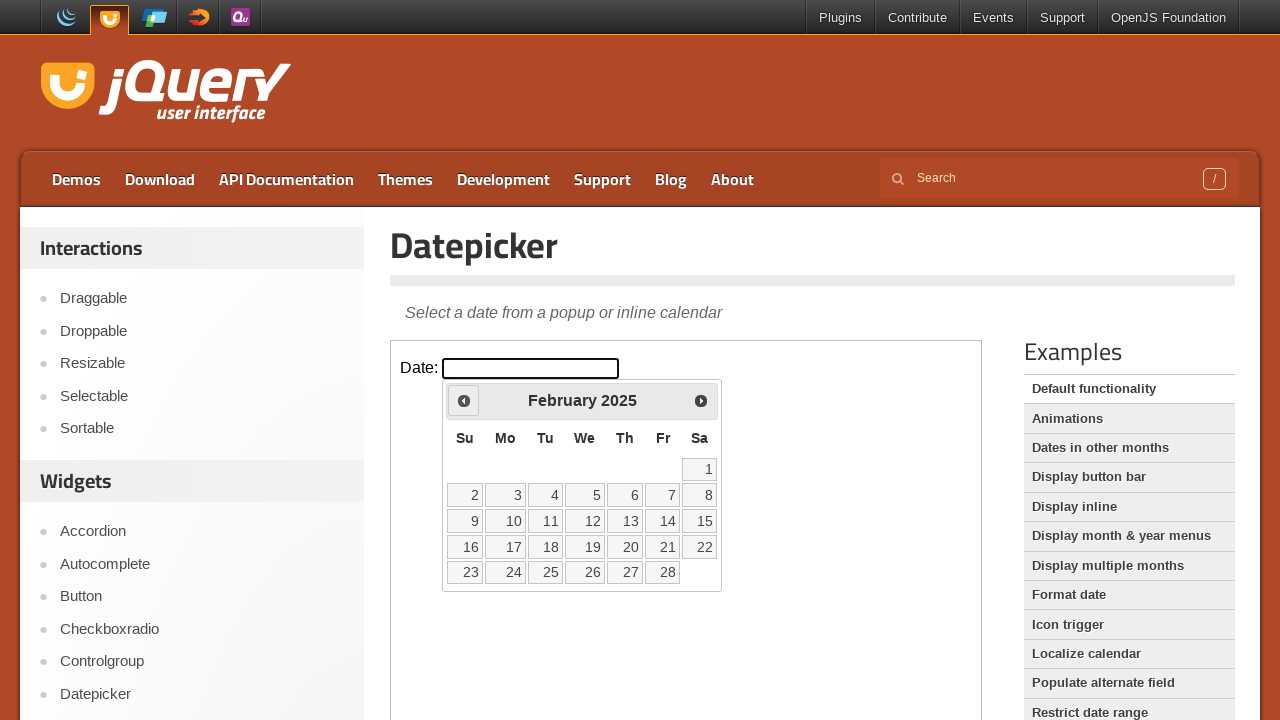

Clicked previous month button to navigate backwards at (464, 400) on iframe >> nth=0 >> internal:control=enter-frame >> span.ui-icon-circle-triangle-
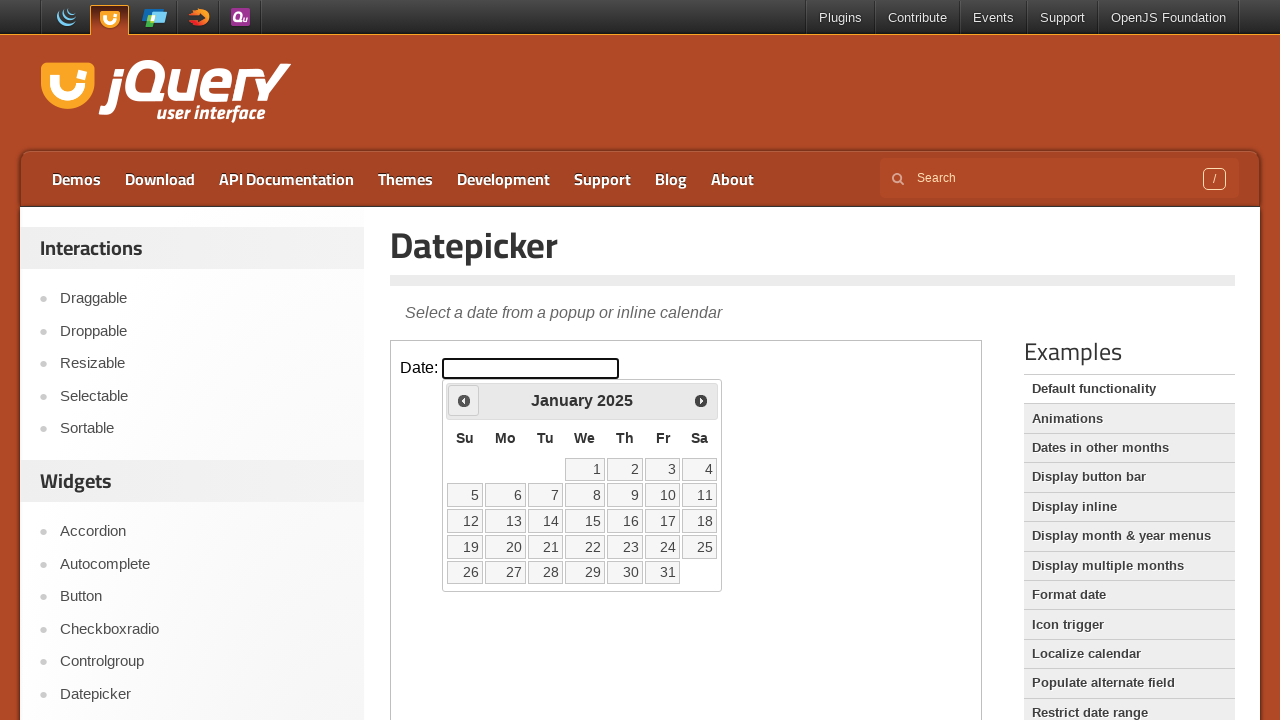

Waited for calendar to update
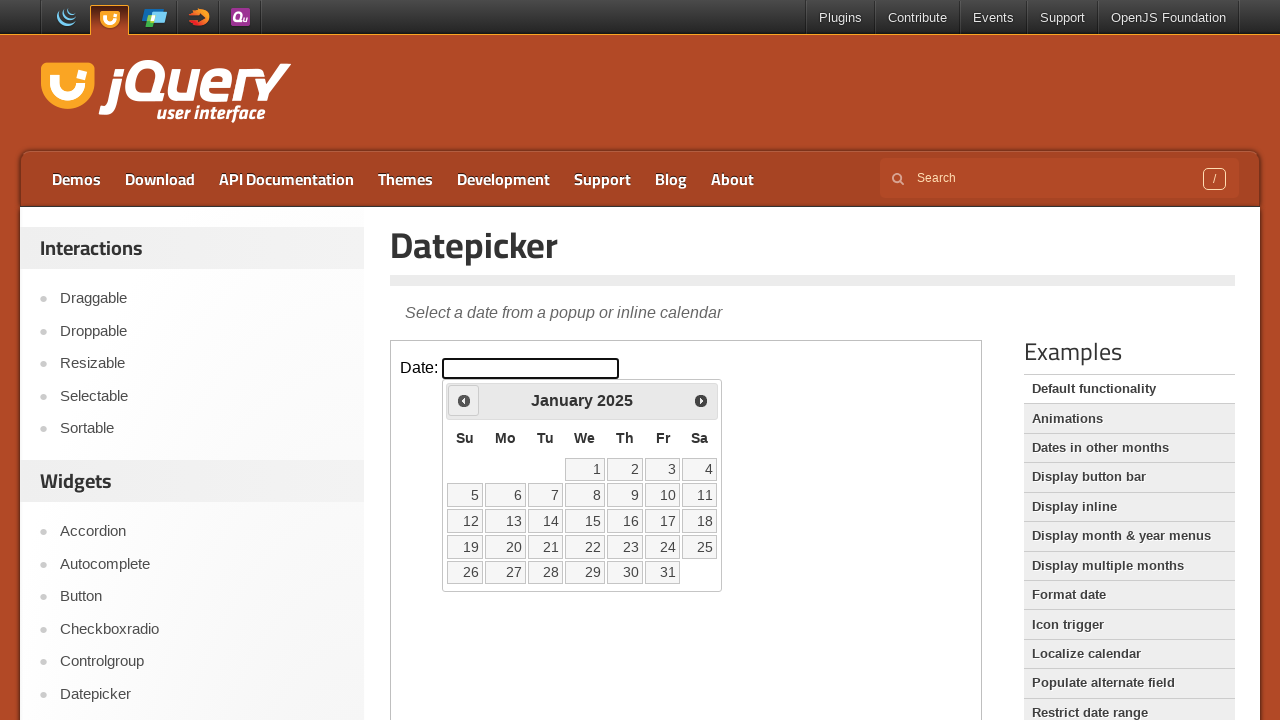

Checked current calendar date: January 2025
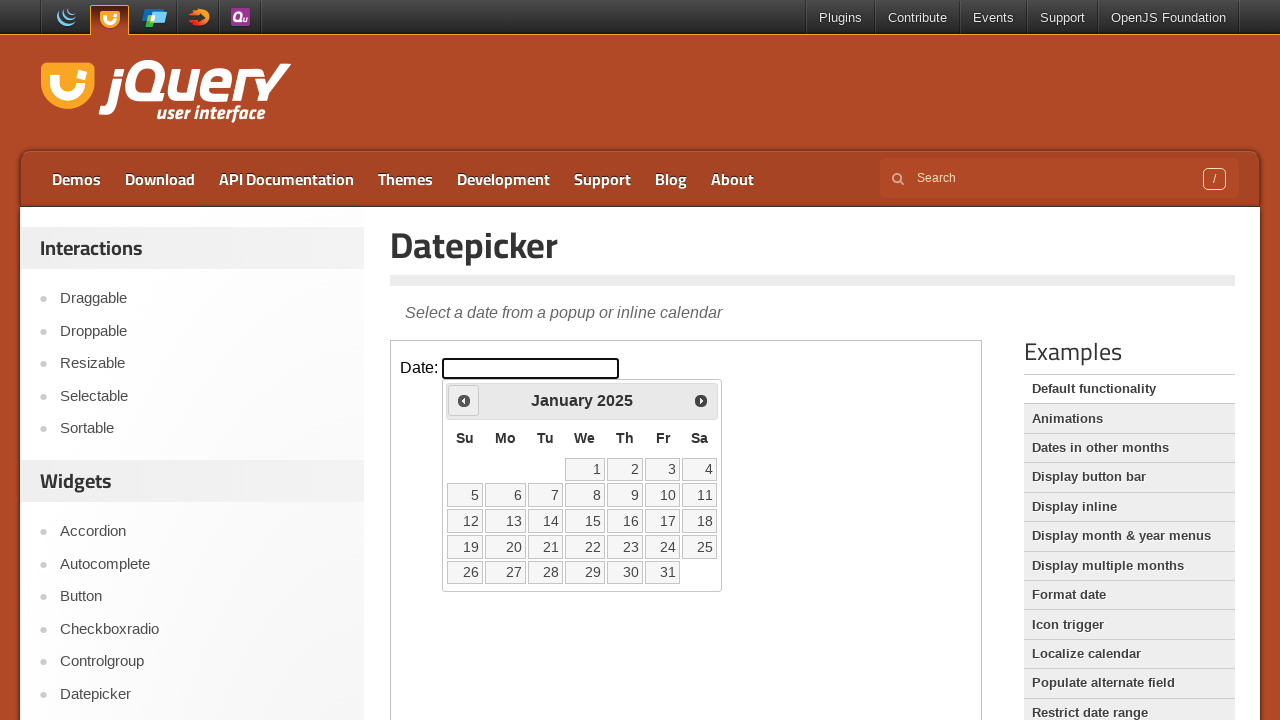

Clicked previous month button to navigate backwards at (464, 400) on iframe >> nth=0 >> internal:control=enter-frame >> span.ui-icon-circle-triangle-
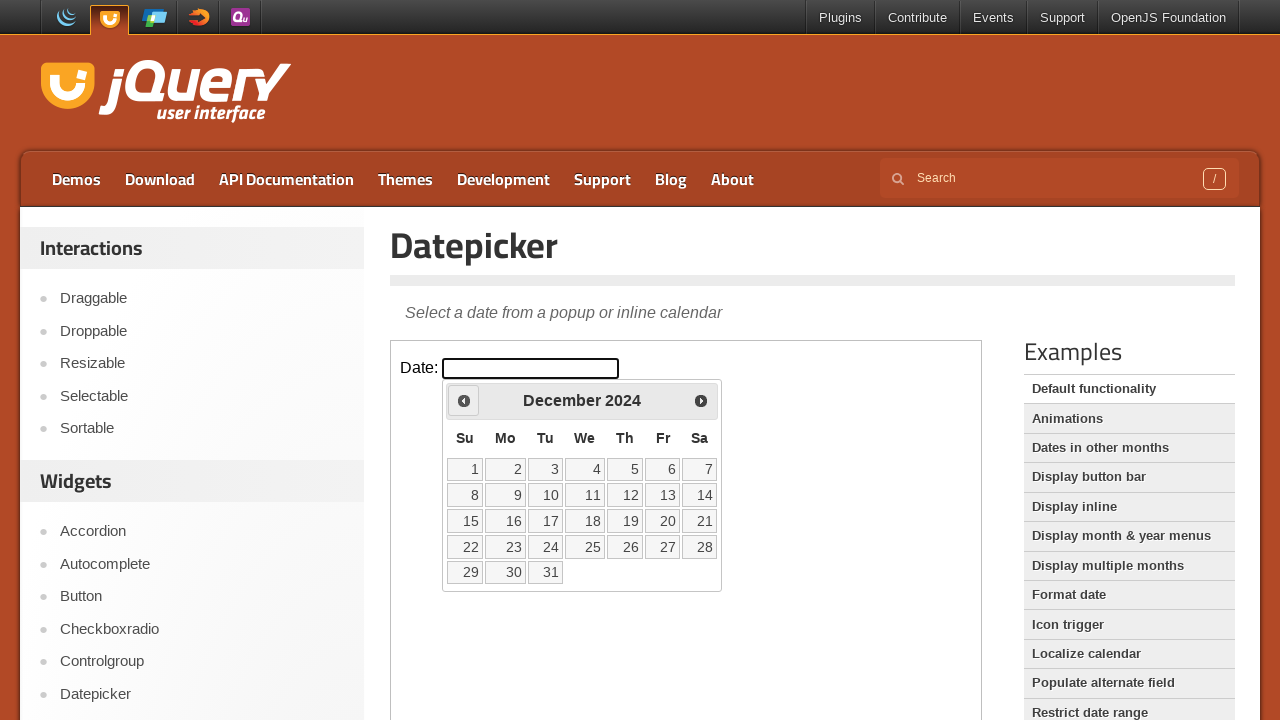

Waited for calendar to update
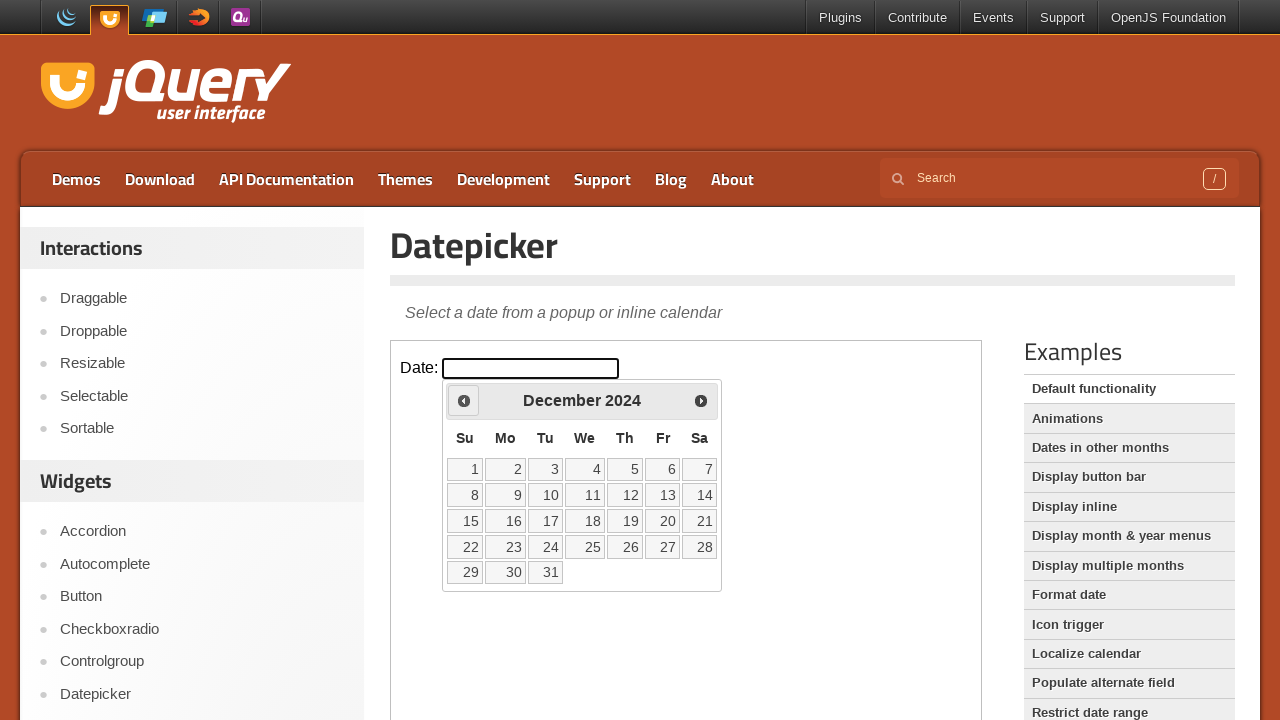

Checked current calendar date: December 2024
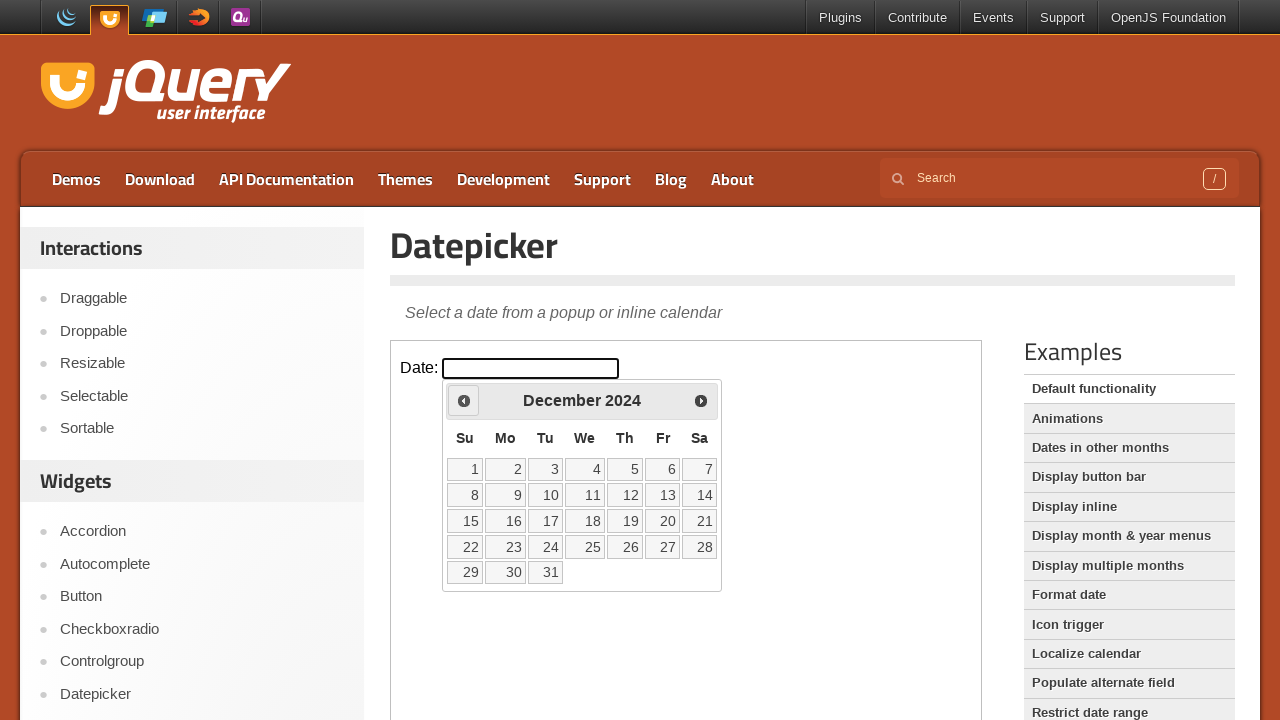

Clicked previous month button to navigate backwards at (464, 400) on iframe >> nth=0 >> internal:control=enter-frame >> span.ui-icon-circle-triangle-
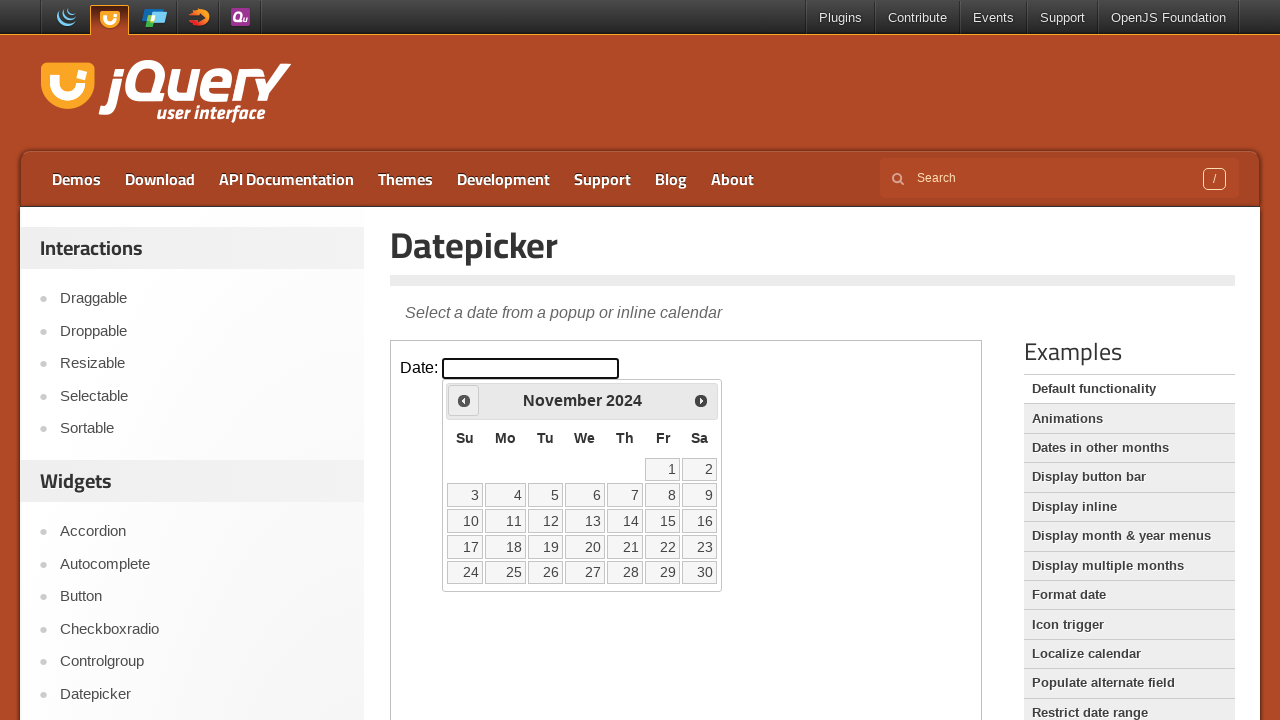

Waited for calendar to update
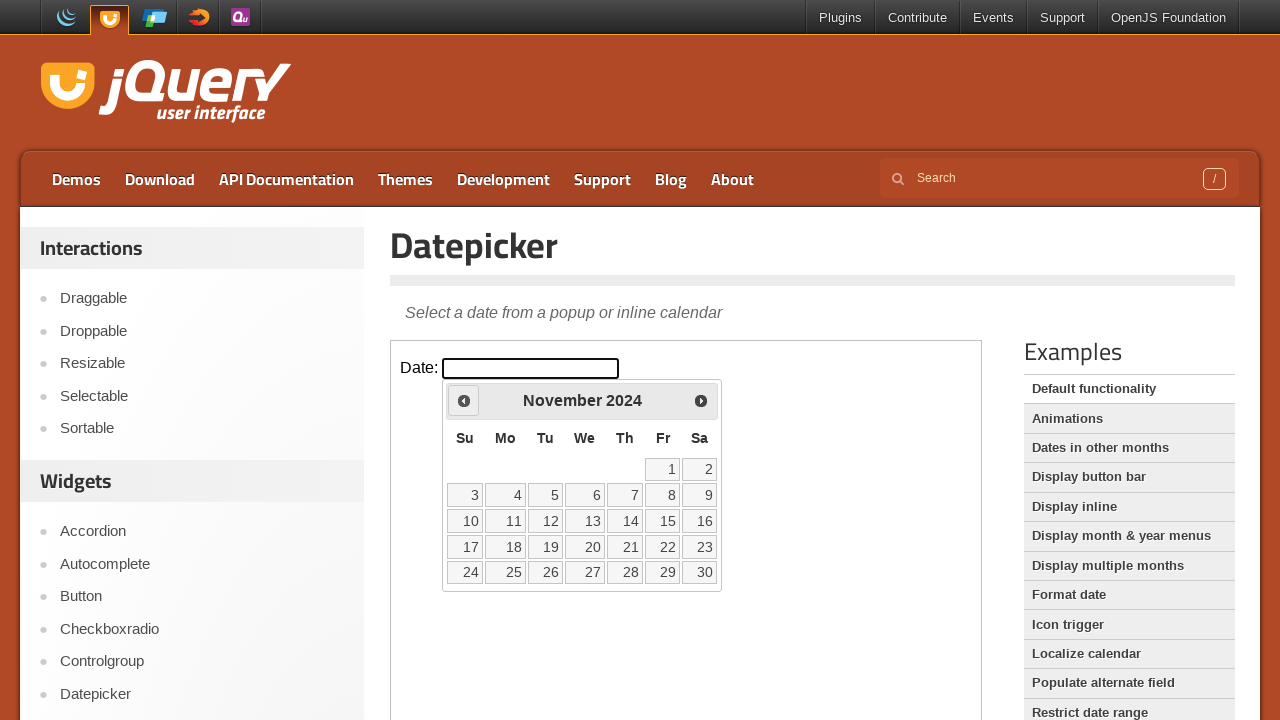

Checked current calendar date: November 2024
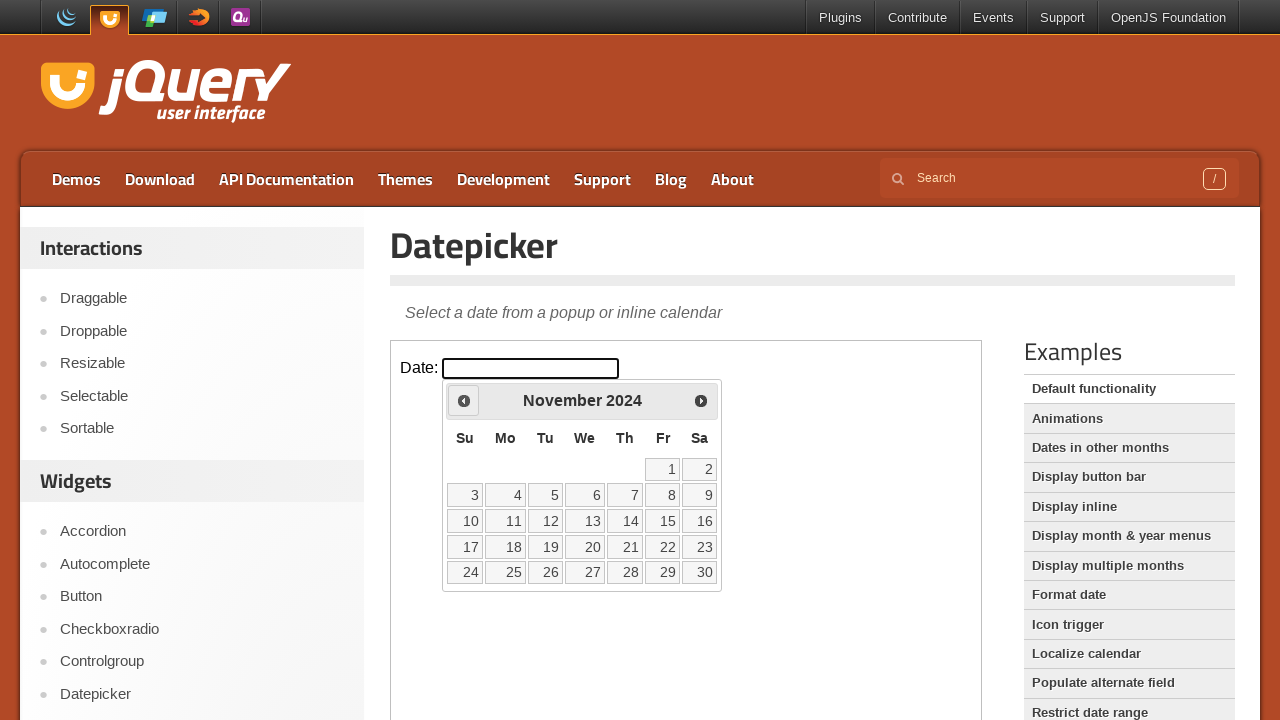

Clicked previous month button to navigate backwards at (464, 400) on iframe >> nth=0 >> internal:control=enter-frame >> span.ui-icon-circle-triangle-
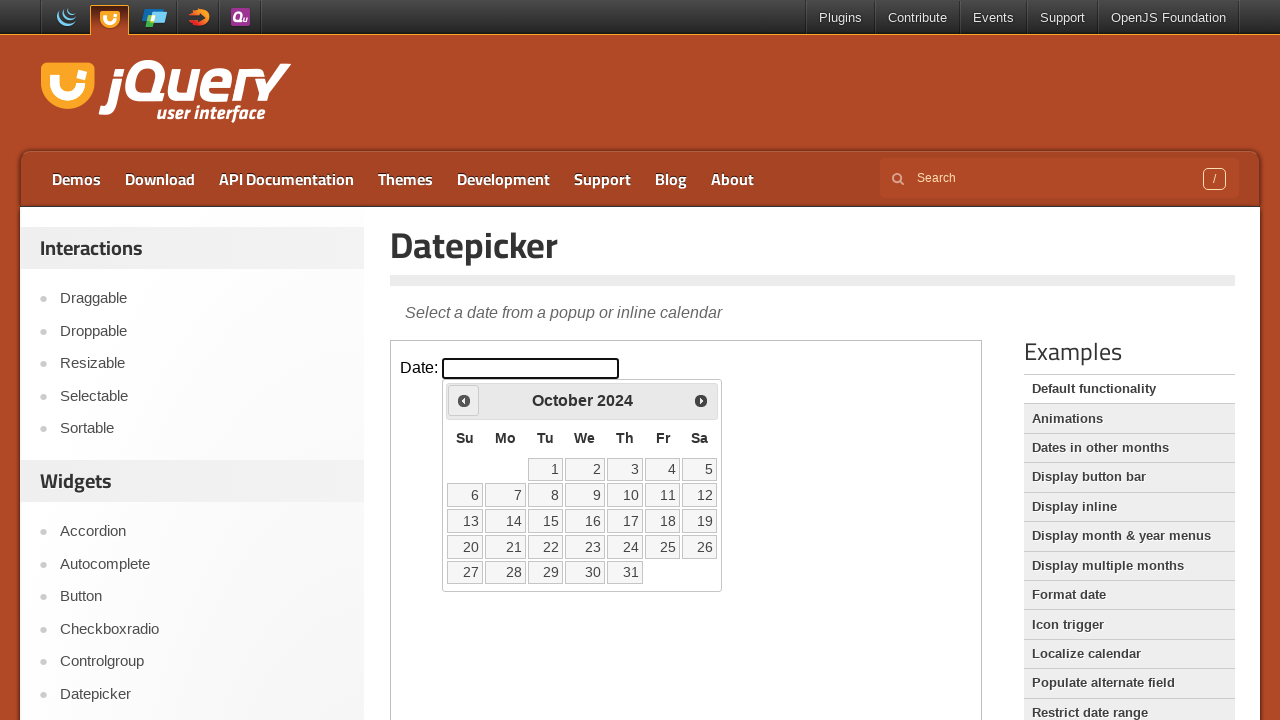

Waited for calendar to update
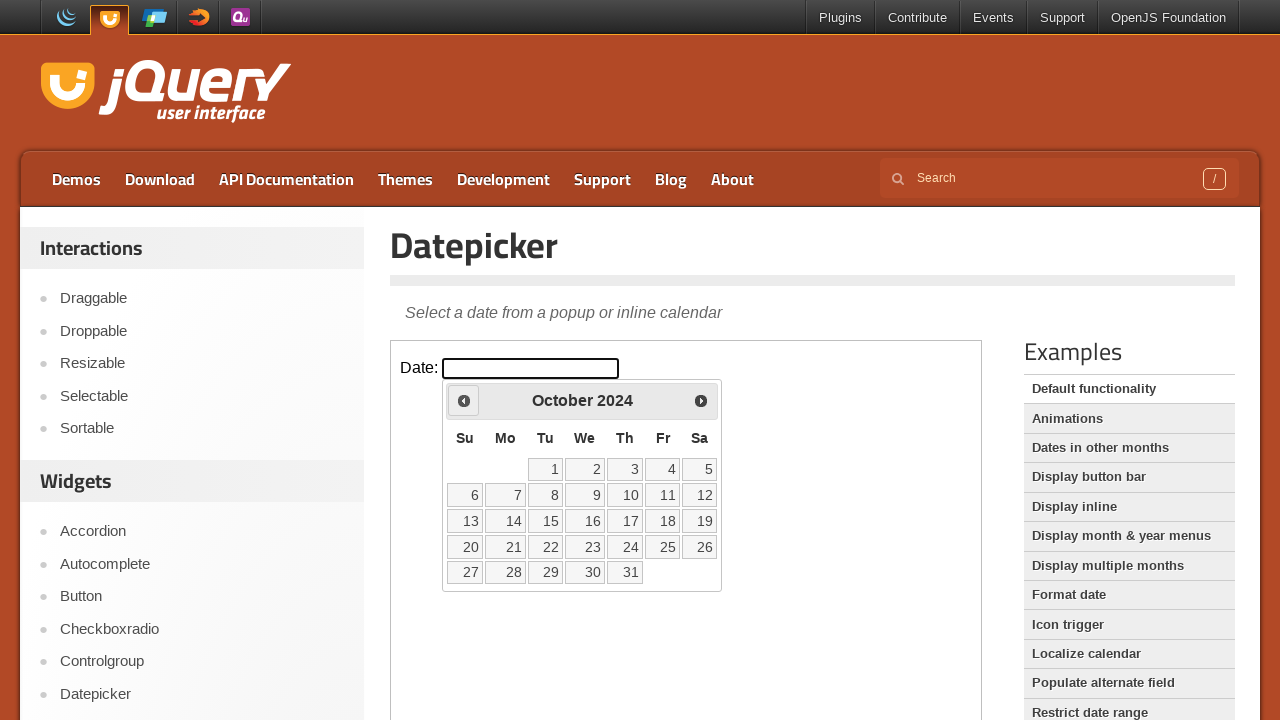

Checked current calendar date: October 2024
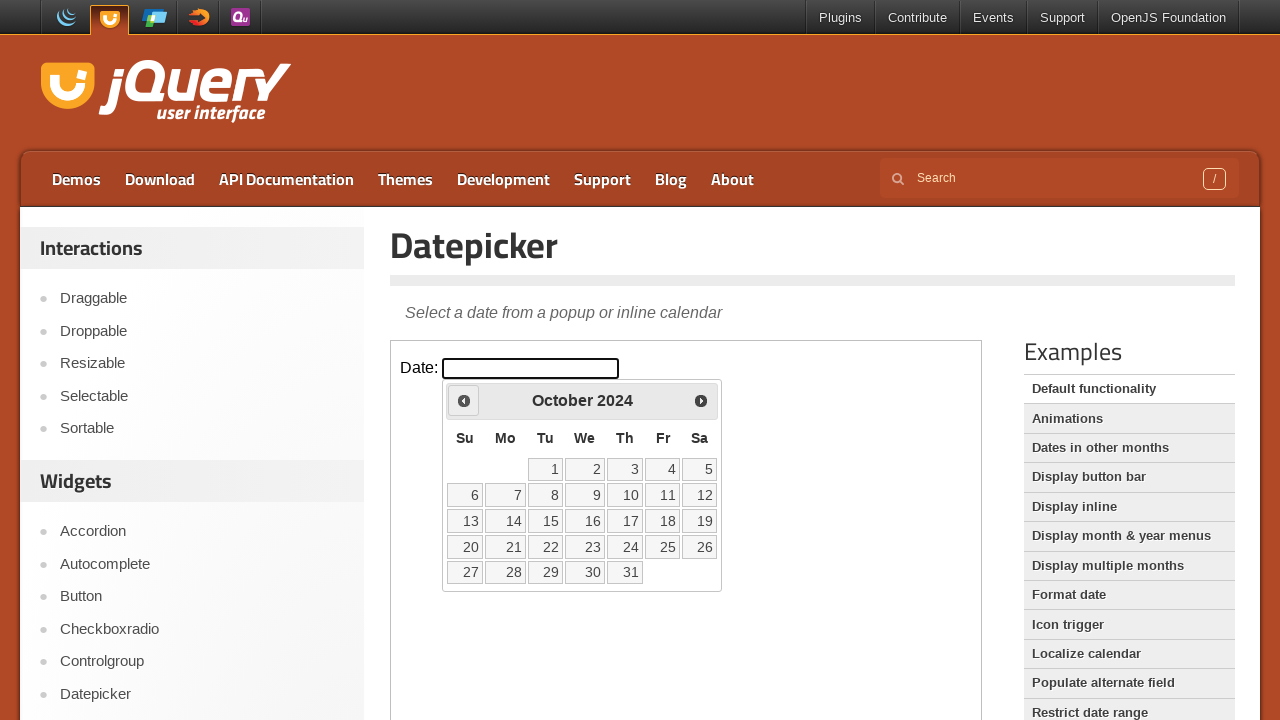

Clicked previous month button to navigate backwards at (464, 400) on iframe >> nth=0 >> internal:control=enter-frame >> span.ui-icon-circle-triangle-
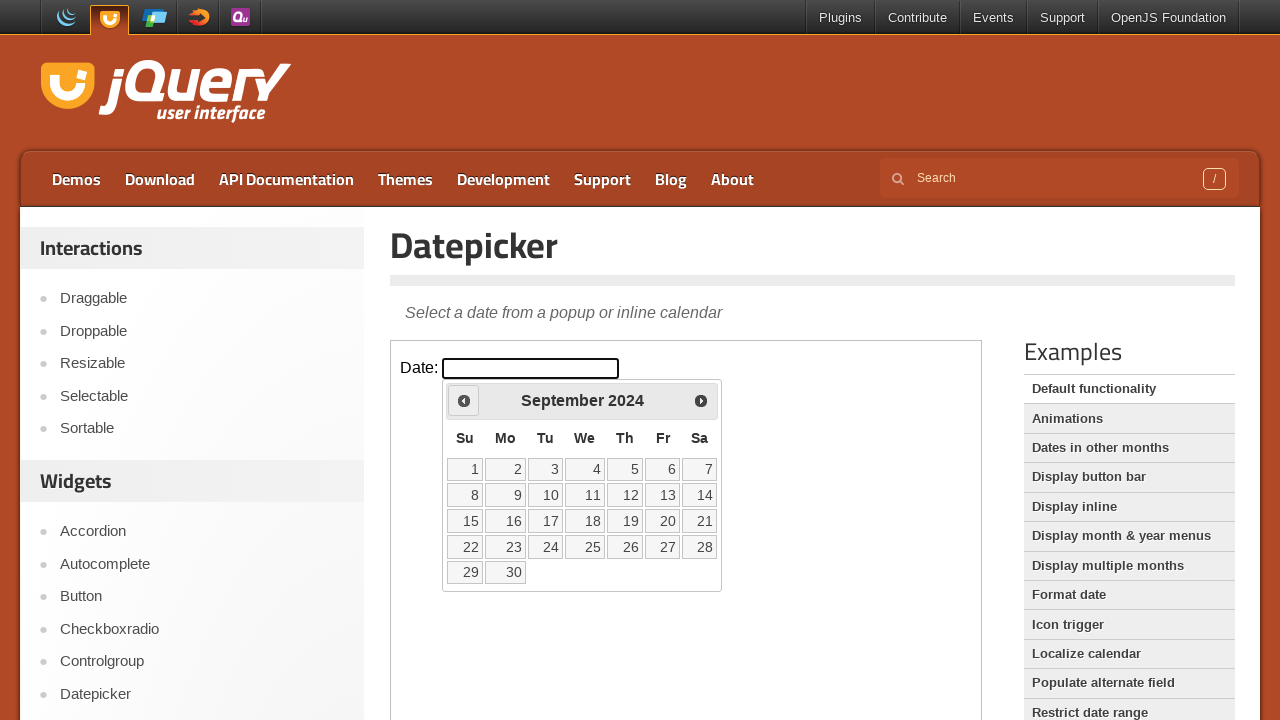

Waited for calendar to update
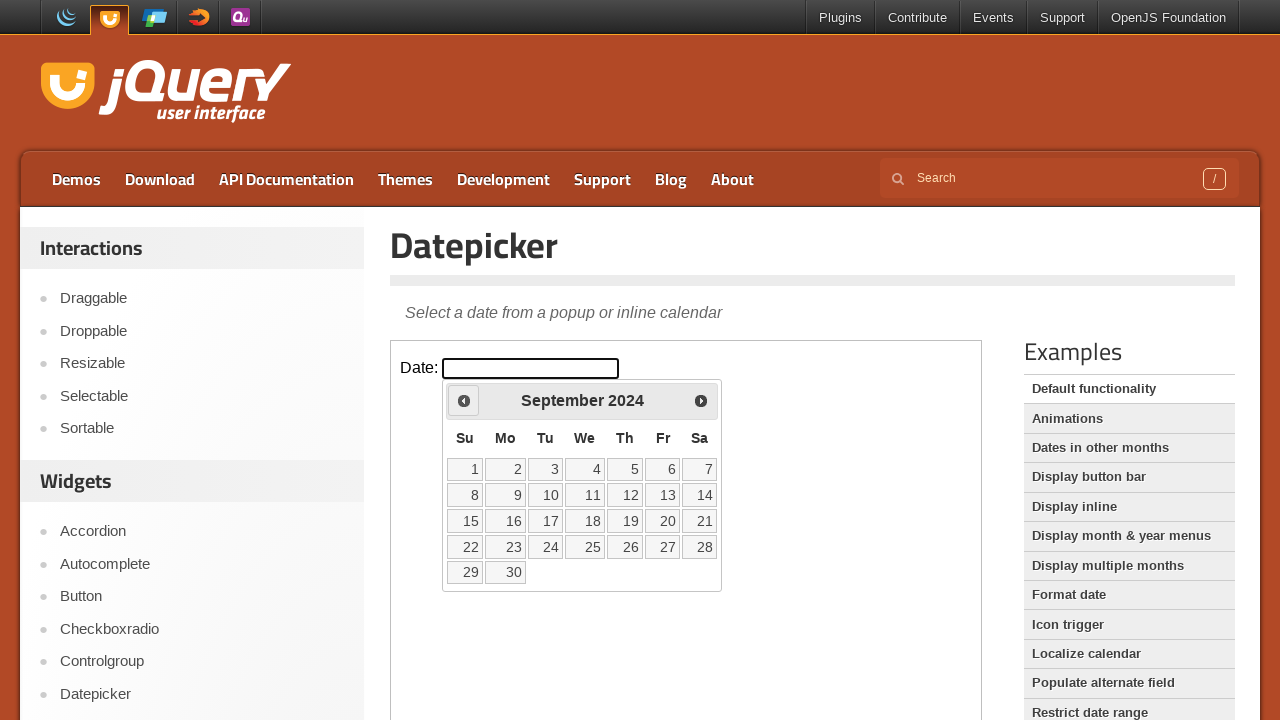

Checked current calendar date: September 2024
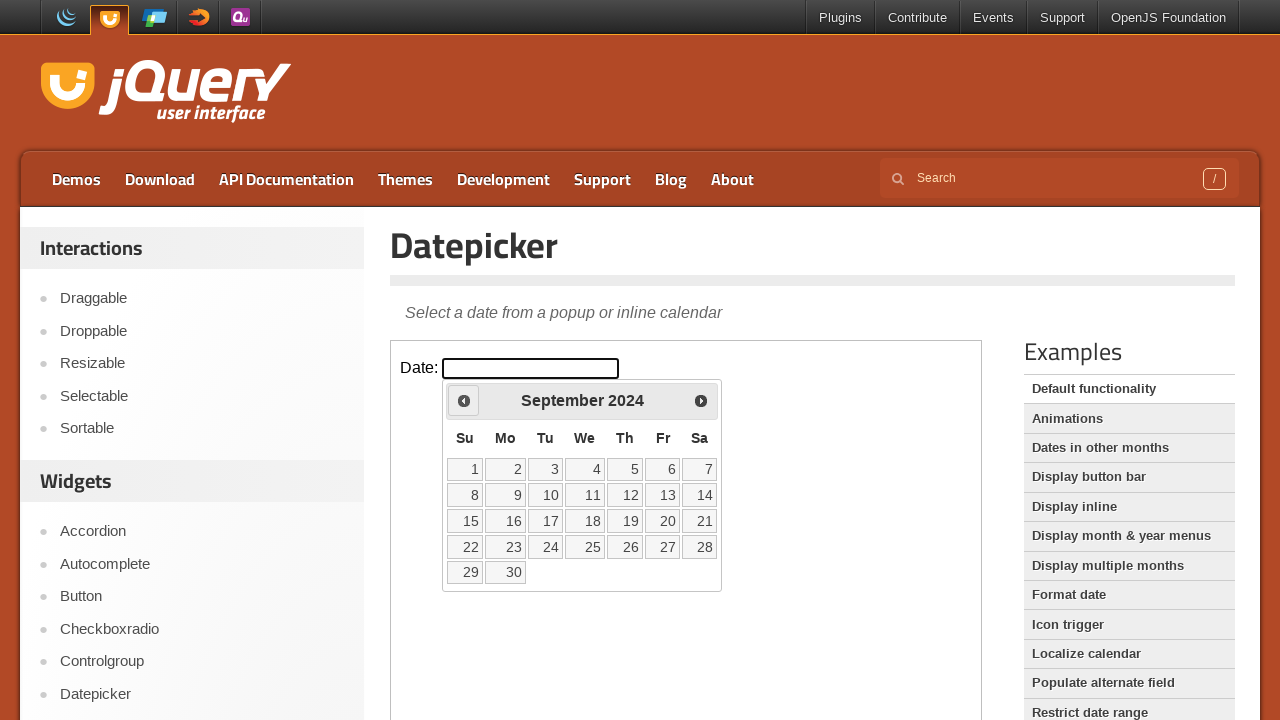

Clicked previous month button to navigate backwards at (464, 400) on iframe >> nth=0 >> internal:control=enter-frame >> span.ui-icon-circle-triangle-
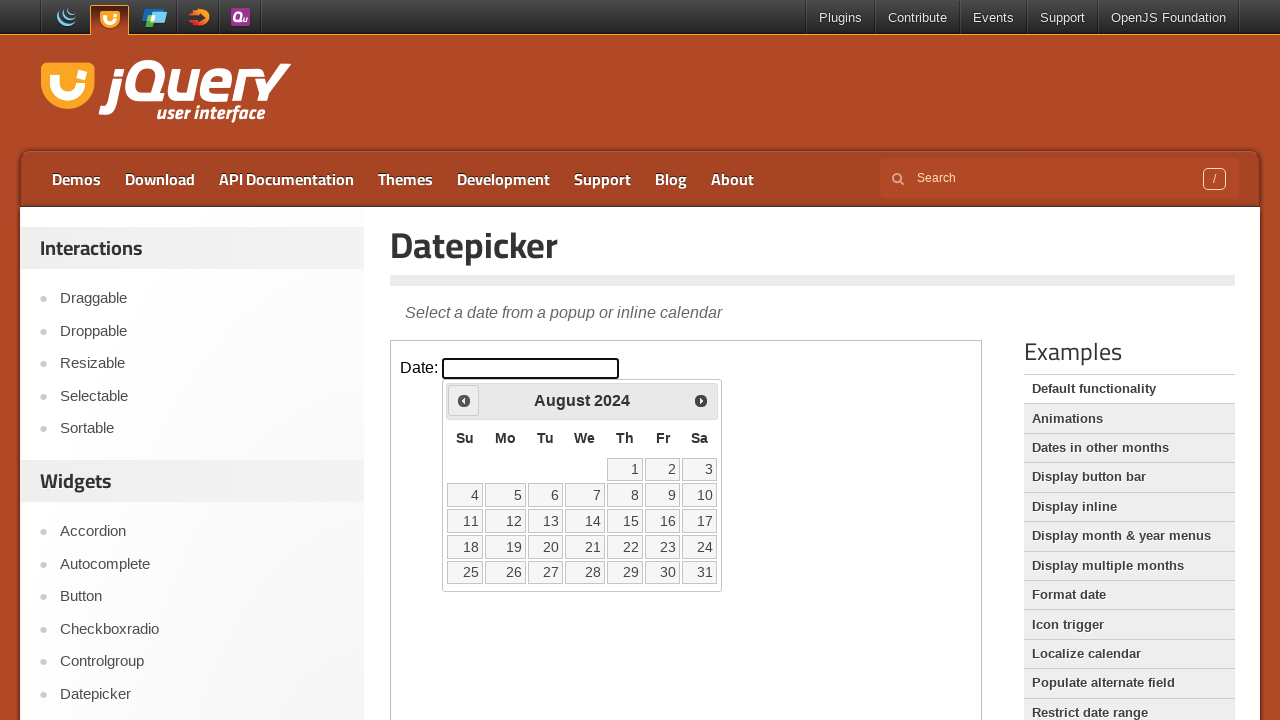

Waited for calendar to update
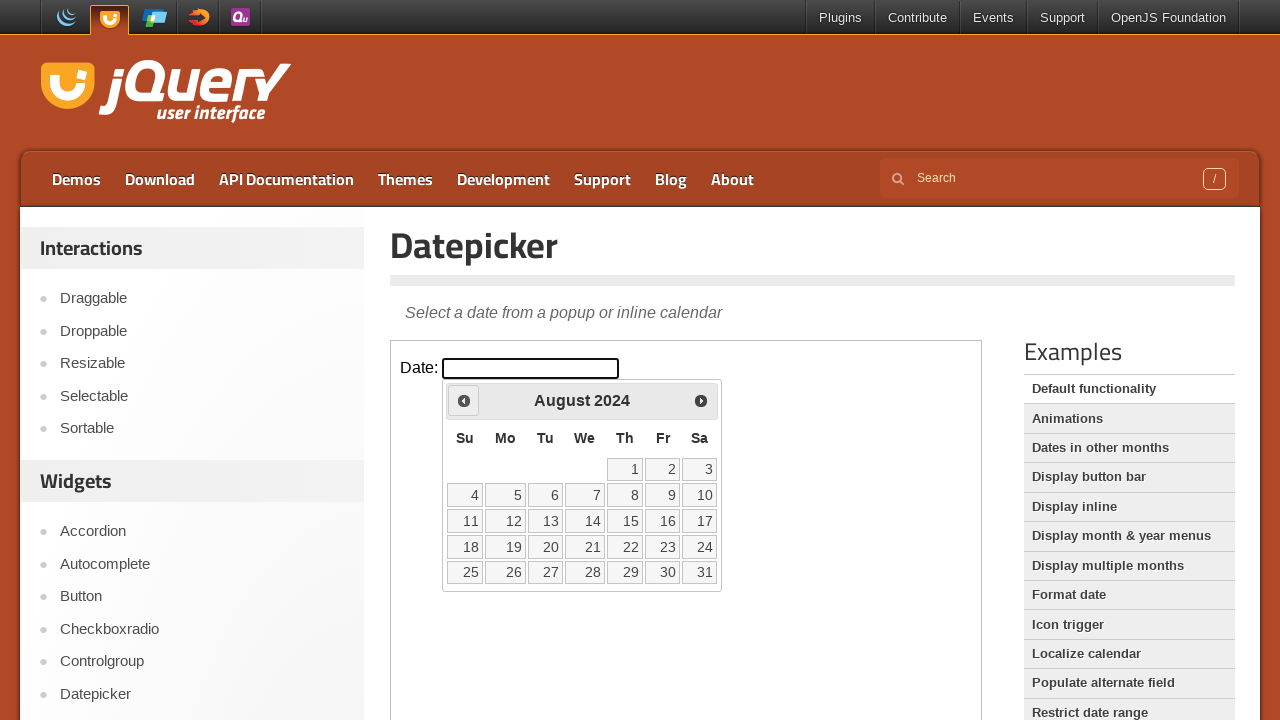

Checked current calendar date: August 2024
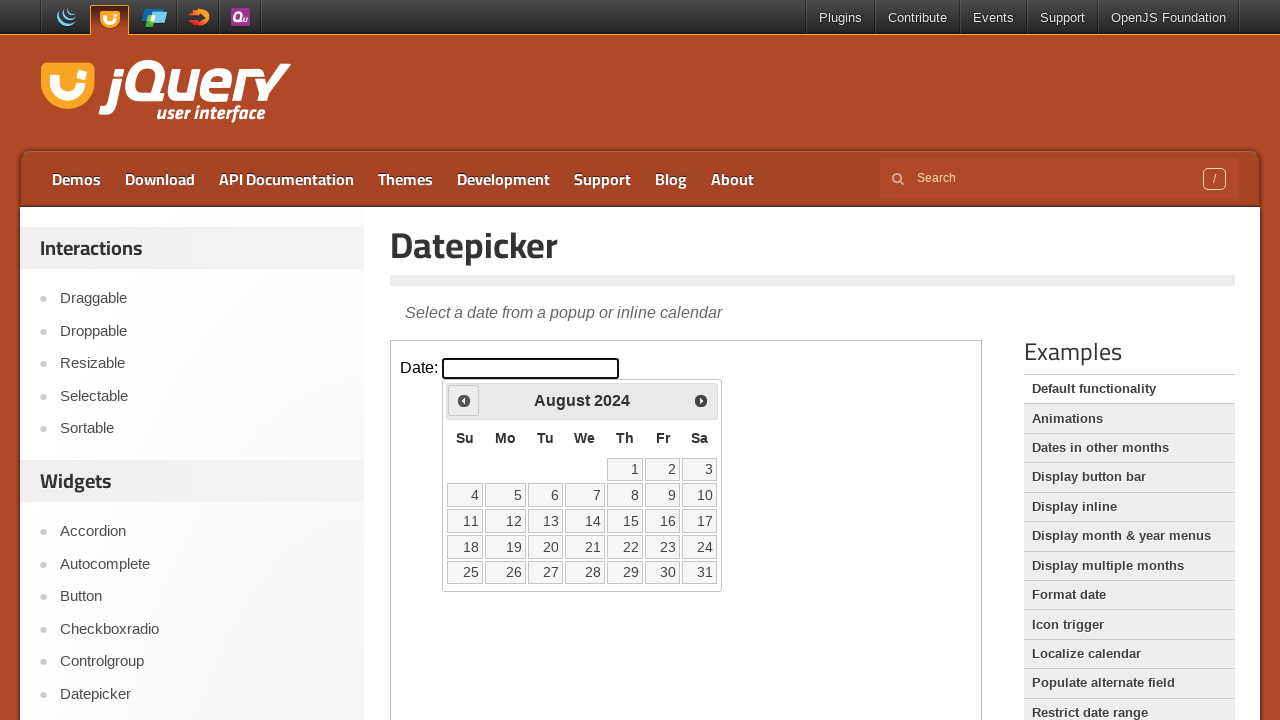

Clicked previous month button to navigate backwards at (464, 400) on iframe >> nth=0 >> internal:control=enter-frame >> span.ui-icon-circle-triangle-
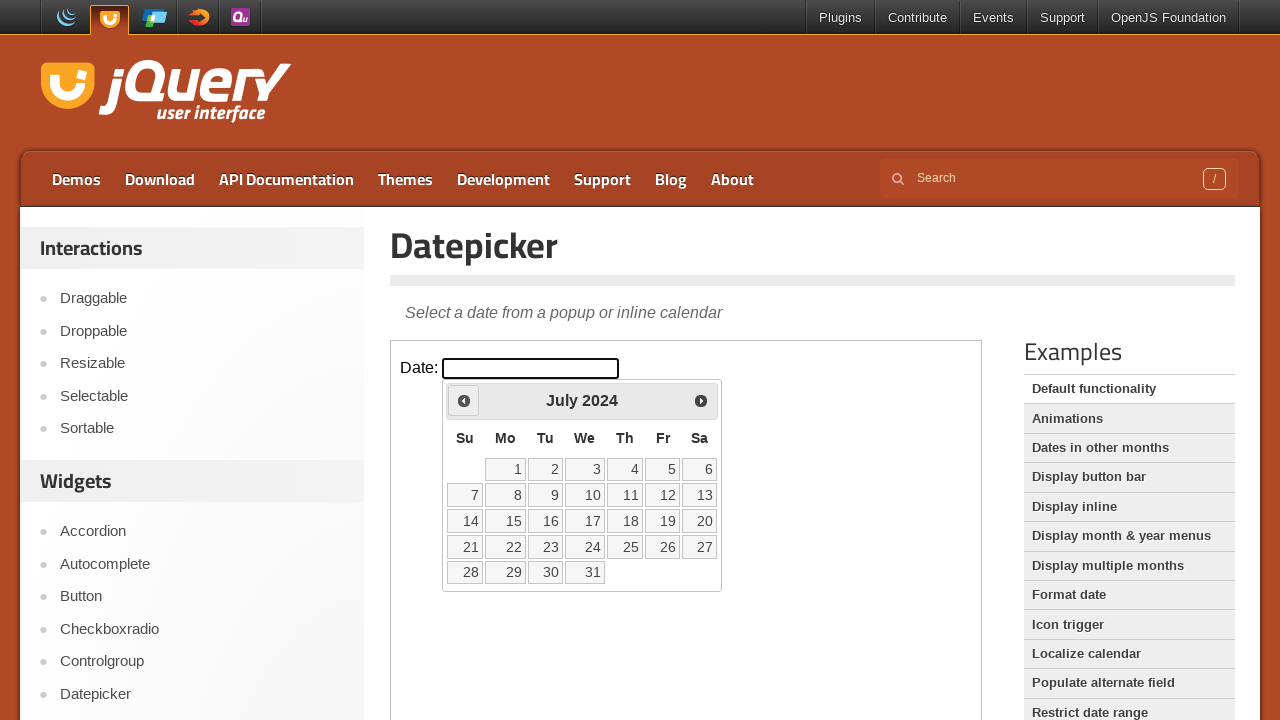

Waited for calendar to update
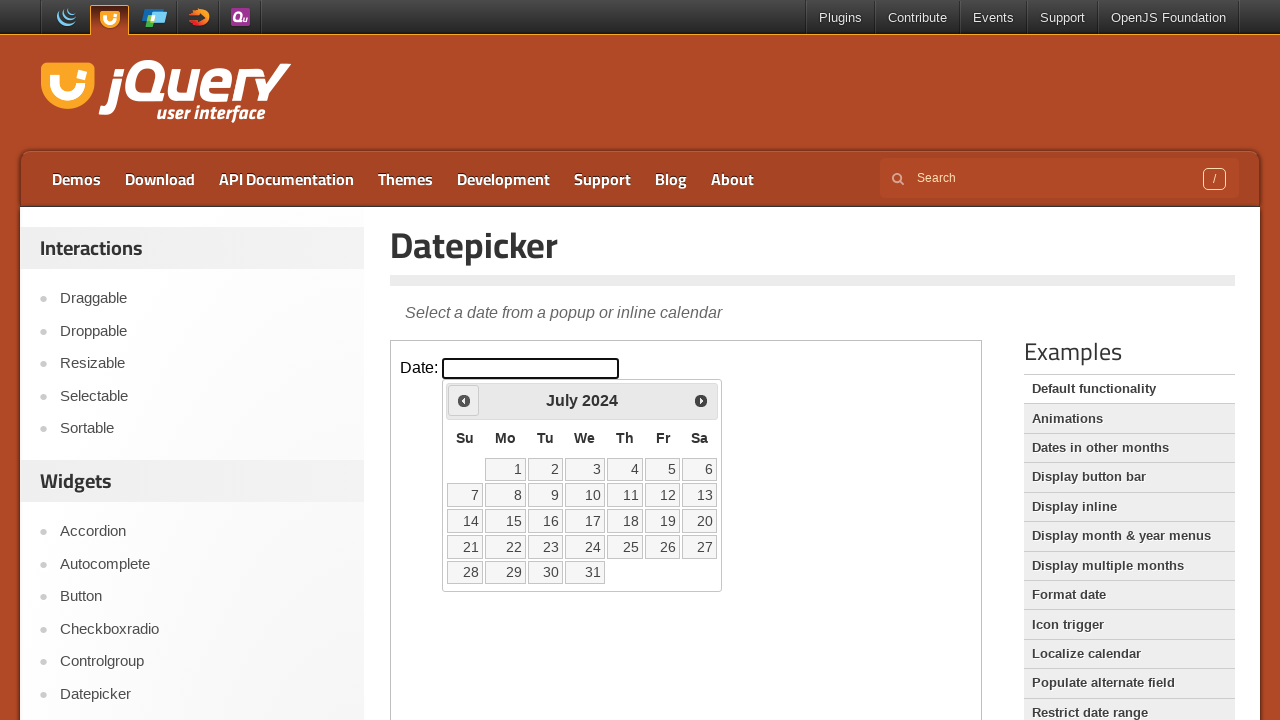

Checked current calendar date: July 2024
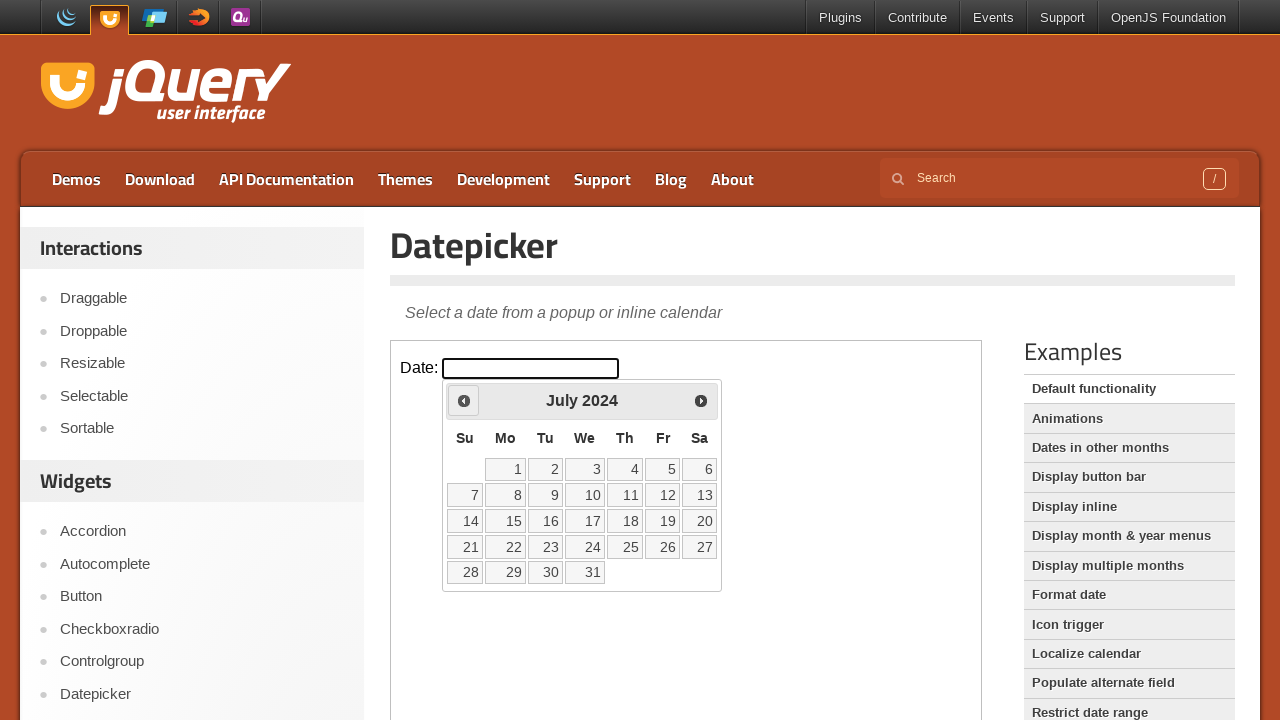

Clicked previous month button to navigate backwards at (464, 400) on iframe >> nth=0 >> internal:control=enter-frame >> span.ui-icon-circle-triangle-
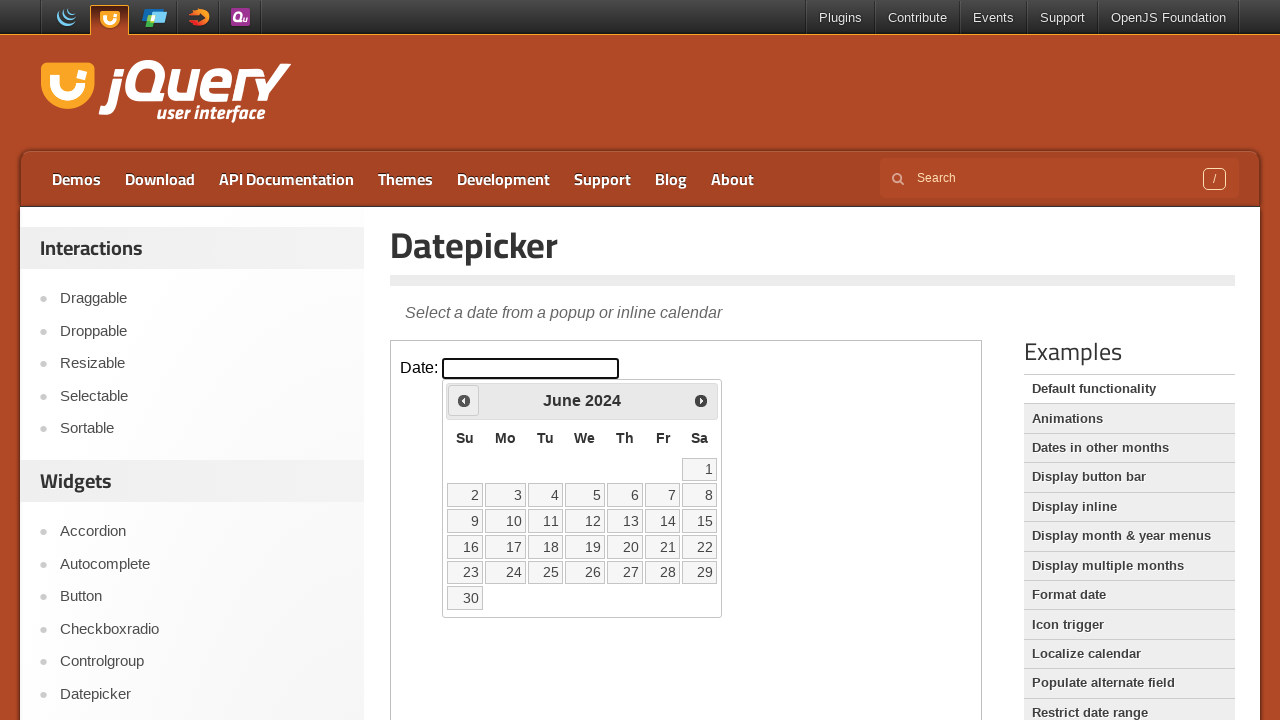

Waited for calendar to update
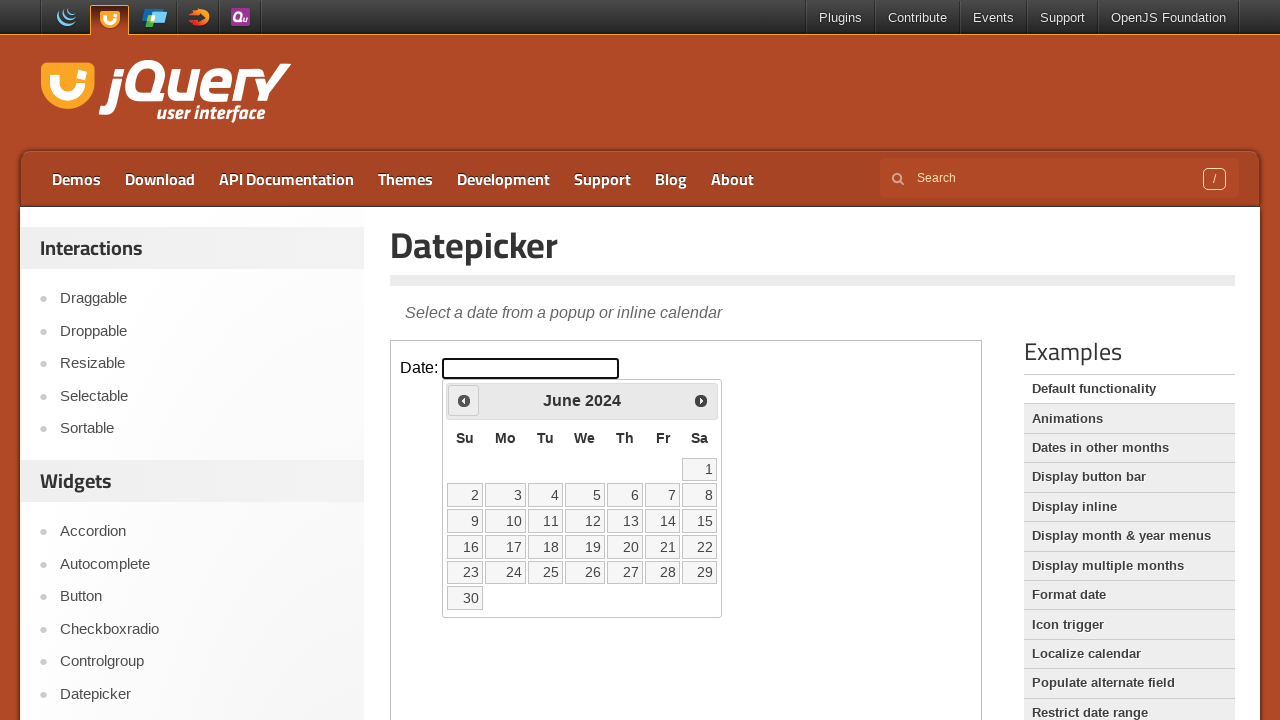

Checked current calendar date: June 2024
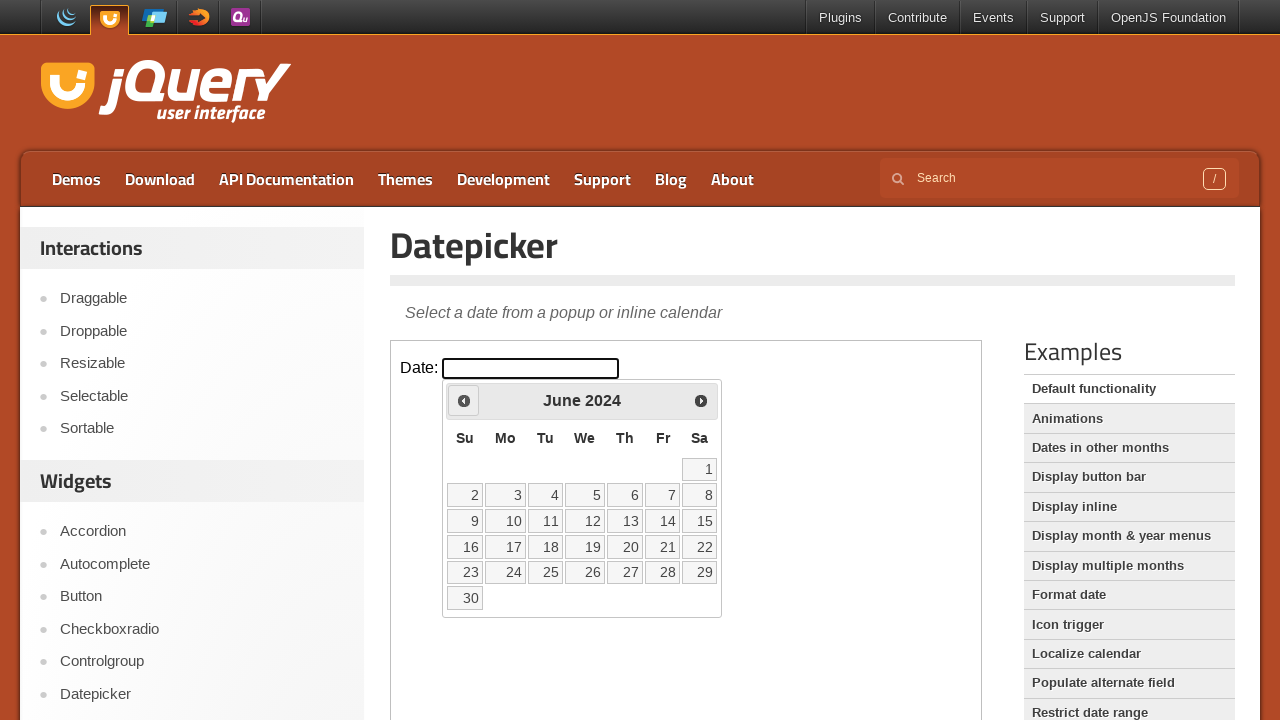

Clicked previous month button to navigate backwards at (464, 400) on iframe >> nth=0 >> internal:control=enter-frame >> span.ui-icon-circle-triangle-
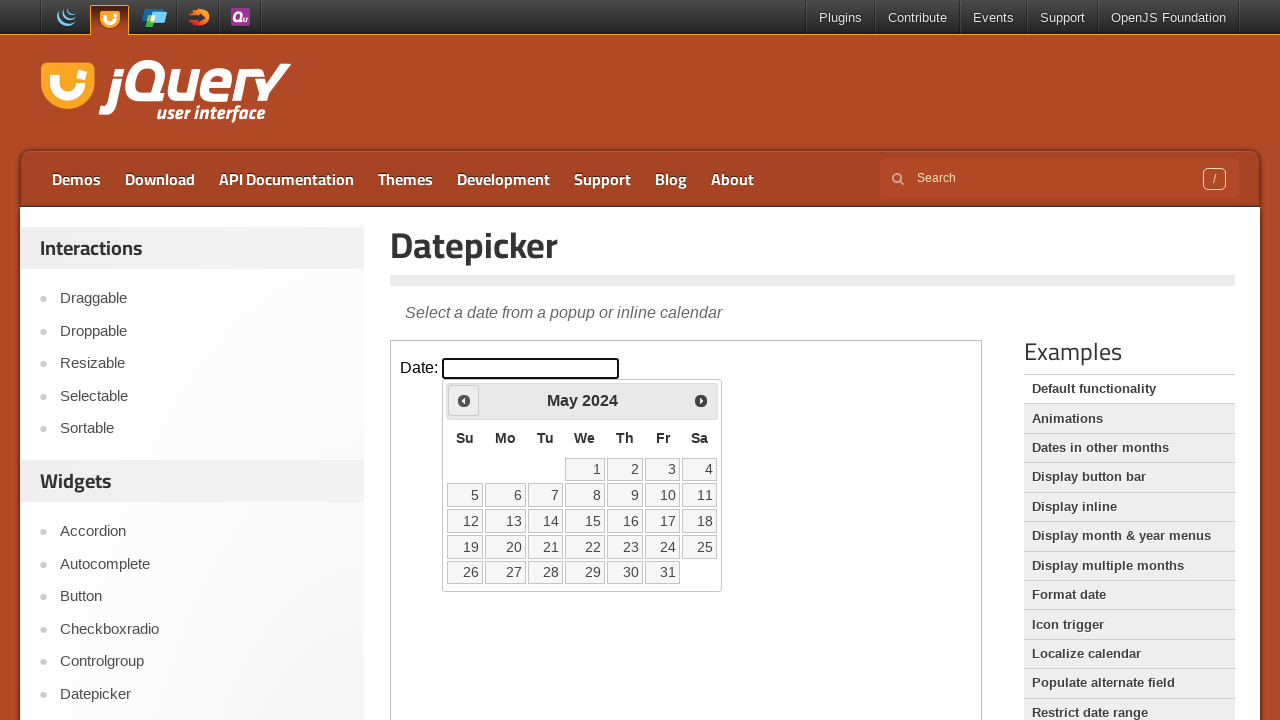

Waited for calendar to update
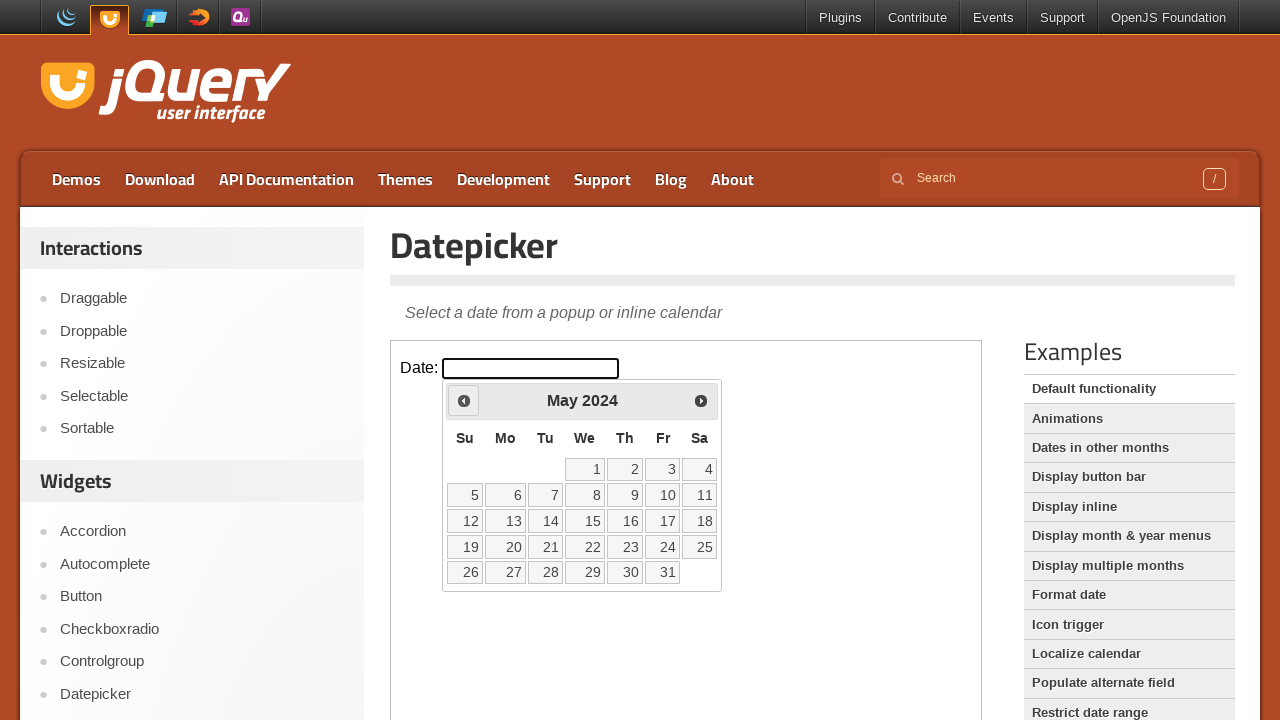

Checked current calendar date: May 2024
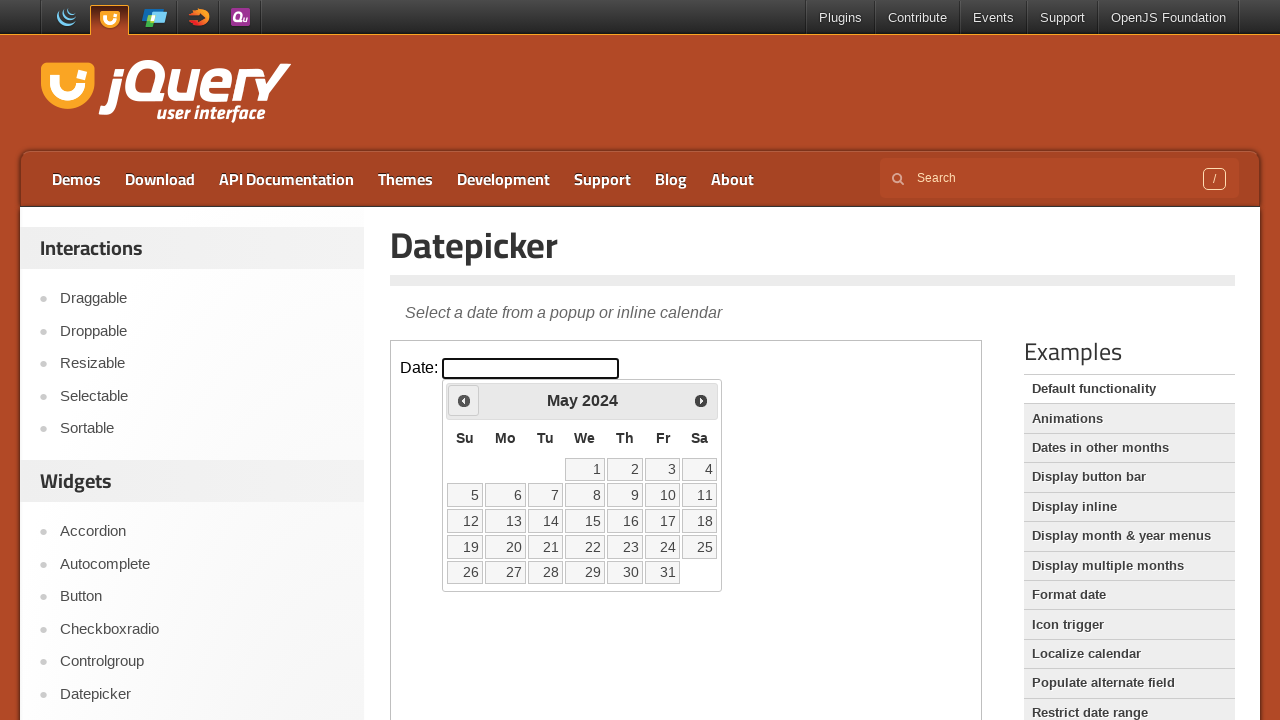

Clicked previous month button to navigate backwards at (464, 400) on iframe >> nth=0 >> internal:control=enter-frame >> span.ui-icon-circle-triangle-
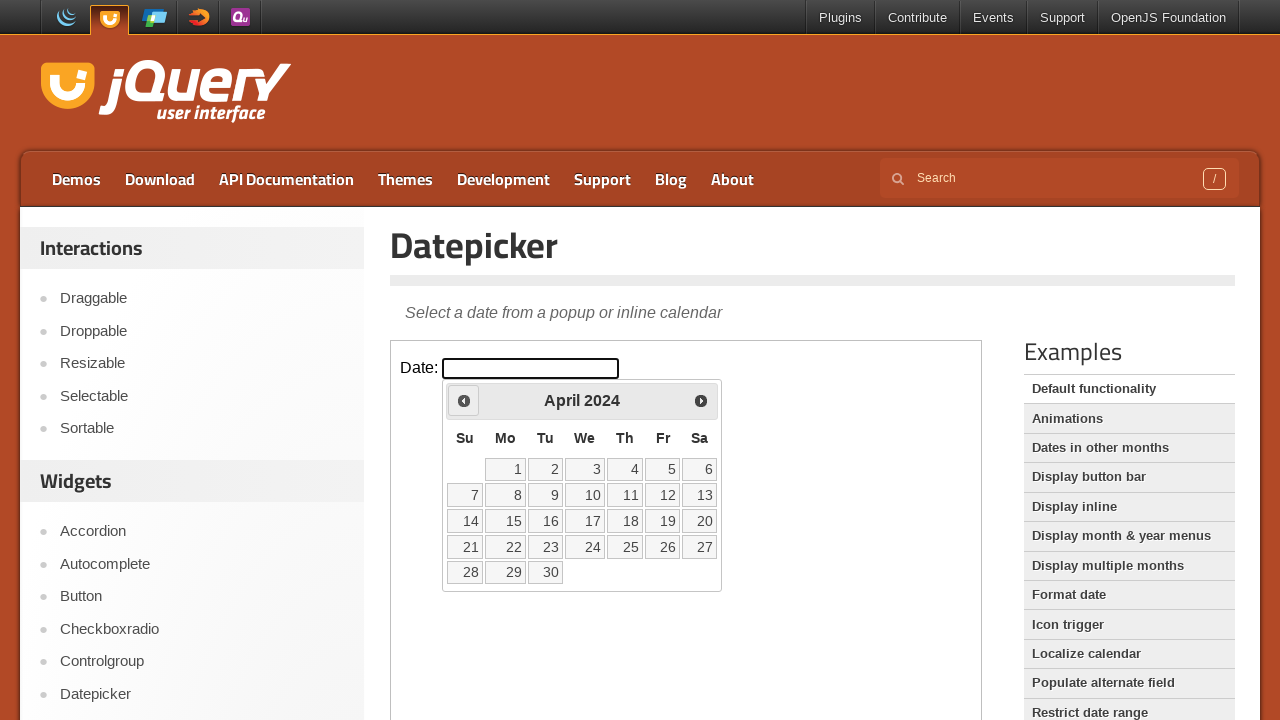

Waited for calendar to update
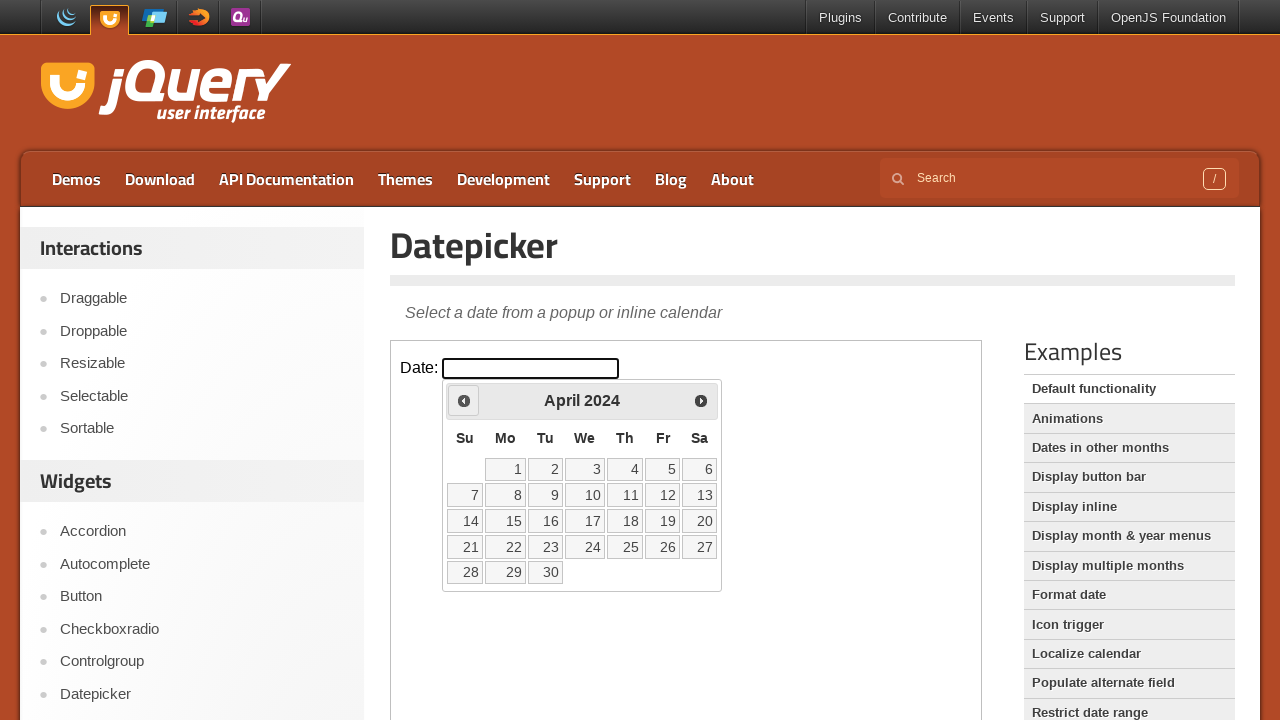

Checked current calendar date: April 2024
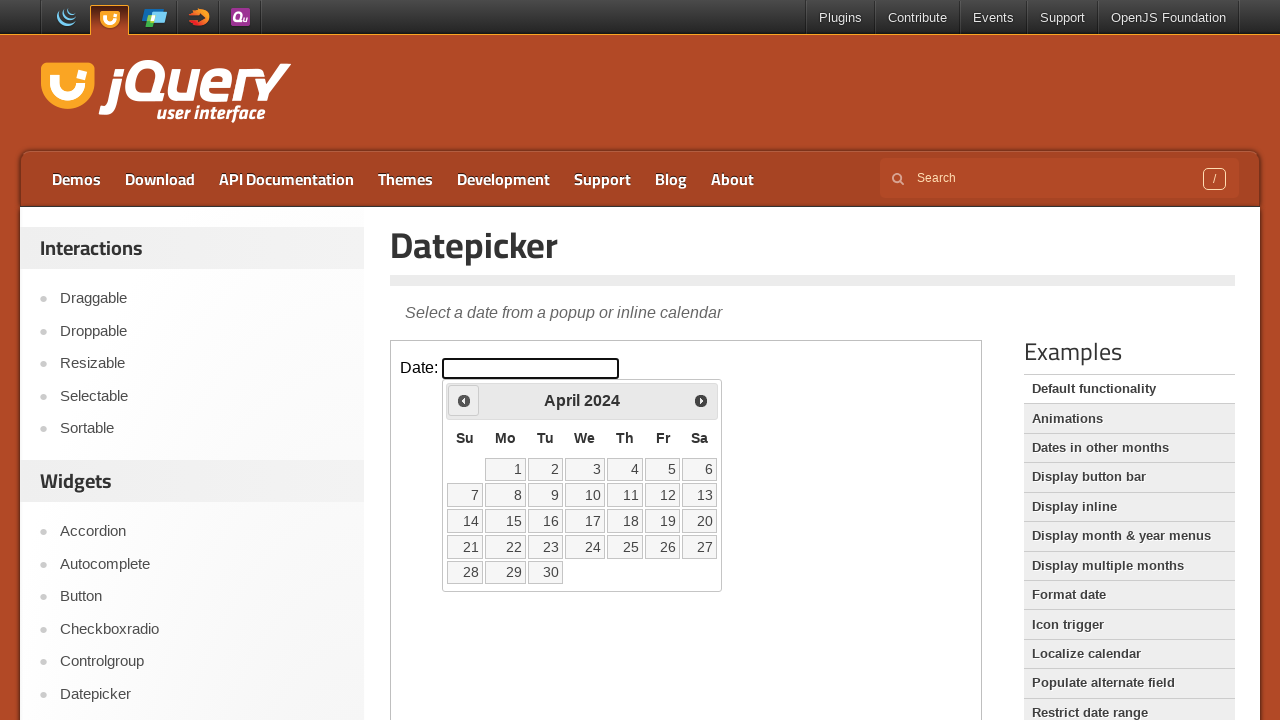

Clicked previous month button to navigate backwards at (464, 400) on iframe >> nth=0 >> internal:control=enter-frame >> span.ui-icon-circle-triangle-
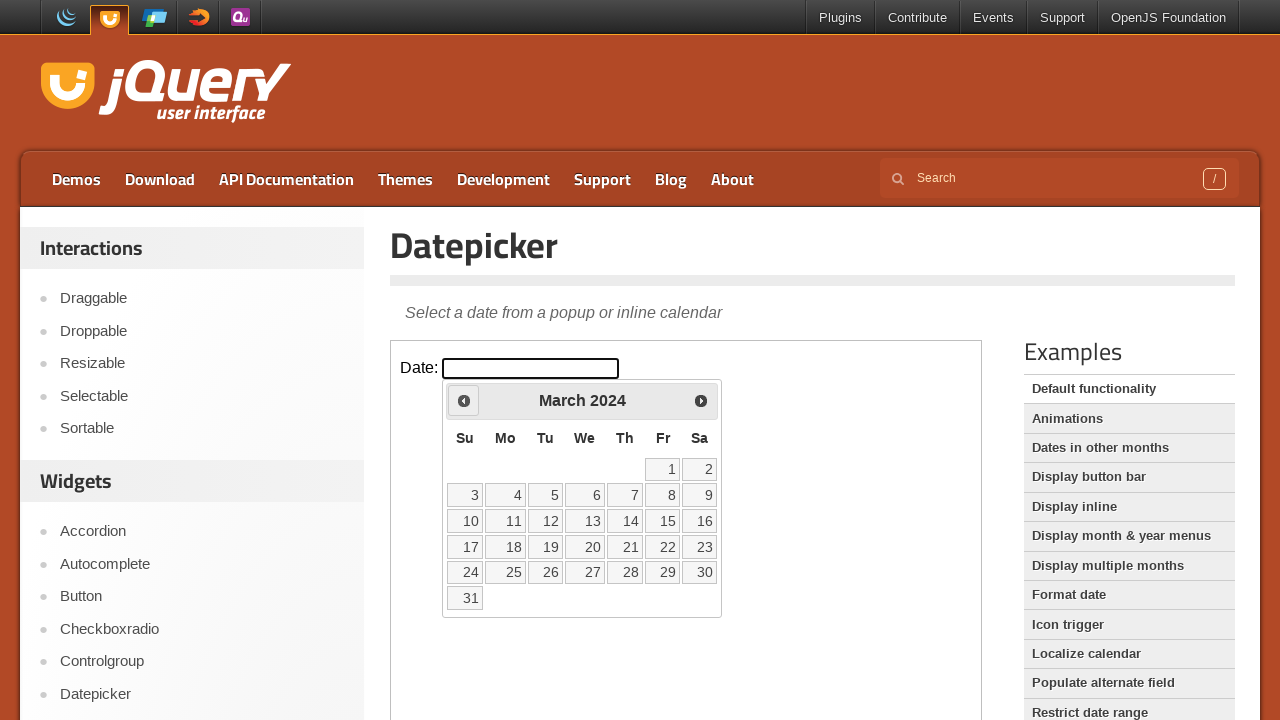

Waited for calendar to update
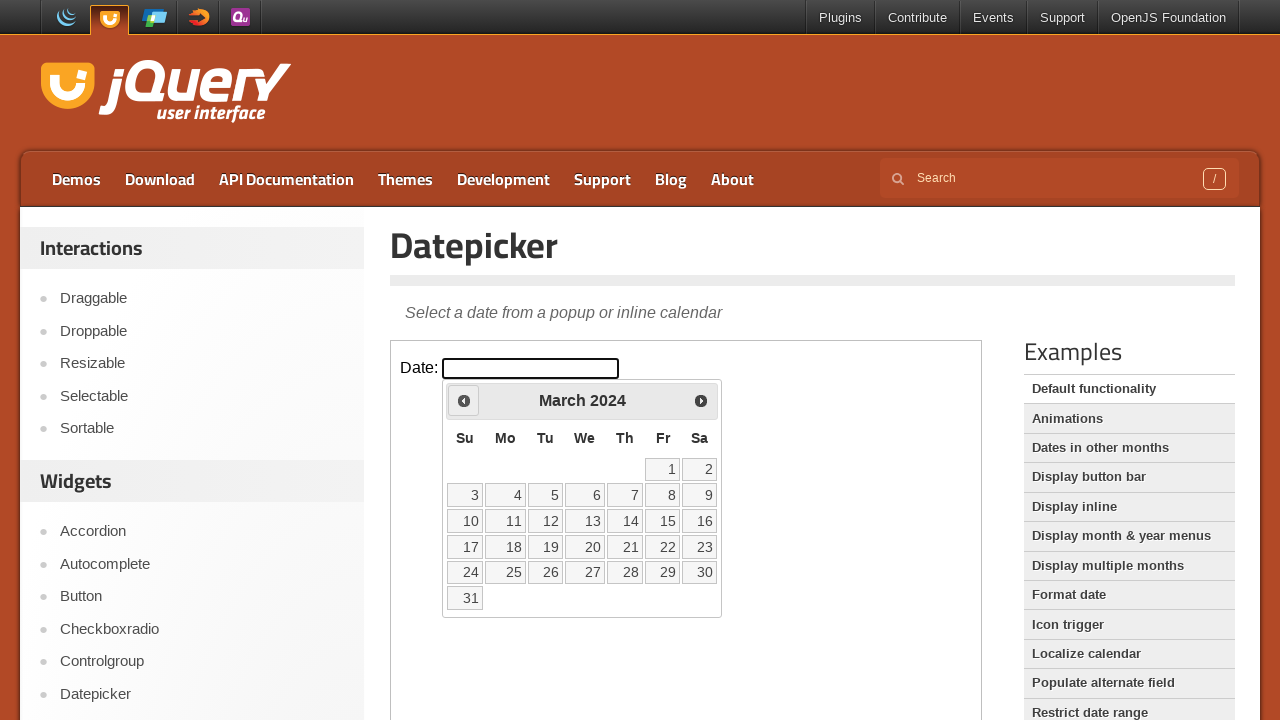

Checked current calendar date: March 2024
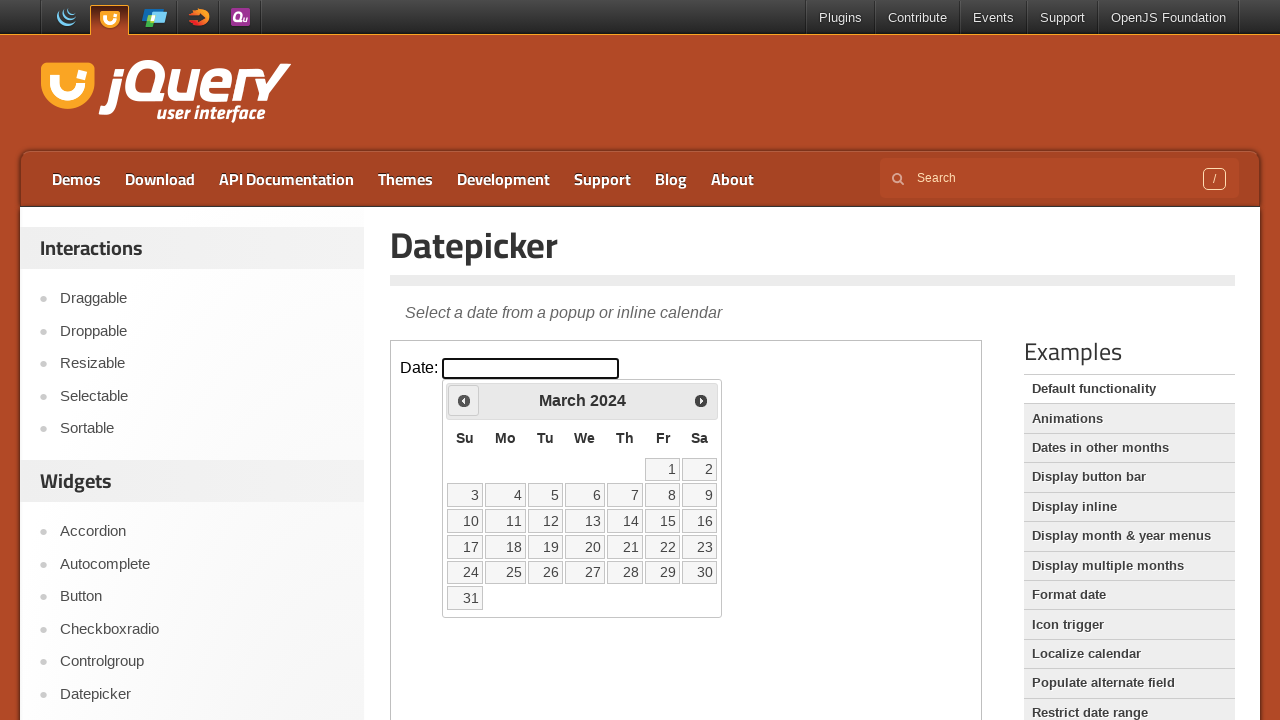

Clicked previous month button to navigate backwards at (464, 400) on iframe >> nth=0 >> internal:control=enter-frame >> span.ui-icon-circle-triangle-
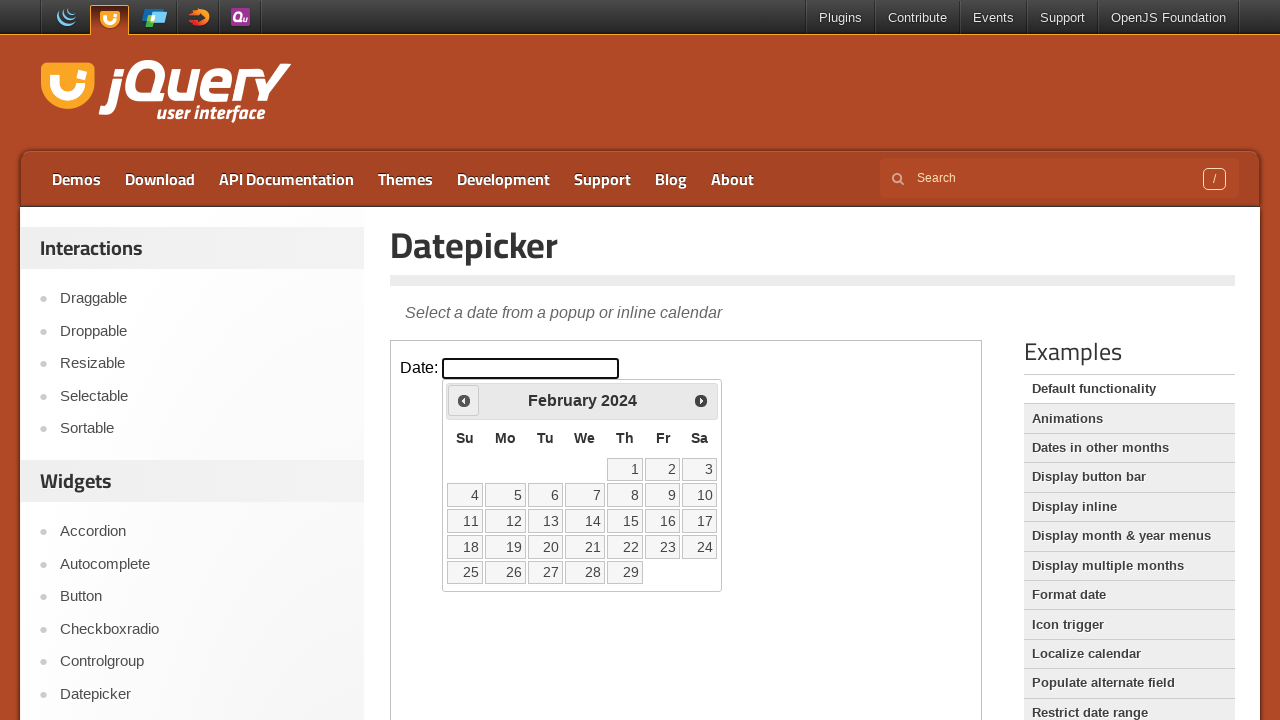

Waited for calendar to update
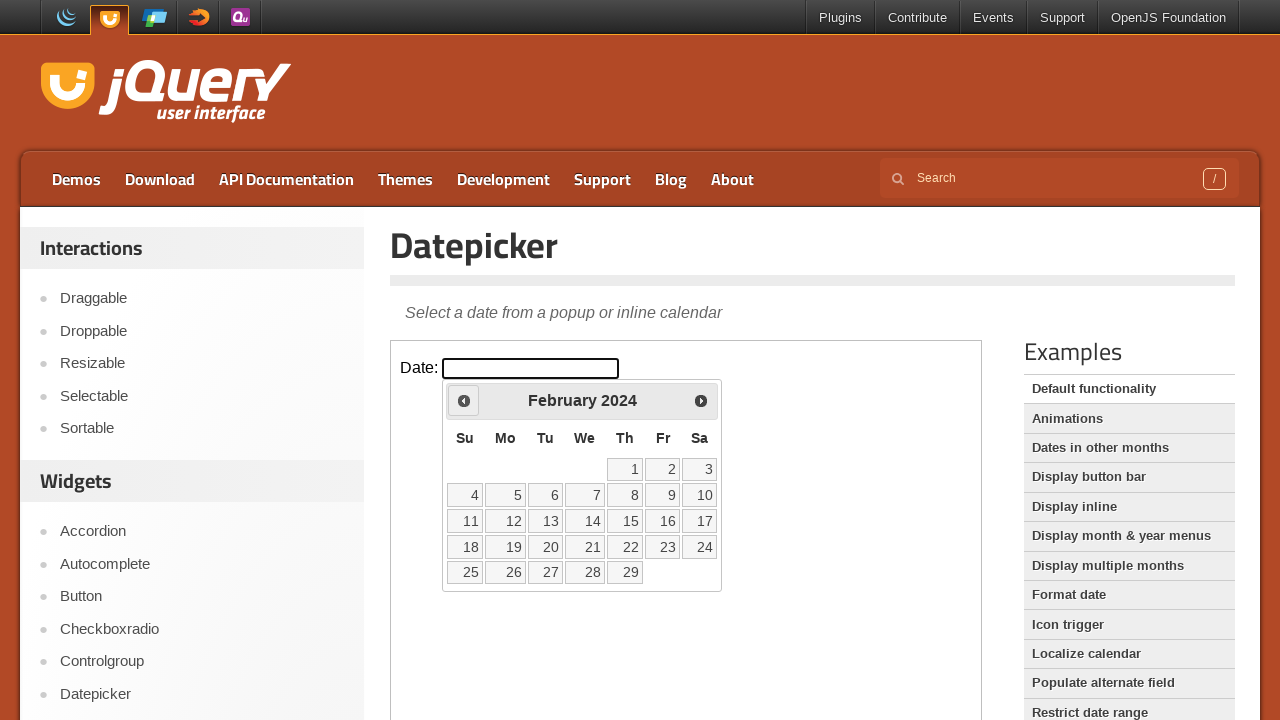

Checked current calendar date: February 2024
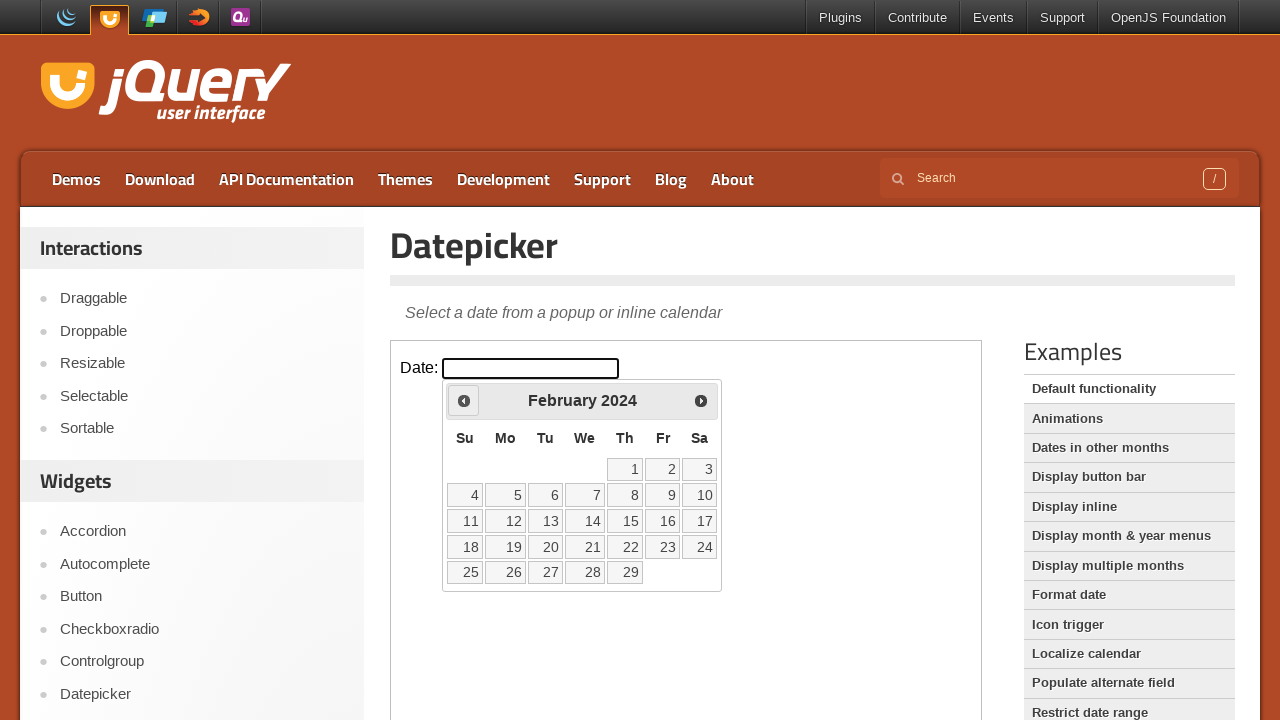

Clicked previous month button to navigate backwards at (464, 400) on iframe >> nth=0 >> internal:control=enter-frame >> span.ui-icon-circle-triangle-
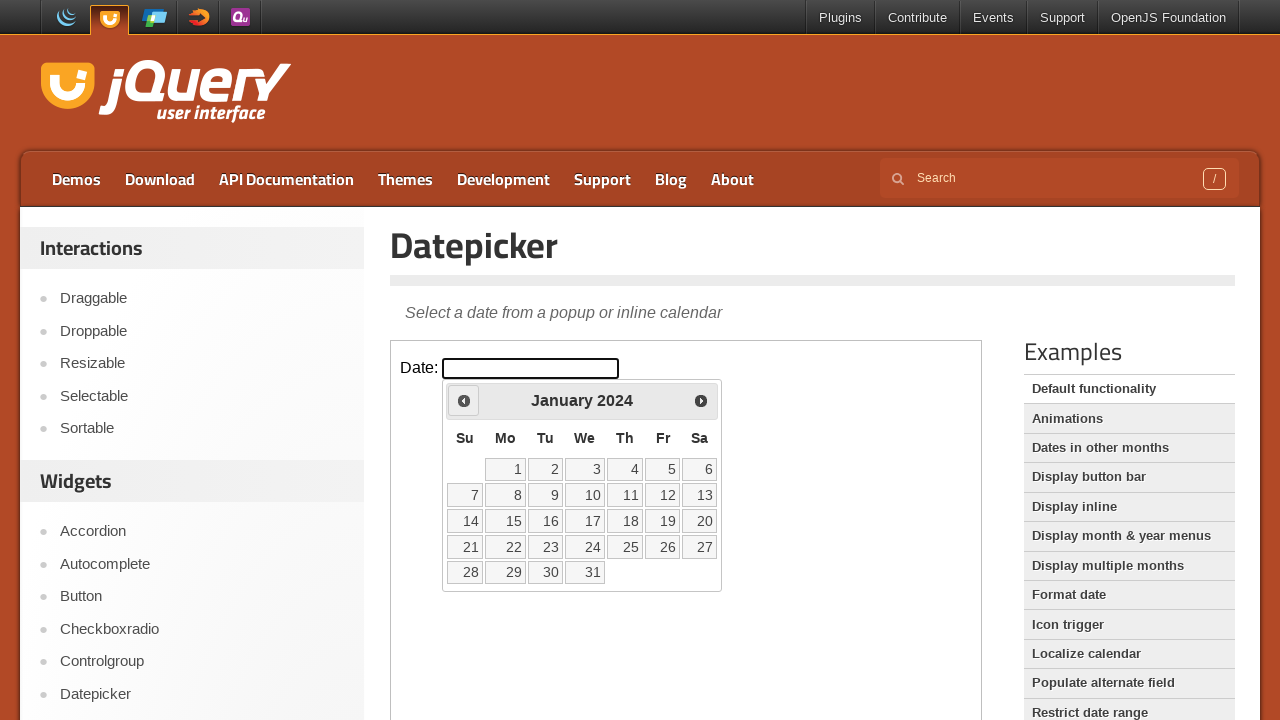

Waited for calendar to update
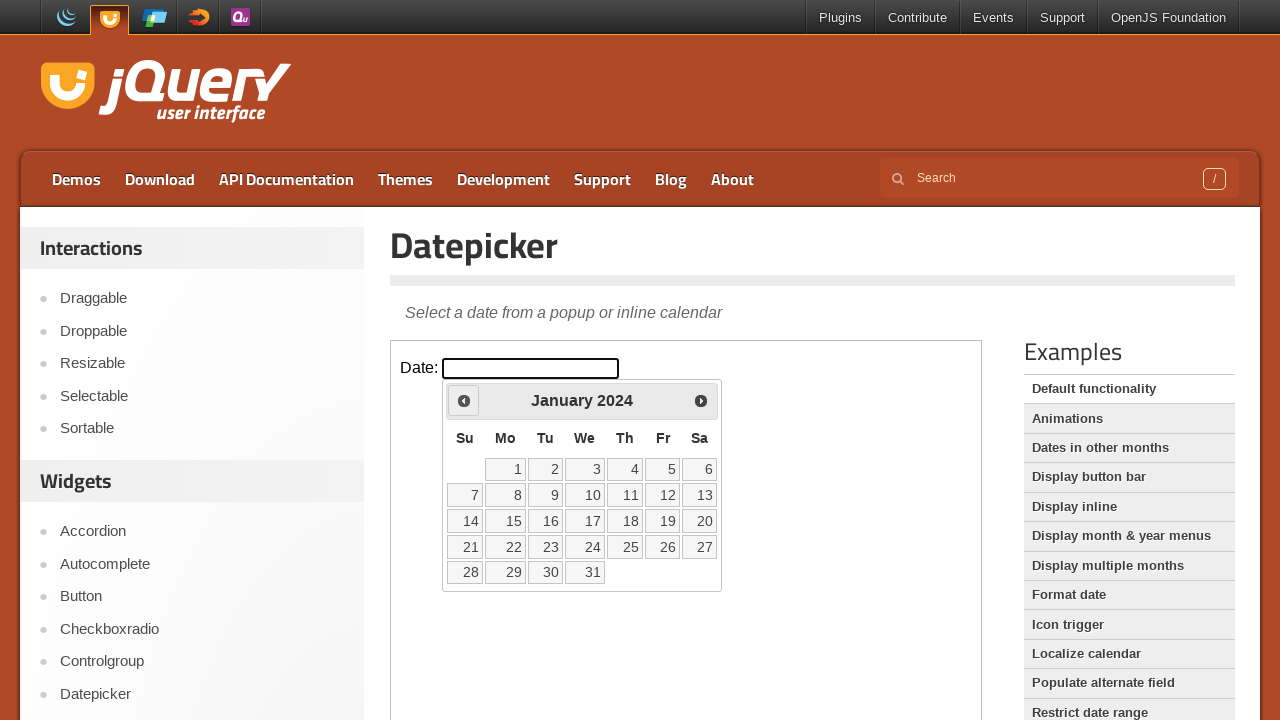

Checked current calendar date: January 2024
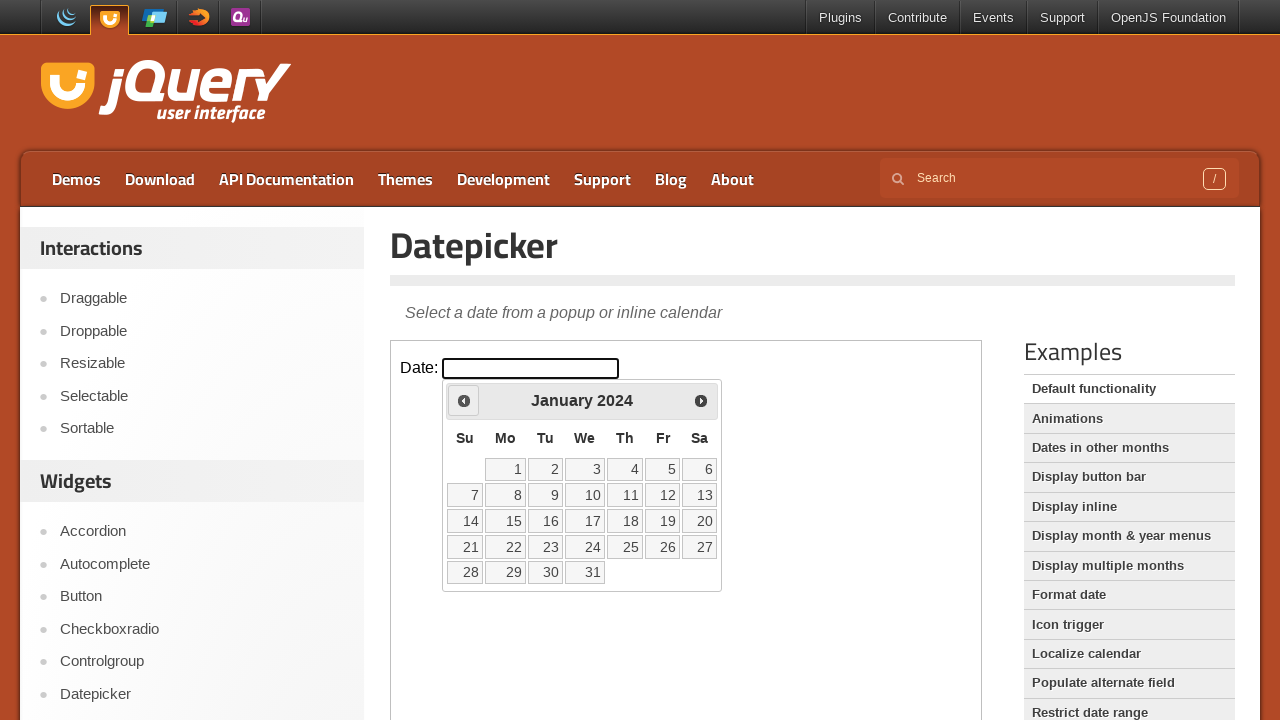

Clicked previous month button to navigate backwards at (464, 400) on iframe >> nth=0 >> internal:control=enter-frame >> span.ui-icon-circle-triangle-
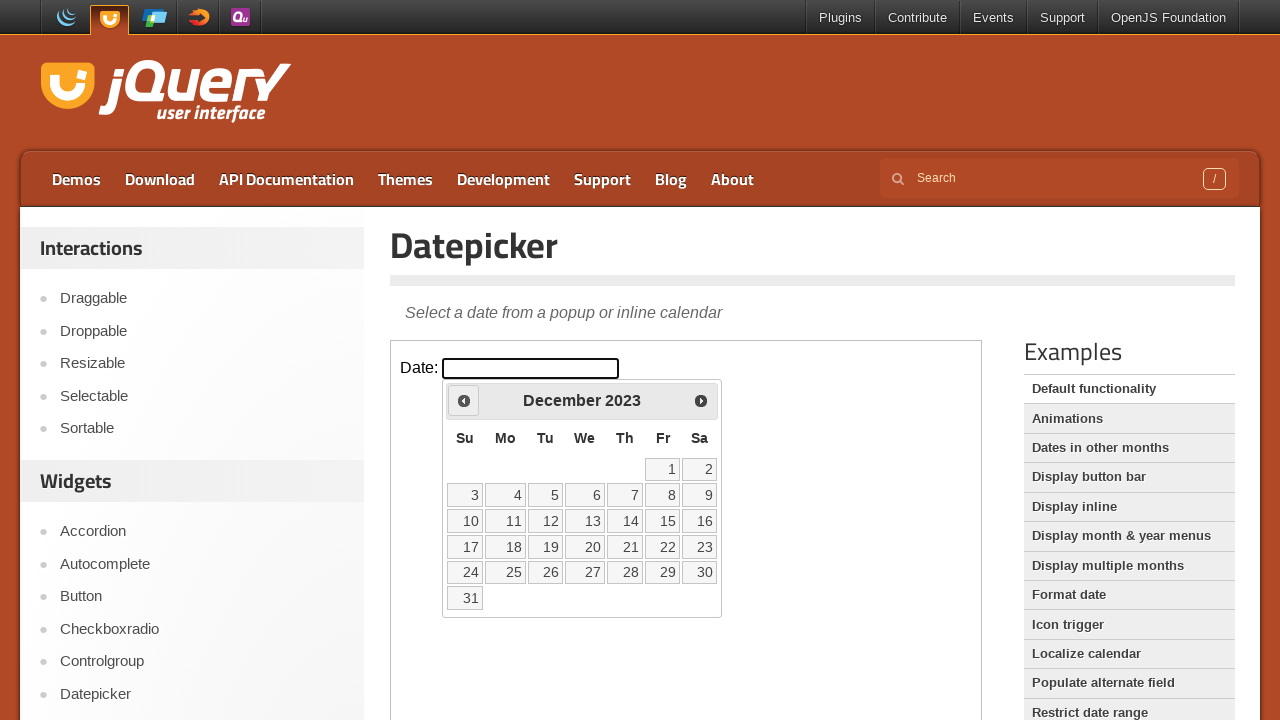

Waited for calendar to update
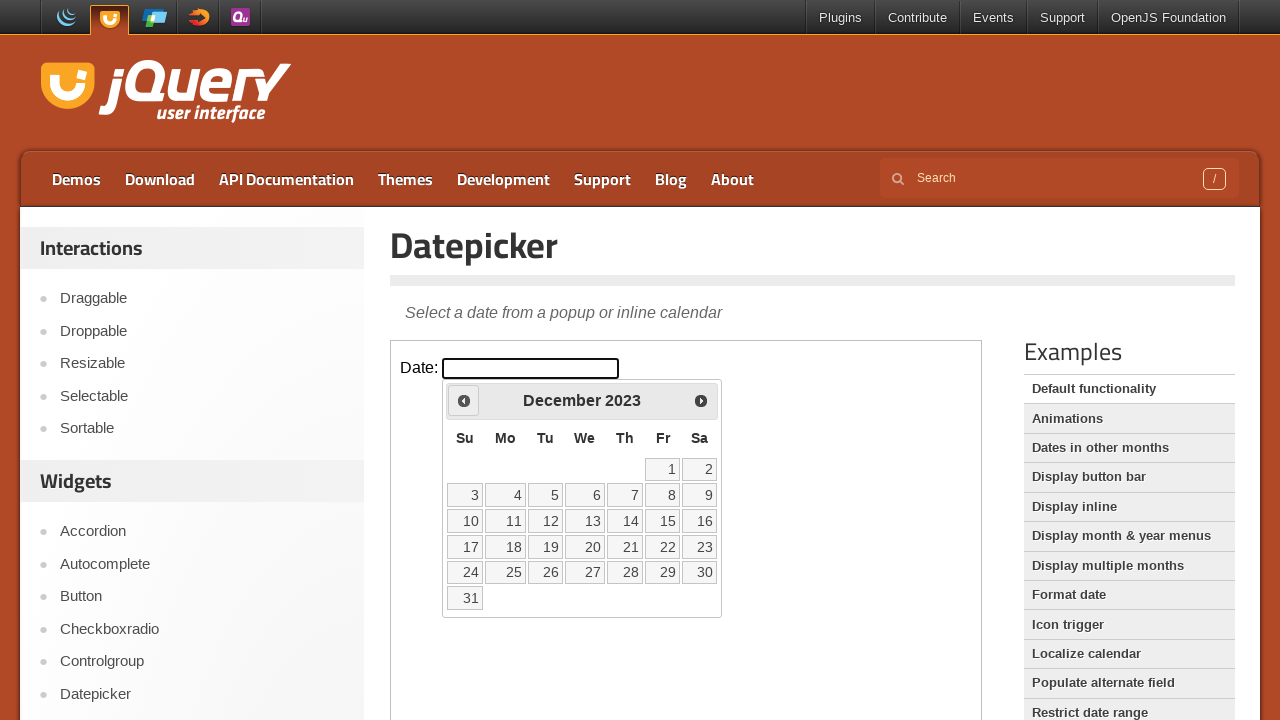

Checked current calendar date: December 2023
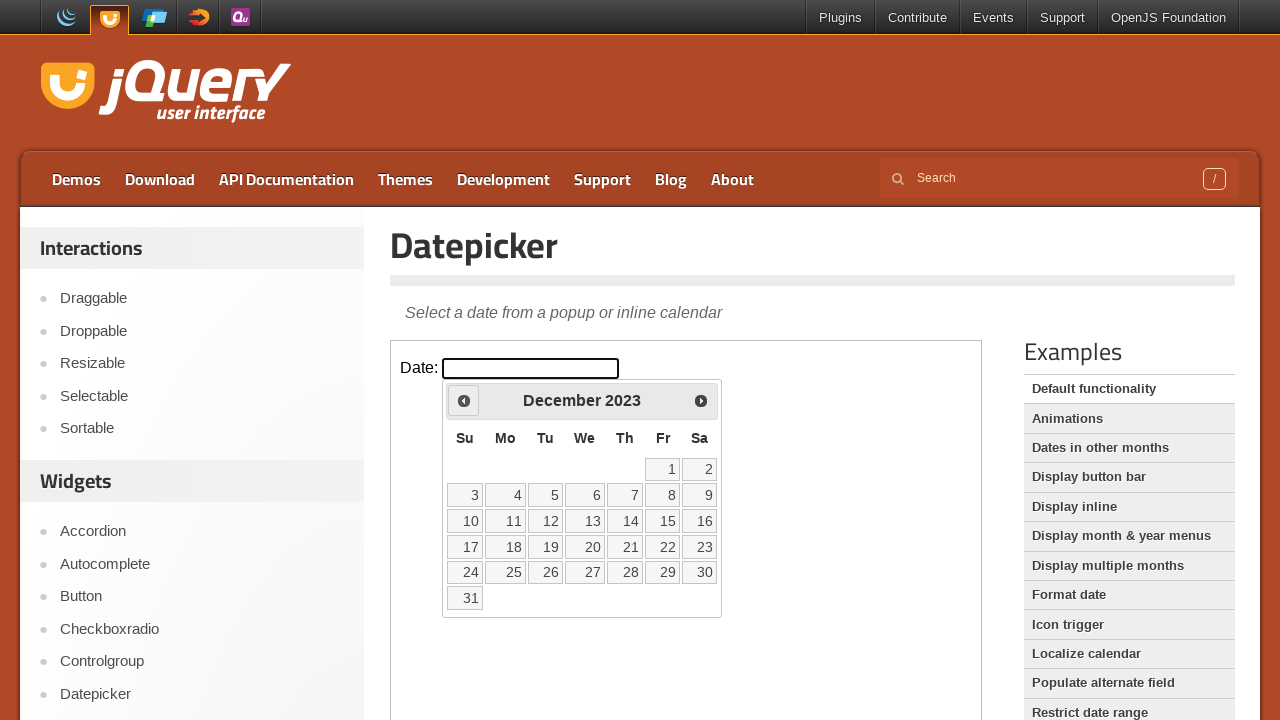

Clicked previous month button to navigate backwards at (464, 400) on iframe >> nth=0 >> internal:control=enter-frame >> span.ui-icon-circle-triangle-
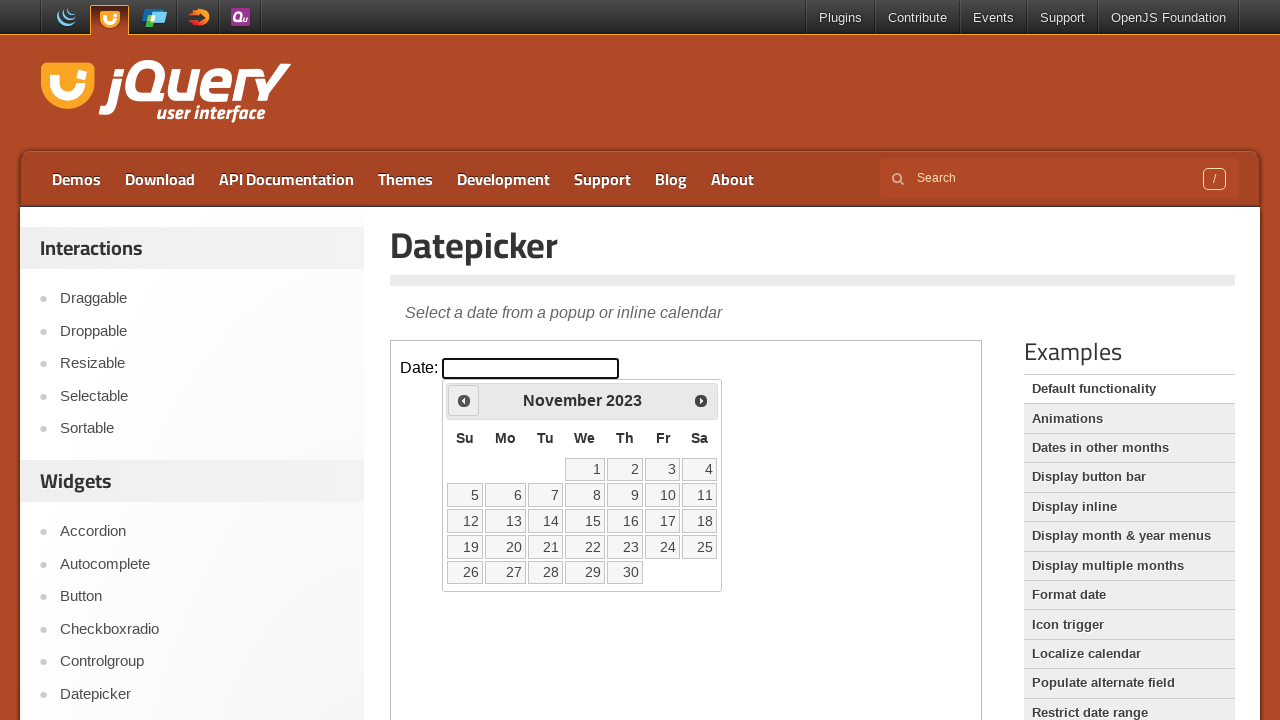

Waited for calendar to update
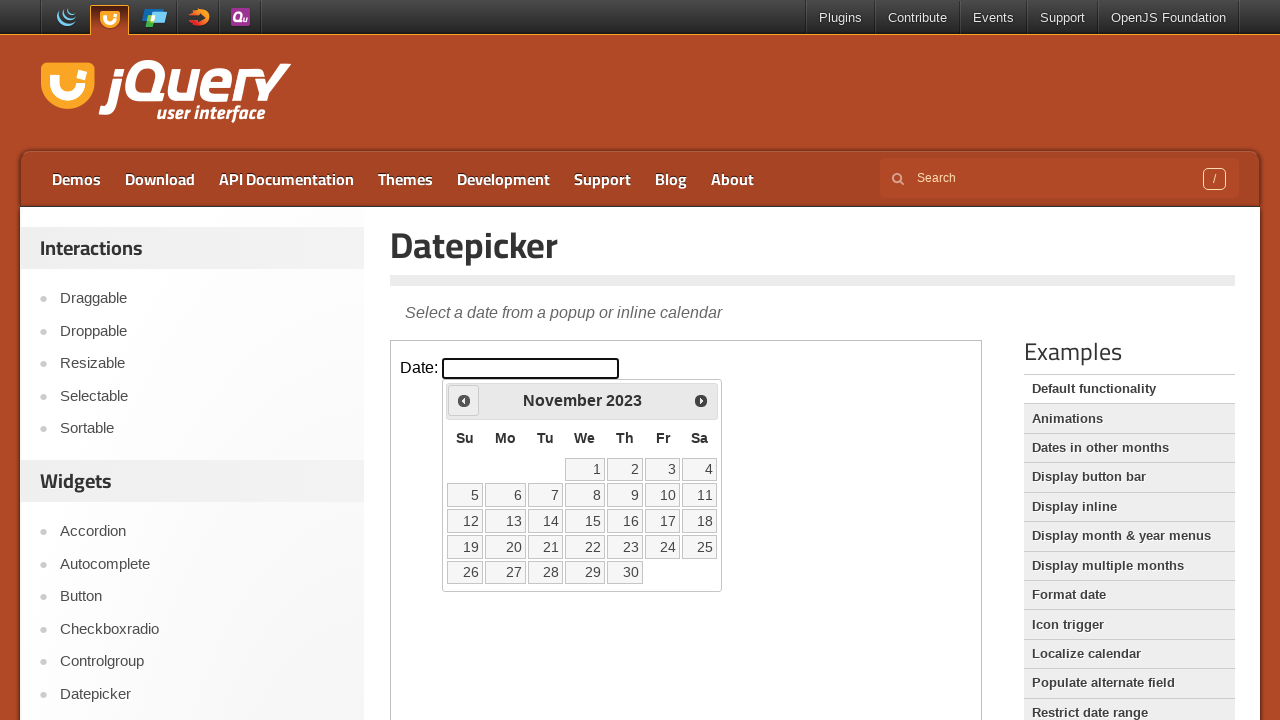

Checked current calendar date: November 2023
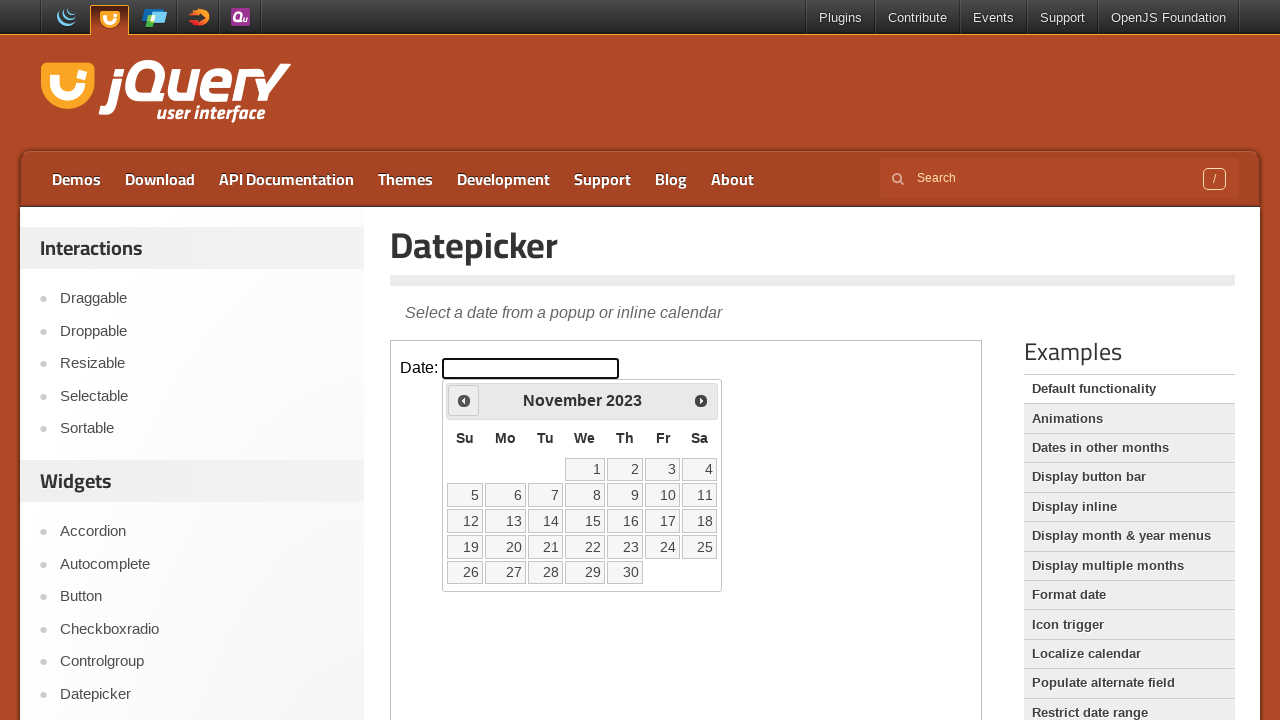

Clicked previous month button to navigate backwards at (464, 400) on iframe >> nth=0 >> internal:control=enter-frame >> span.ui-icon-circle-triangle-
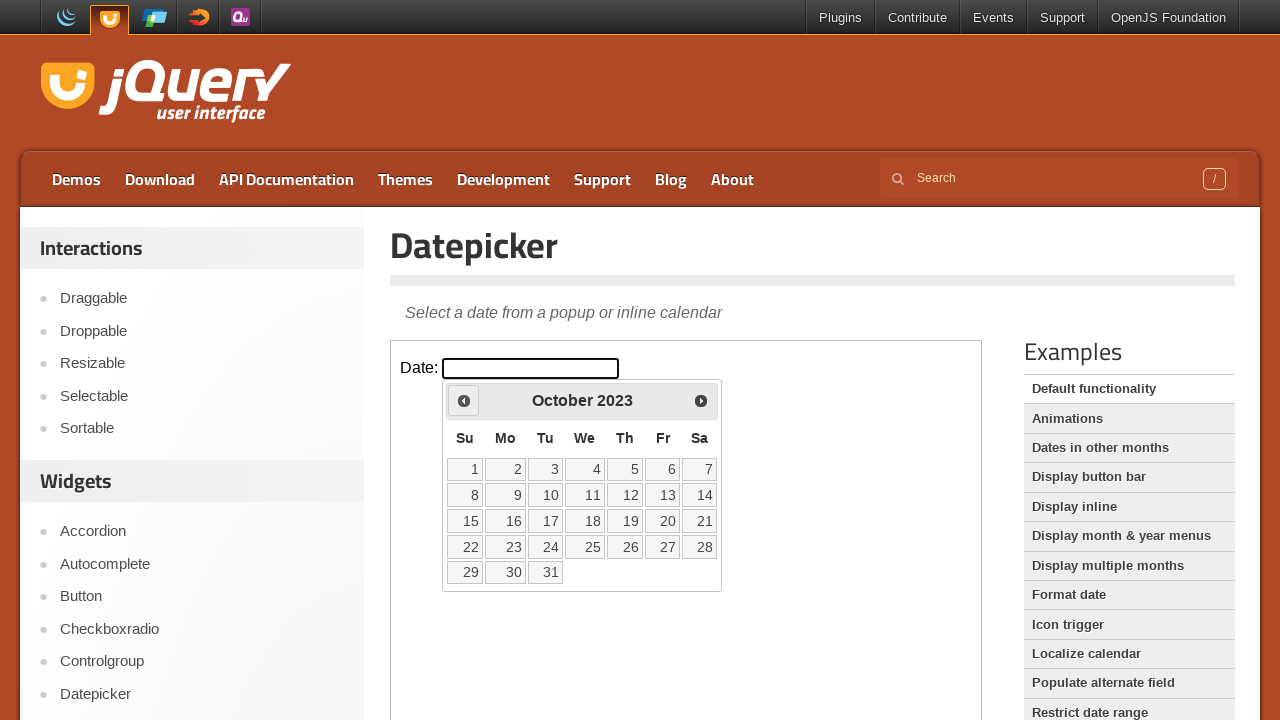

Waited for calendar to update
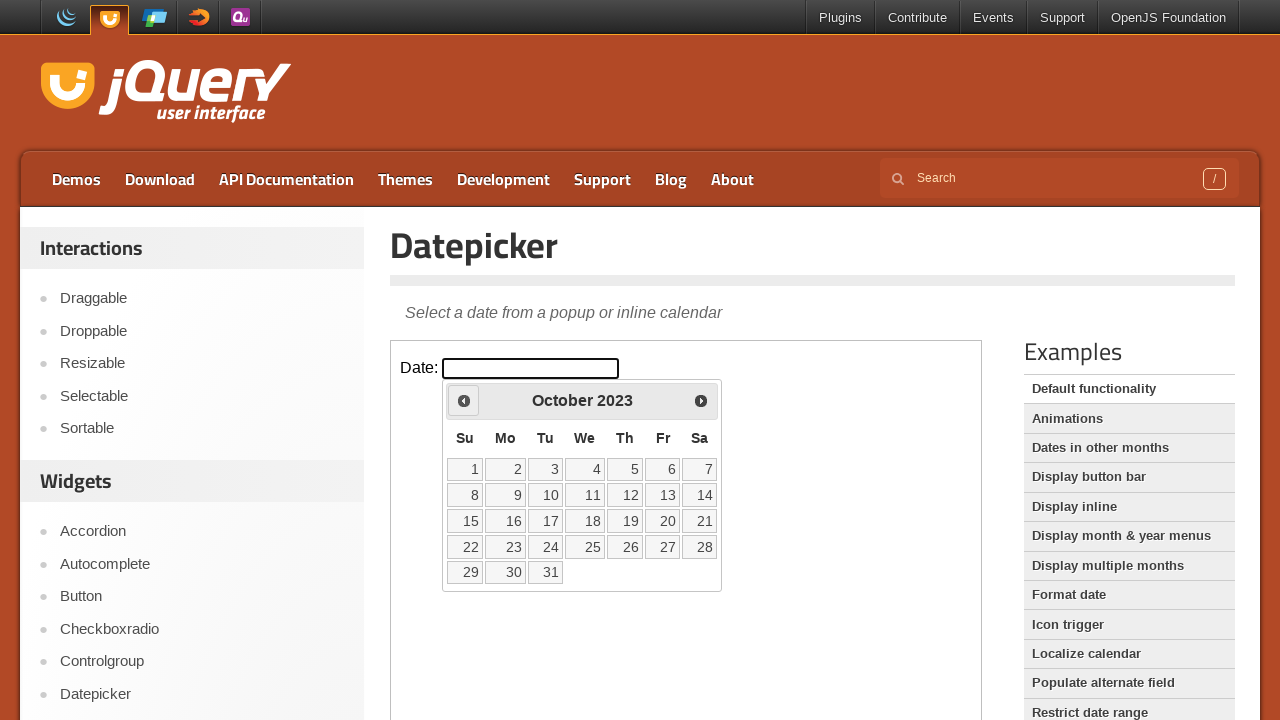

Checked current calendar date: October 2023
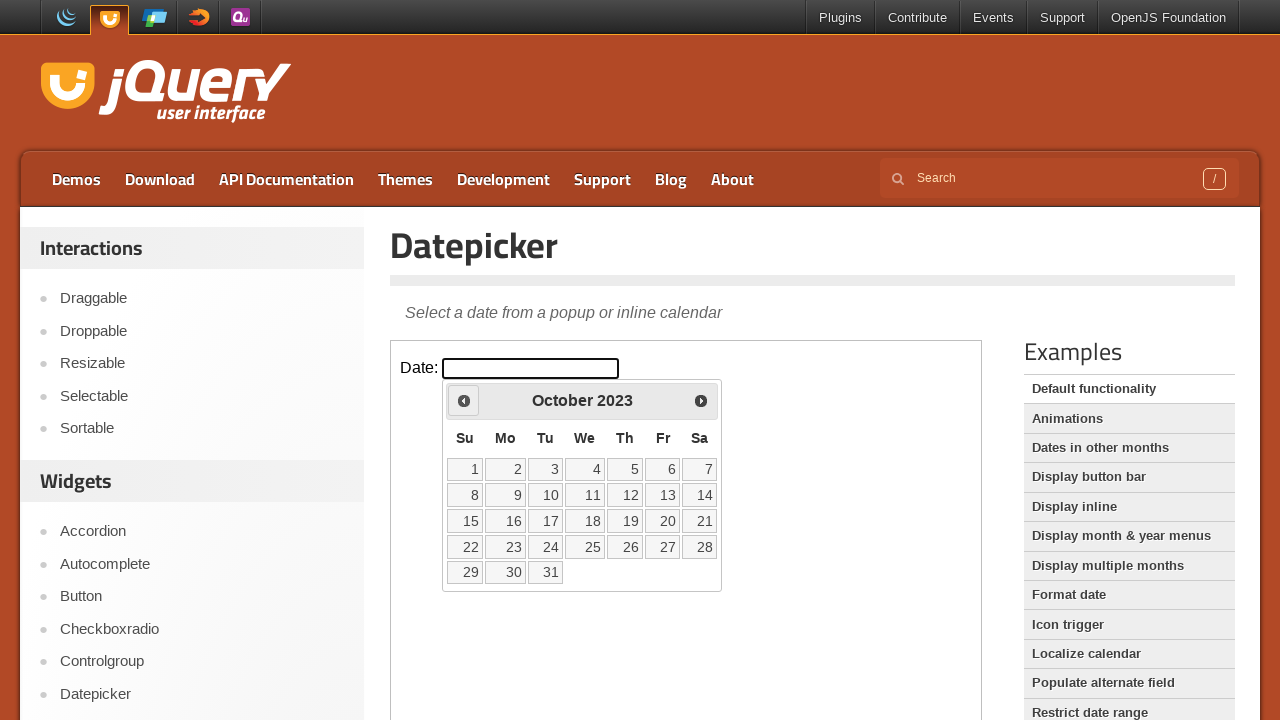

Clicked previous month button to navigate backwards at (464, 400) on iframe >> nth=0 >> internal:control=enter-frame >> span.ui-icon-circle-triangle-
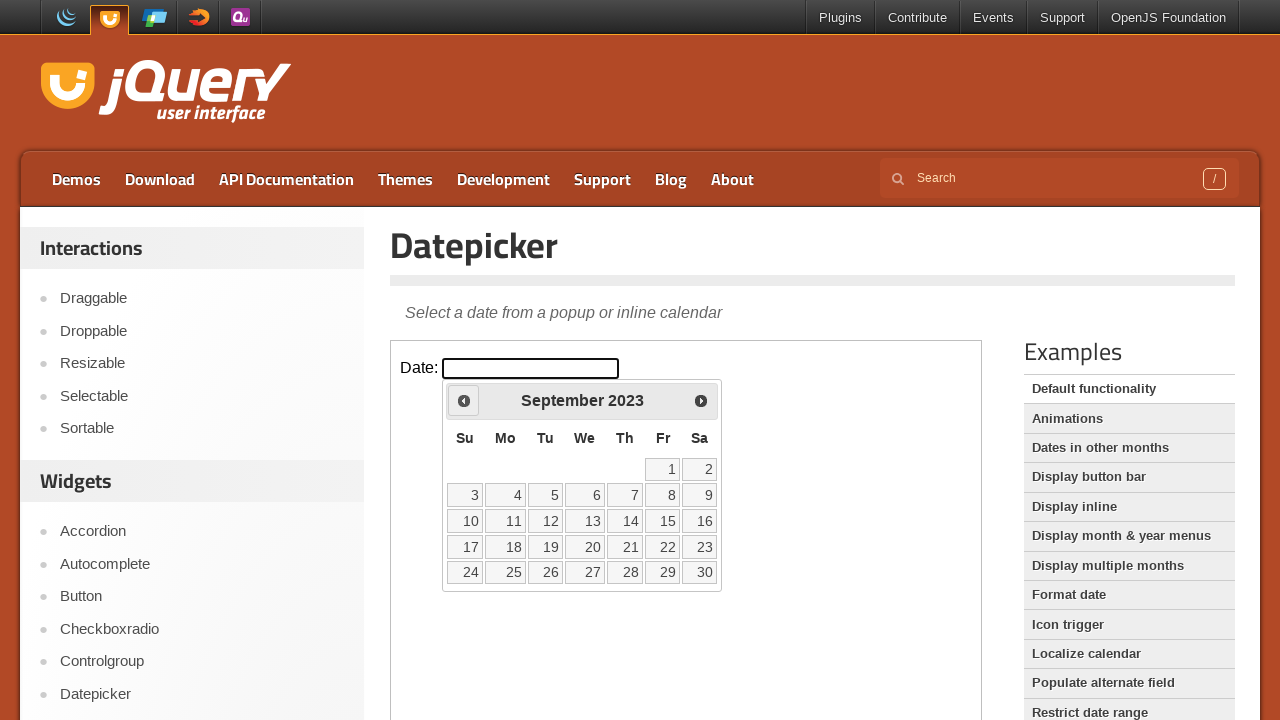

Waited for calendar to update
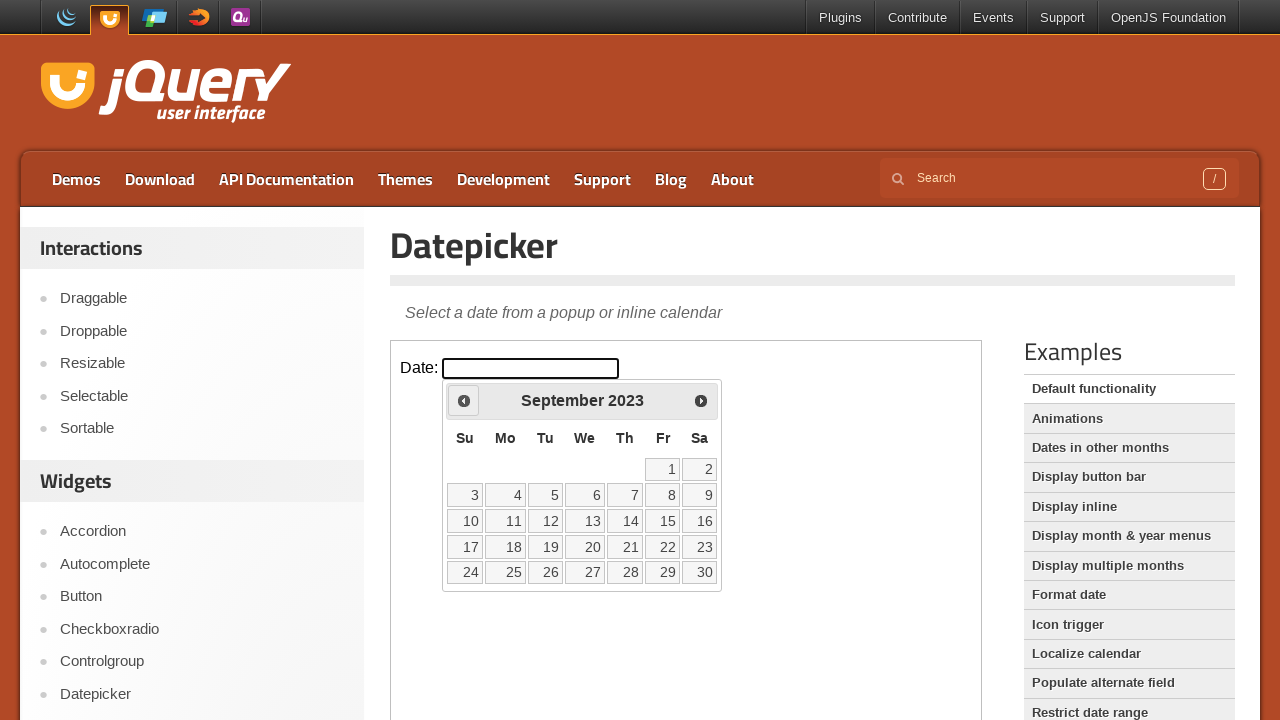

Checked current calendar date: September 2023
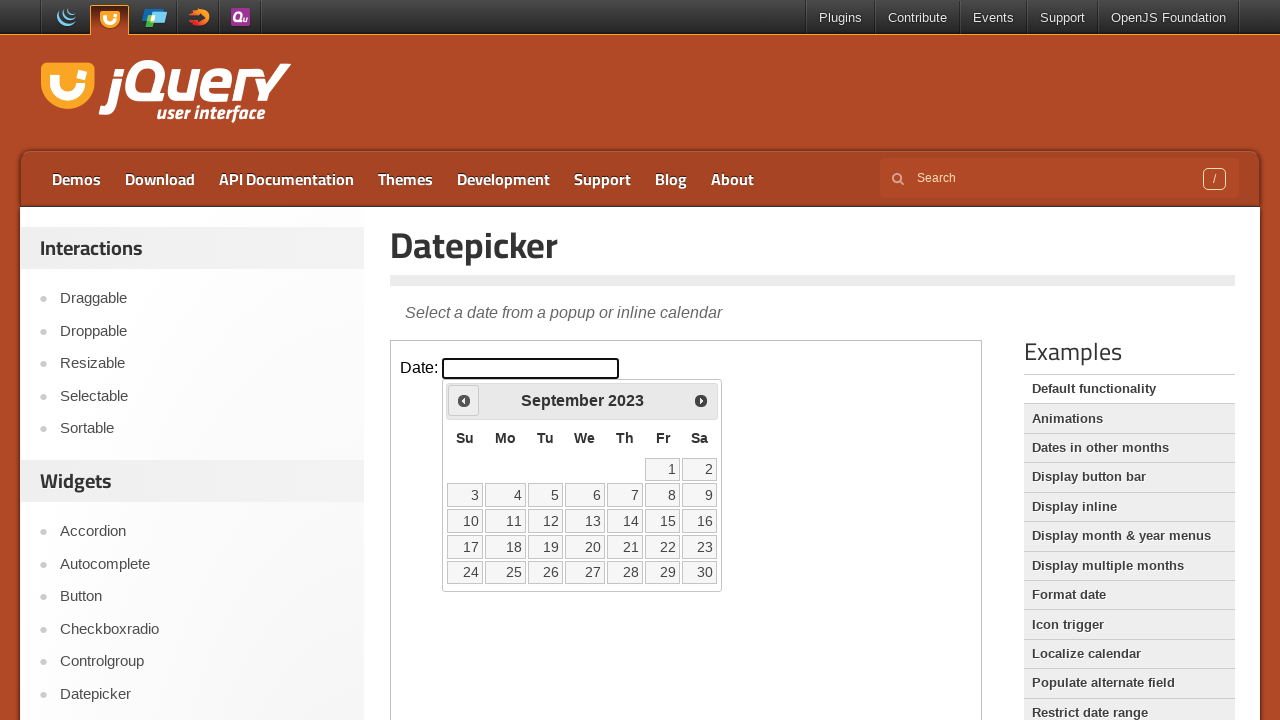

Clicked previous month button to navigate backwards at (464, 400) on iframe >> nth=0 >> internal:control=enter-frame >> span.ui-icon-circle-triangle-
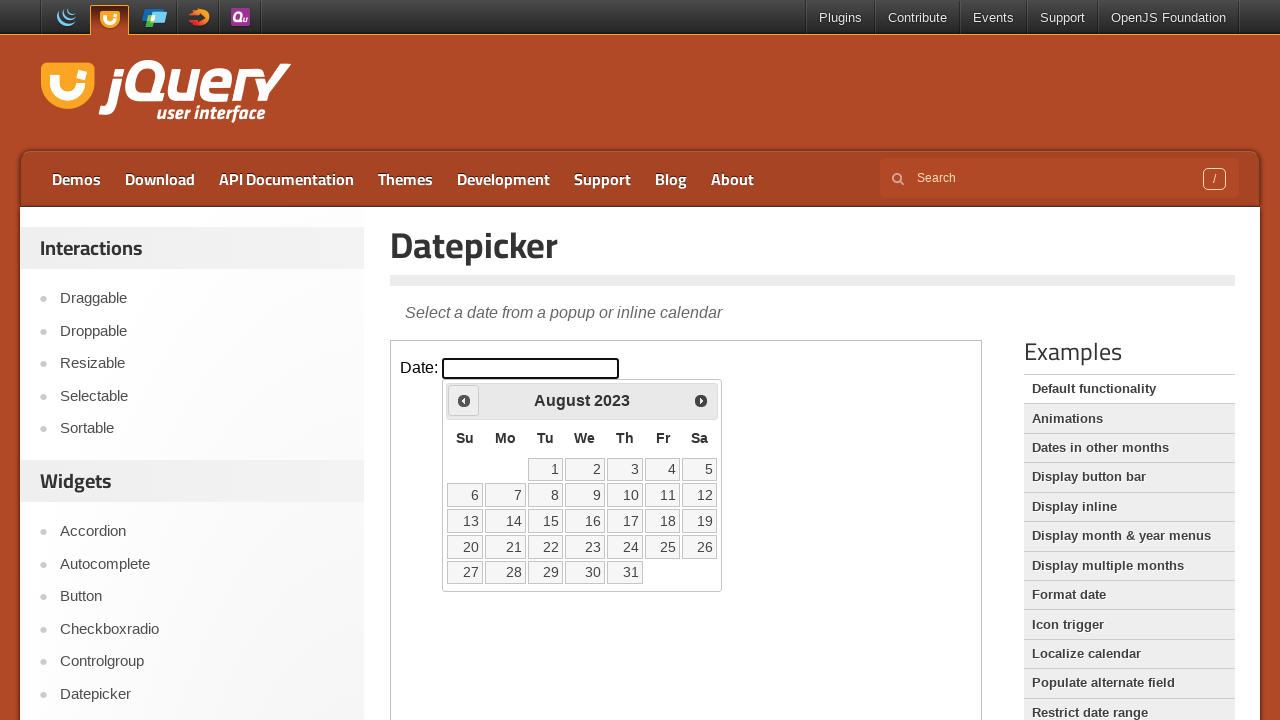

Waited for calendar to update
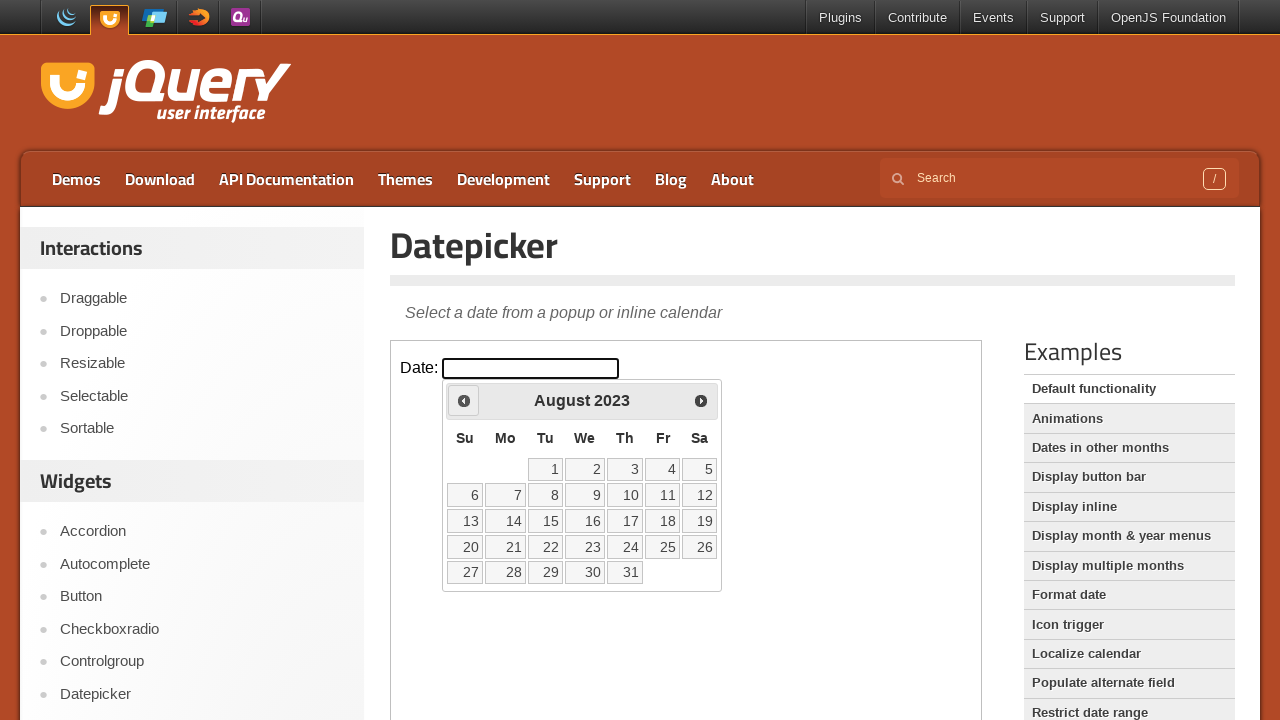

Checked current calendar date: August 2023
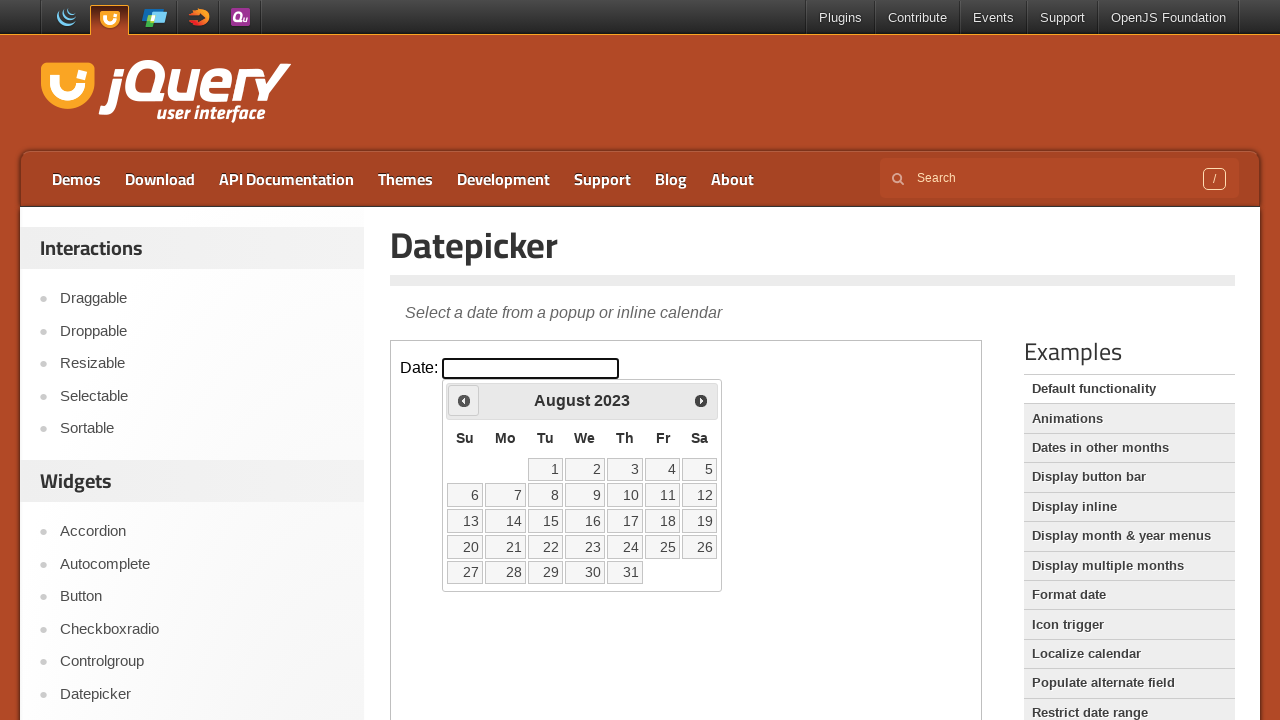

Clicked previous month button to navigate backwards at (464, 400) on iframe >> nth=0 >> internal:control=enter-frame >> span.ui-icon-circle-triangle-
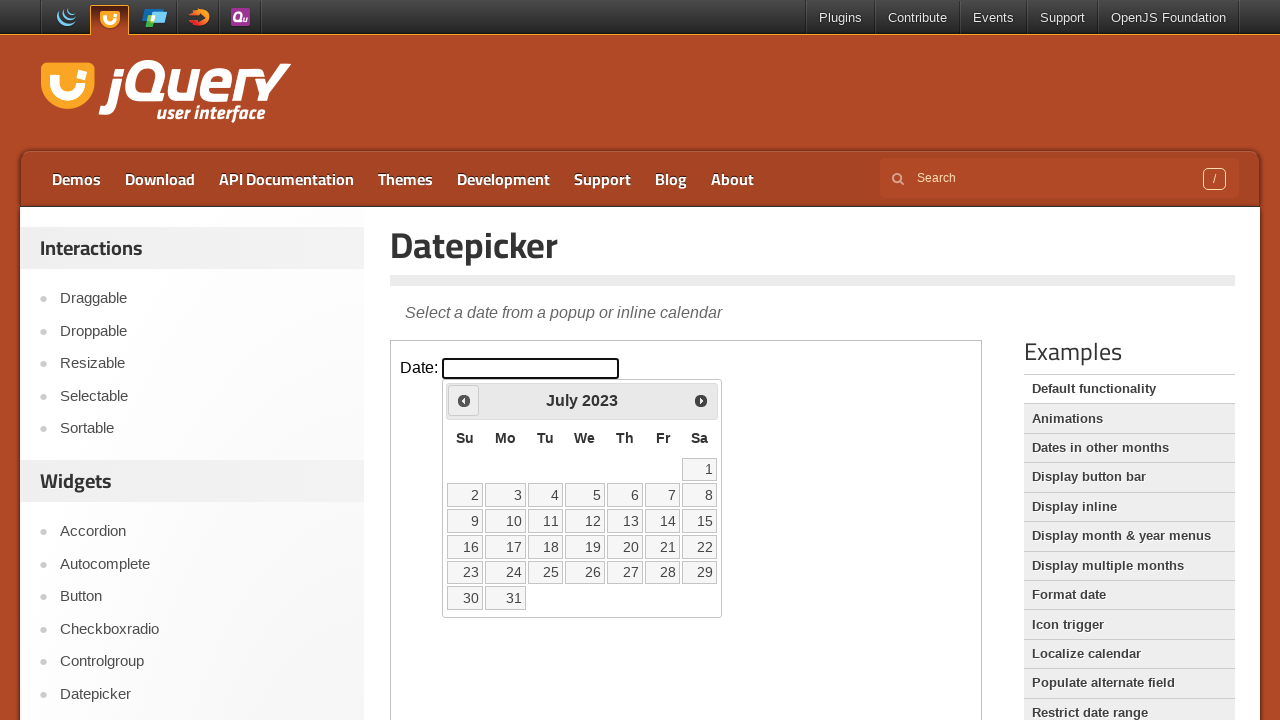

Waited for calendar to update
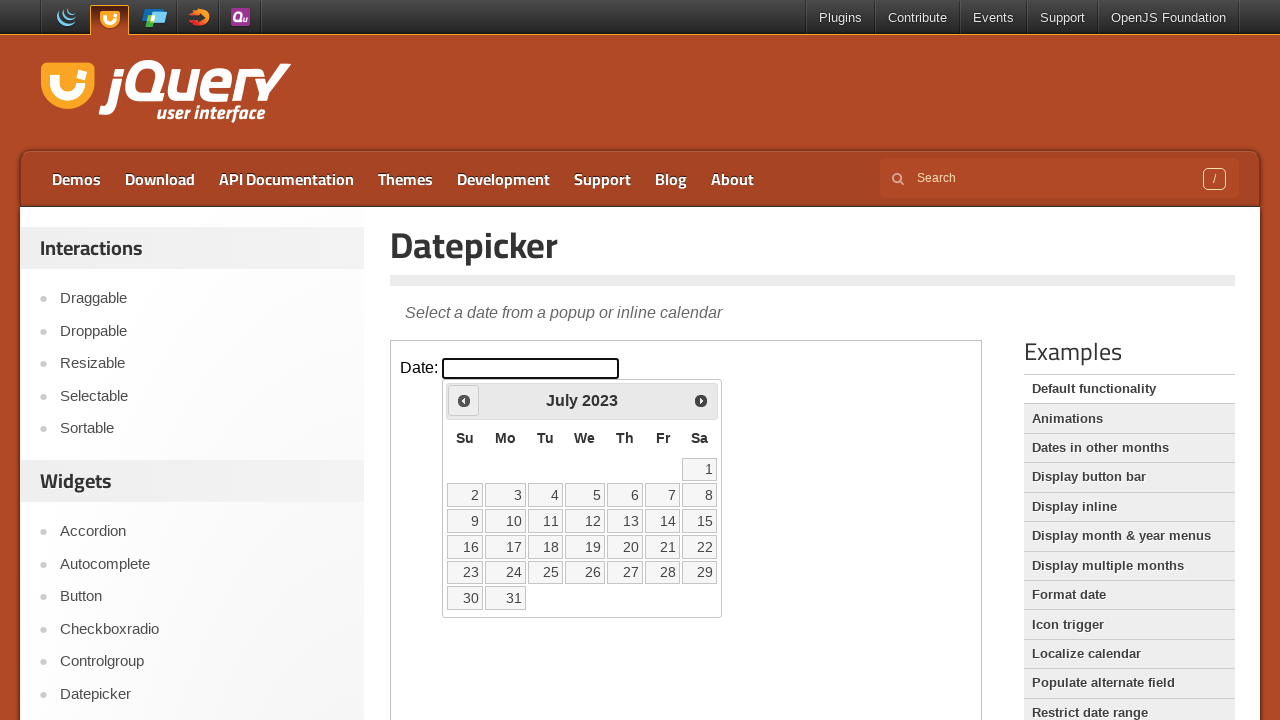

Checked current calendar date: July 2023
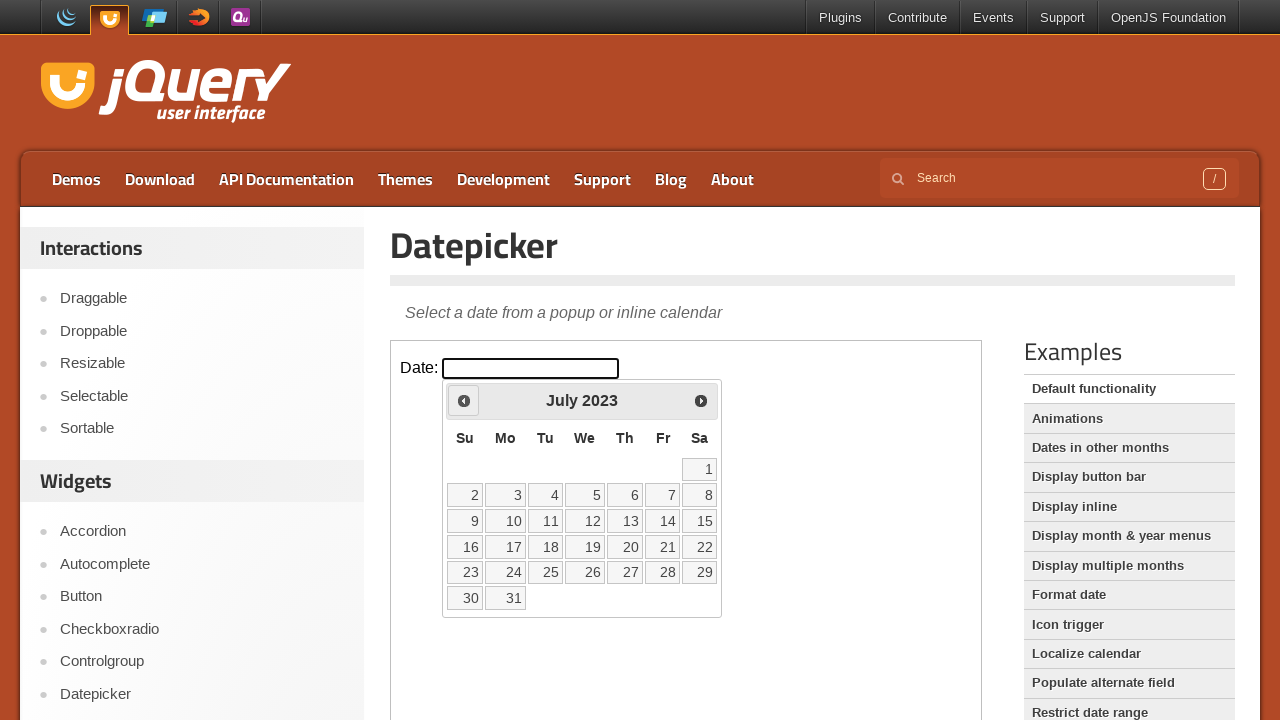

Clicked previous month button to navigate backwards at (464, 400) on iframe >> nth=0 >> internal:control=enter-frame >> span.ui-icon-circle-triangle-
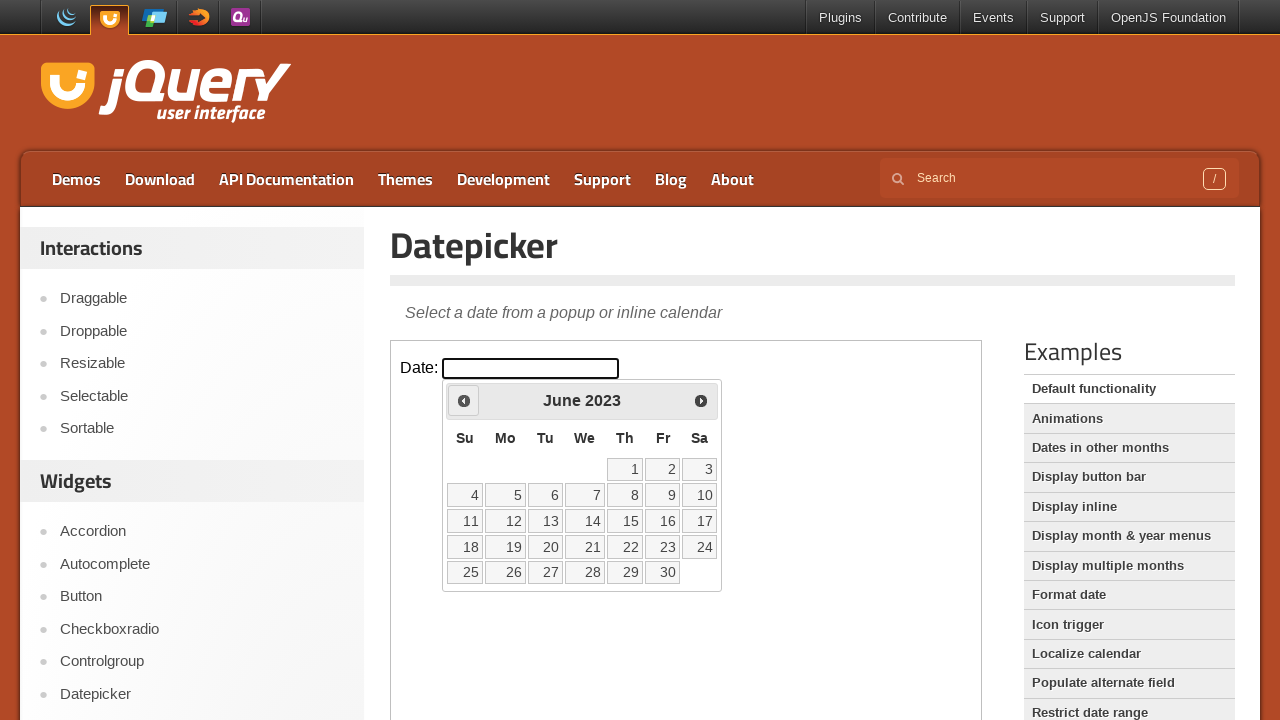

Waited for calendar to update
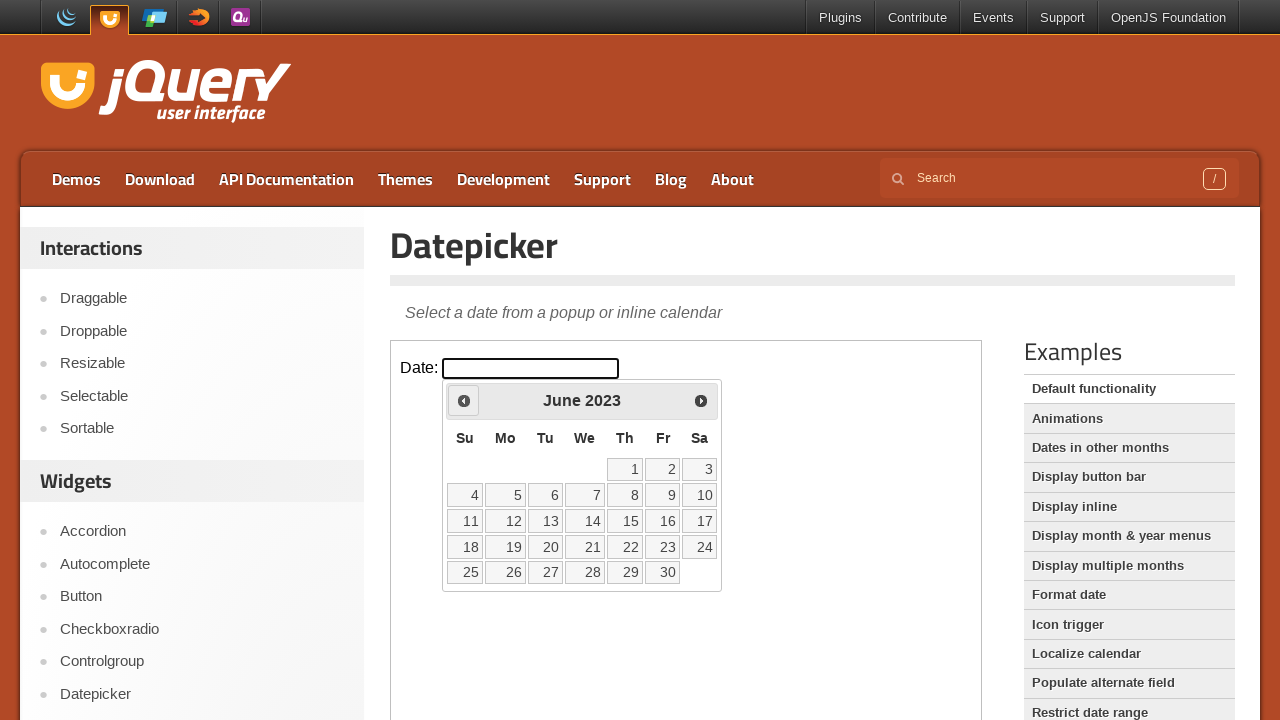

Checked current calendar date: June 2023
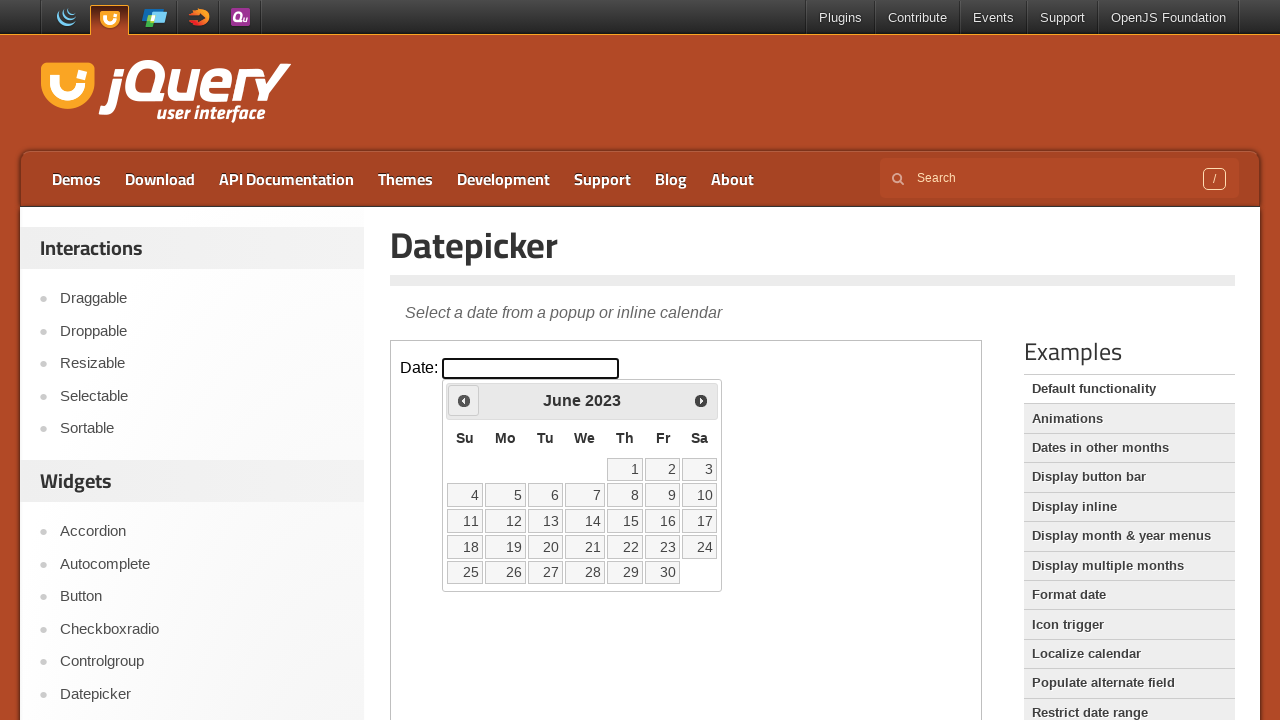

Clicked previous month button to navigate backwards at (464, 400) on iframe >> nth=0 >> internal:control=enter-frame >> span.ui-icon-circle-triangle-
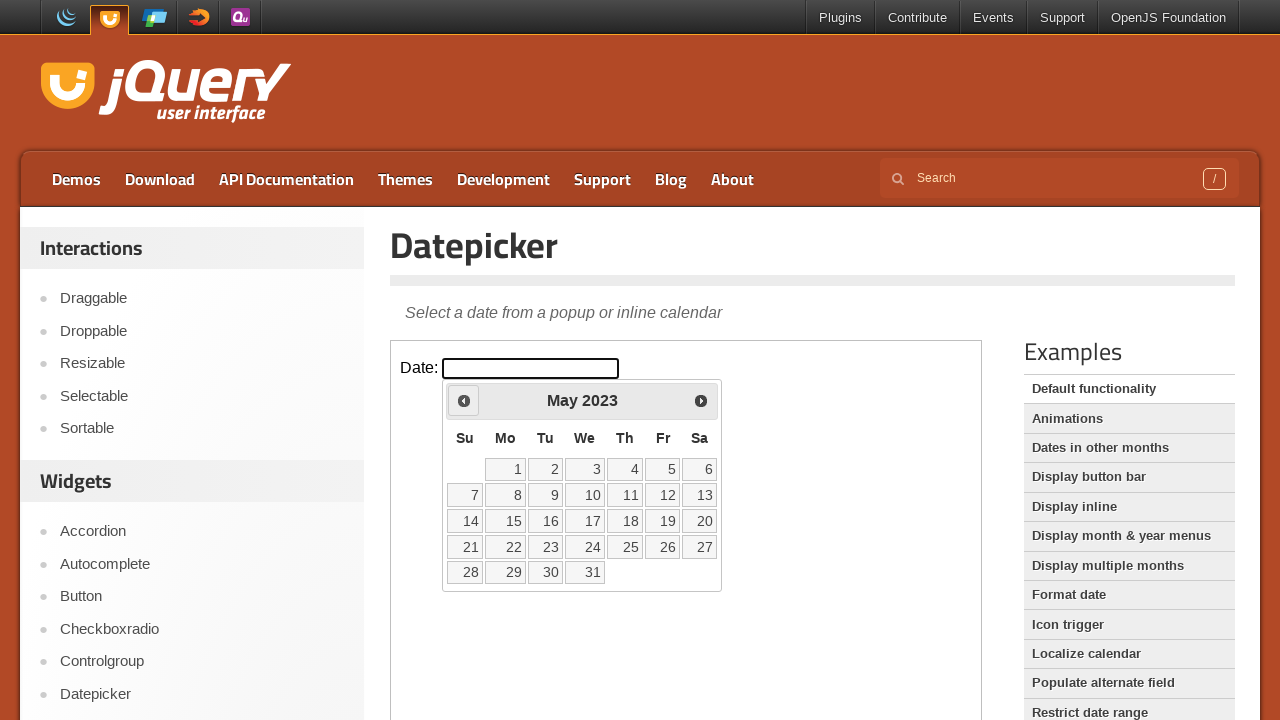

Waited for calendar to update
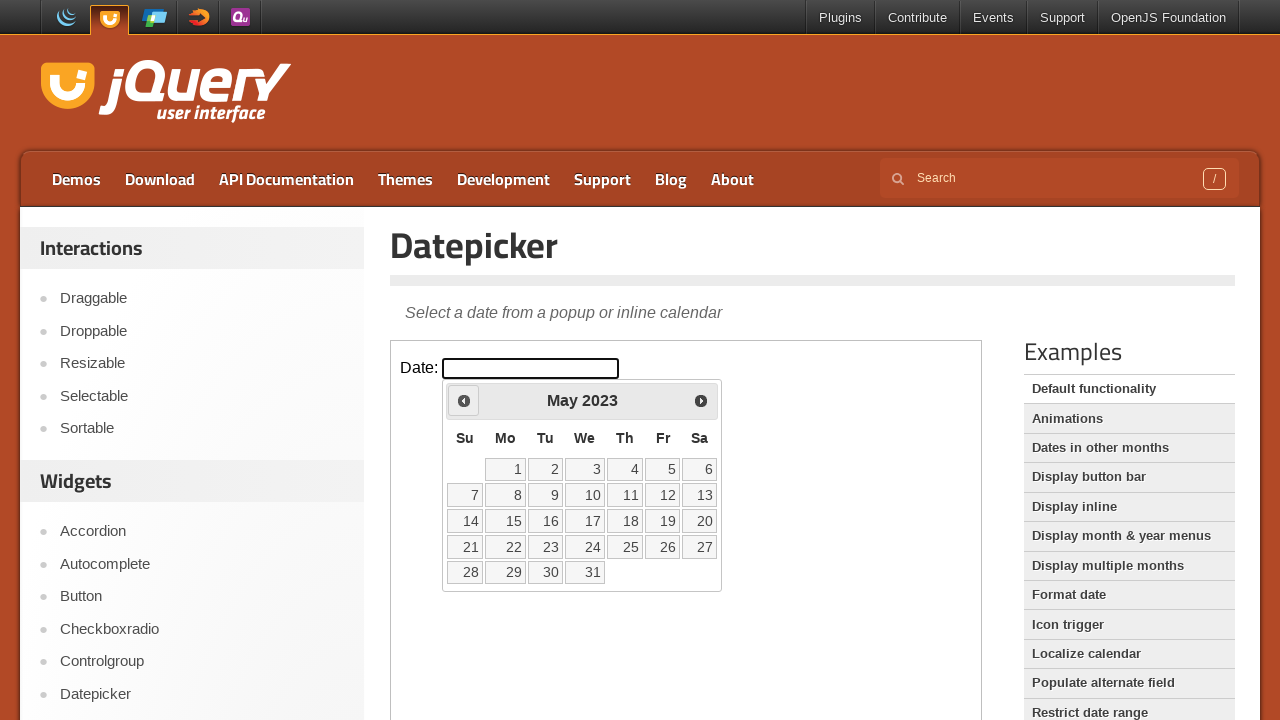

Checked current calendar date: May 2023
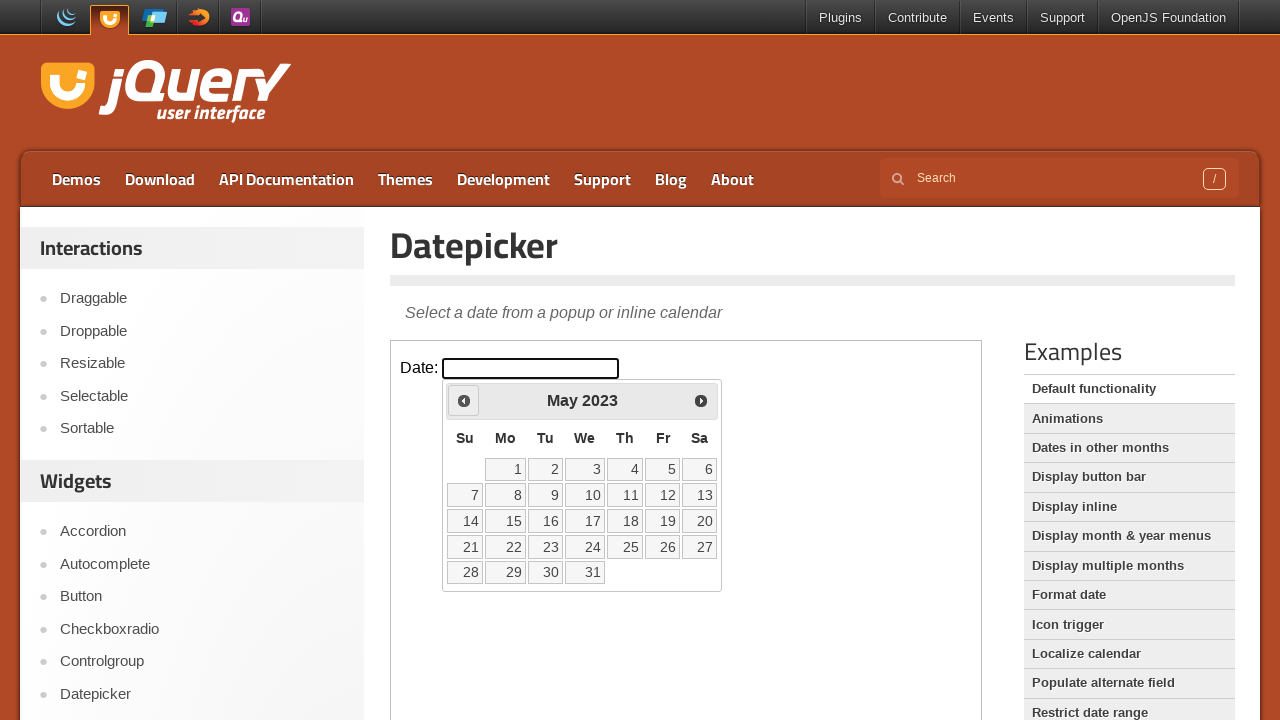

Clicked previous month button to navigate backwards at (464, 400) on iframe >> nth=0 >> internal:control=enter-frame >> span.ui-icon-circle-triangle-
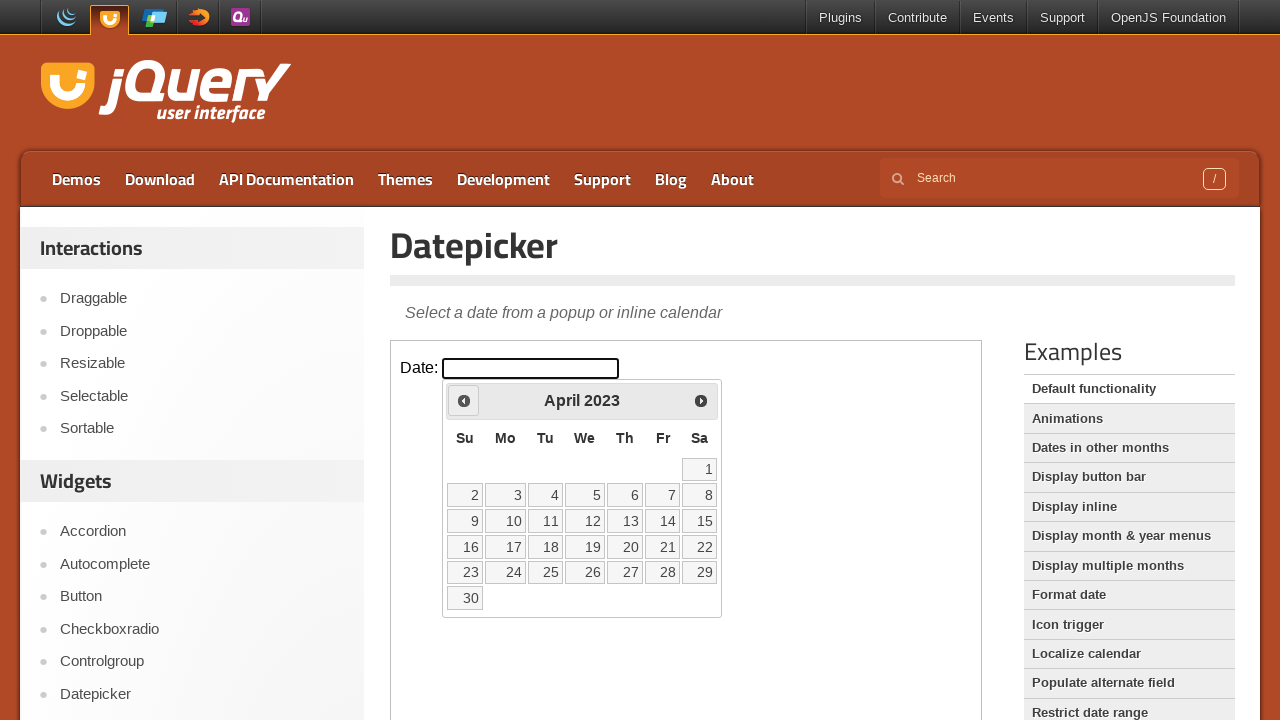

Waited for calendar to update
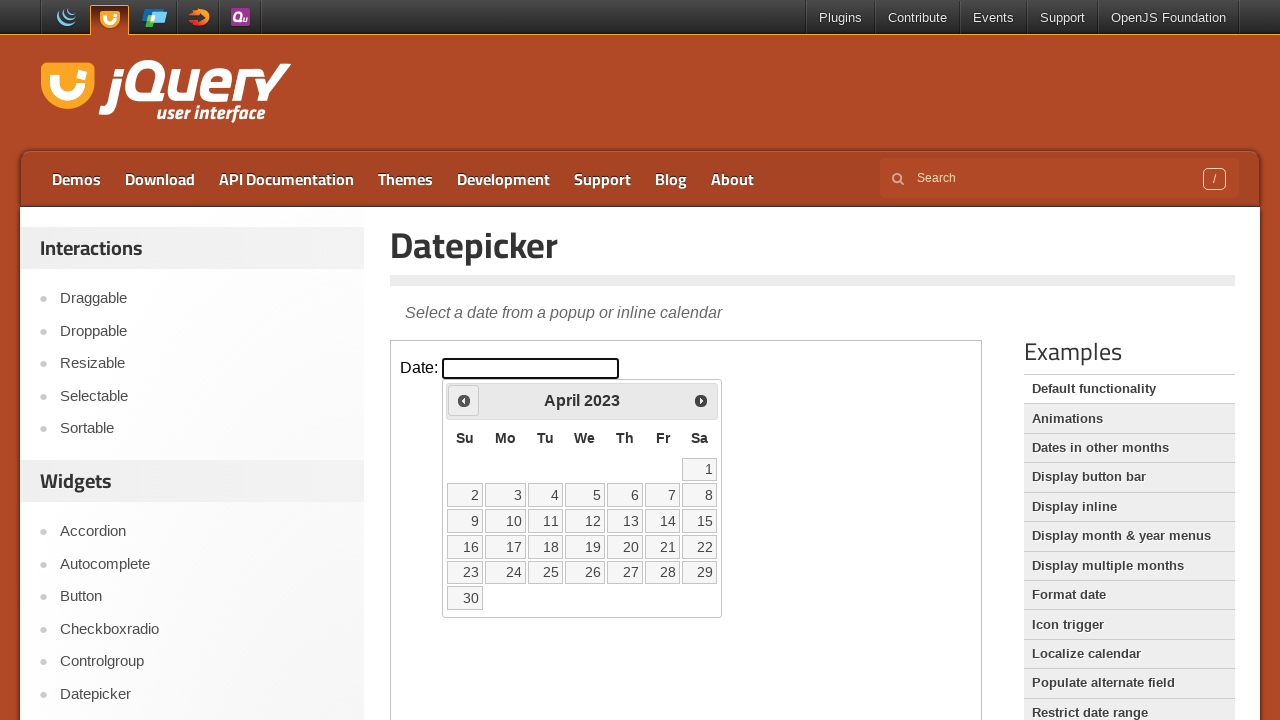

Checked current calendar date: April 2023
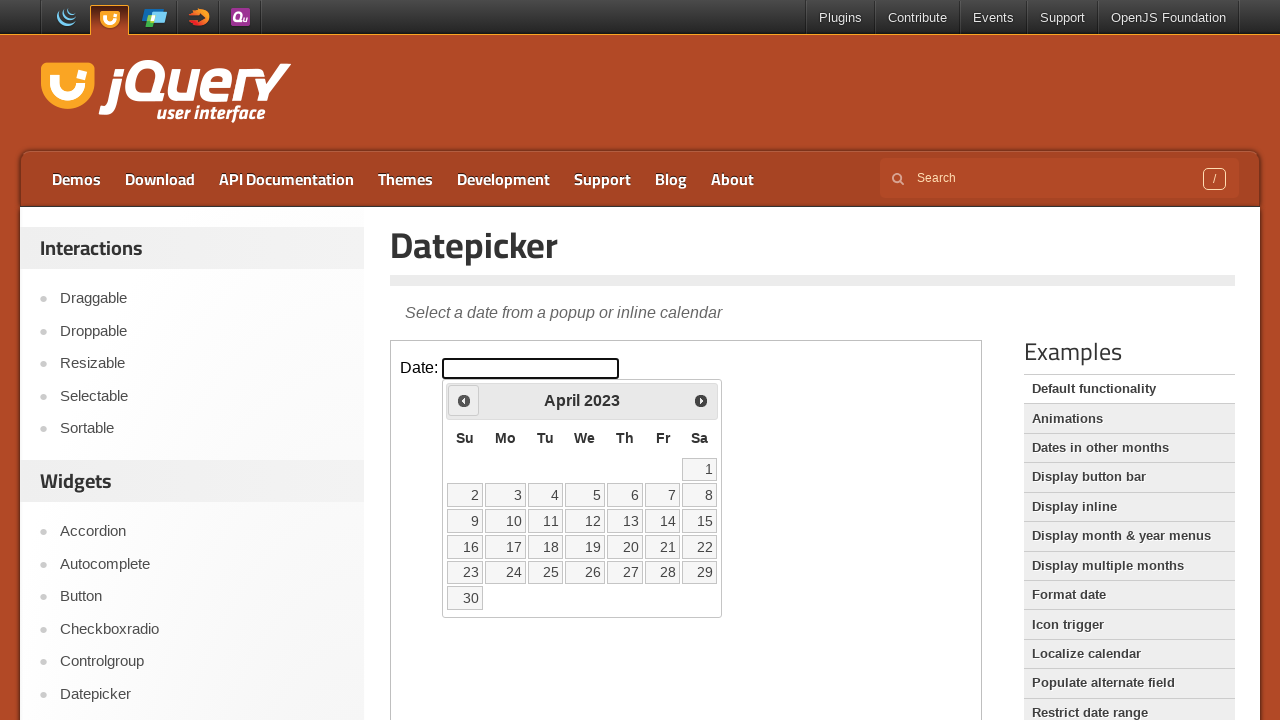

Clicked previous month button to navigate backwards at (464, 400) on iframe >> nth=0 >> internal:control=enter-frame >> span.ui-icon-circle-triangle-
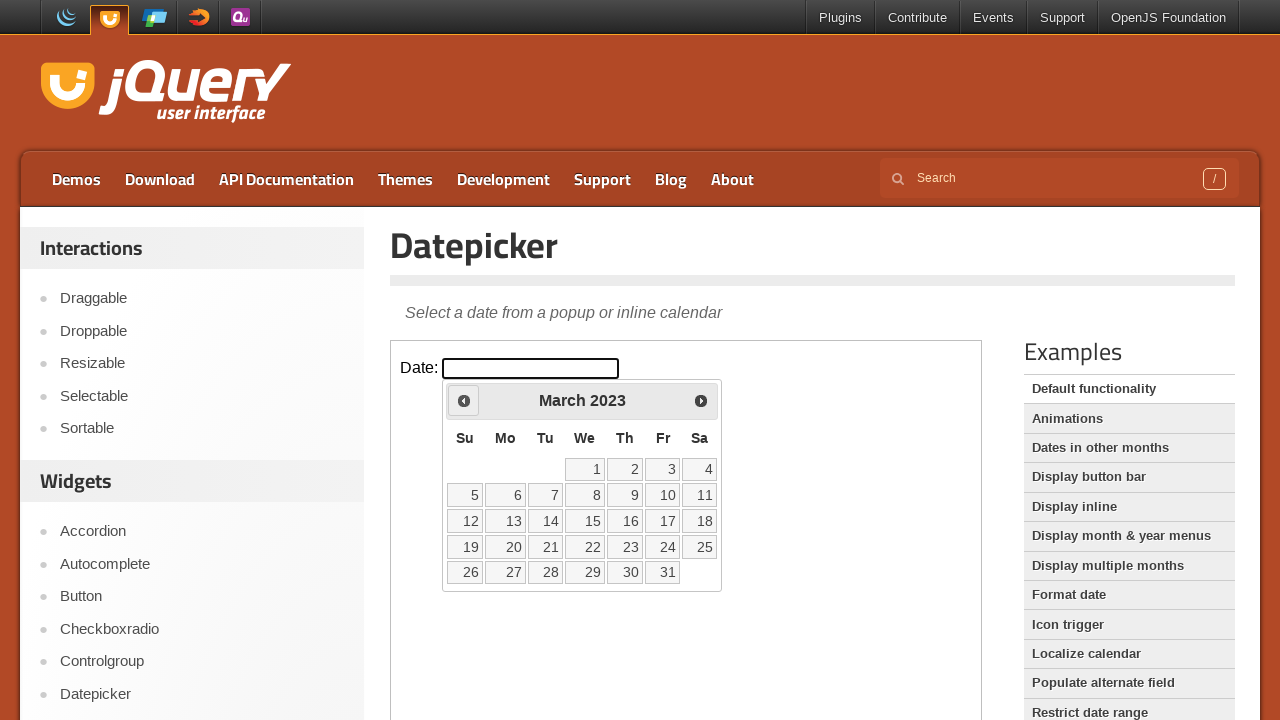

Waited for calendar to update
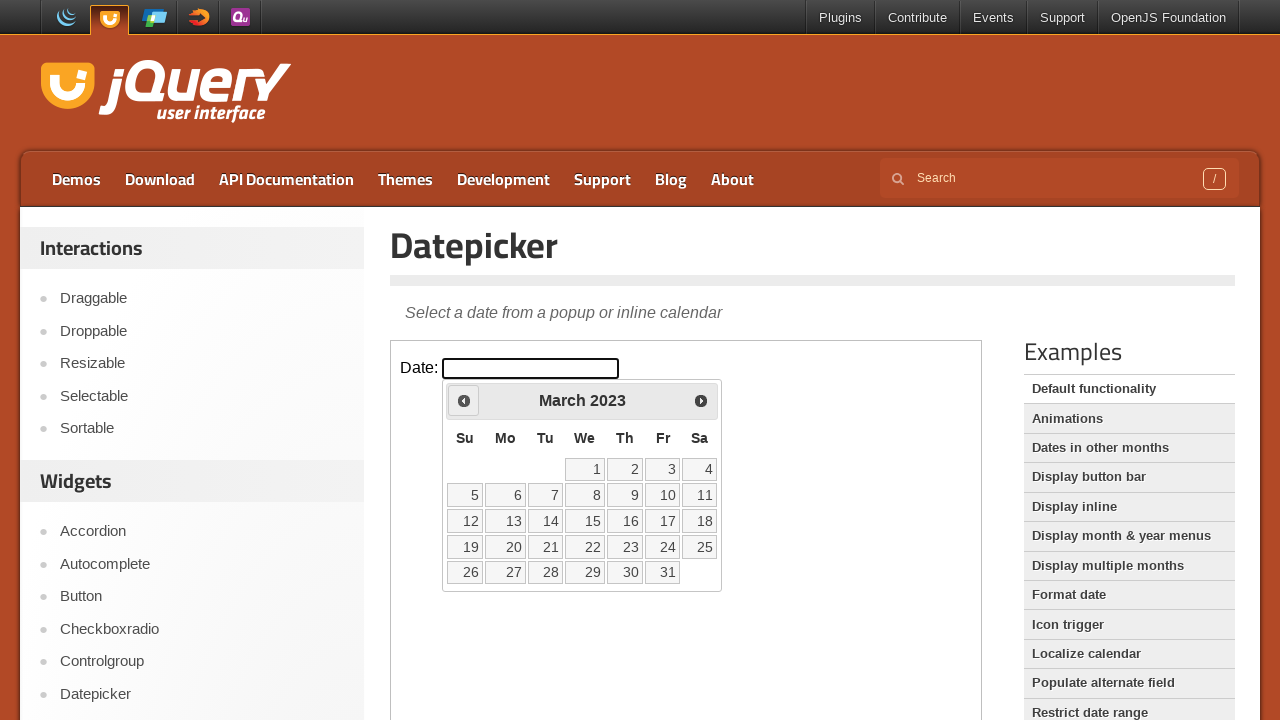

Checked current calendar date: March 2023
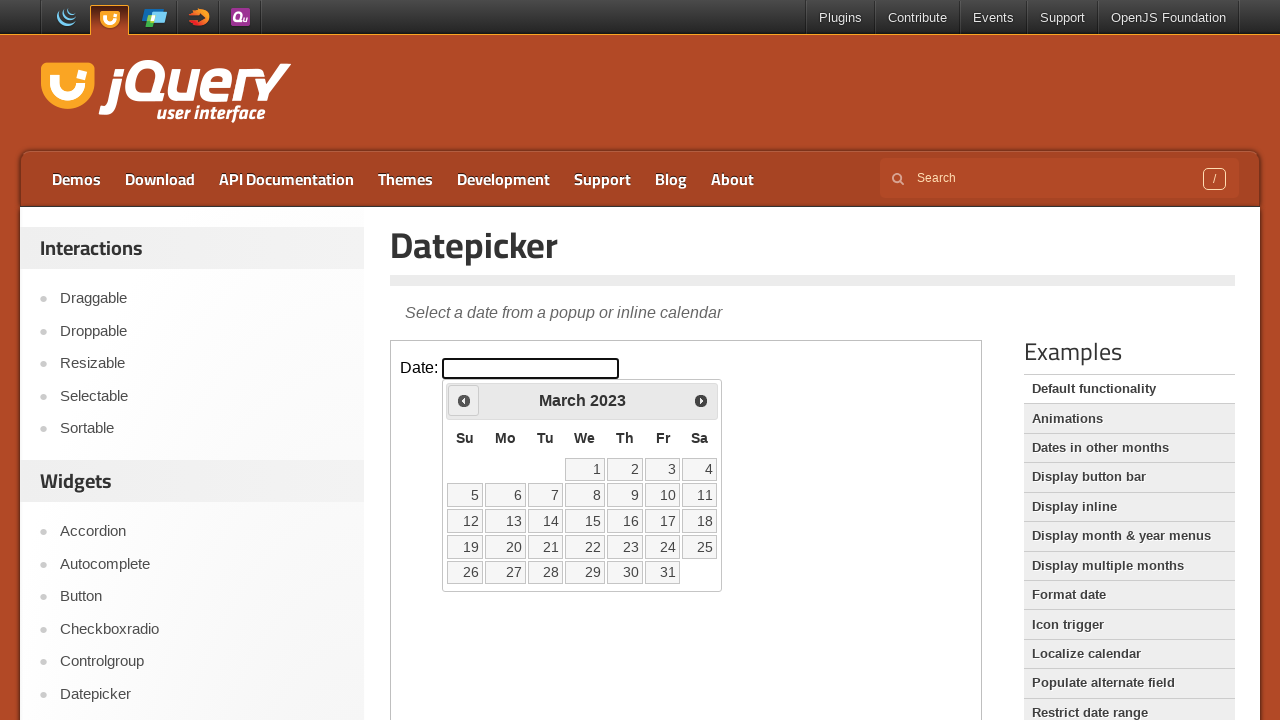

Clicked previous month button to navigate backwards at (464, 400) on iframe >> nth=0 >> internal:control=enter-frame >> span.ui-icon-circle-triangle-
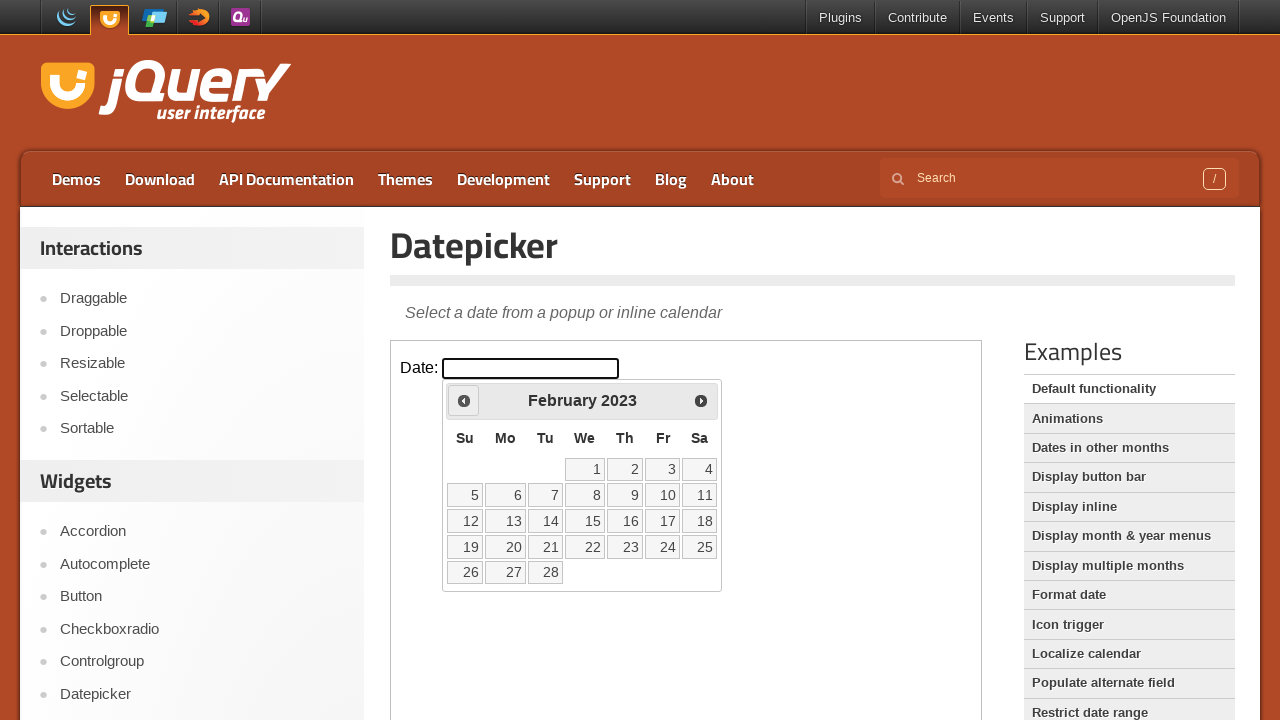

Waited for calendar to update
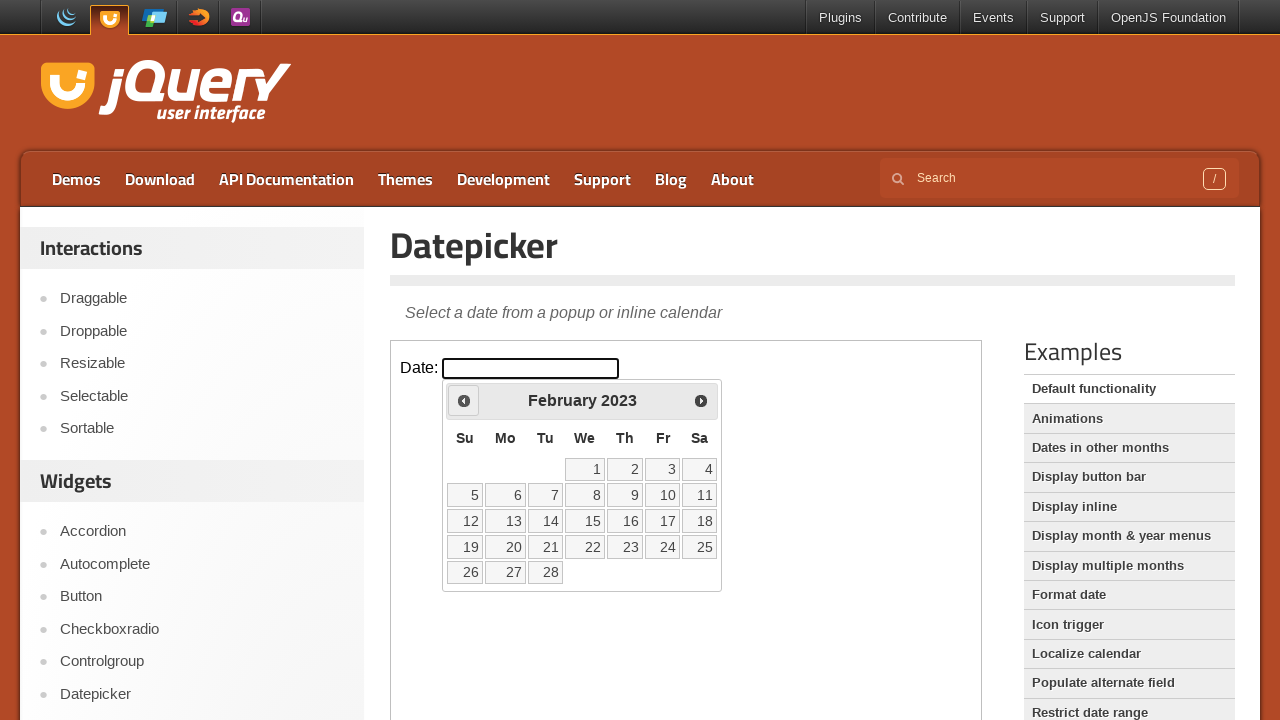

Checked current calendar date: February 2023
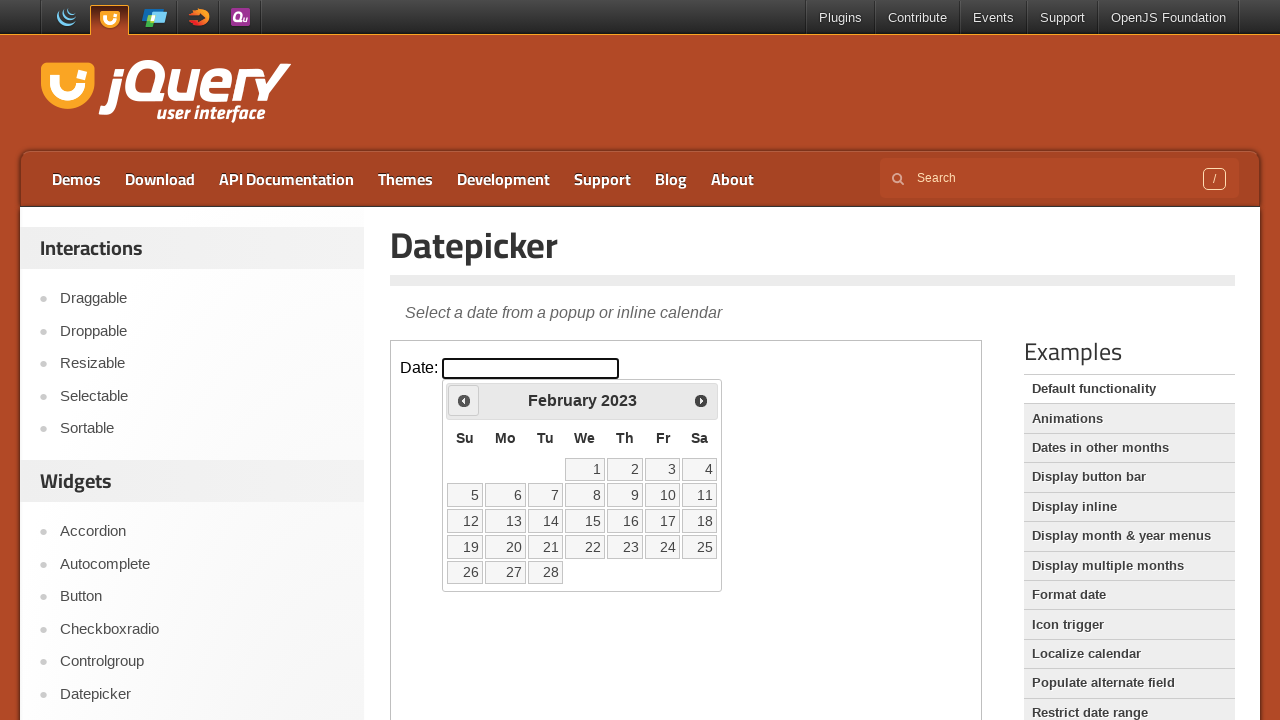

Clicked previous month button to navigate backwards at (464, 400) on iframe >> nth=0 >> internal:control=enter-frame >> span.ui-icon-circle-triangle-
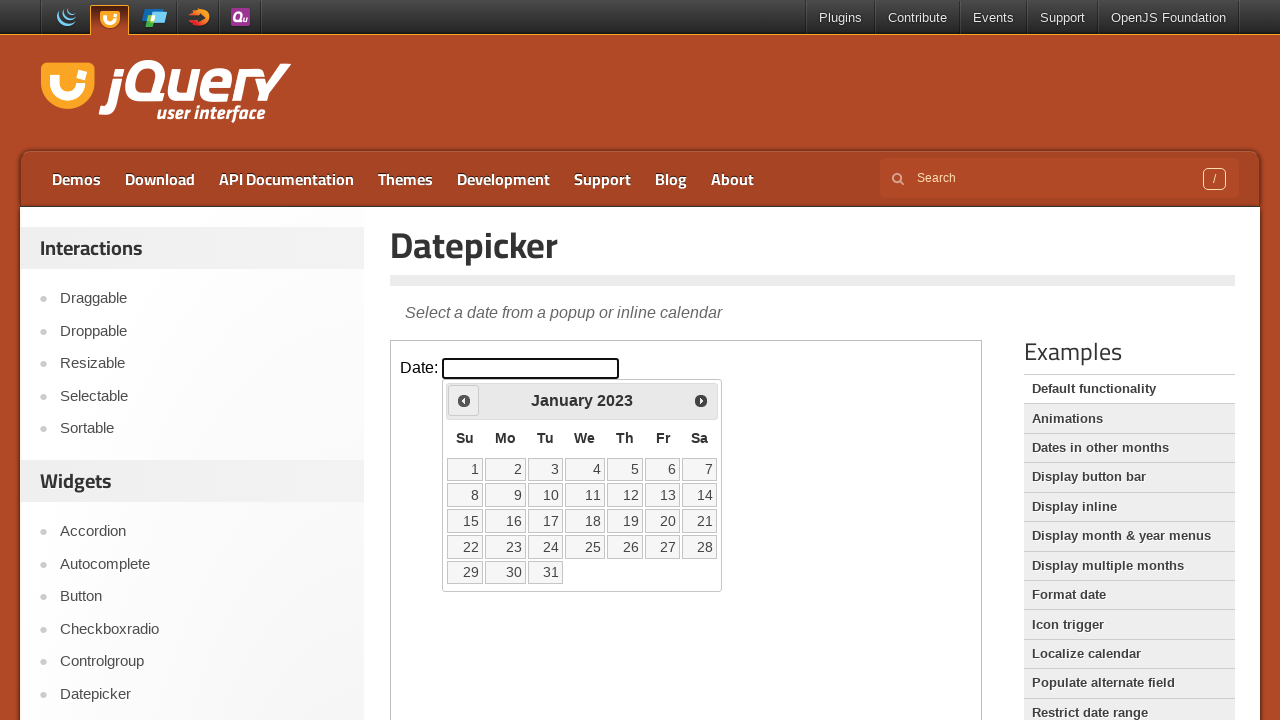

Waited for calendar to update
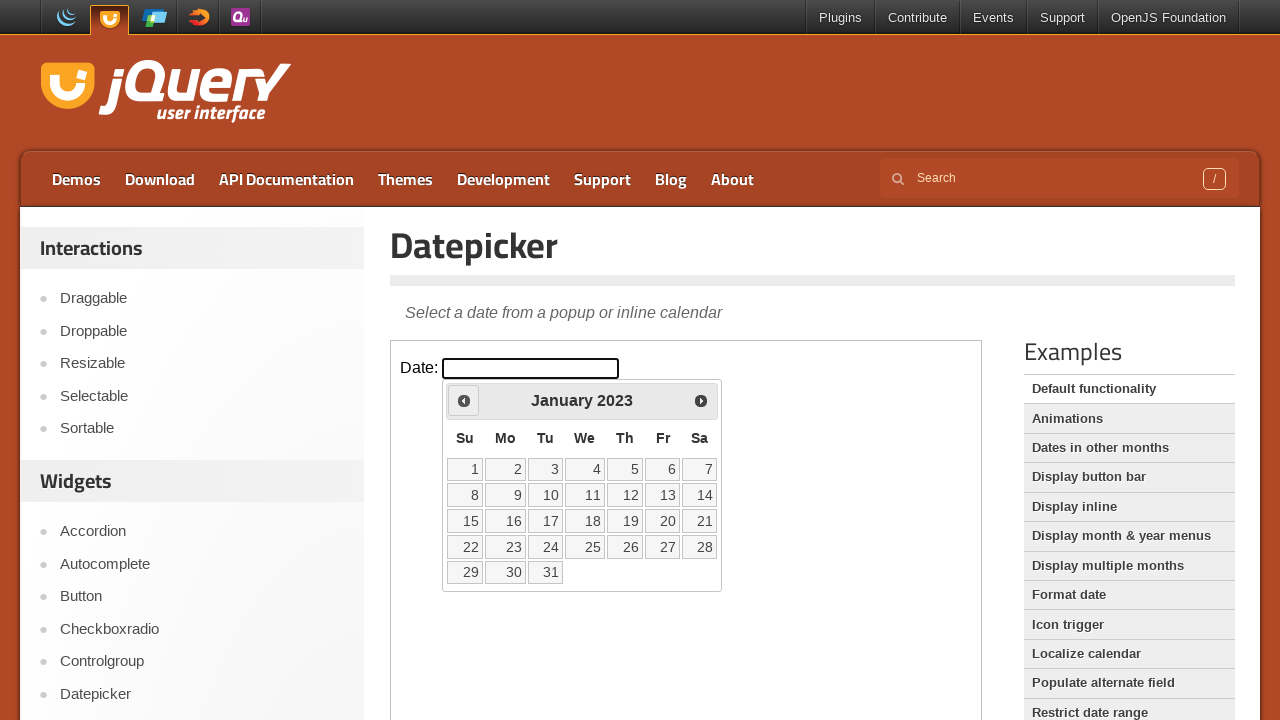

Checked current calendar date: January 2023
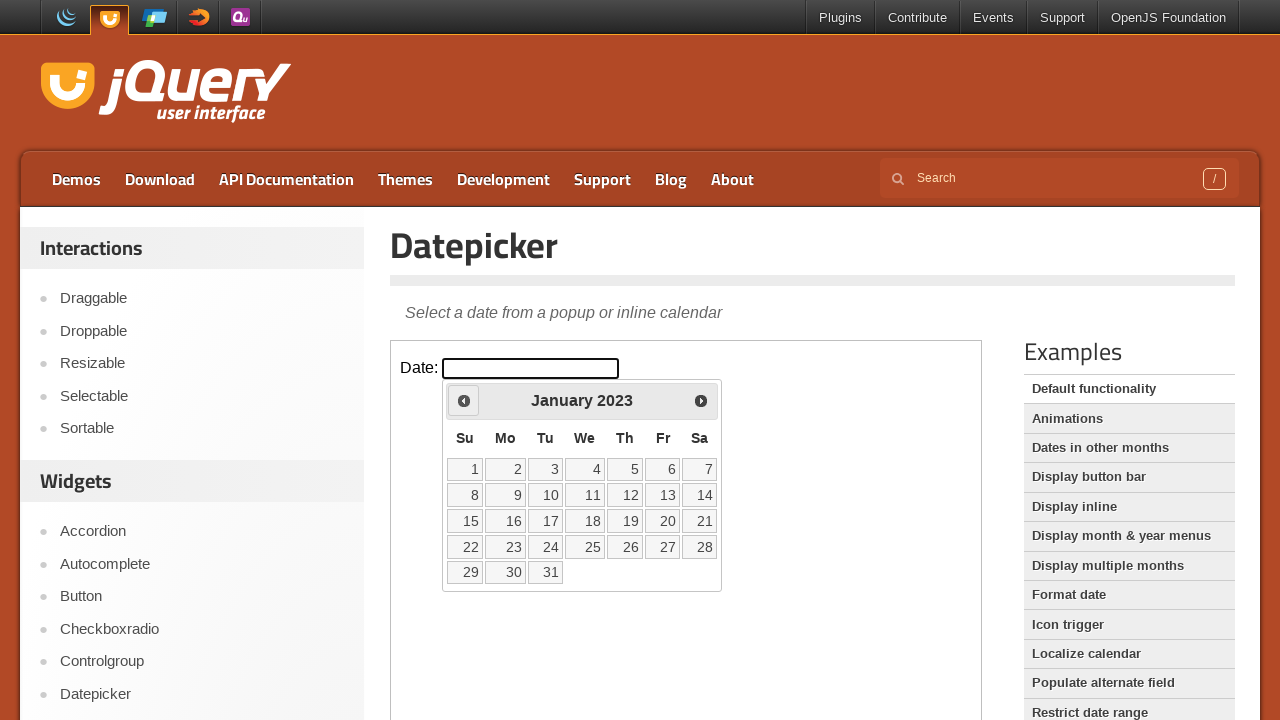

Clicked previous month button to navigate backwards at (464, 400) on iframe >> nth=0 >> internal:control=enter-frame >> span.ui-icon-circle-triangle-
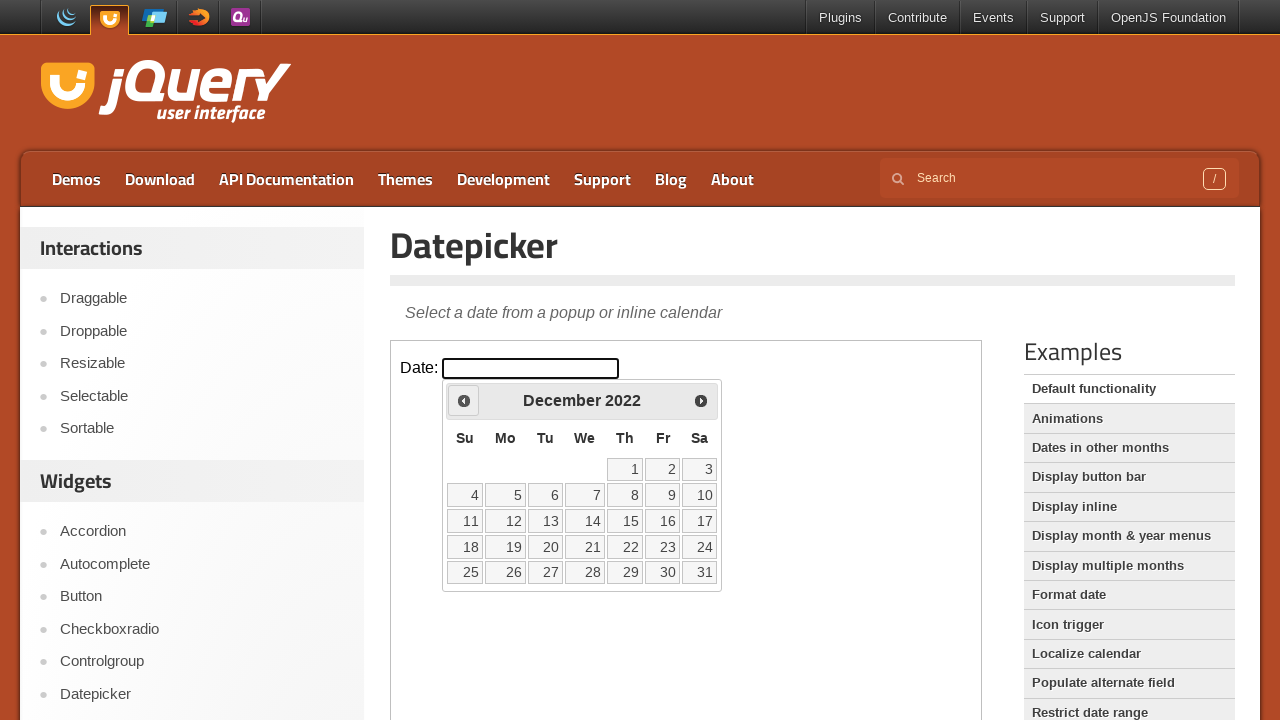

Waited for calendar to update
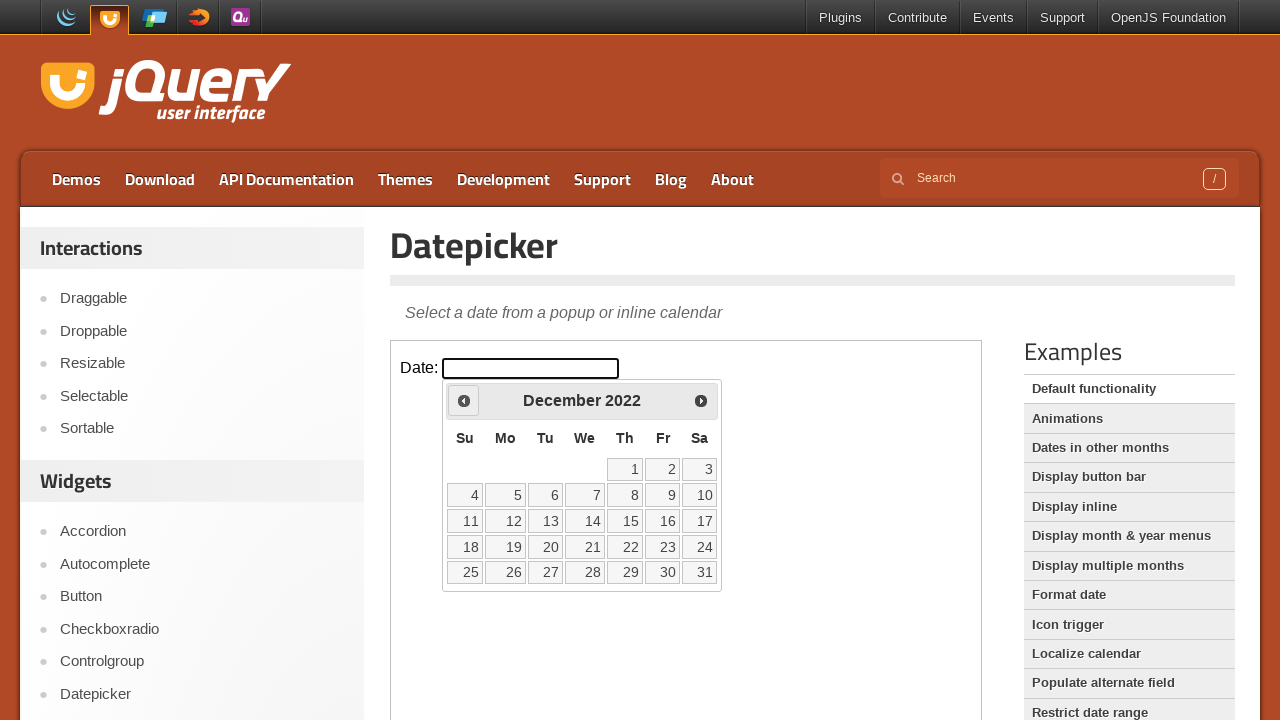

Checked current calendar date: December 2022
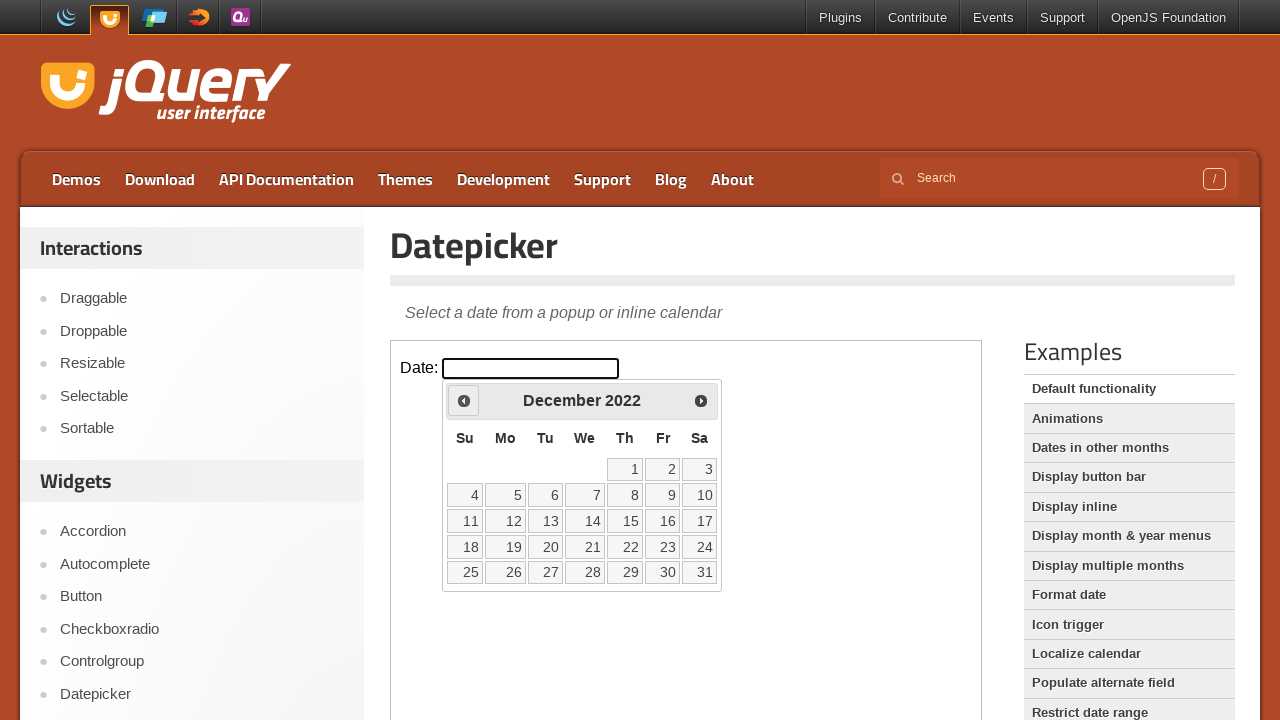

Clicked previous month button to navigate backwards at (464, 400) on iframe >> nth=0 >> internal:control=enter-frame >> span.ui-icon-circle-triangle-
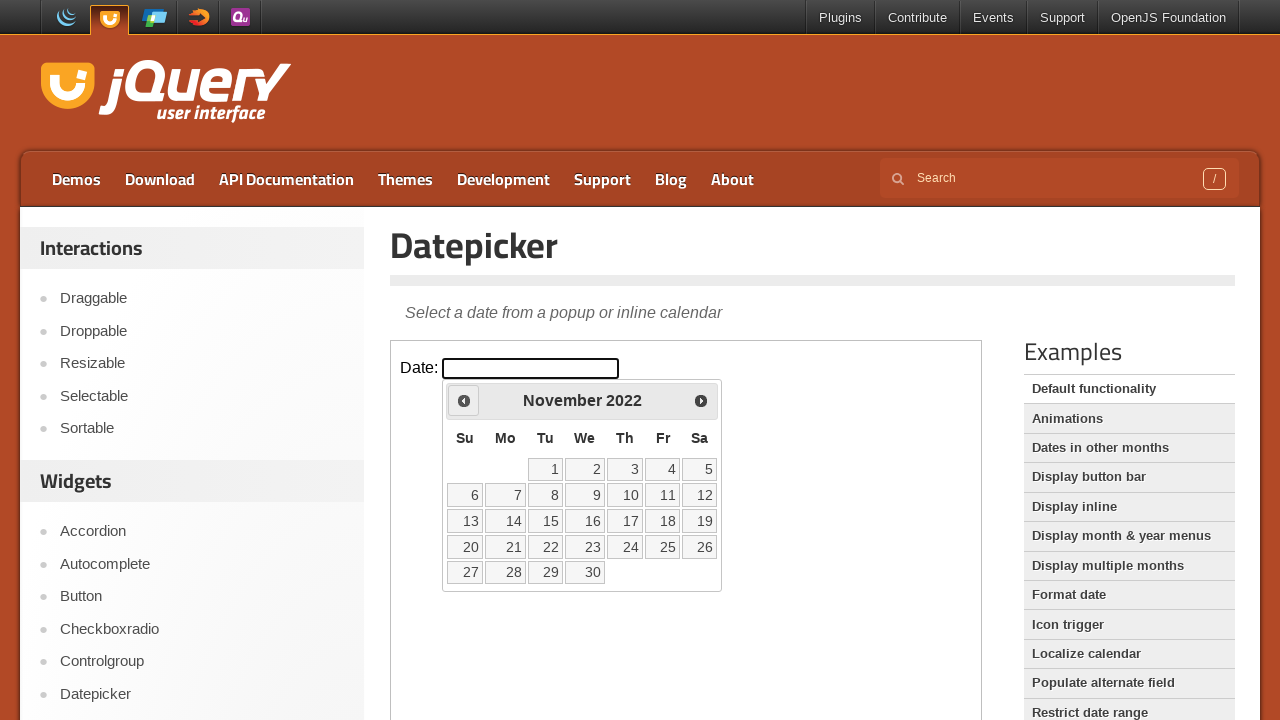

Waited for calendar to update
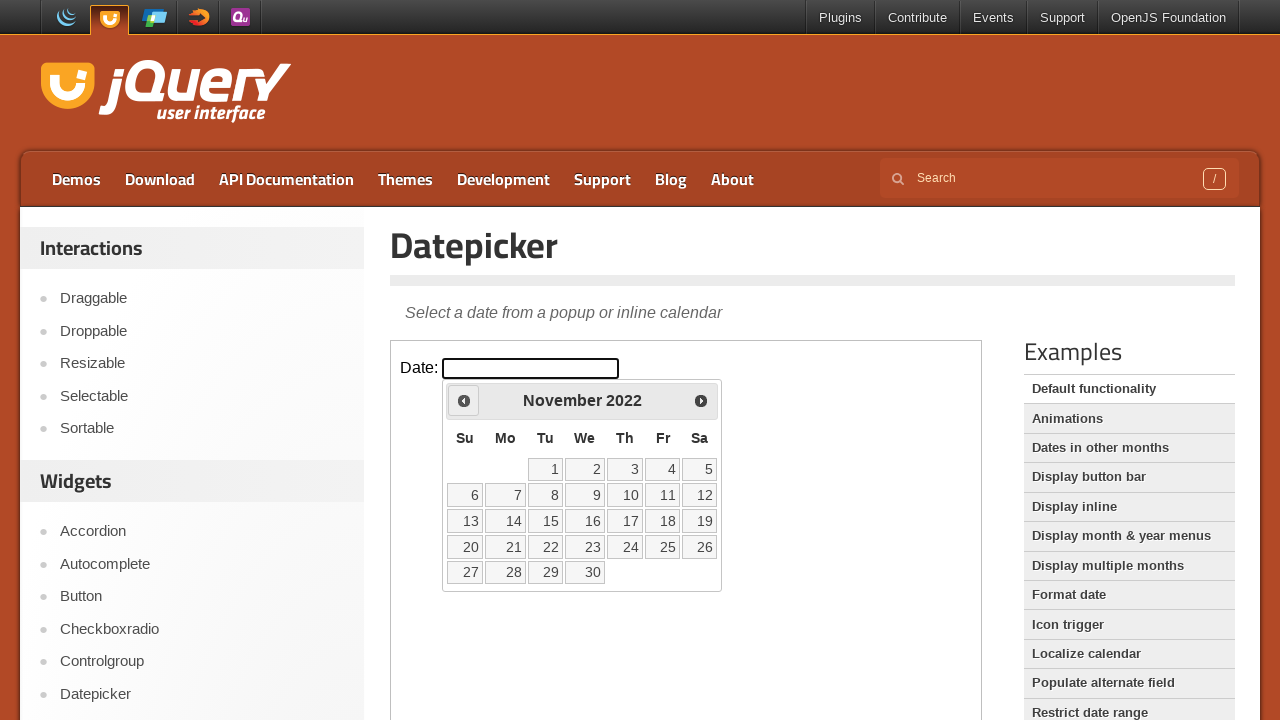

Checked current calendar date: November 2022
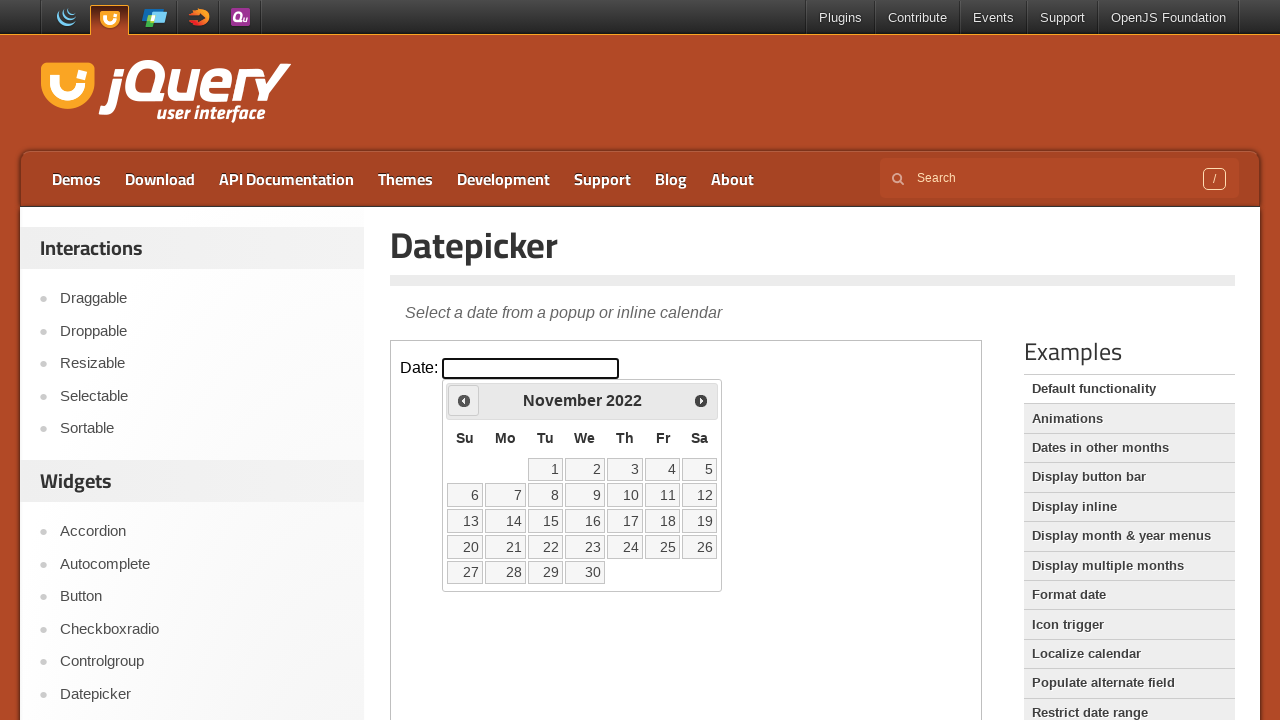

Clicked previous month button to navigate backwards at (464, 400) on iframe >> nth=0 >> internal:control=enter-frame >> span.ui-icon-circle-triangle-
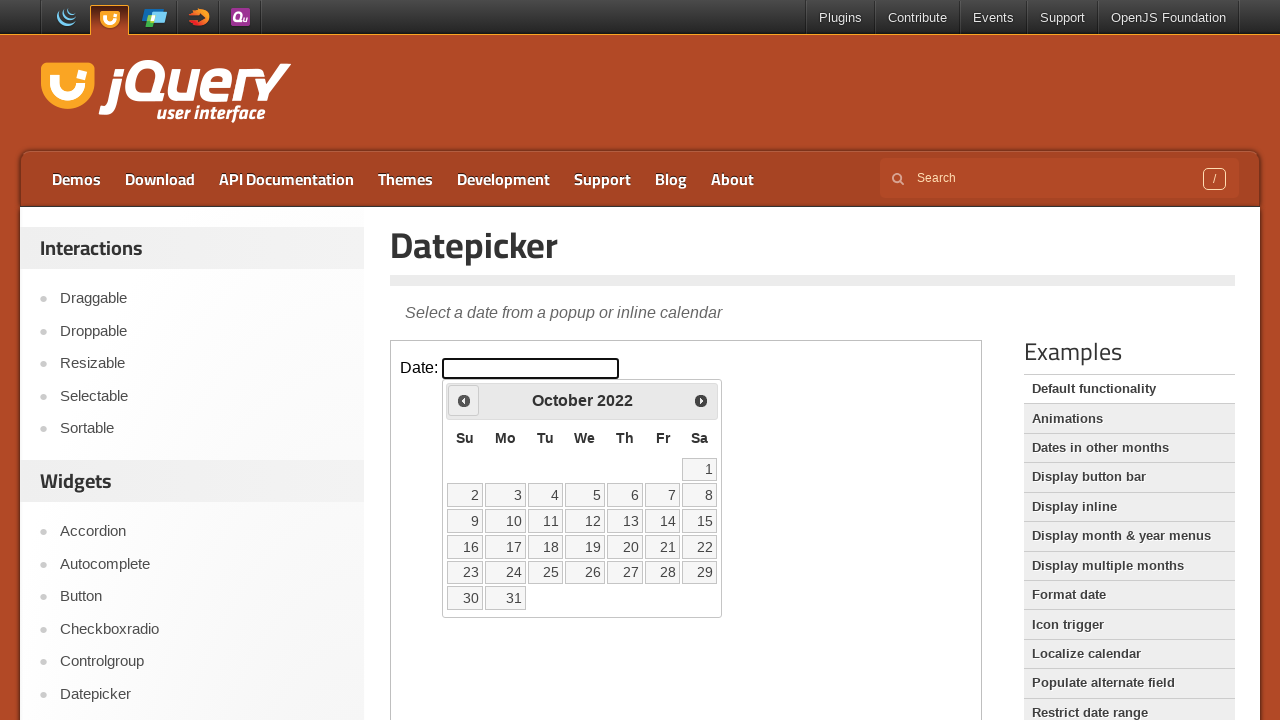

Waited for calendar to update
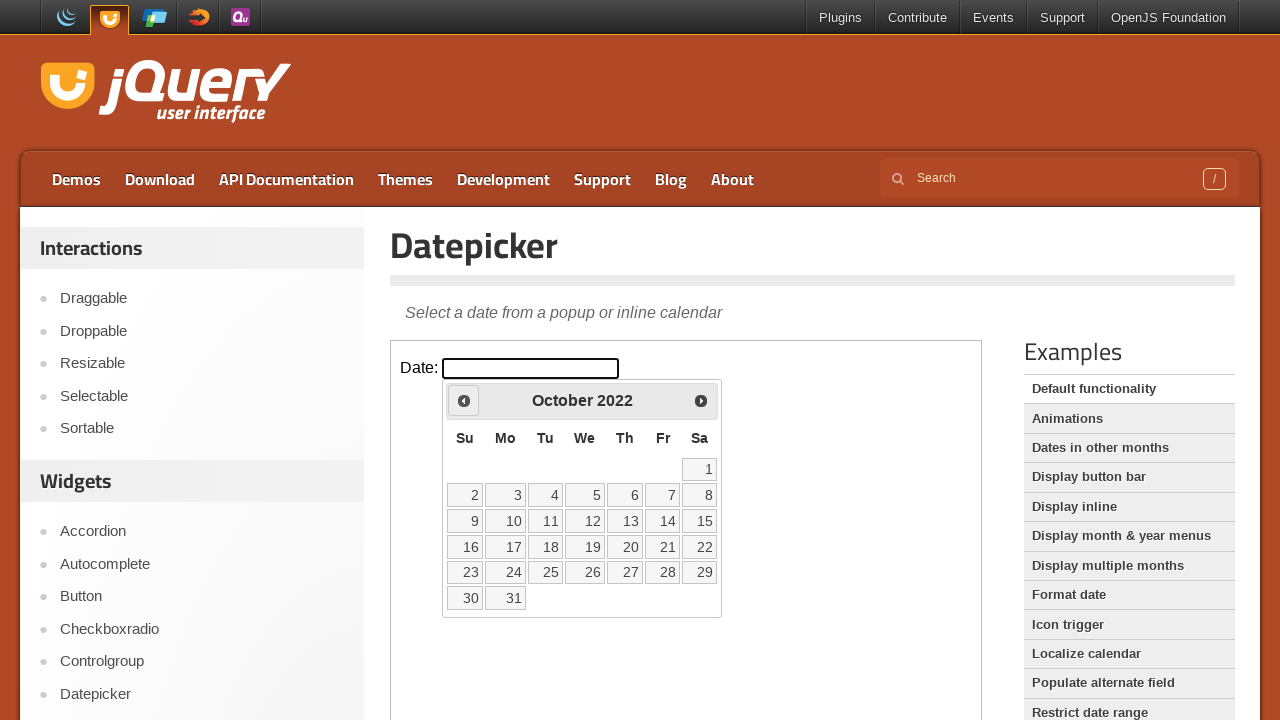

Checked current calendar date: October 2022
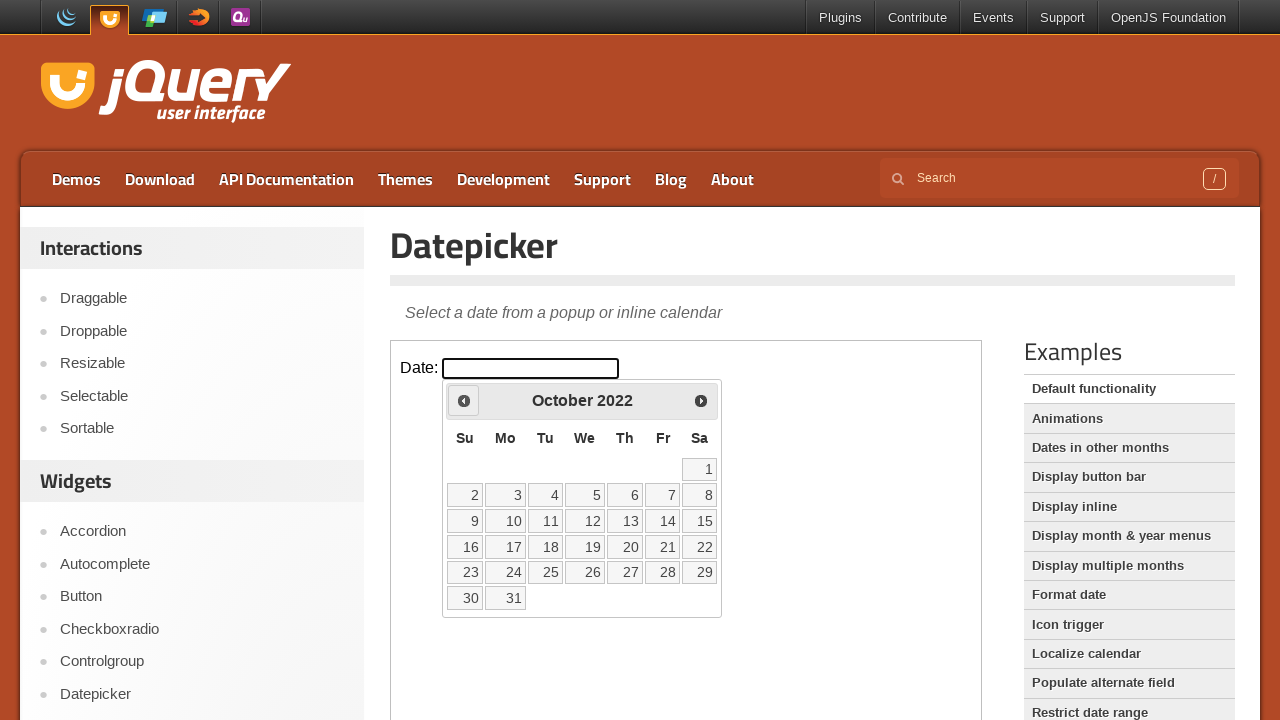

Clicked previous month button to navigate backwards at (464, 400) on iframe >> nth=0 >> internal:control=enter-frame >> span.ui-icon-circle-triangle-
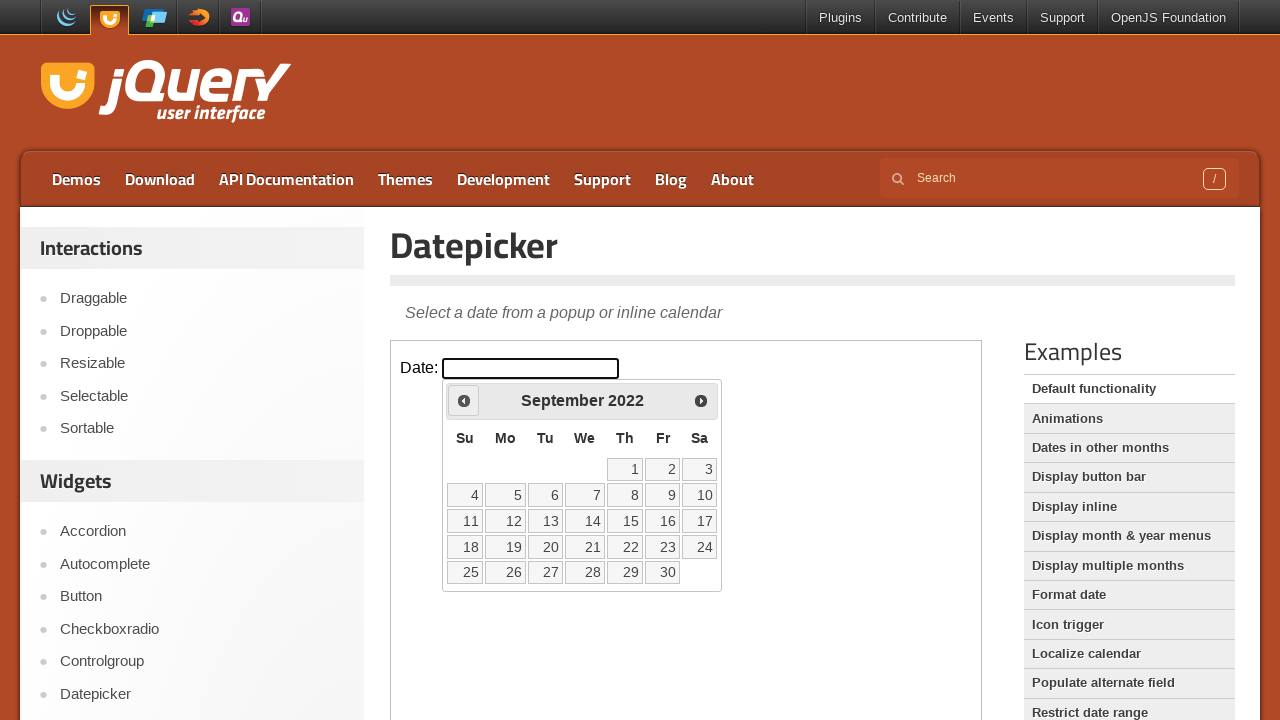

Waited for calendar to update
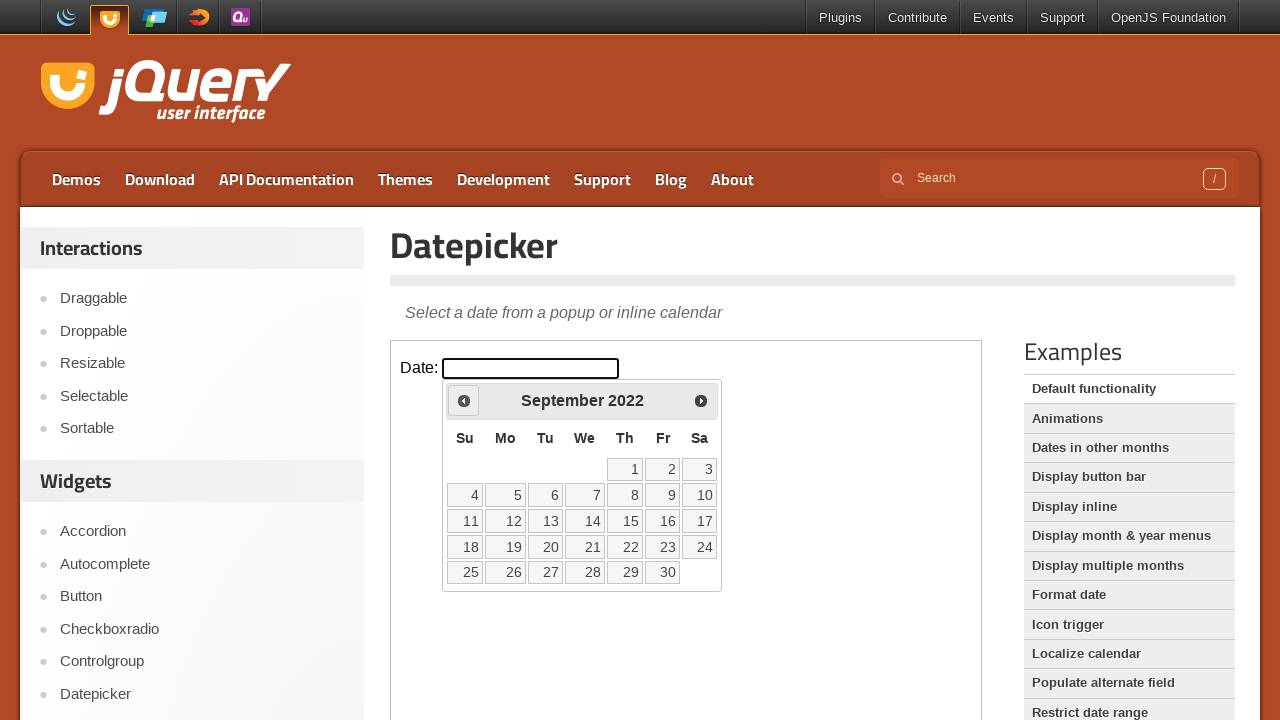

Checked current calendar date: September 2022
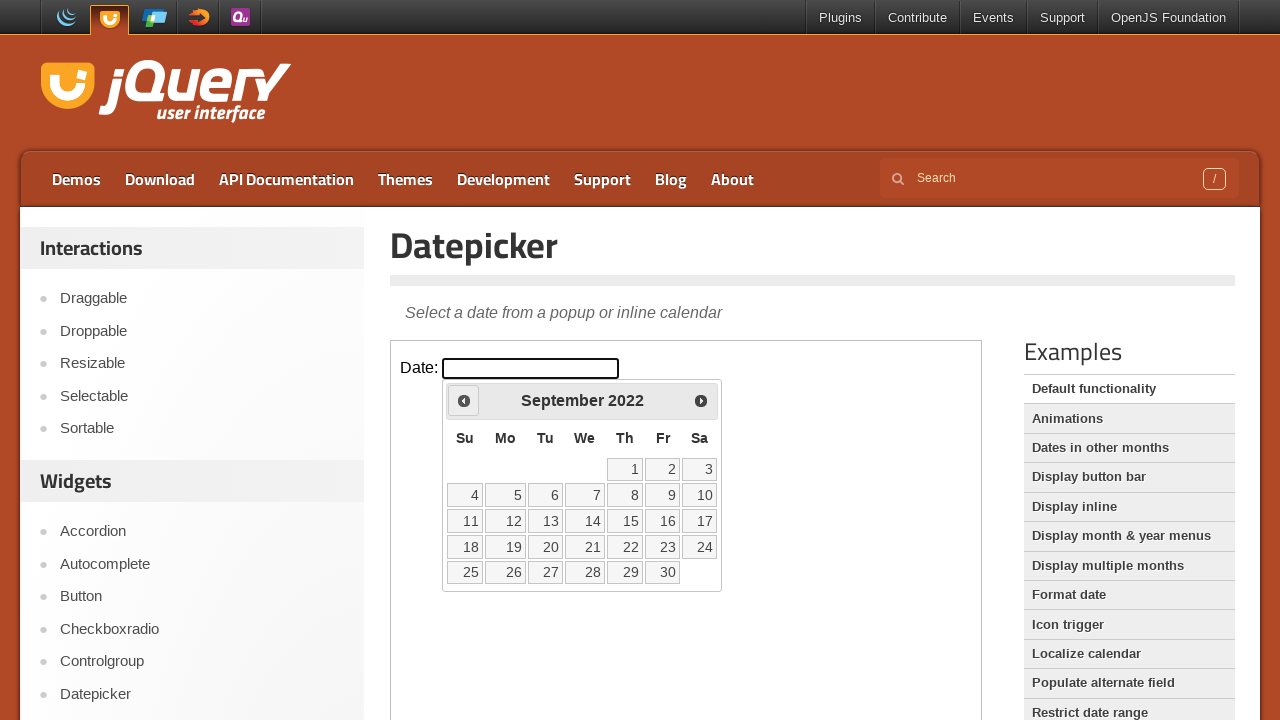

Clicked previous month button to navigate backwards at (464, 400) on iframe >> nth=0 >> internal:control=enter-frame >> span.ui-icon-circle-triangle-
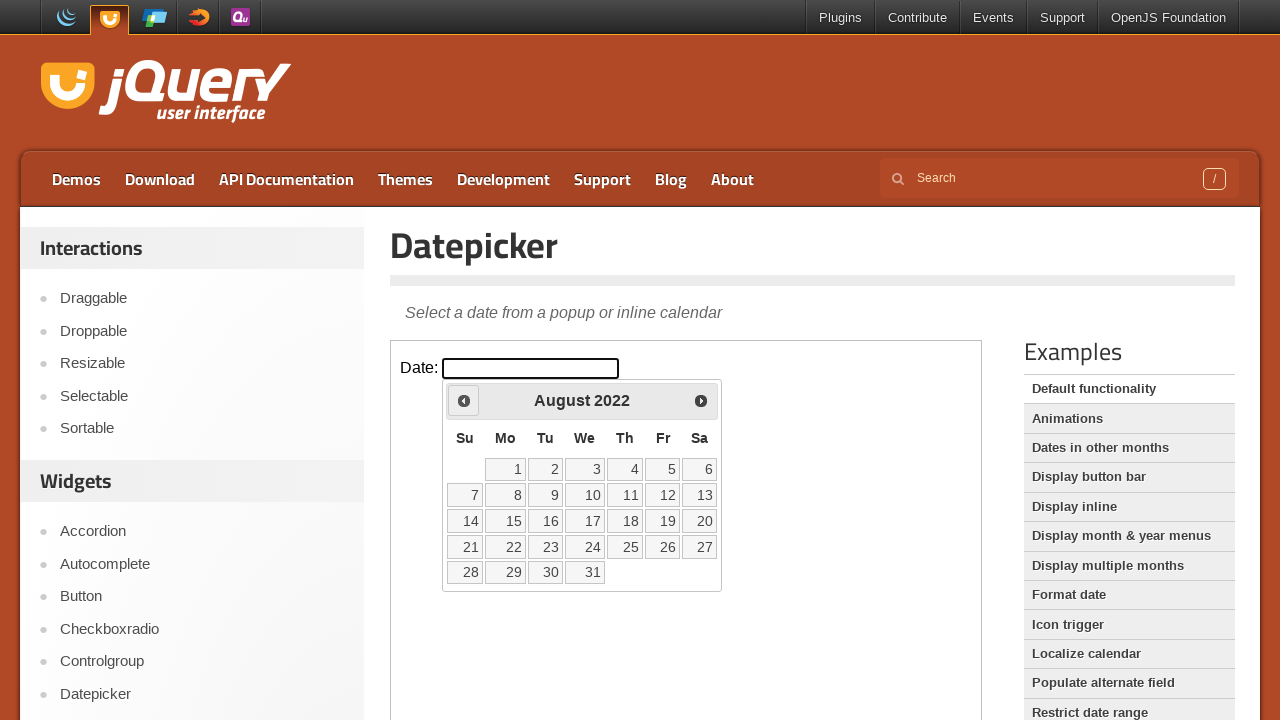

Waited for calendar to update
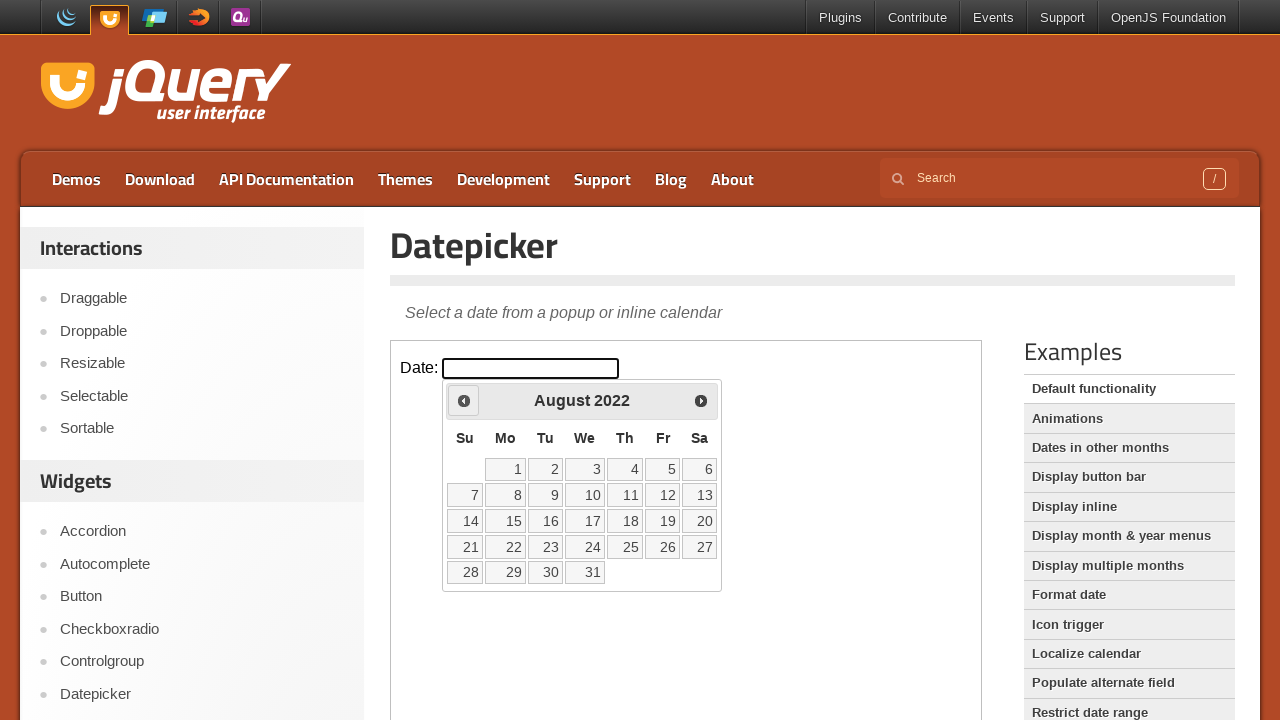

Checked current calendar date: August 2022
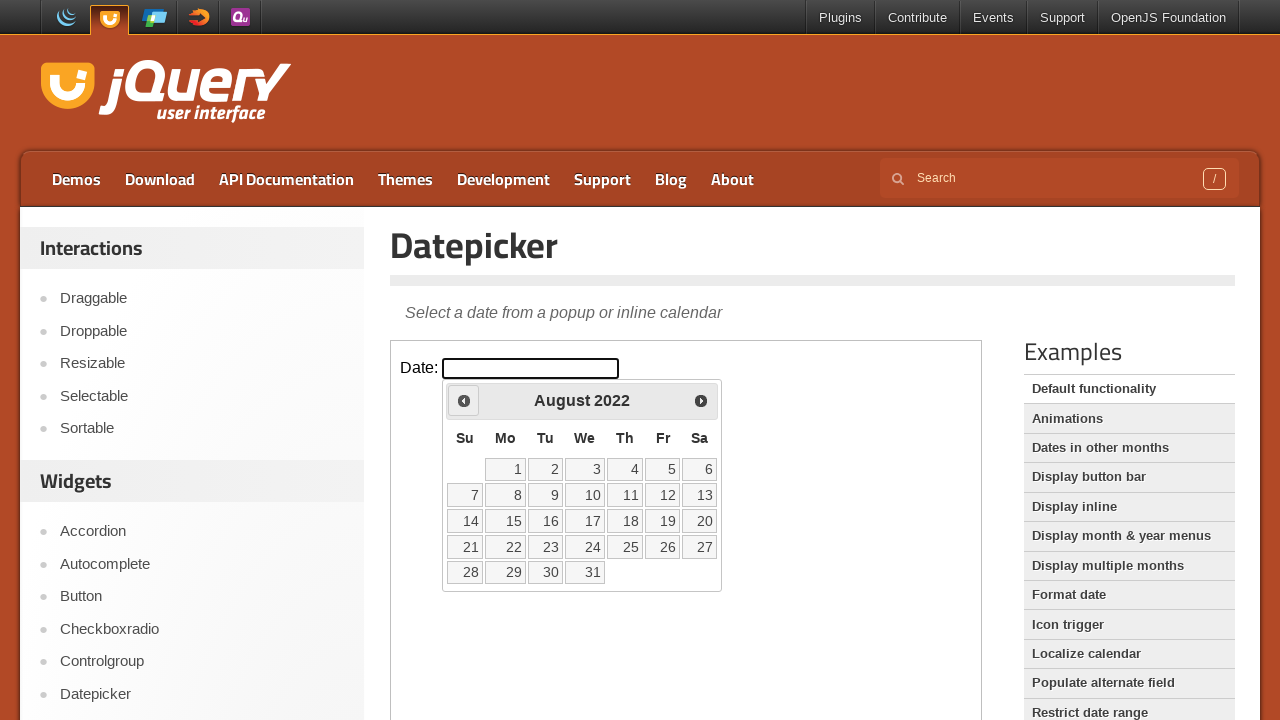

Clicked previous month button to navigate backwards at (464, 400) on iframe >> nth=0 >> internal:control=enter-frame >> span.ui-icon-circle-triangle-
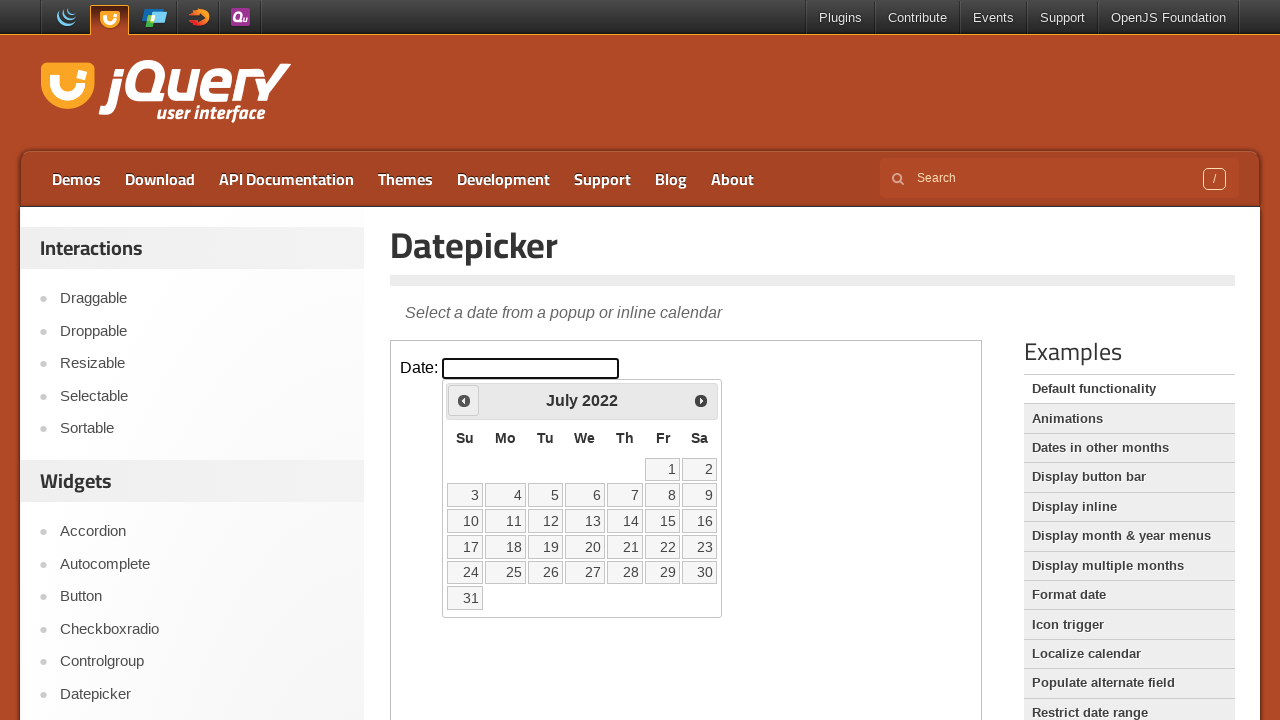

Waited for calendar to update
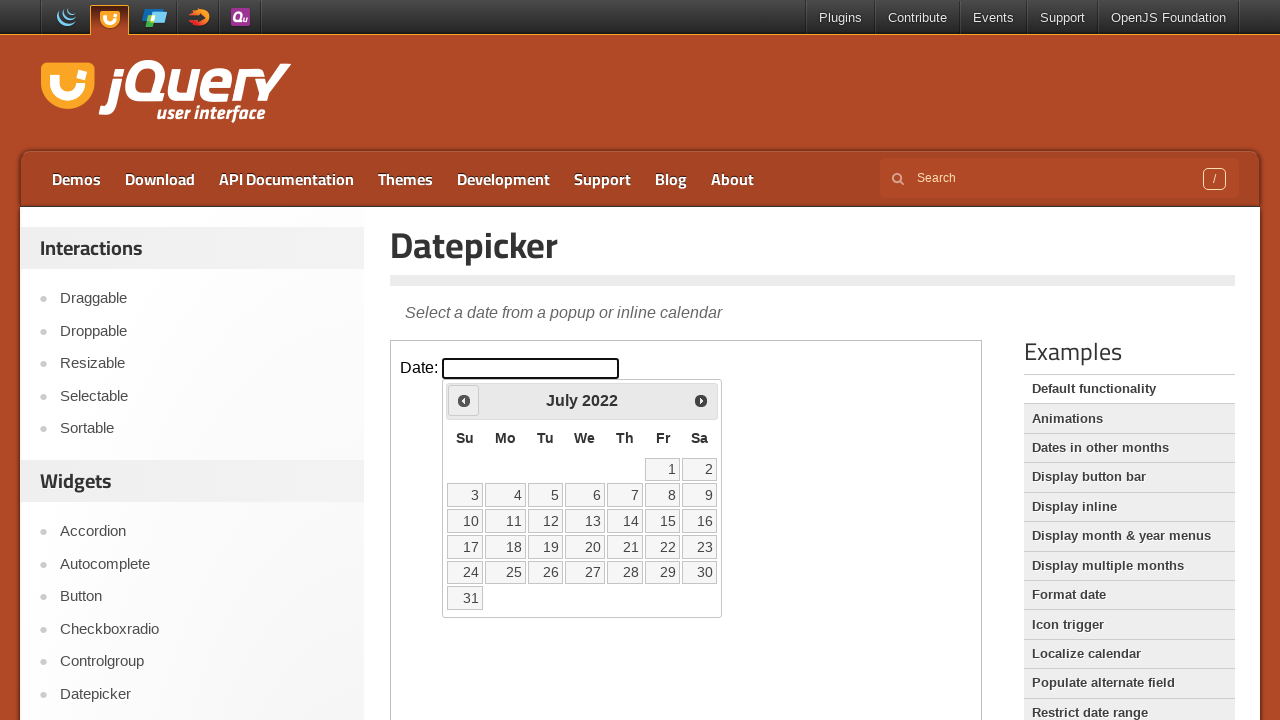

Checked current calendar date: July 2022
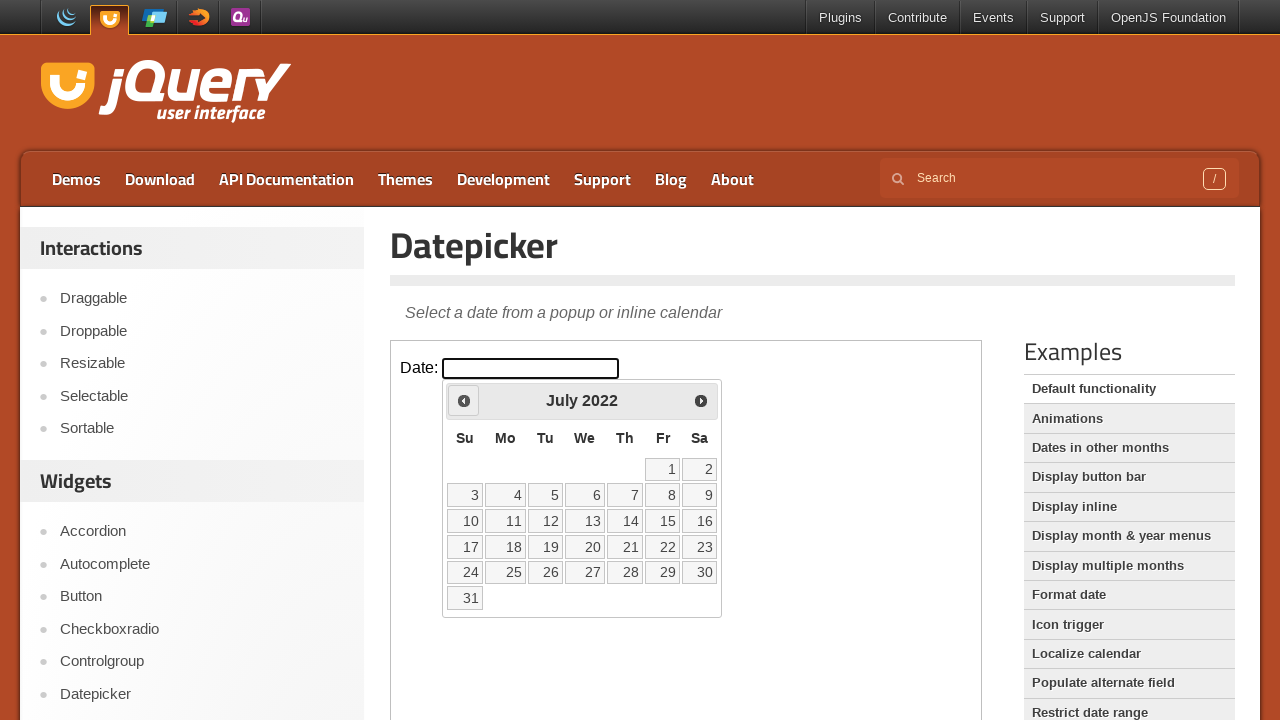

Clicked previous month button to navigate backwards at (464, 400) on iframe >> nth=0 >> internal:control=enter-frame >> span.ui-icon-circle-triangle-
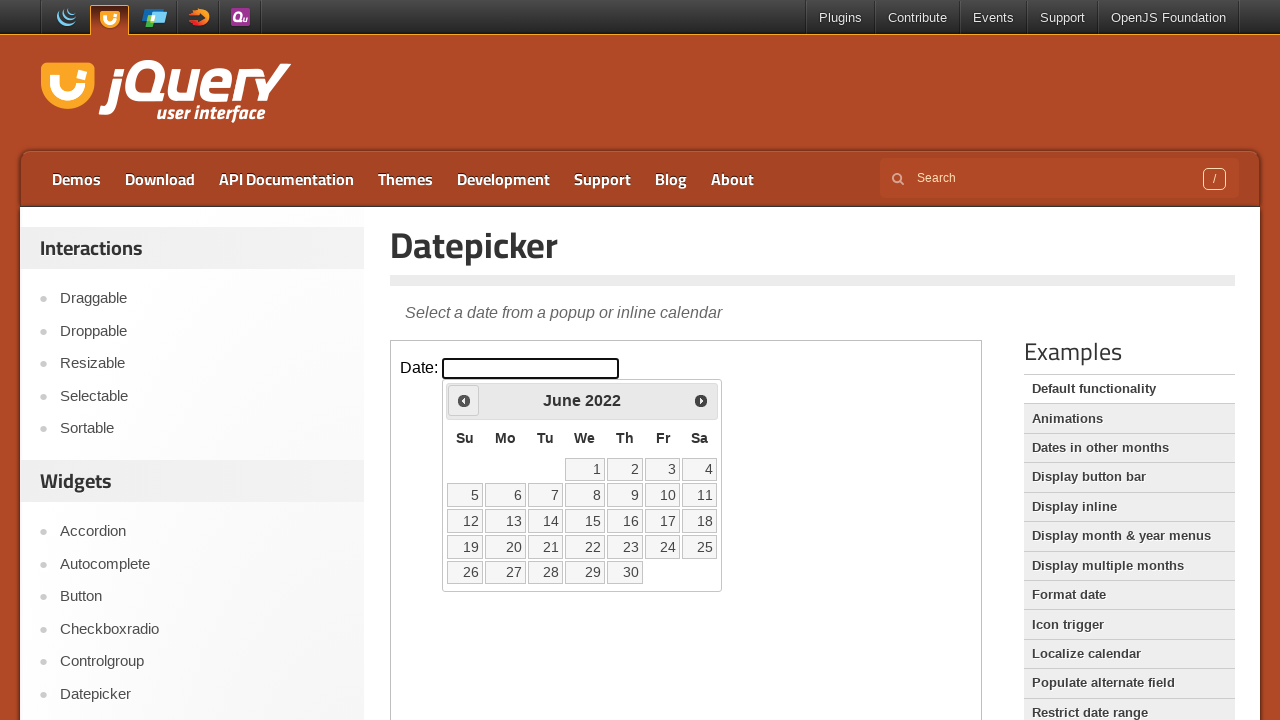

Waited for calendar to update
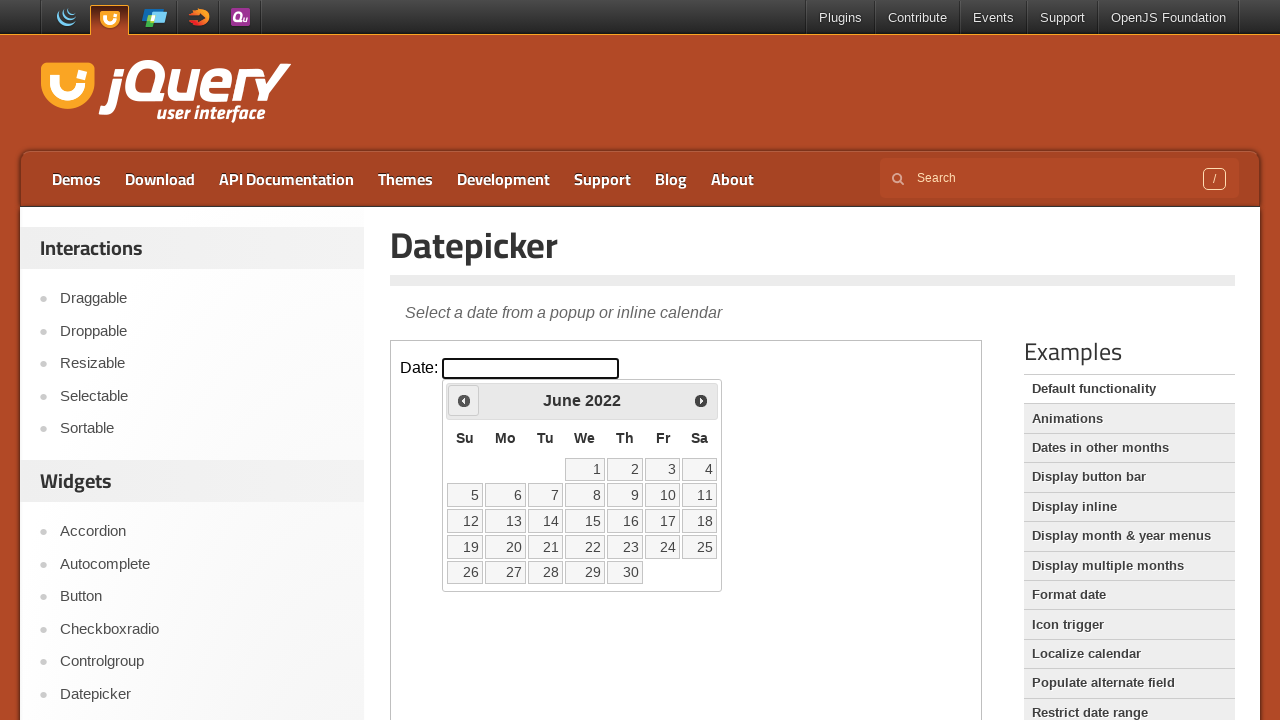

Checked current calendar date: June 2022
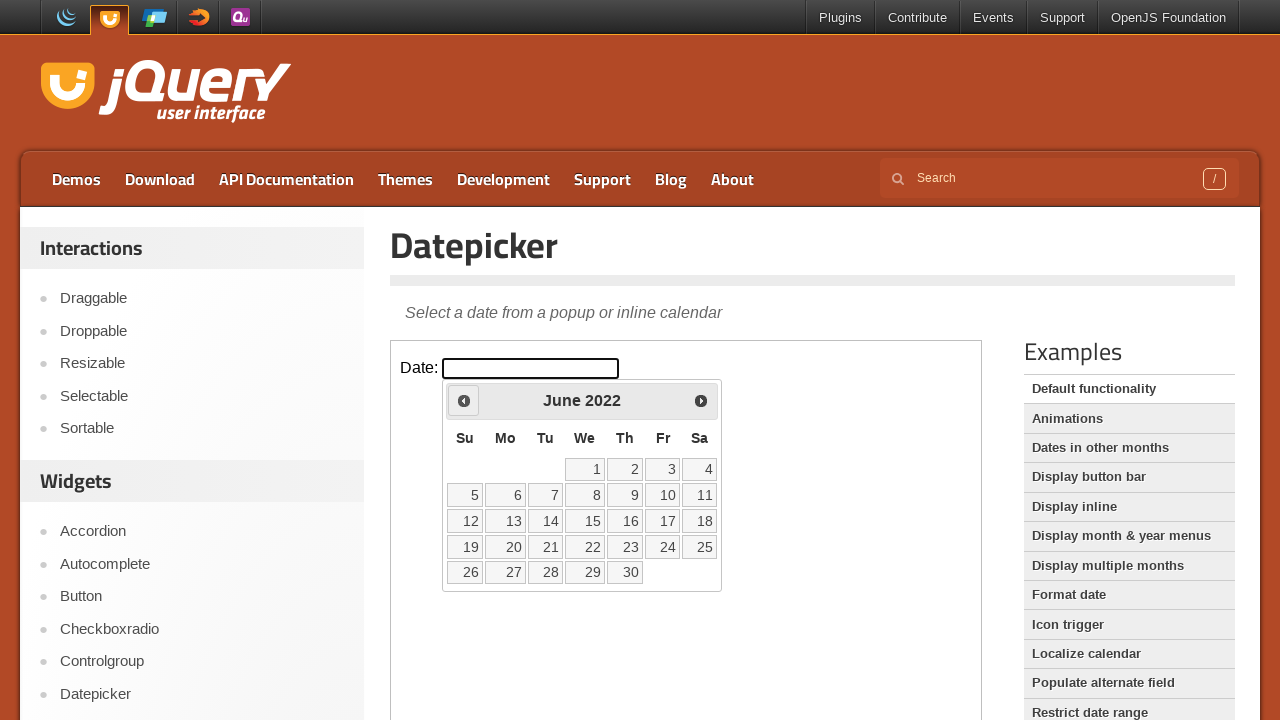

Clicked previous month button to navigate backwards at (464, 400) on iframe >> nth=0 >> internal:control=enter-frame >> span.ui-icon-circle-triangle-
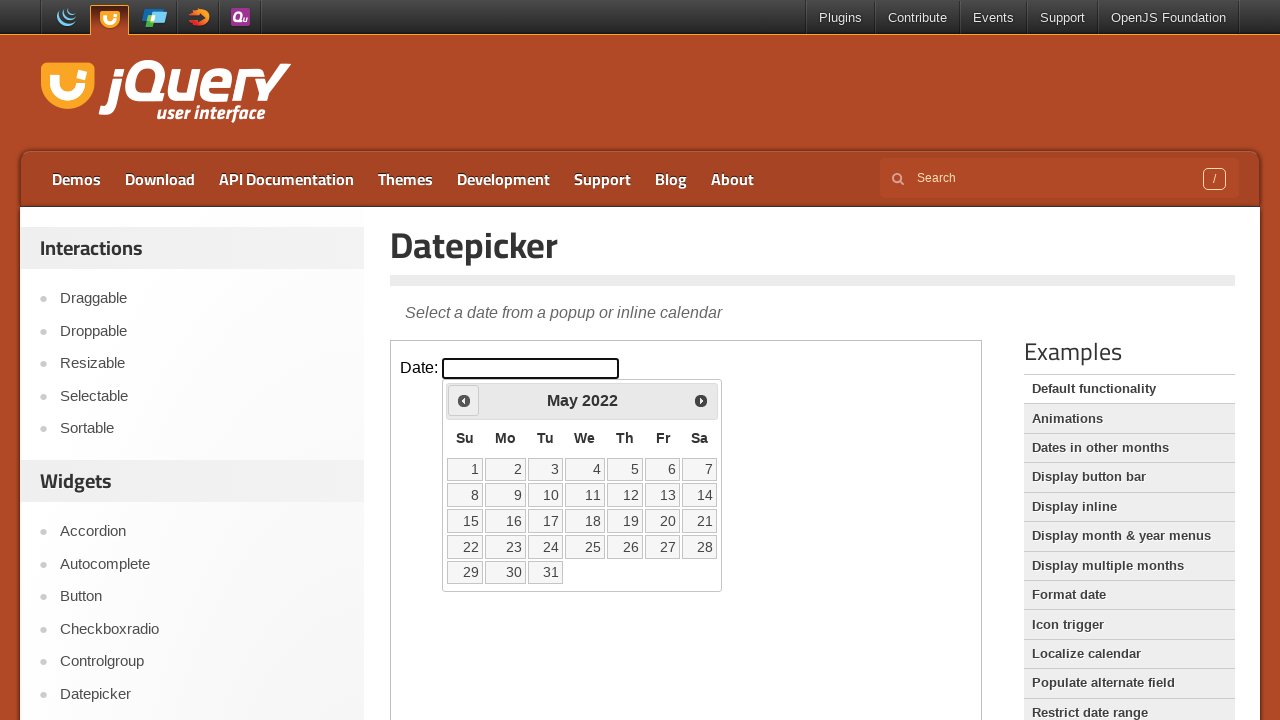

Waited for calendar to update
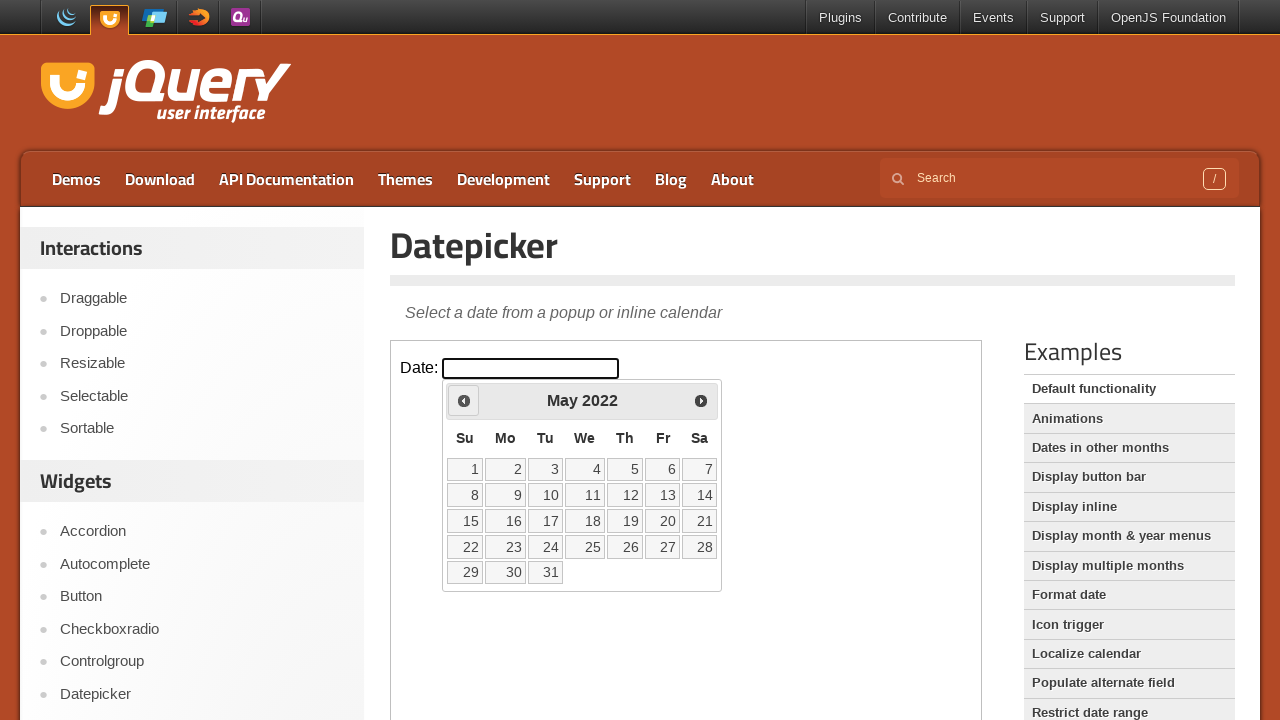

Checked current calendar date: May 2022
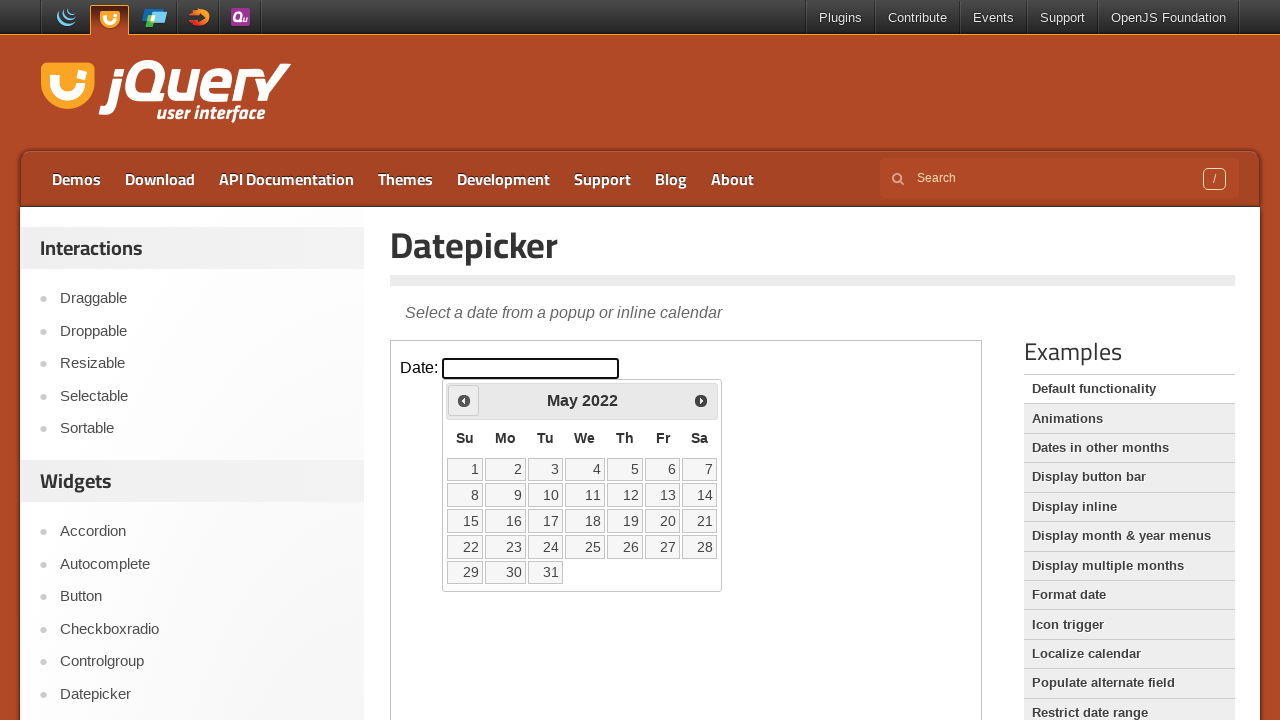

Clicked previous month button to navigate backwards at (464, 400) on iframe >> nth=0 >> internal:control=enter-frame >> span.ui-icon-circle-triangle-
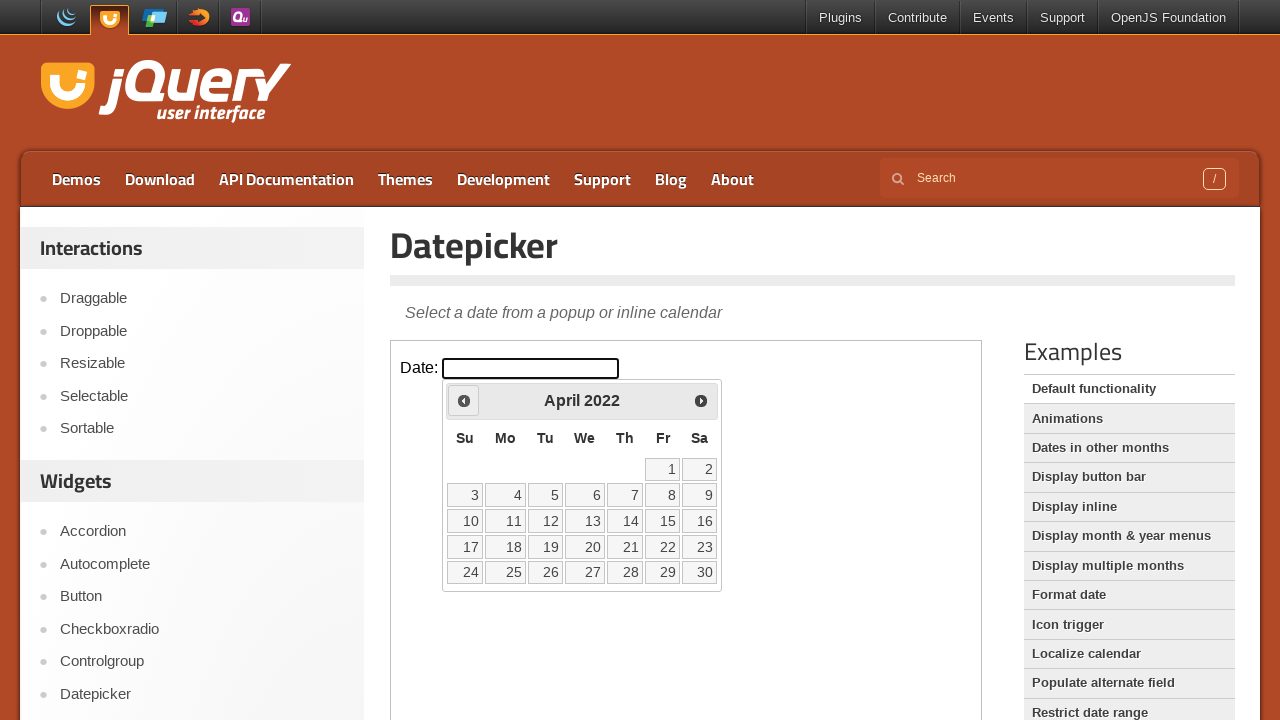

Waited for calendar to update
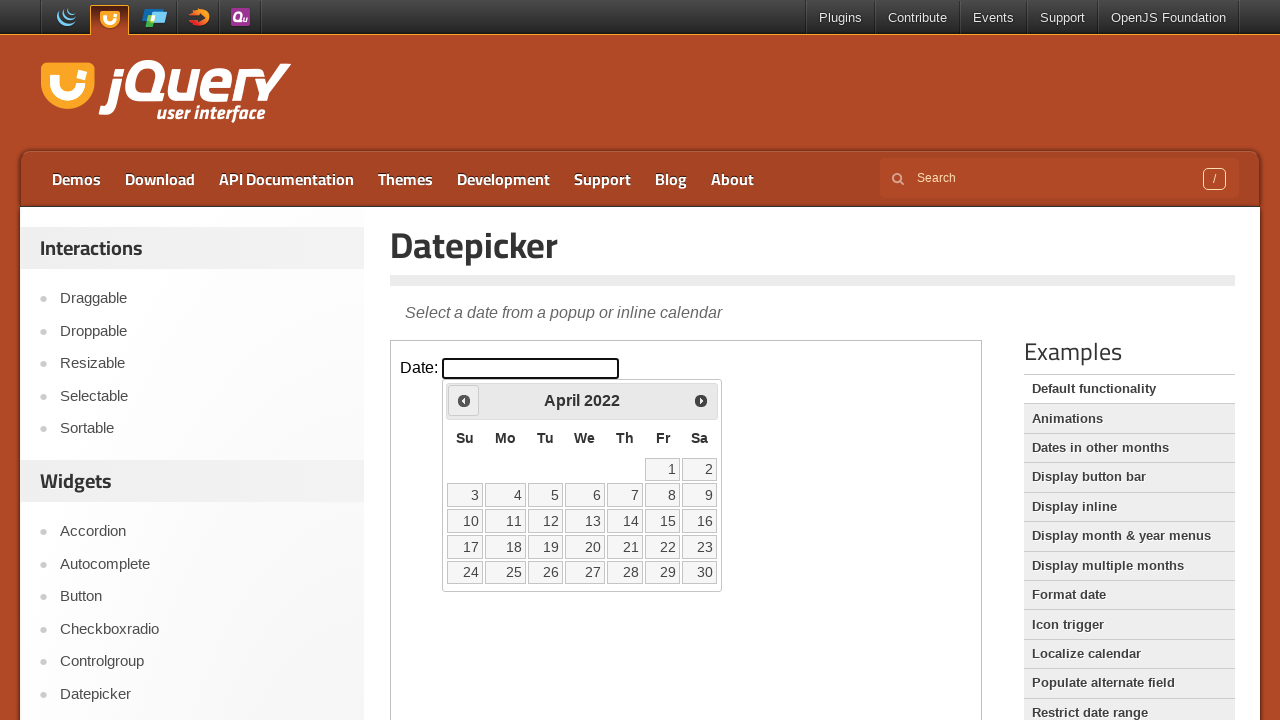

Checked current calendar date: April 2022
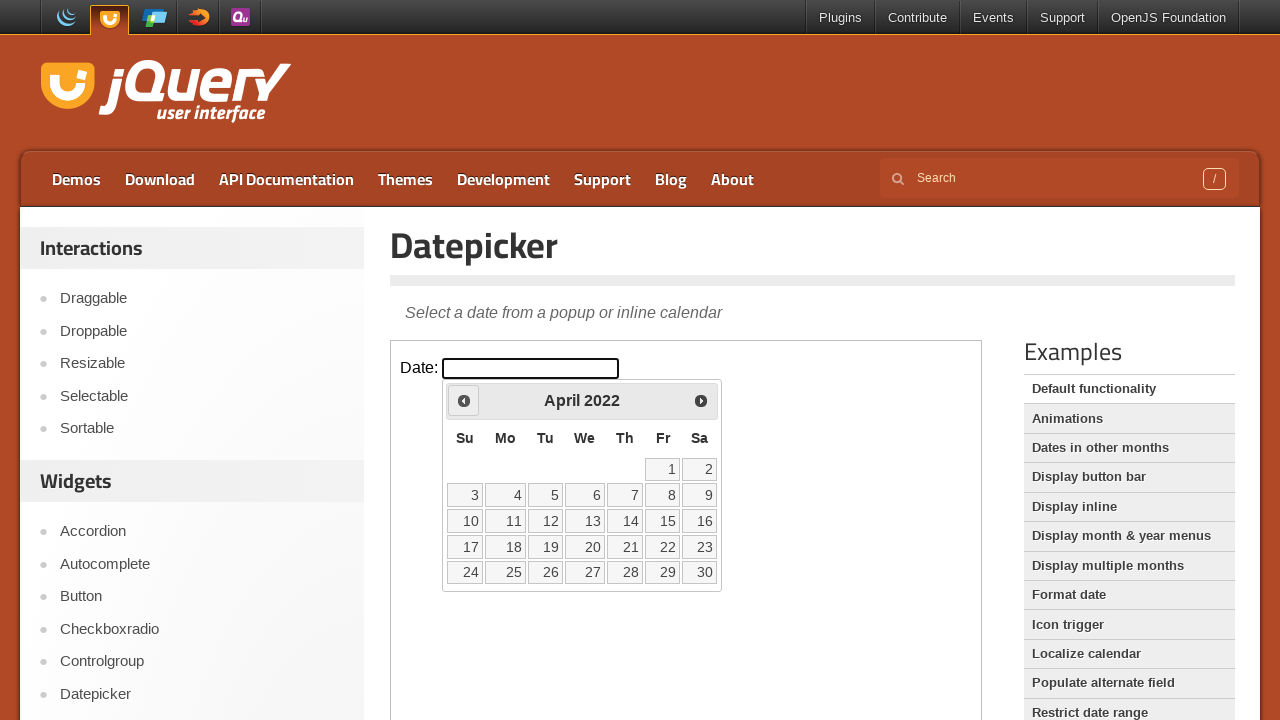

Clicked previous month button to navigate backwards at (464, 400) on iframe >> nth=0 >> internal:control=enter-frame >> span.ui-icon-circle-triangle-
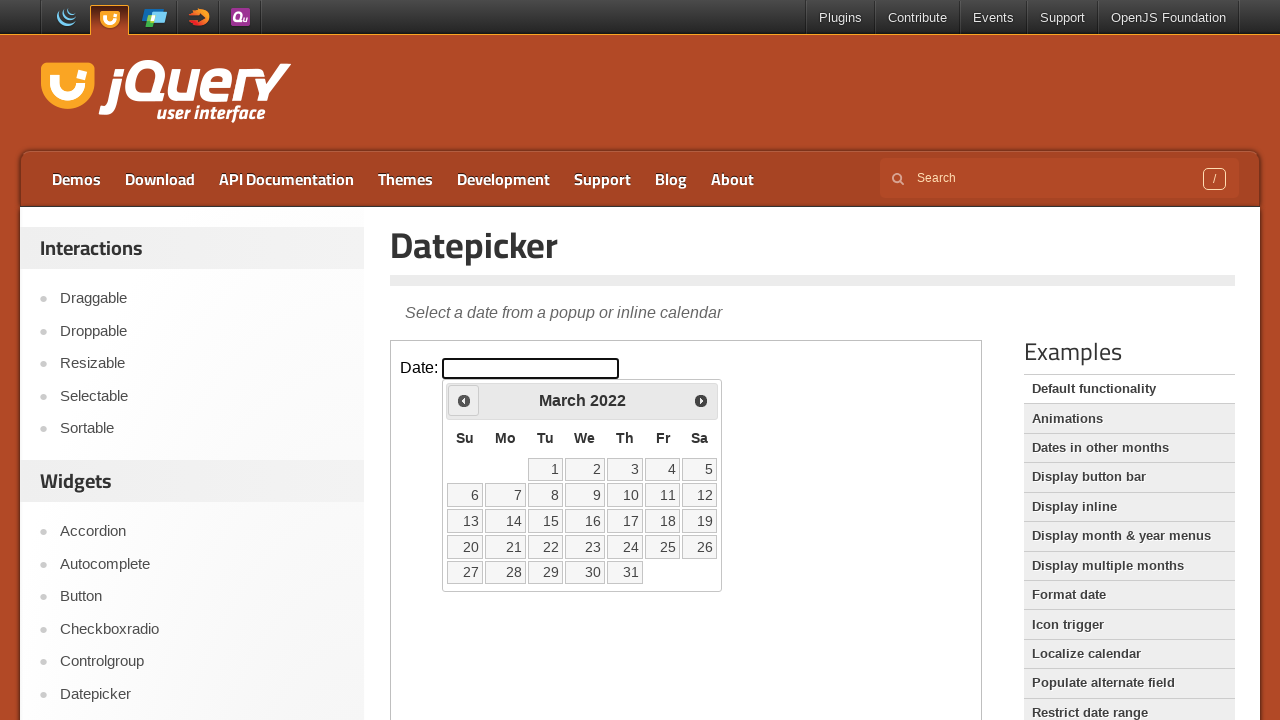

Waited for calendar to update
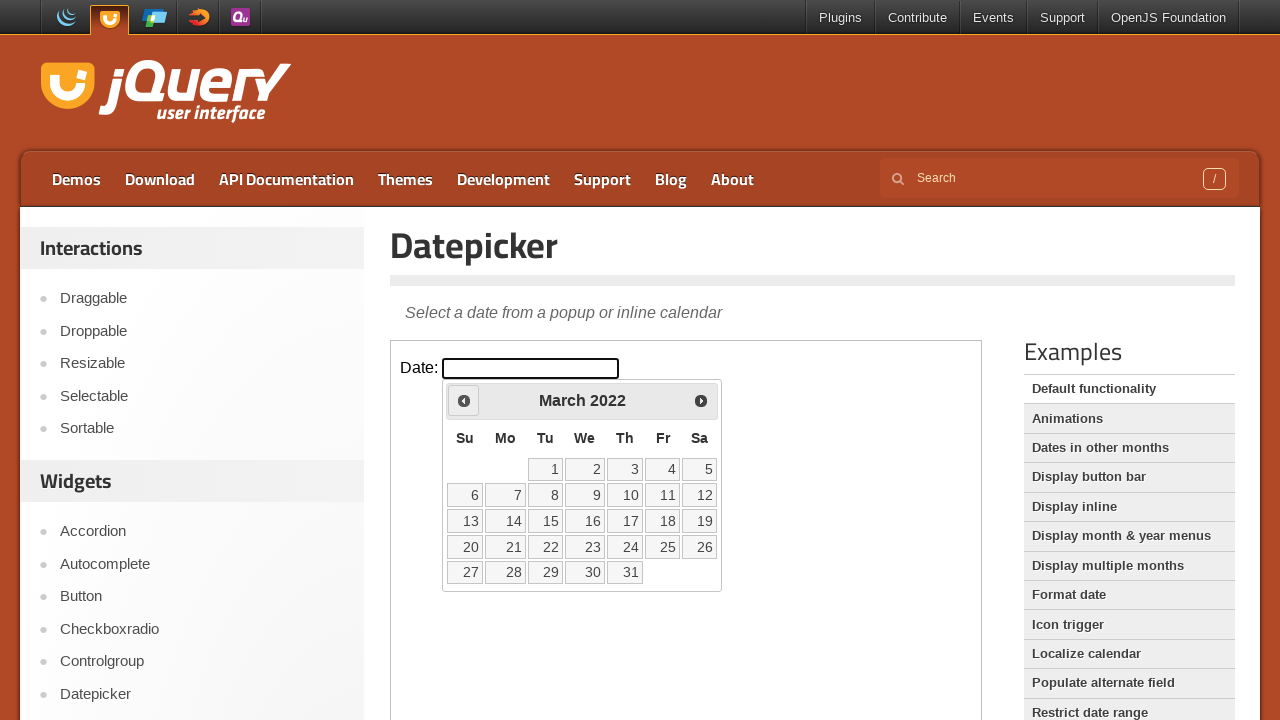

Checked current calendar date: March 2022
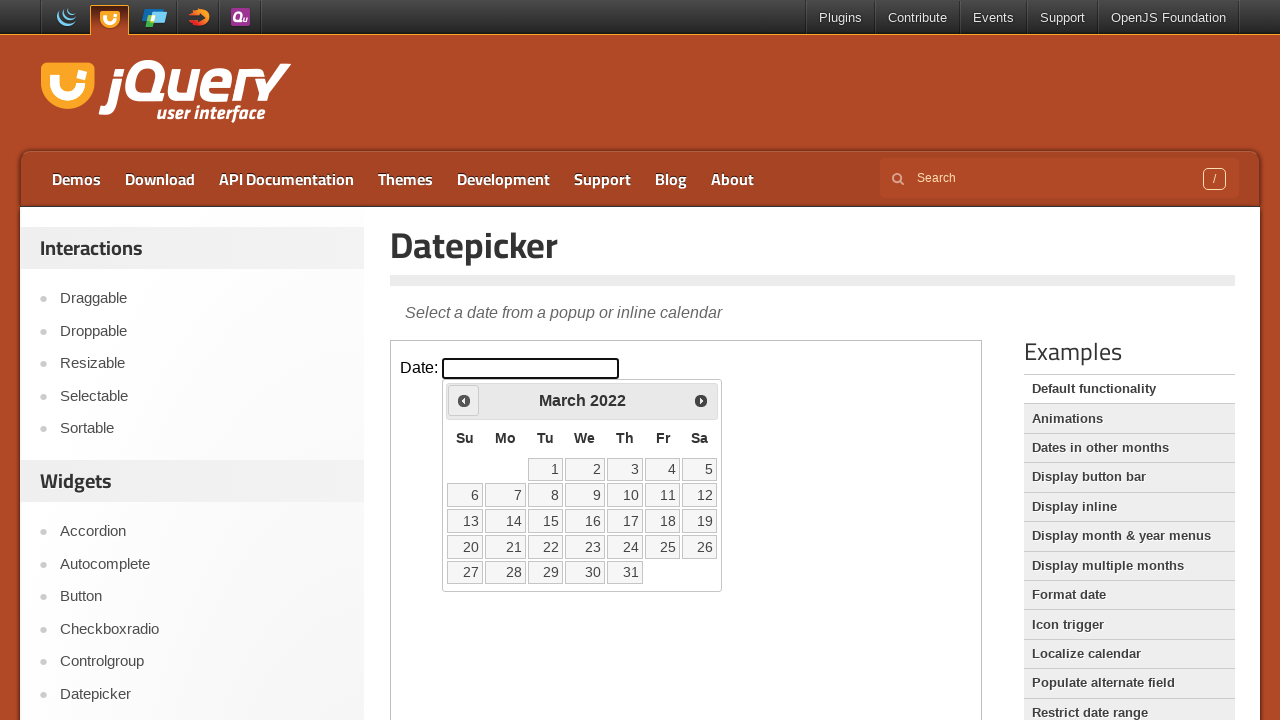

Clicked previous month button to navigate backwards at (464, 400) on iframe >> nth=0 >> internal:control=enter-frame >> span.ui-icon-circle-triangle-
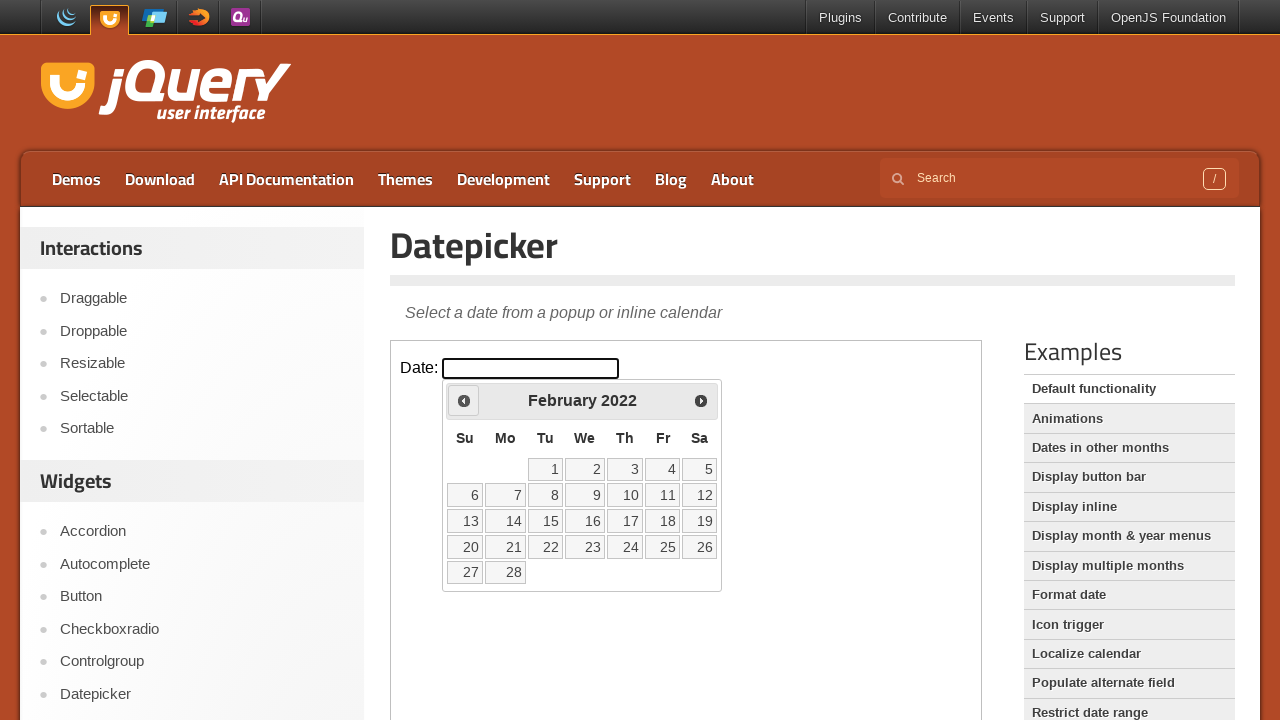

Waited for calendar to update
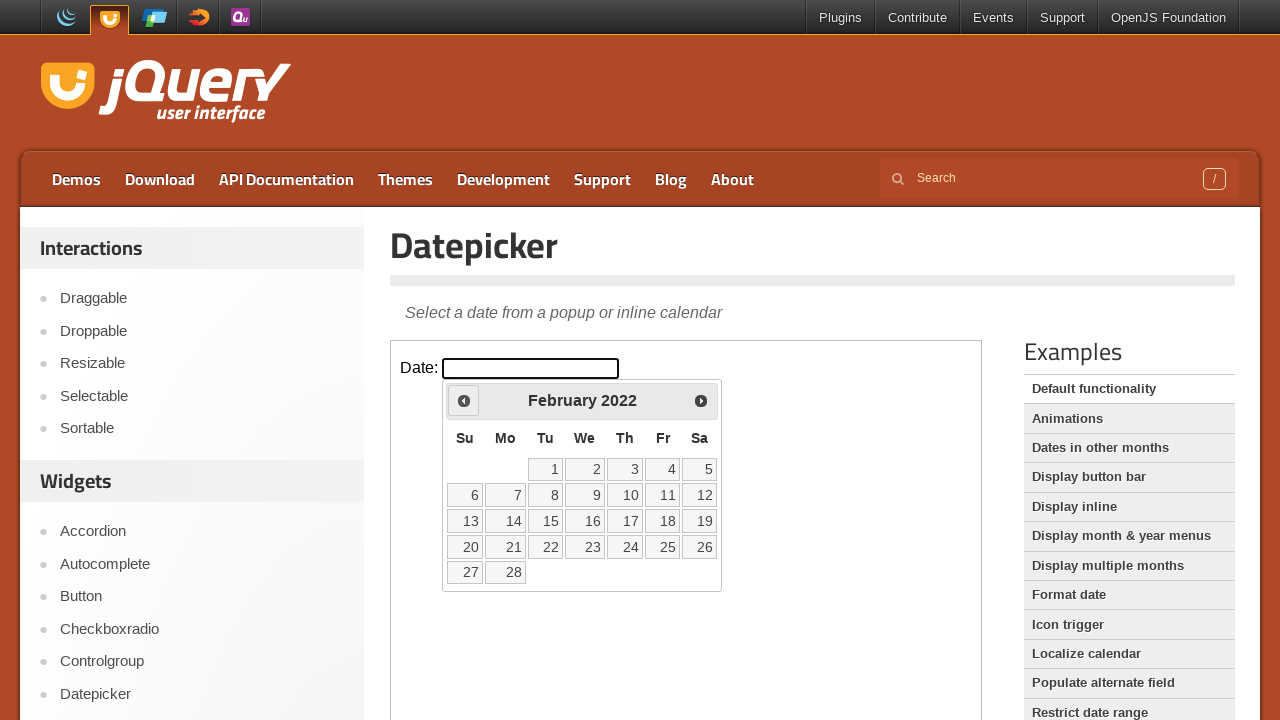

Checked current calendar date: February 2022
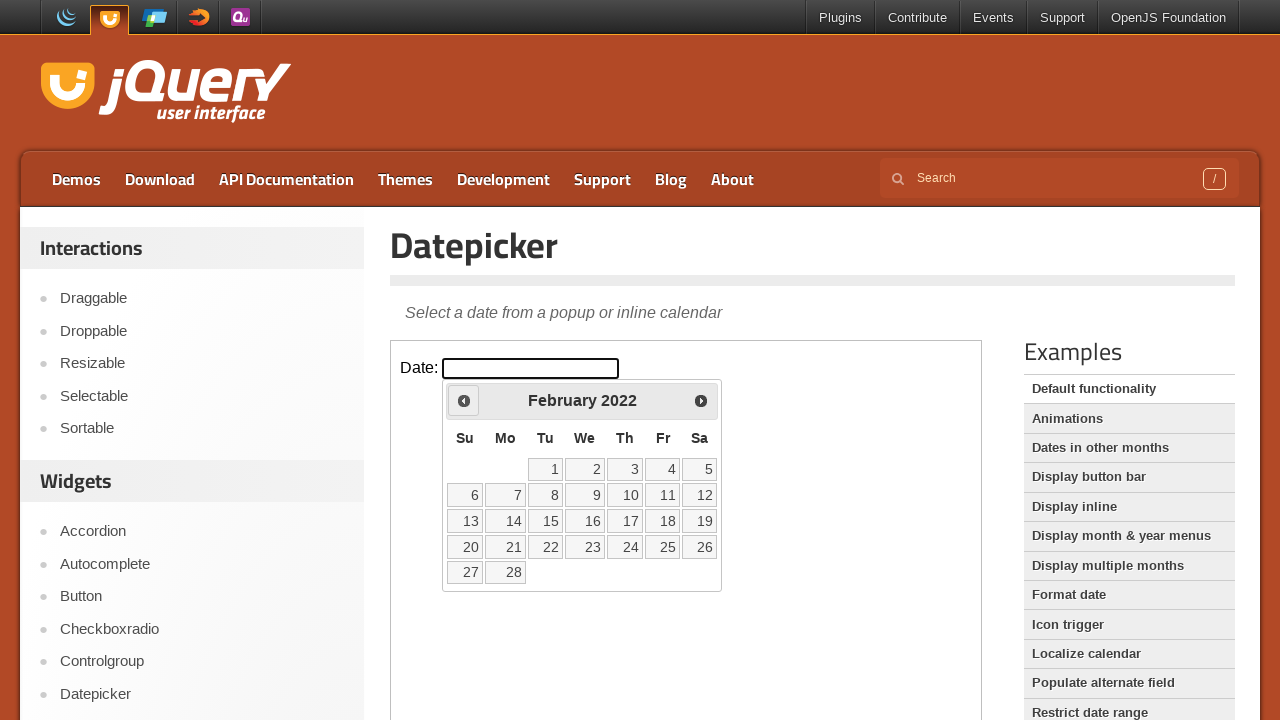

Clicked previous month button to navigate backwards at (464, 400) on iframe >> nth=0 >> internal:control=enter-frame >> span.ui-icon-circle-triangle-
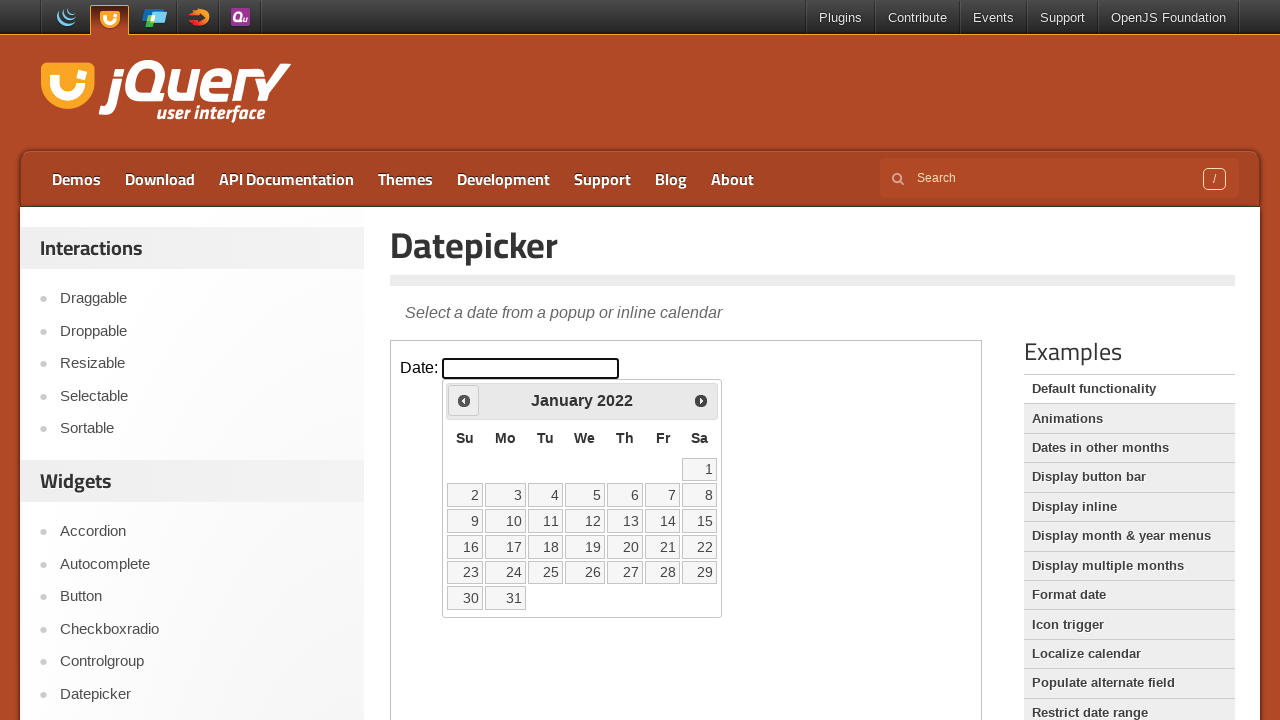

Waited for calendar to update
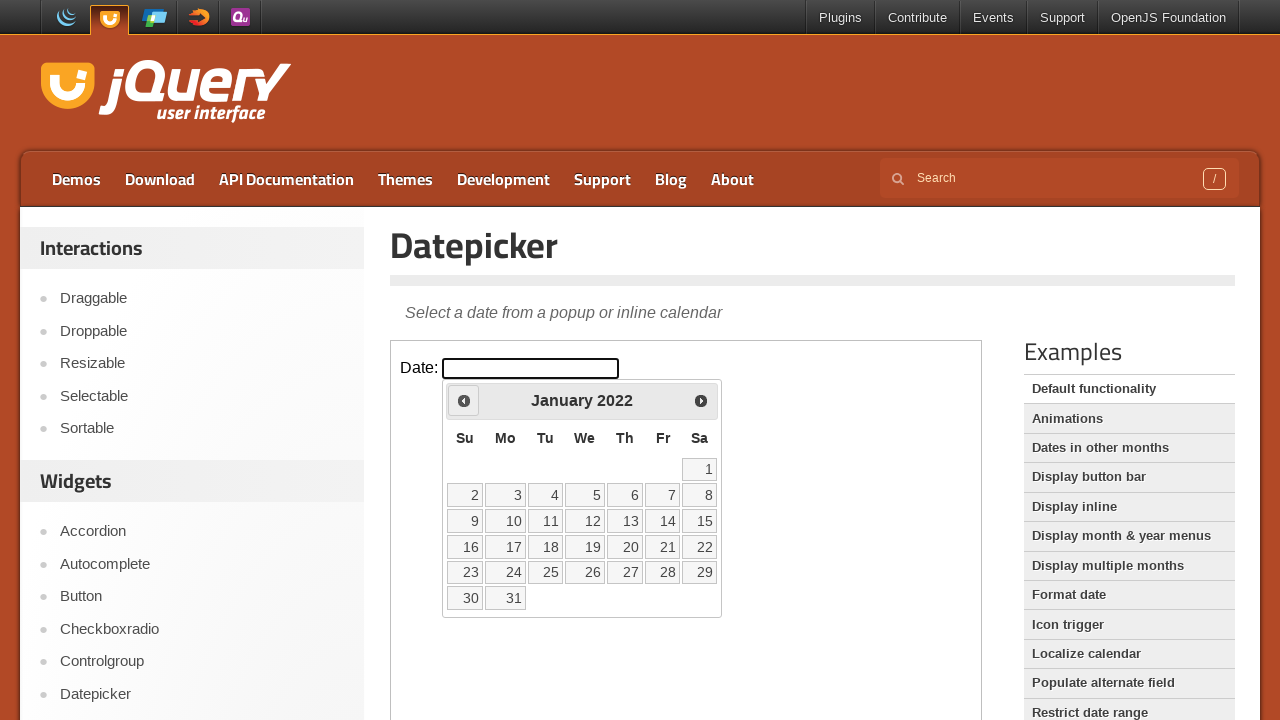

Checked current calendar date: January 2022
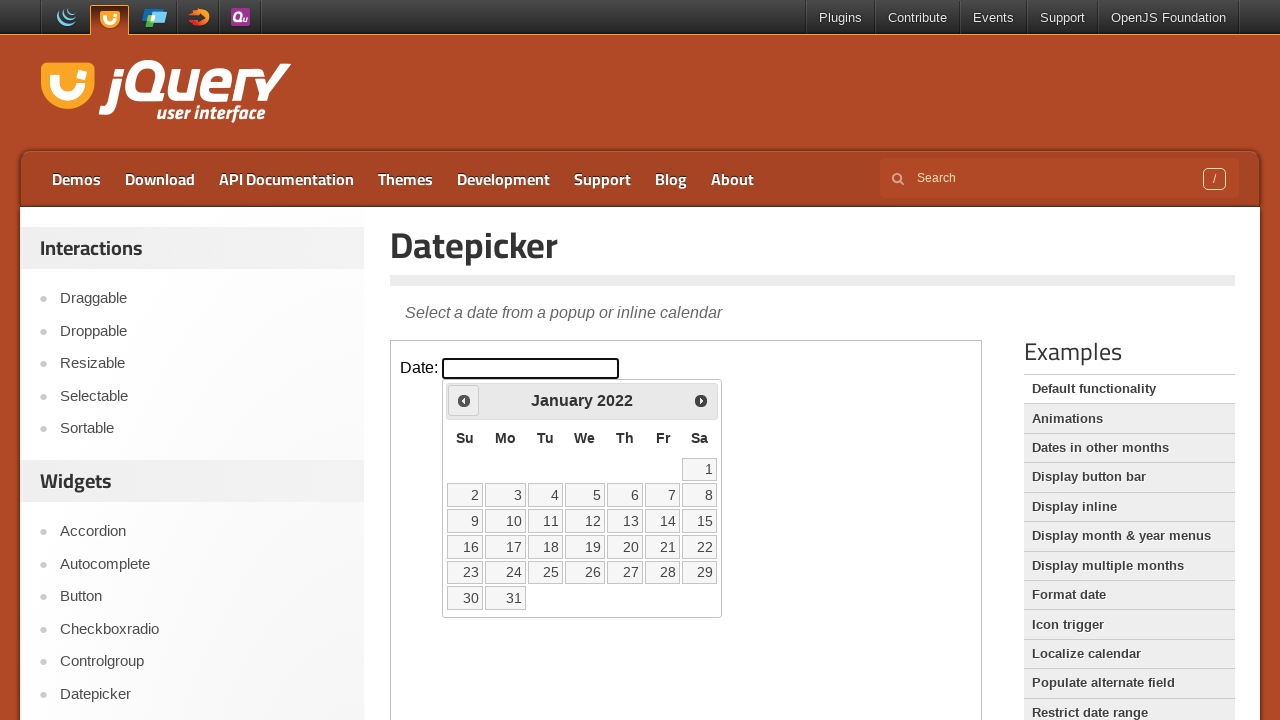

Clicked previous month button to navigate backwards at (464, 400) on iframe >> nth=0 >> internal:control=enter-frame >> span.ui-icon-circle-triangle-
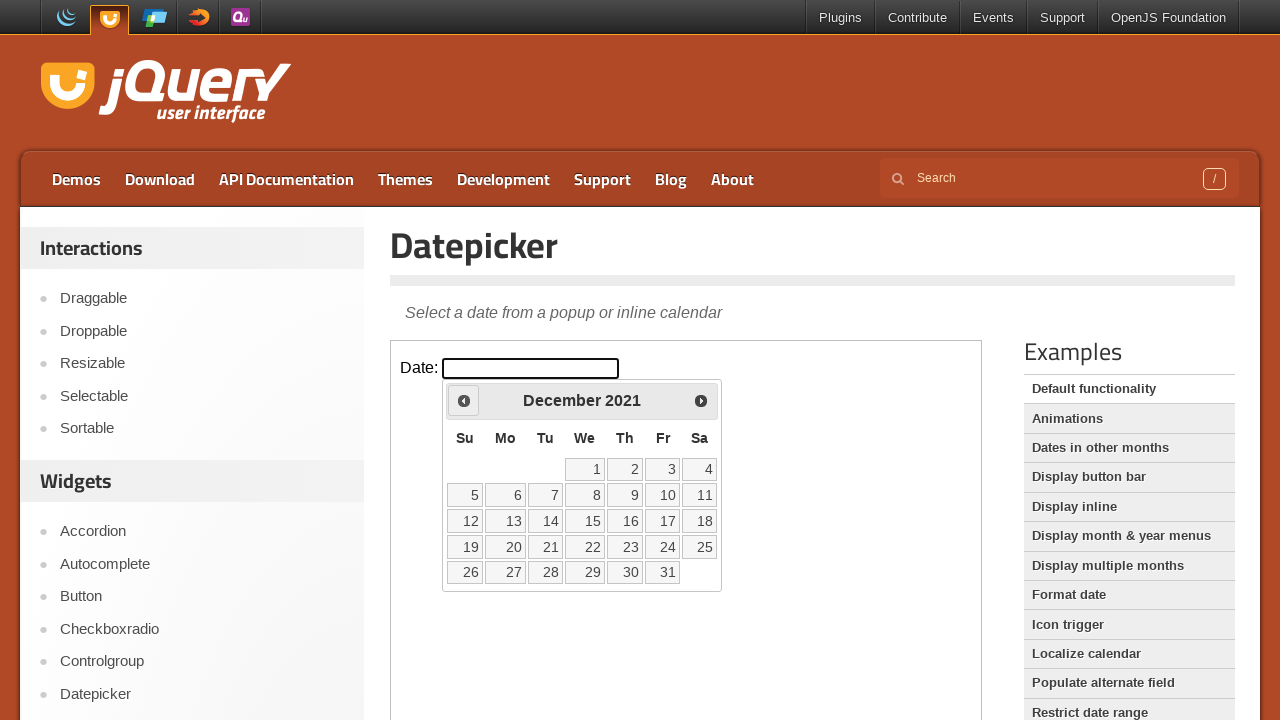

Waited for calendar to update
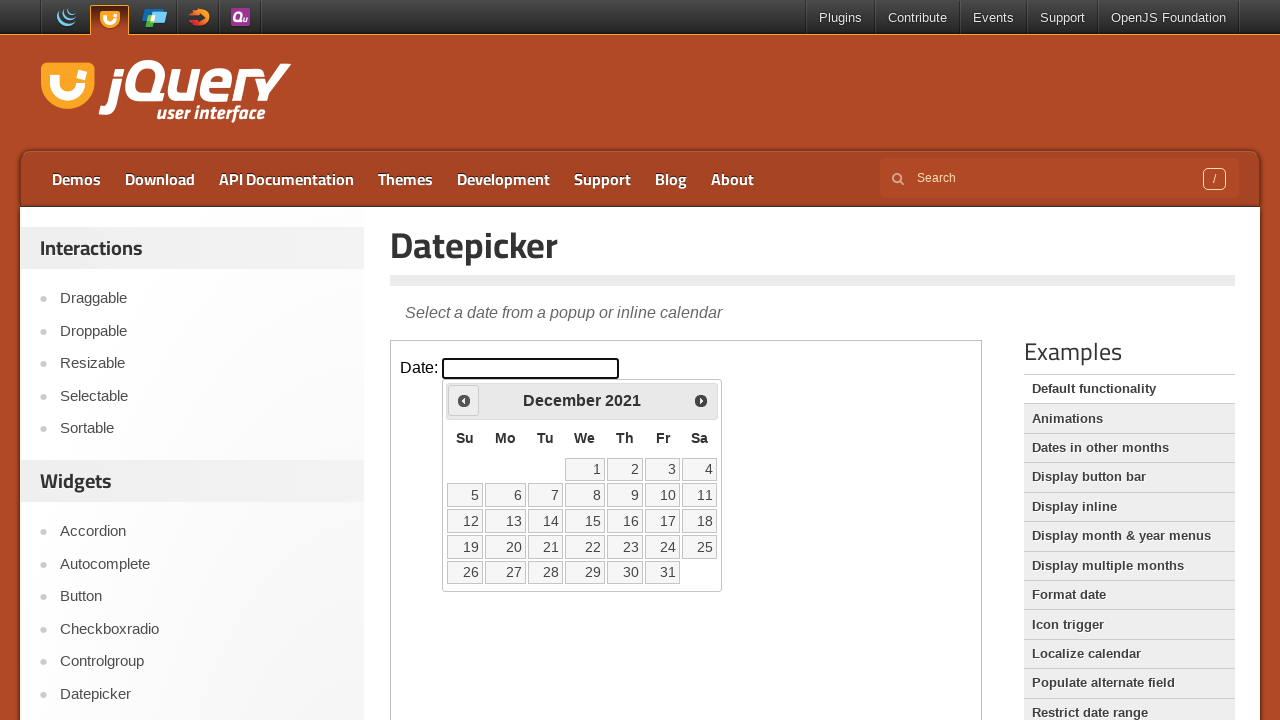

Checked current calendar date: December 2021
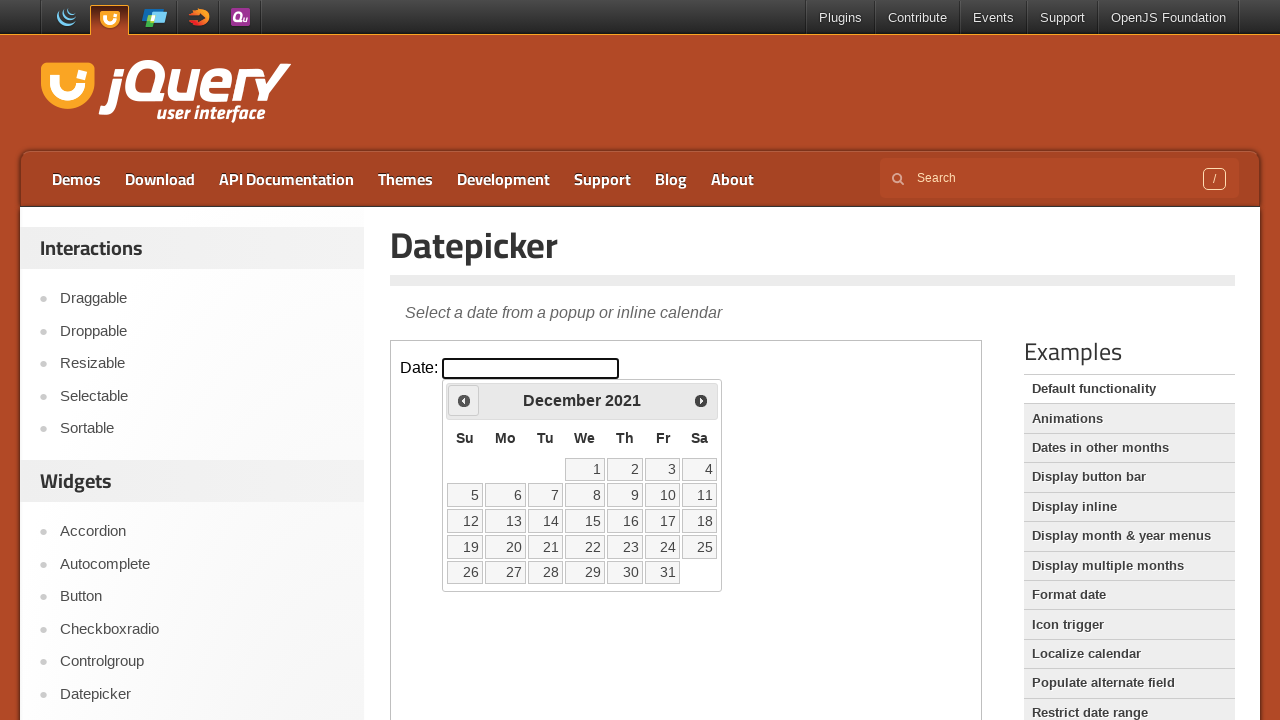

Clicked previous month button to navigate backwards at (464, 400) on iframe >> nth=0 >> internal:control=enter-frame >> span.ui-icon-circle-triangle-
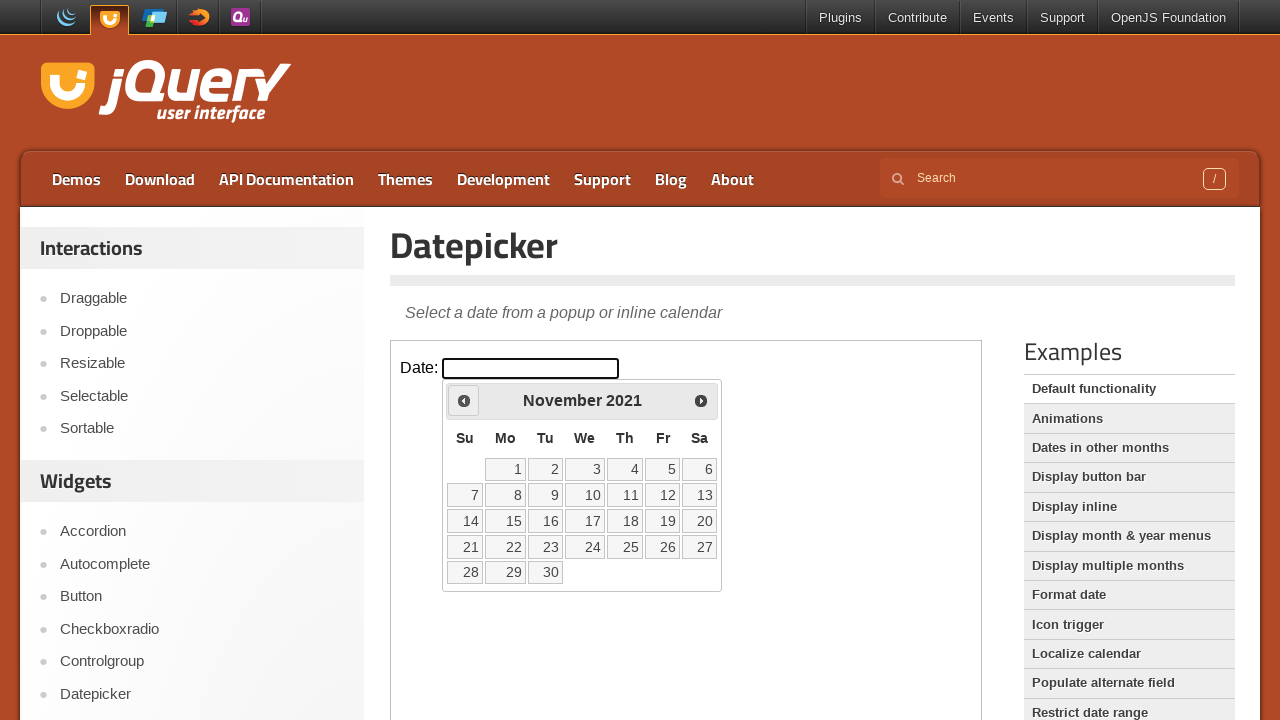

Waited for calendar to update
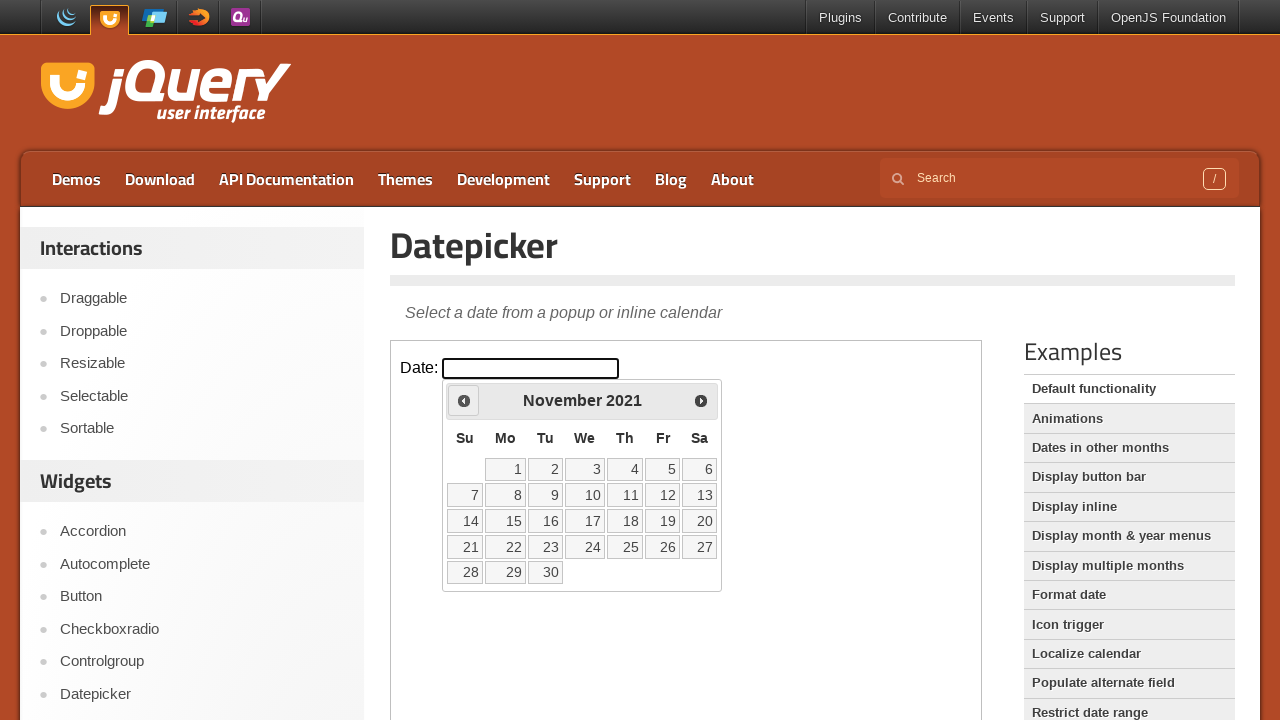

Checked current calendar date: November 2021
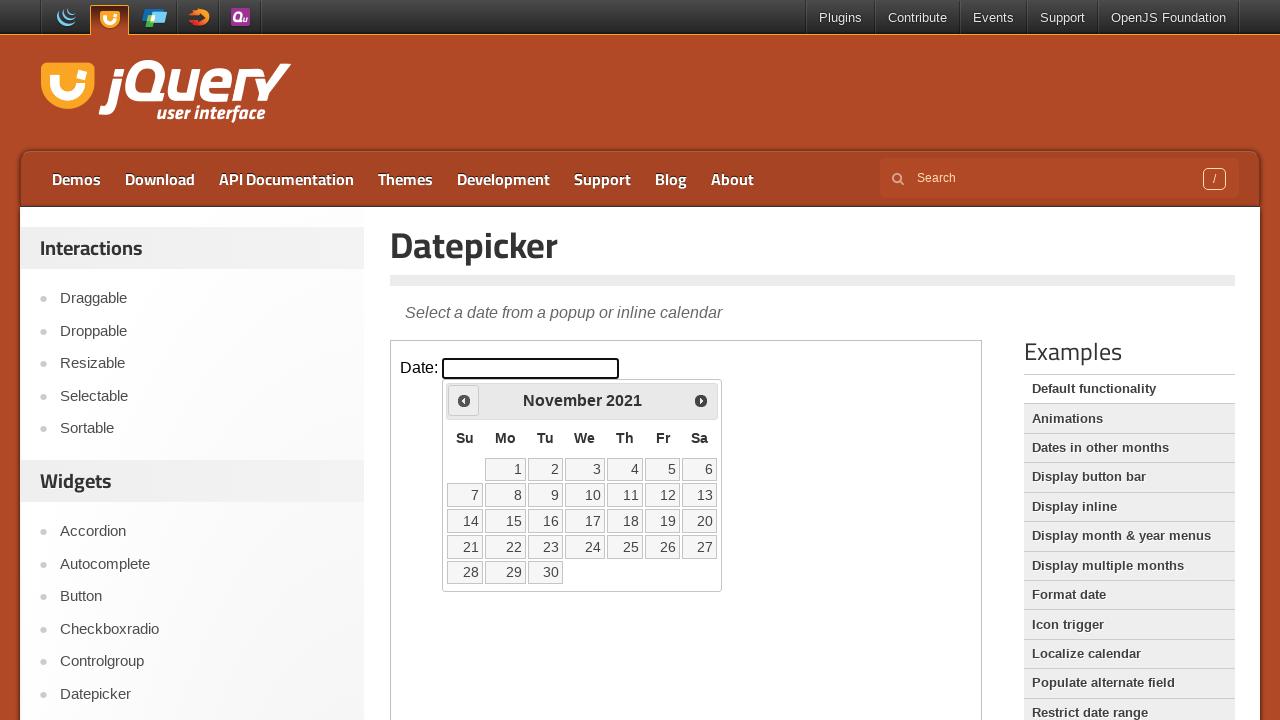

Clicked previous month button to navigate backwards at (464, 400) on iframe >> nth=0 >> internal:control=enter-frame >> span.ui-icon-circle-triangle-
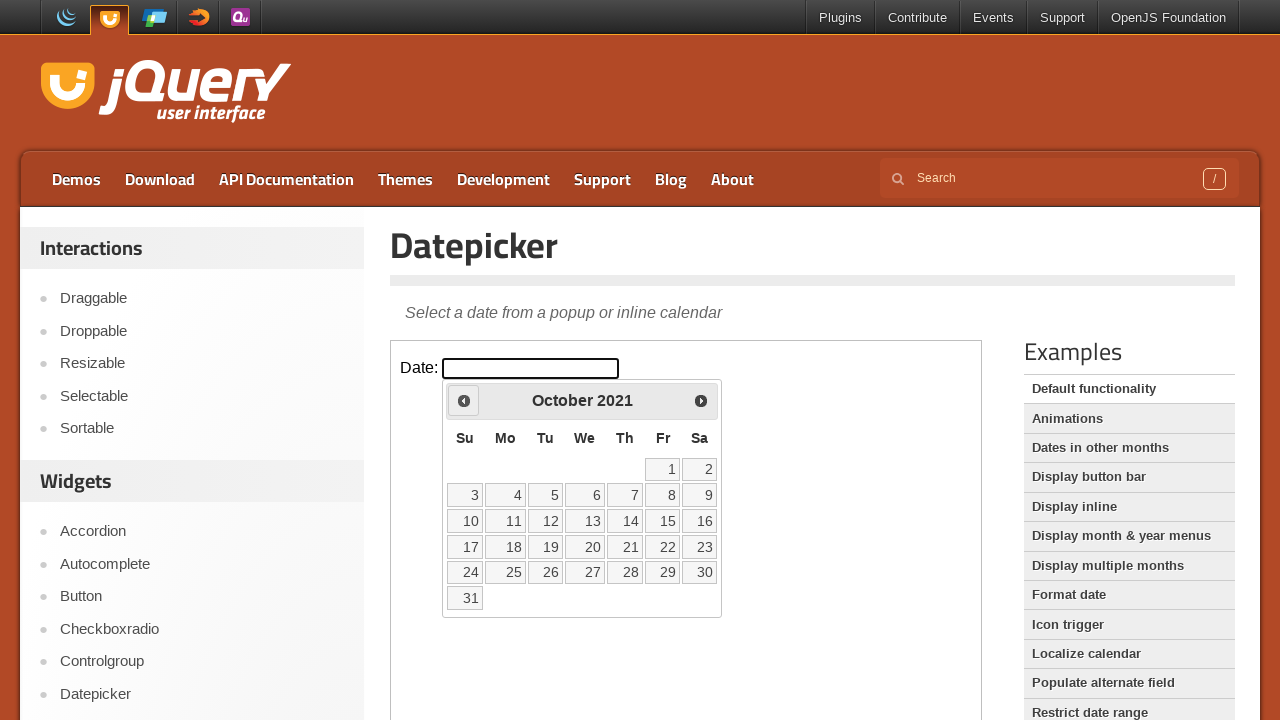

Waited for calendar to update
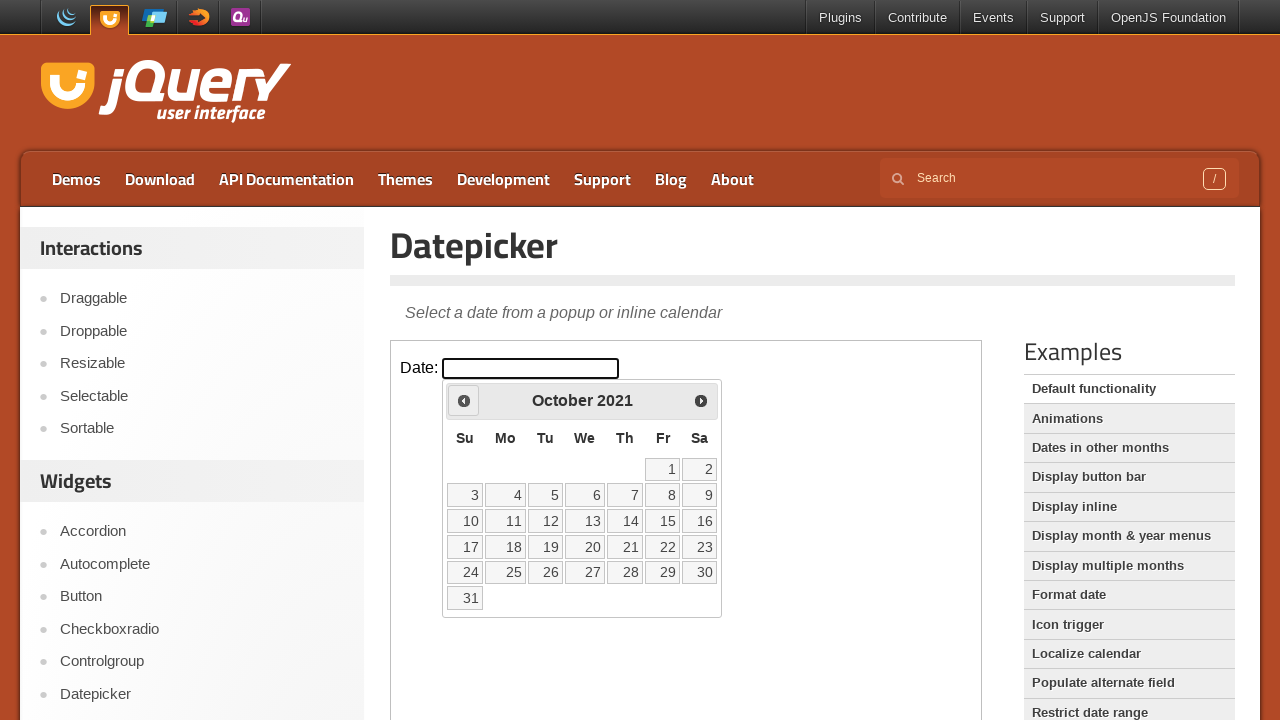

Checked current calendar date: October 2021
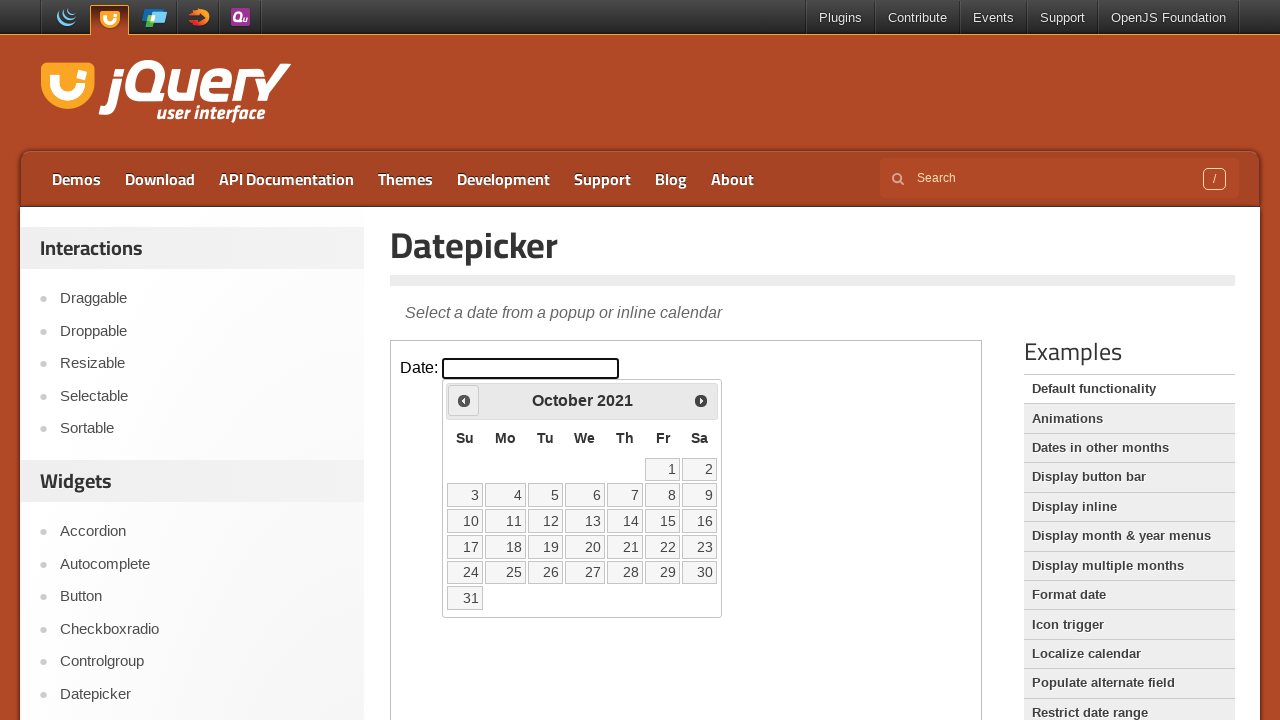

Clicked previous month button to navigate backwards at (464, 400) on iframe >> nth=0 >> internal:control=enter-frame >> span.ui-icon-circle-triangle-
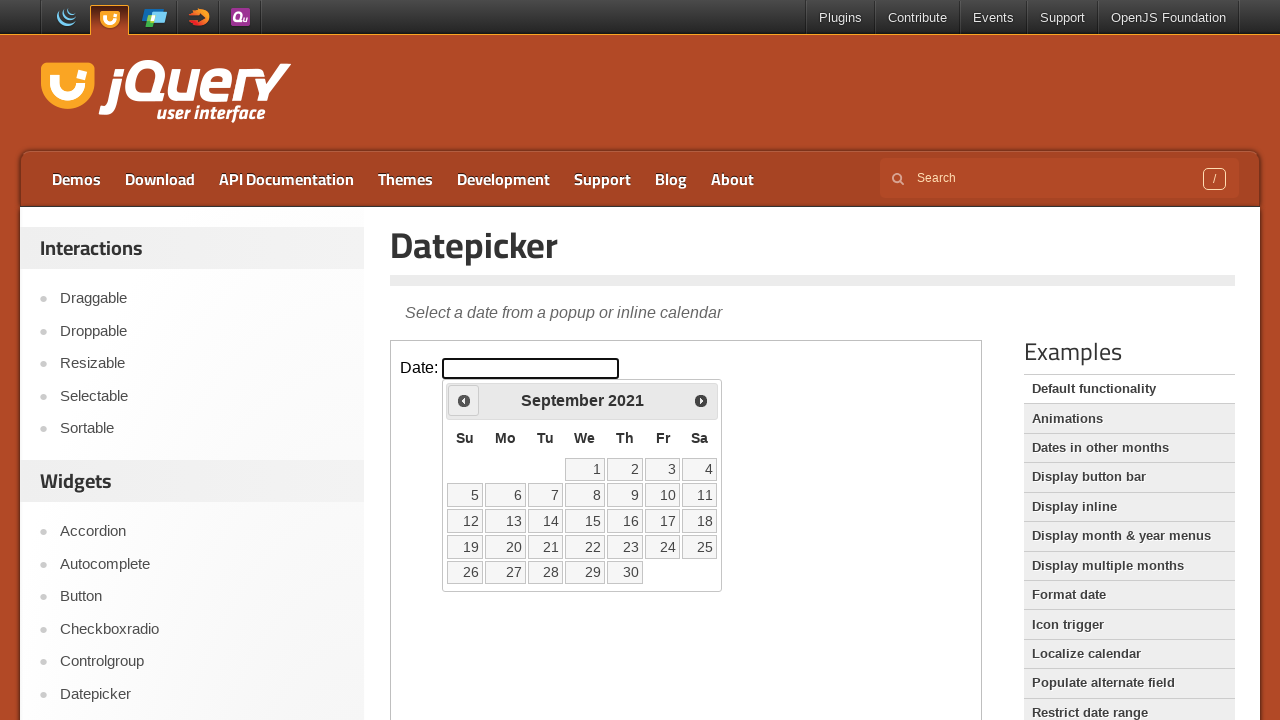

Waited for calendar to update
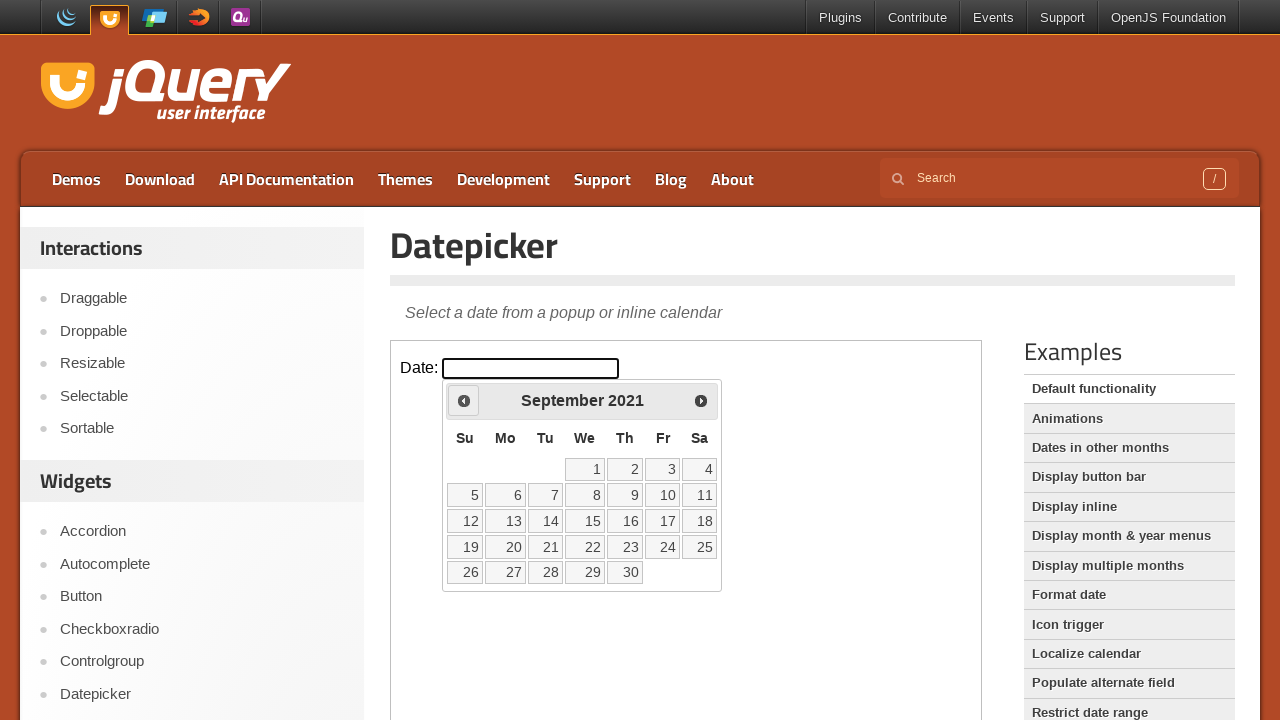

Checked current calendar date: September 2021
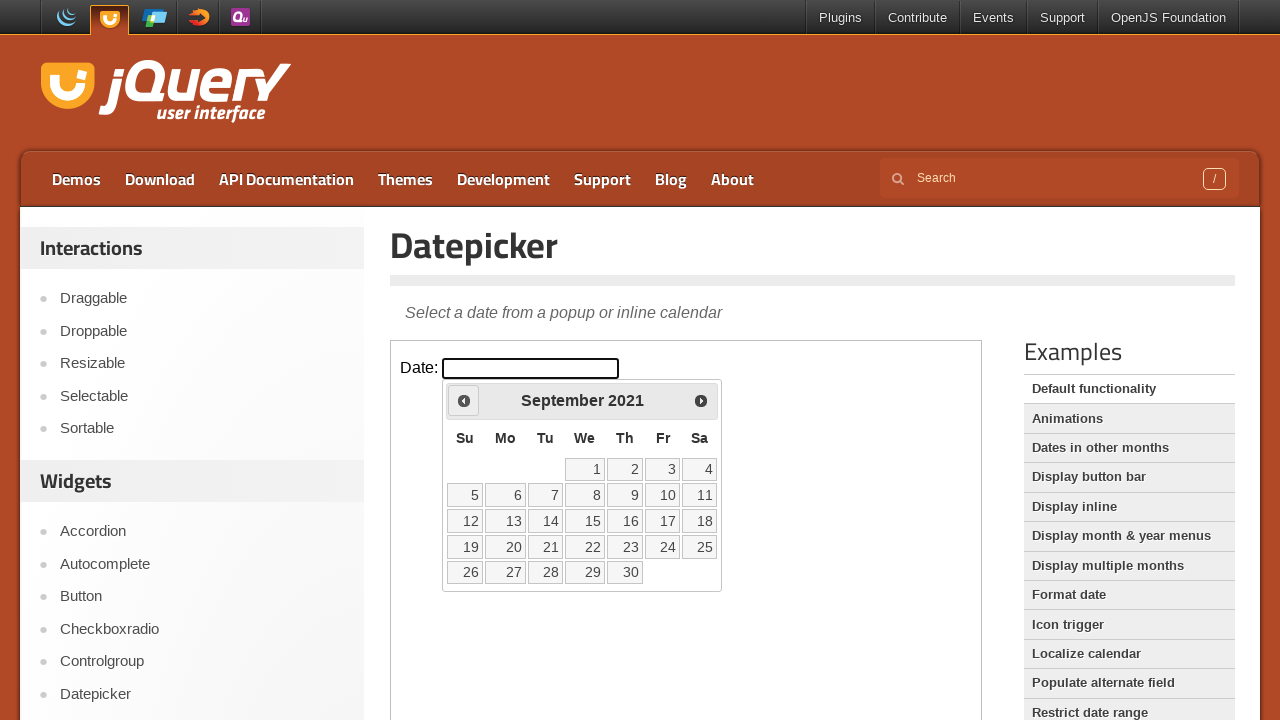

Clicked previous month button to navigate backwards at (464, 400) on iframe >> nth=0 >> internal:control=enter-frame >> span.ui-icon-circle-triangle-
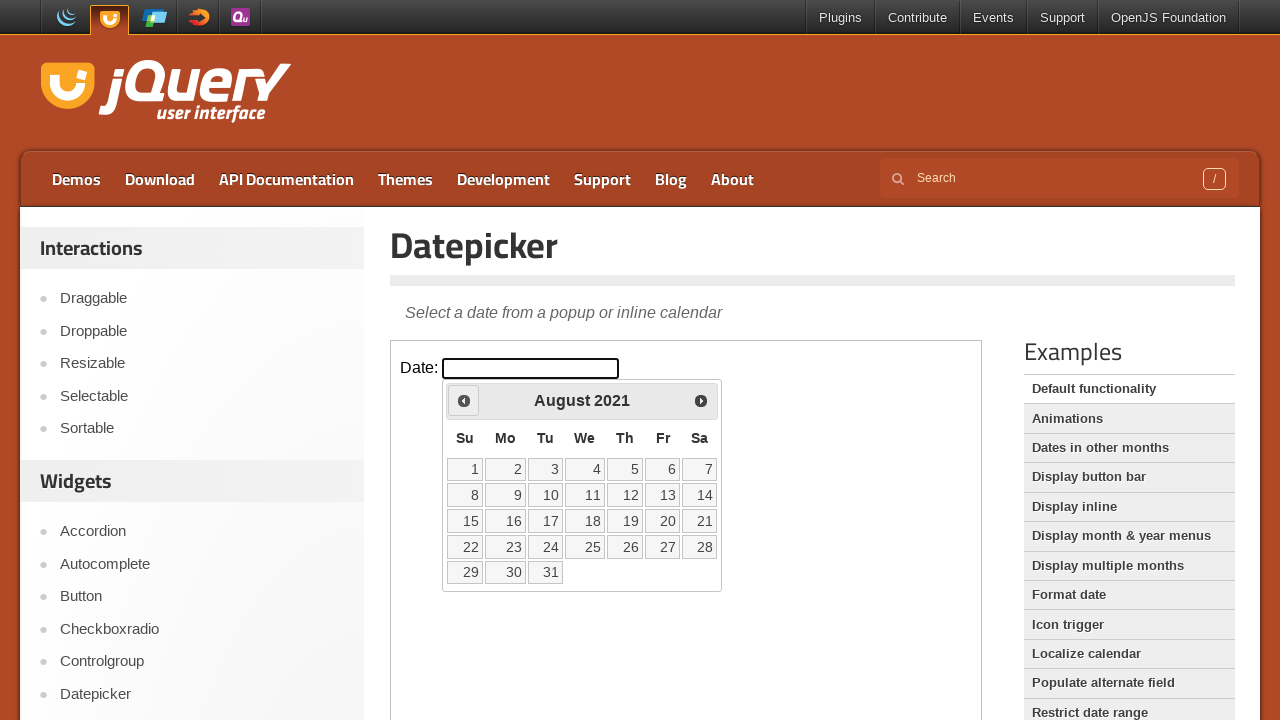

Waited for calendar to update
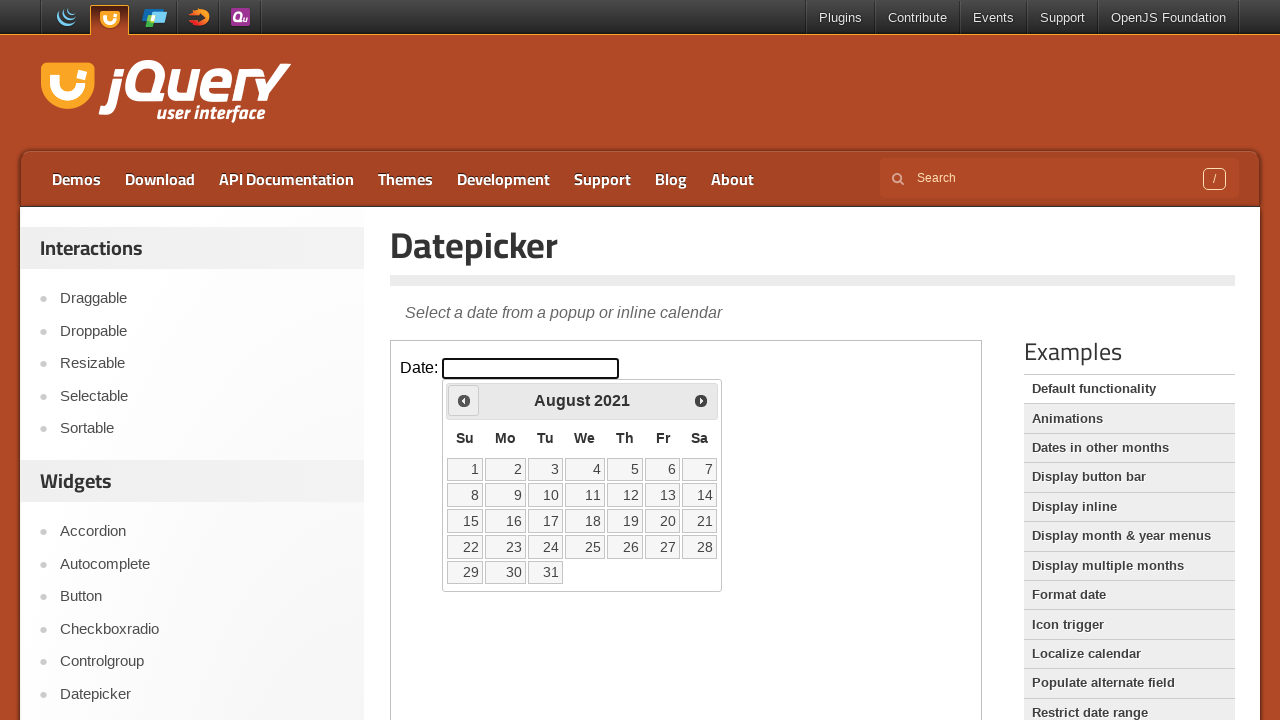

Checked current calendar date: August 2021
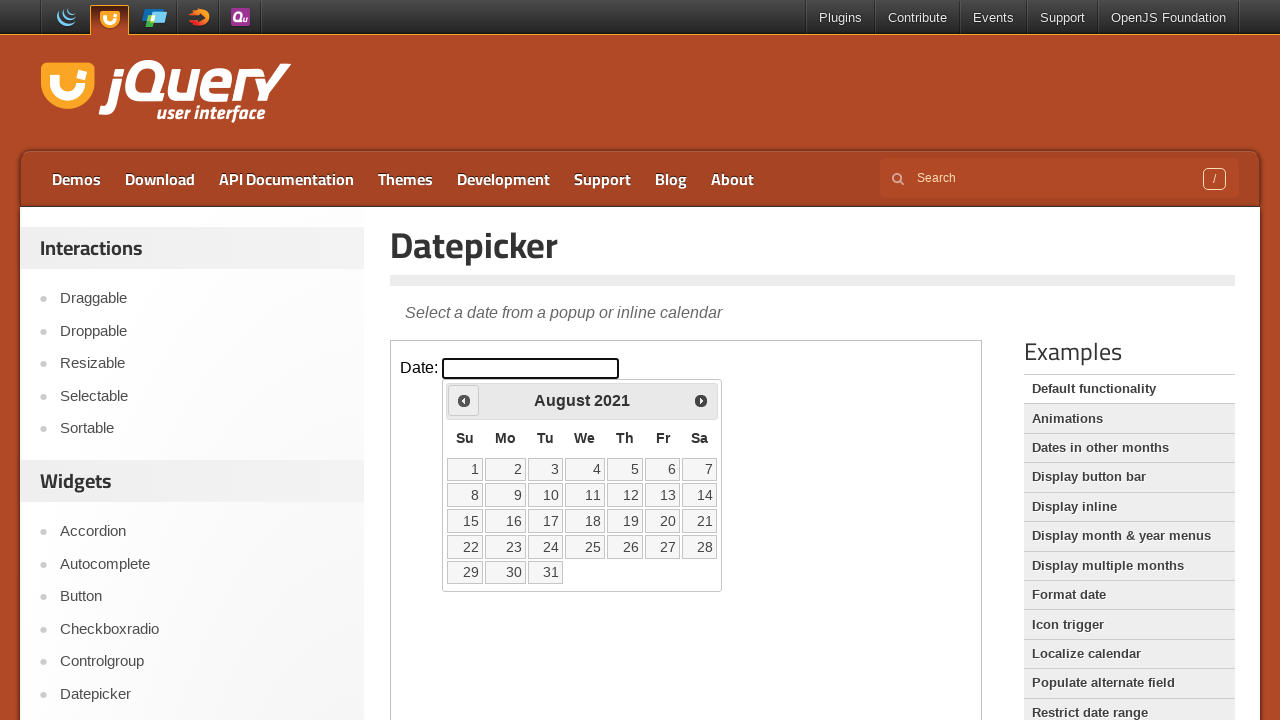

Clicked previous month button to navigate backwards at (464, 400) on iframe >> nth=0 >> internal:control=enter-frame >> span.ui-icon-circle-triangle-
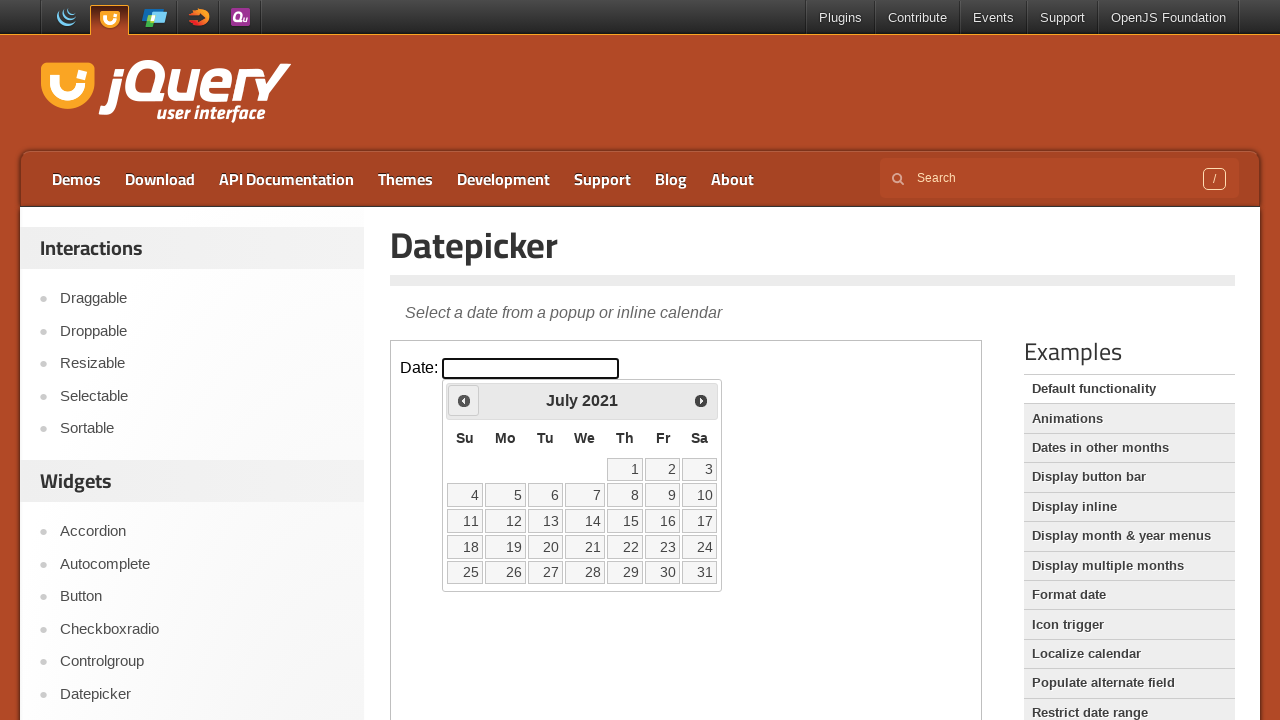

Waited for calendar to update
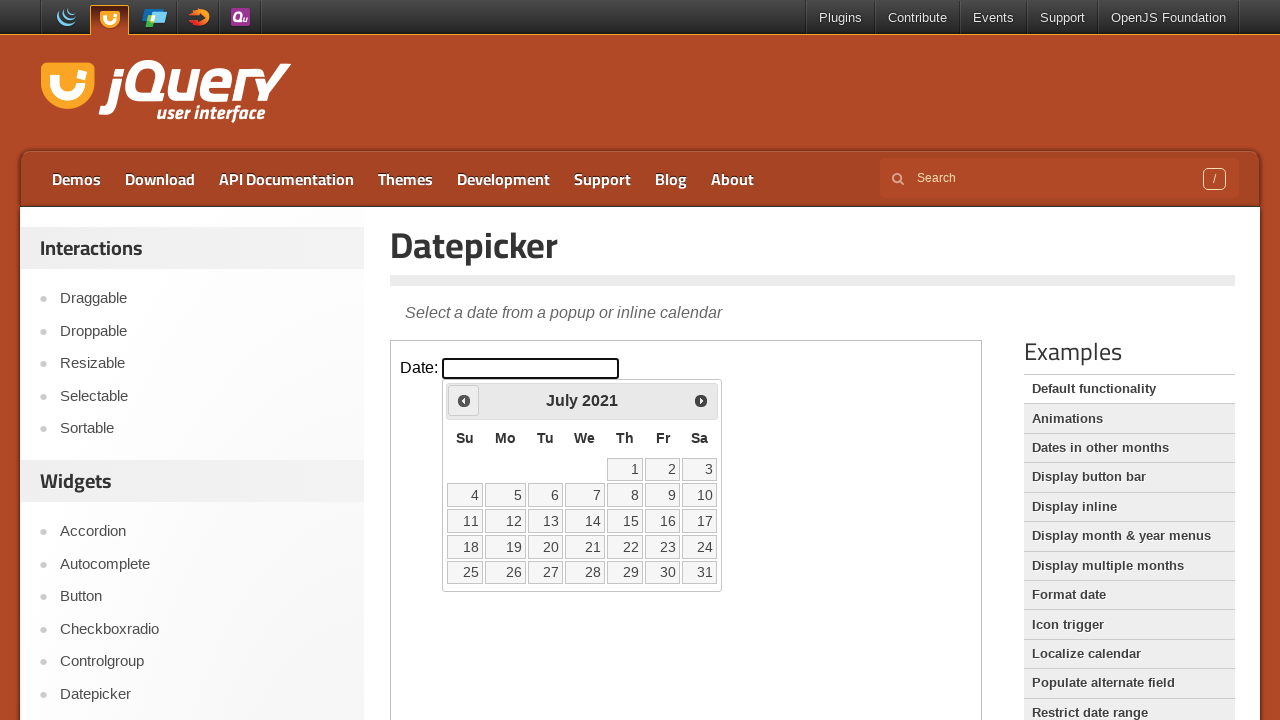

Checked current calendar date: July 2021
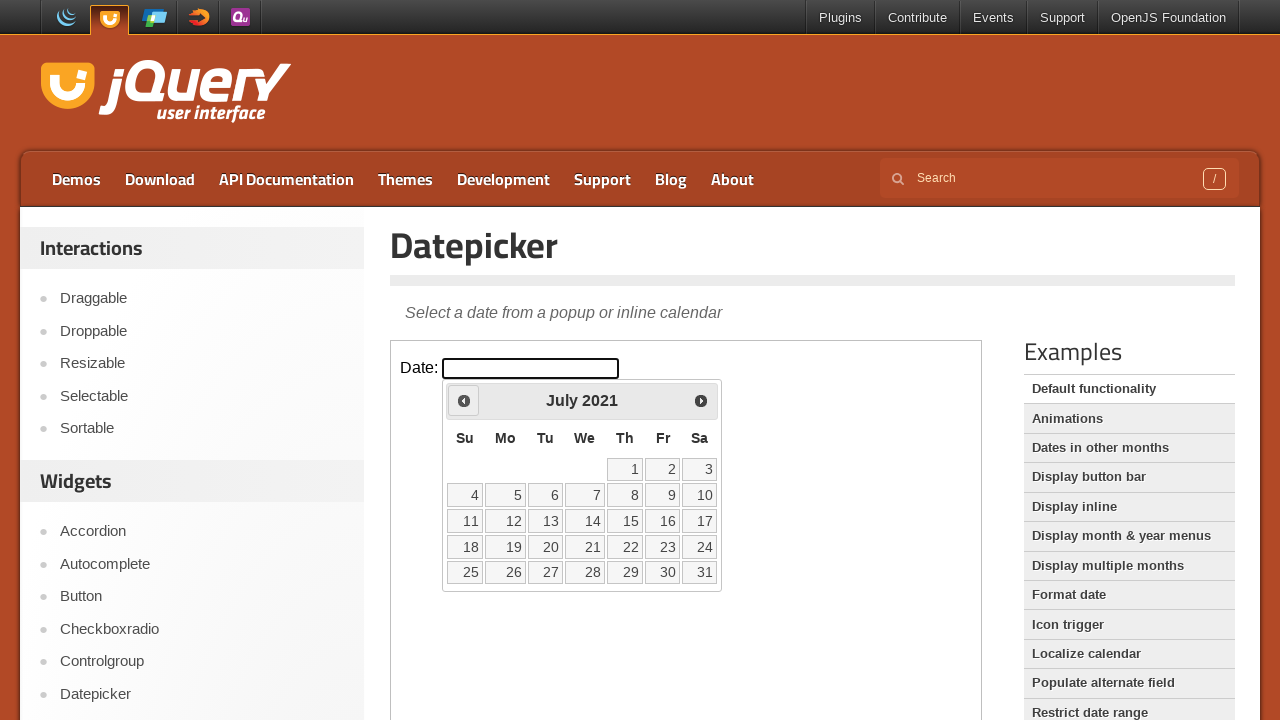

Clicked previous month button to navigate backwards at (464, 400) on iframe >> nth=0 >> internal:control=enter-frame >> span.ui-icon-circle-triangle-
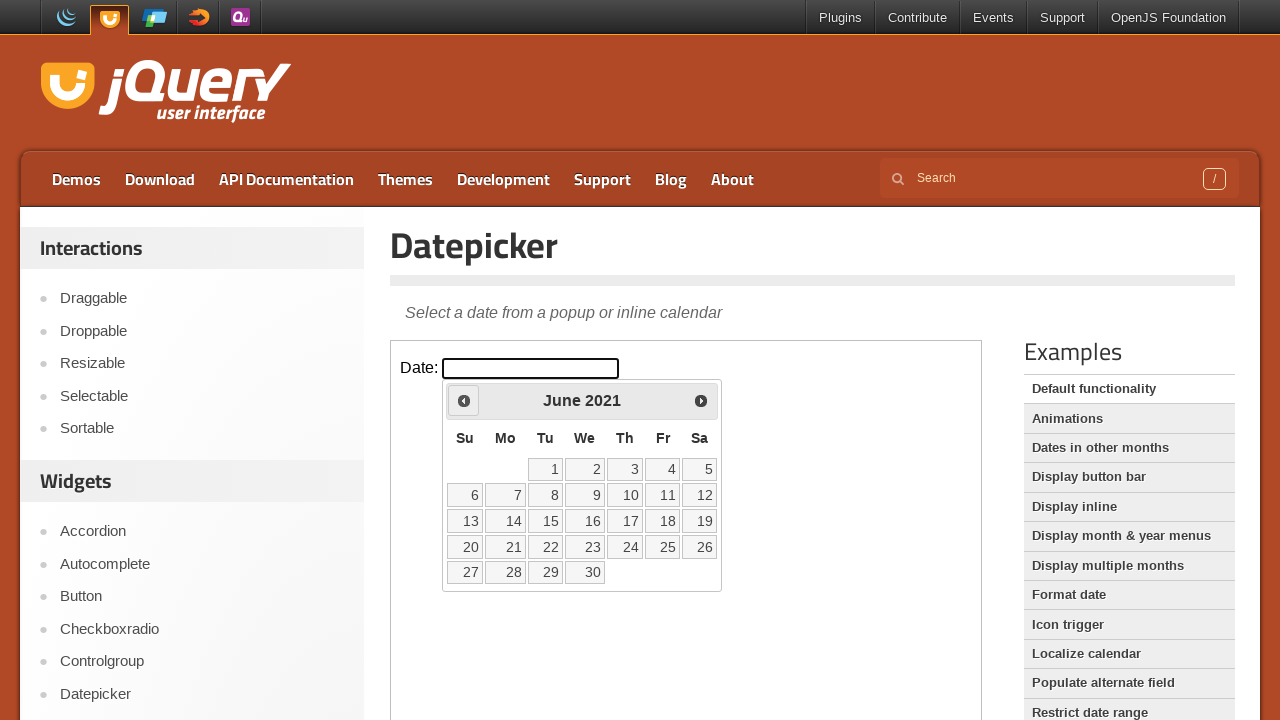

Waited for calendar to update
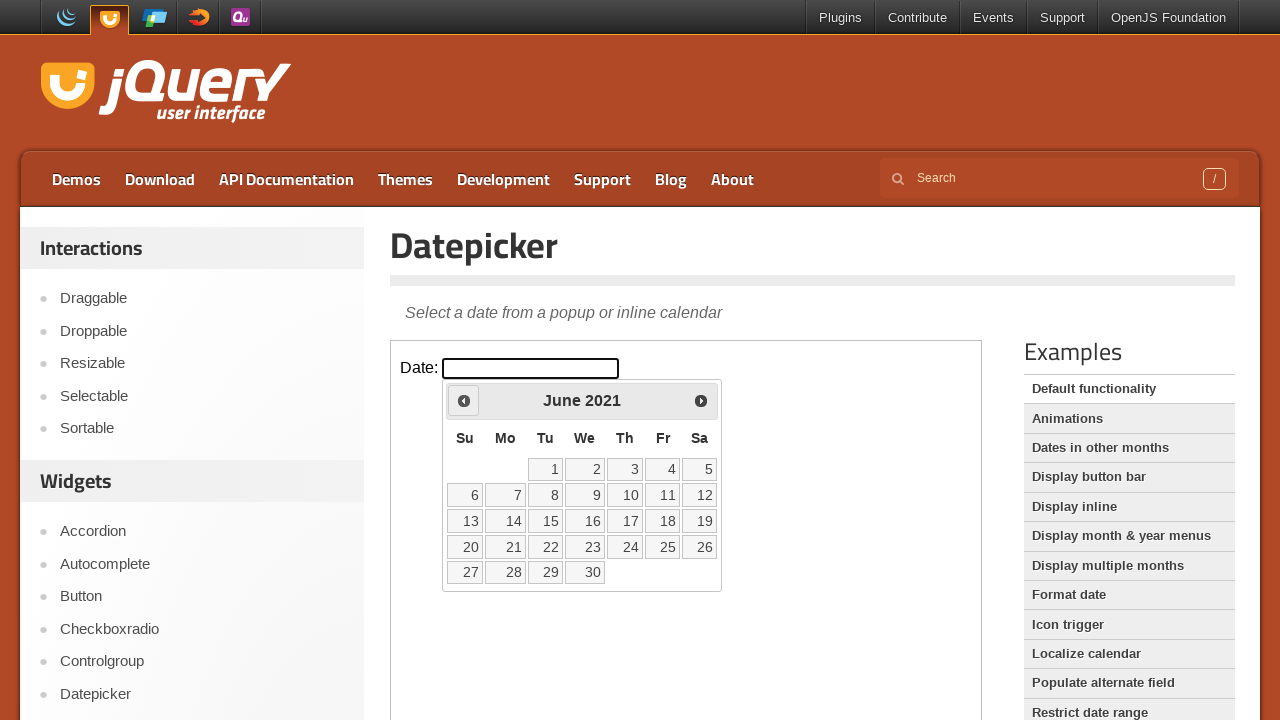

Checked current calendar date: June 2021
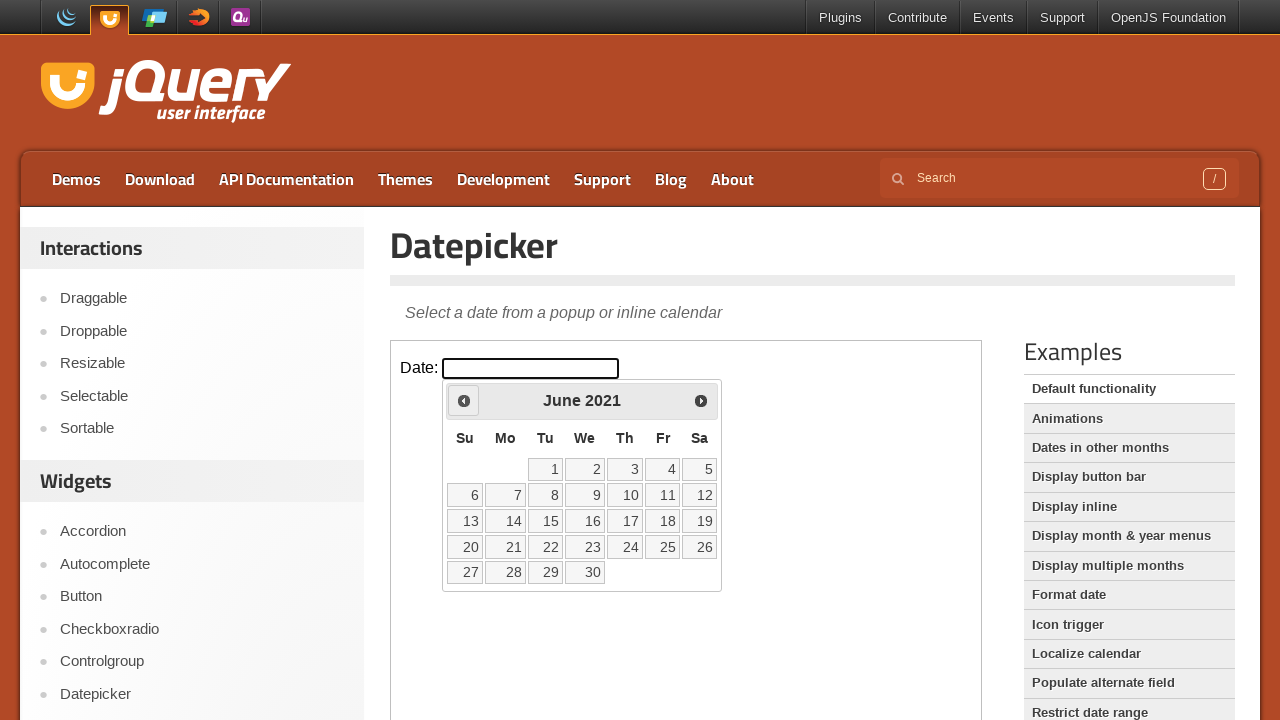

Clicked previous month button to navigate backwards at (464, 400) on iframe >> nth=0 >> internal:control=enter-frame >> span.ui-icon-circle-triangle-
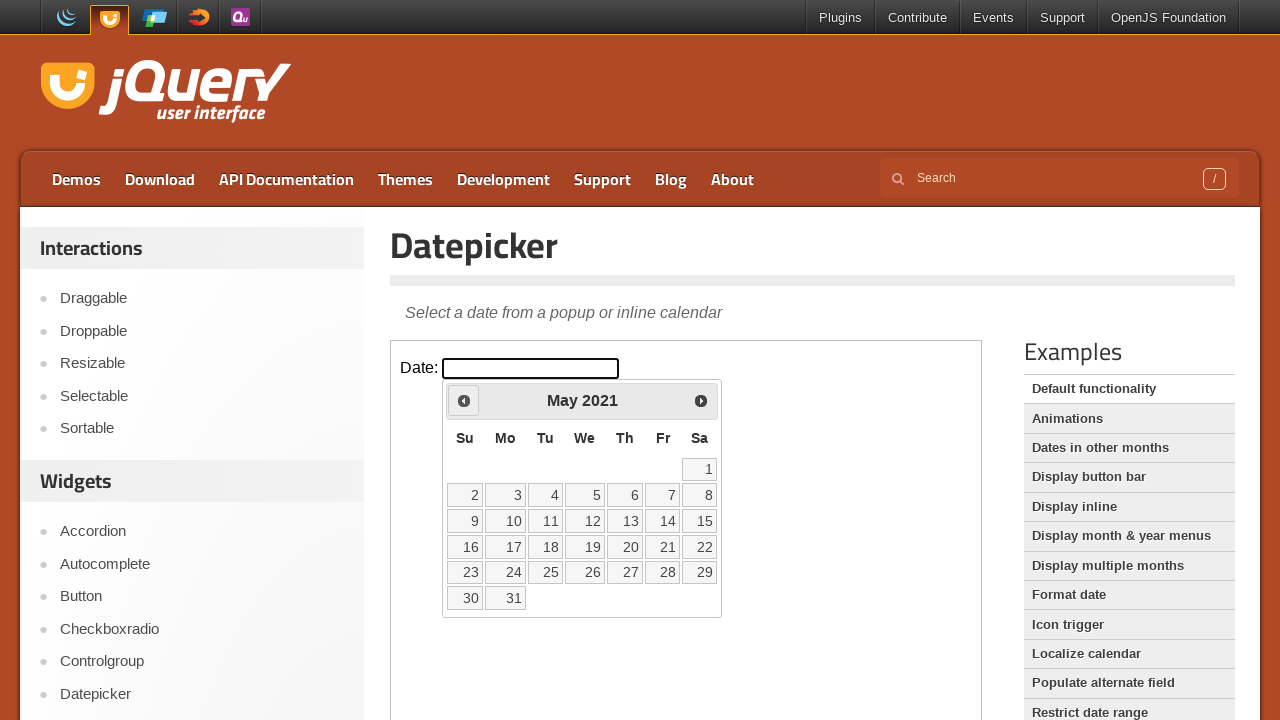

Waited for calendar to update
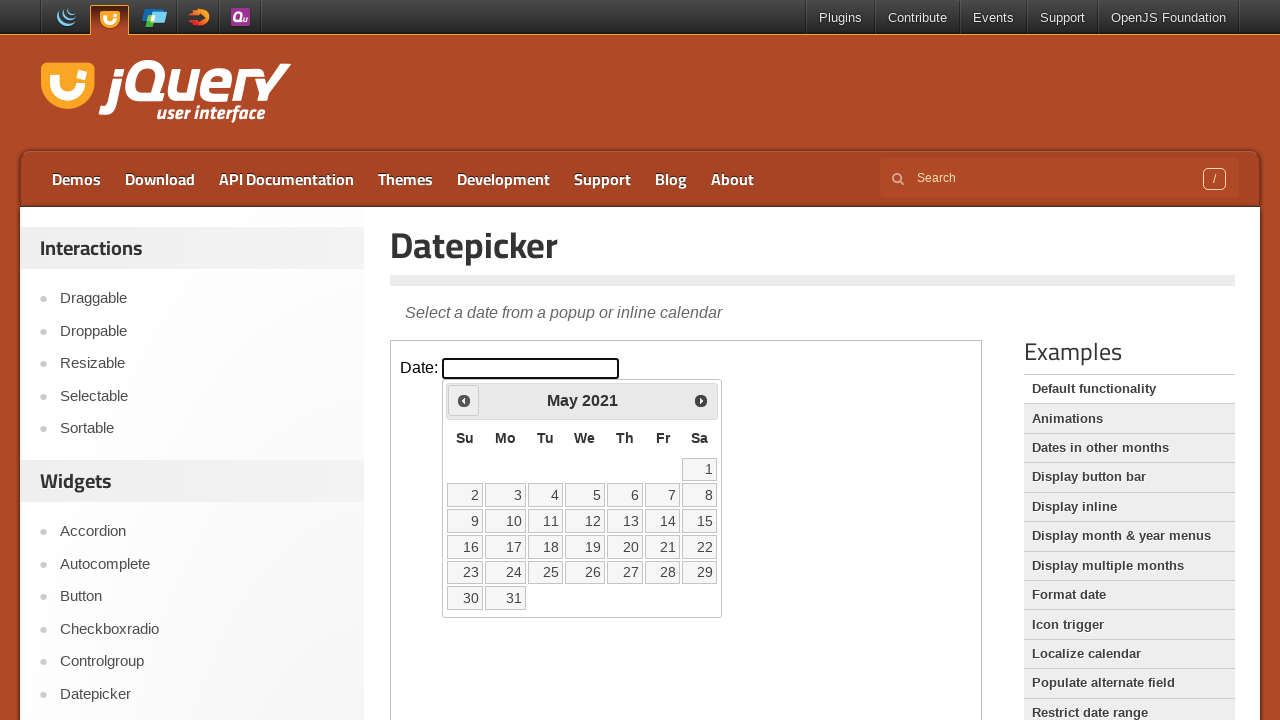

Checked current calendar date: May 2021
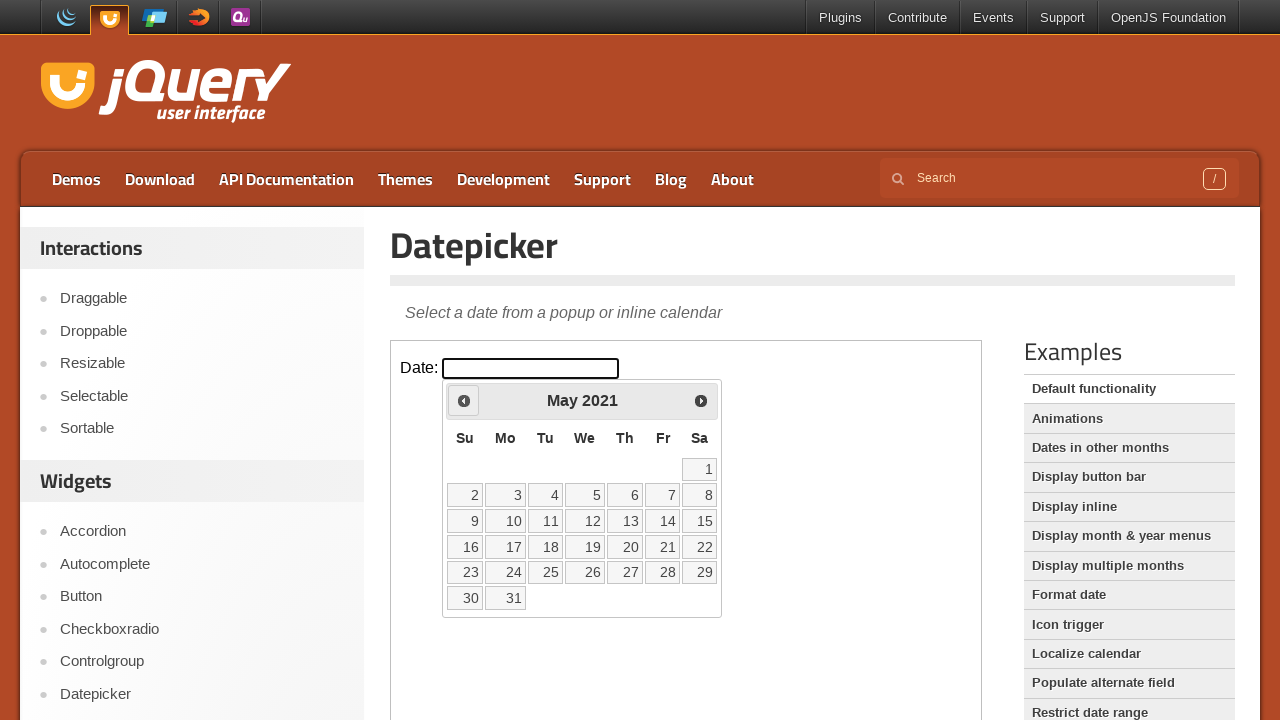

Clicked previous month button to navigate backwards at (464, 400) on iframe >> nth=0 >> internal:control=enter-frame >> span.ui-icon-circle-triangle-
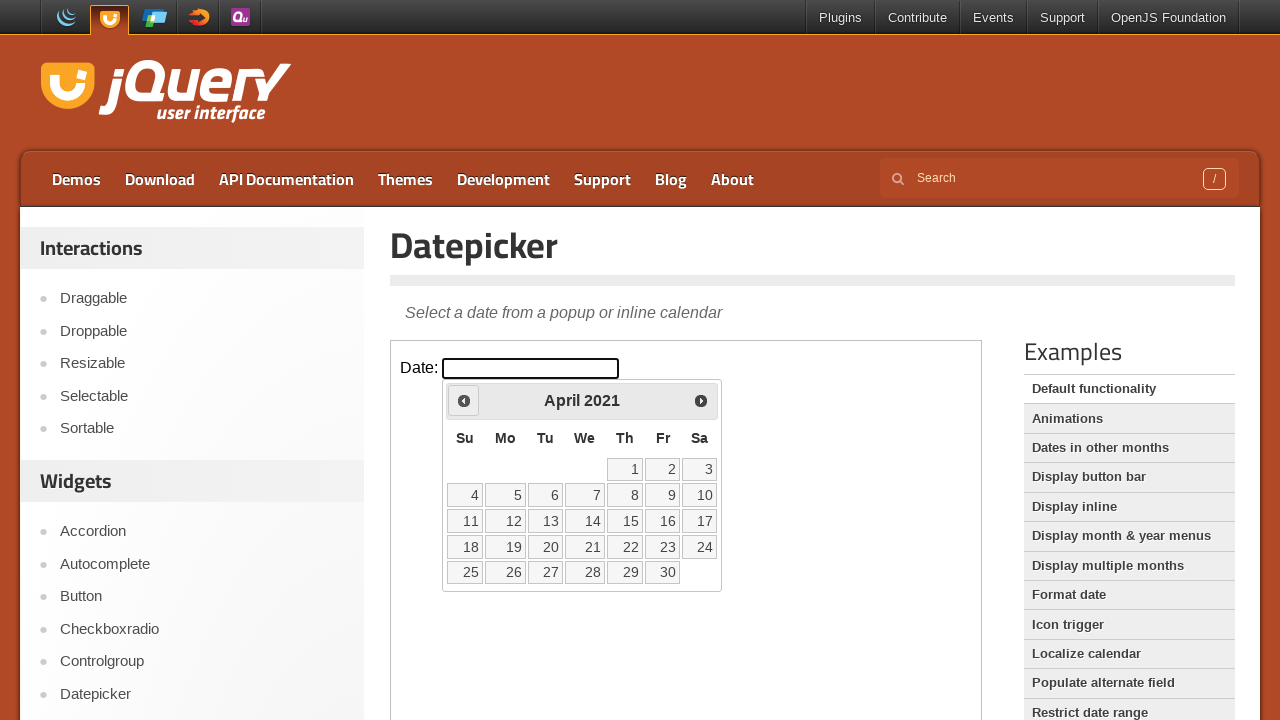

Waited for calendar to update
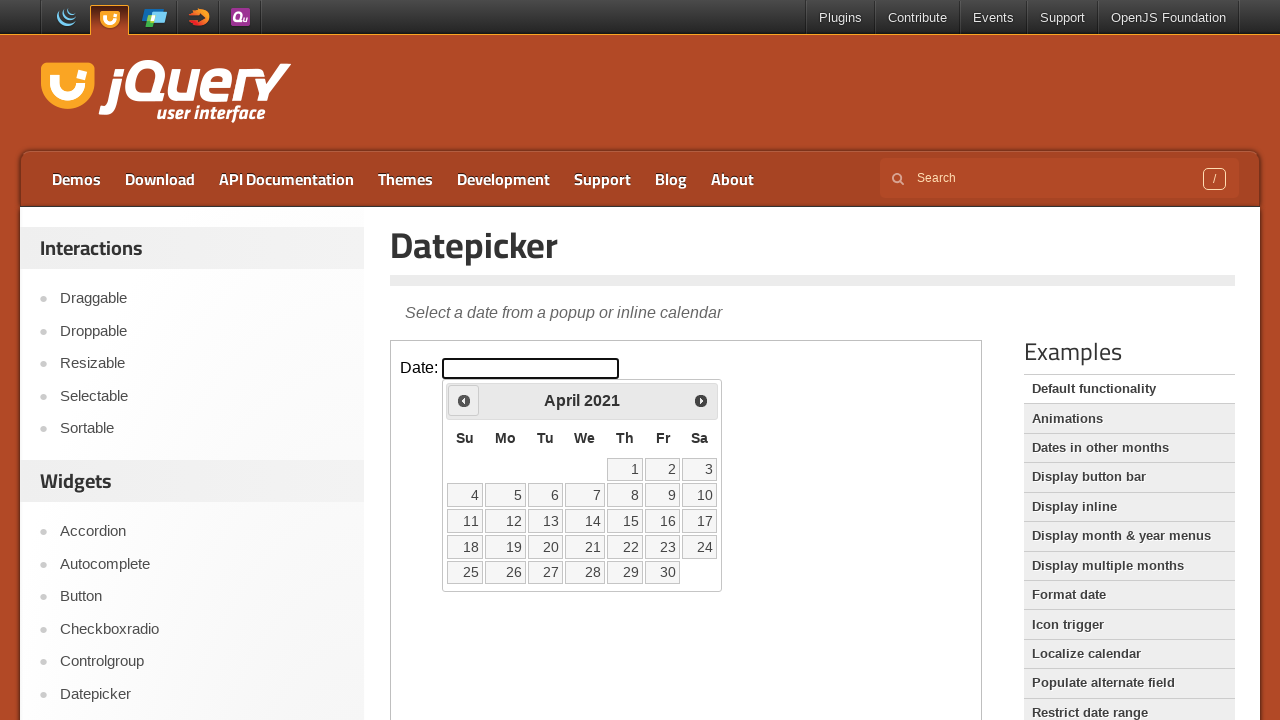

Checked current calendar date: April 2021
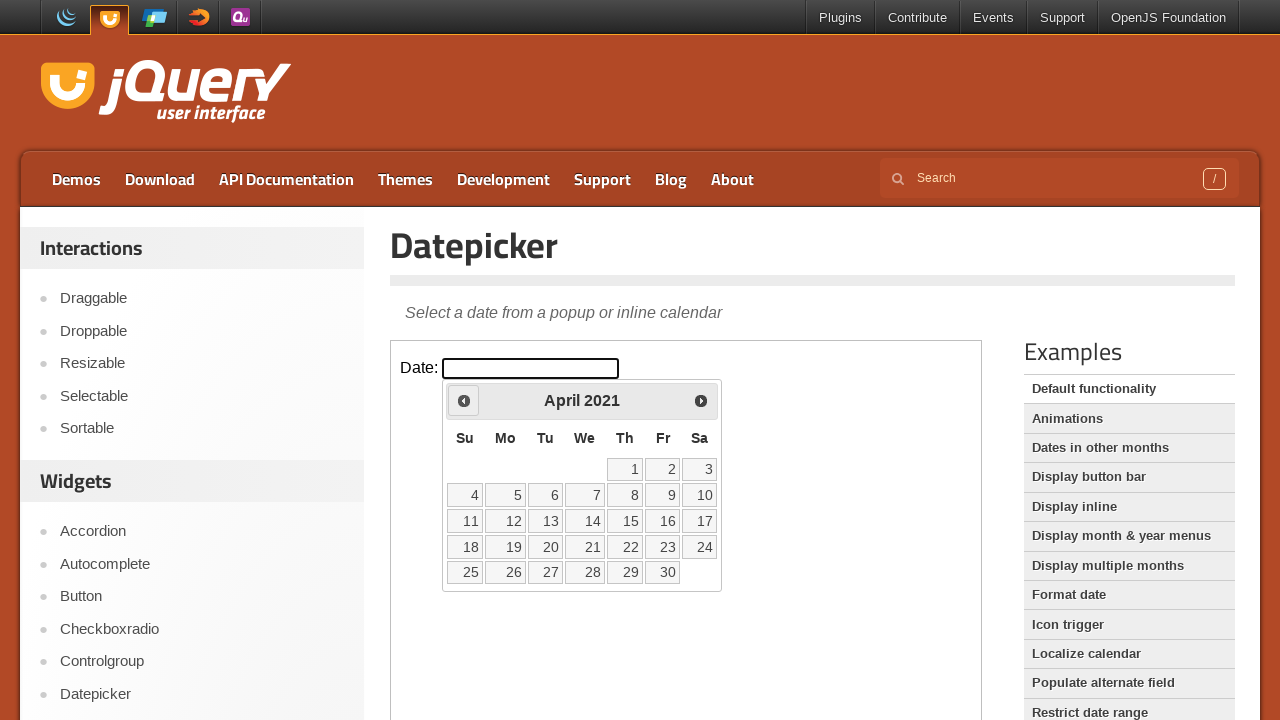

Clicked previous month button to navigate backwards at (464, 400) on iframe >> nth=0 >> internal:control=enter-frame >> span.ui-icon-circle-triangle-
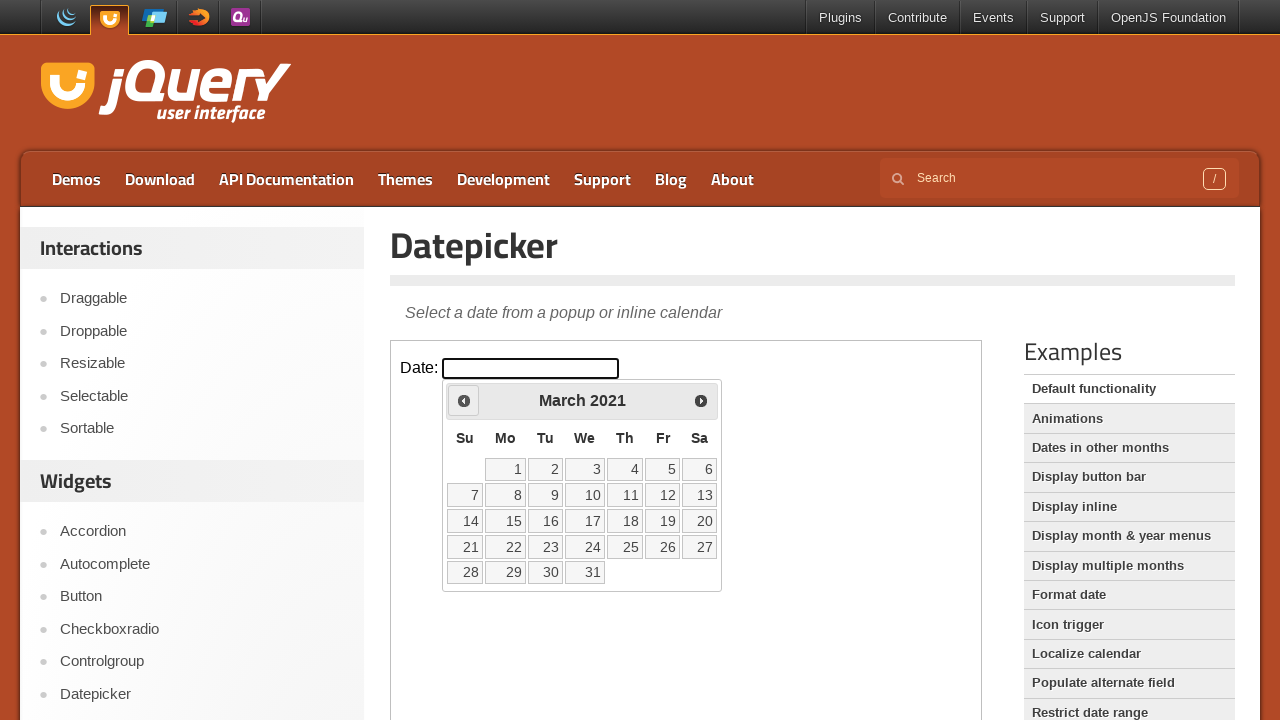

Waited for calendar to update
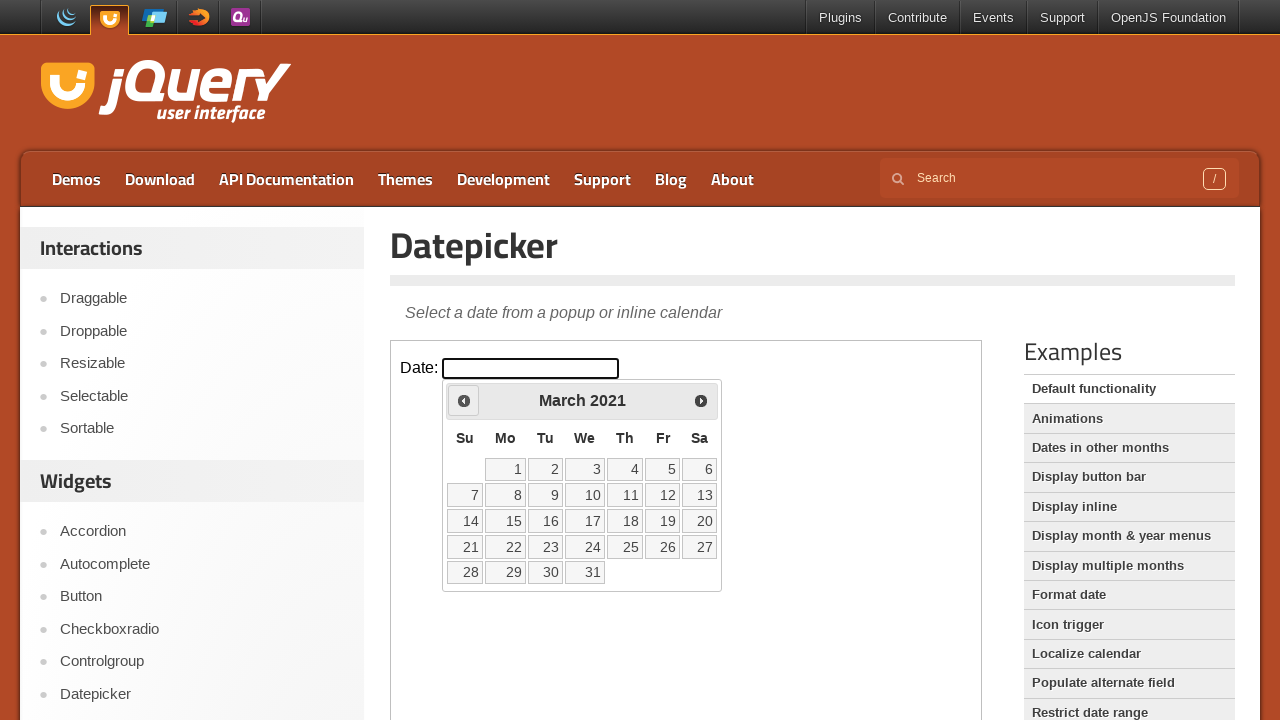

Checked current calendar date: March 2021
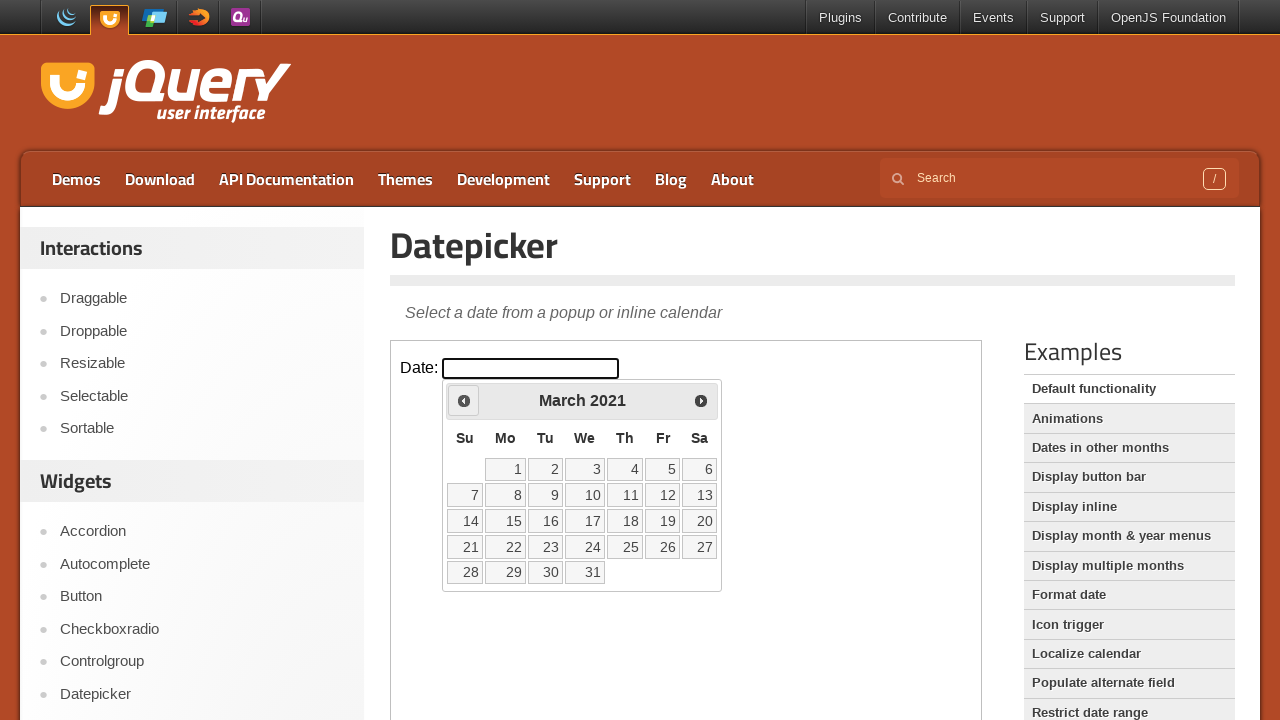

Clicked previous month button to navigate backwards at (464, 400) on iframe >> nth=0 >> internal:control=enter-frame >> span.ui-icon-circle-triangle-
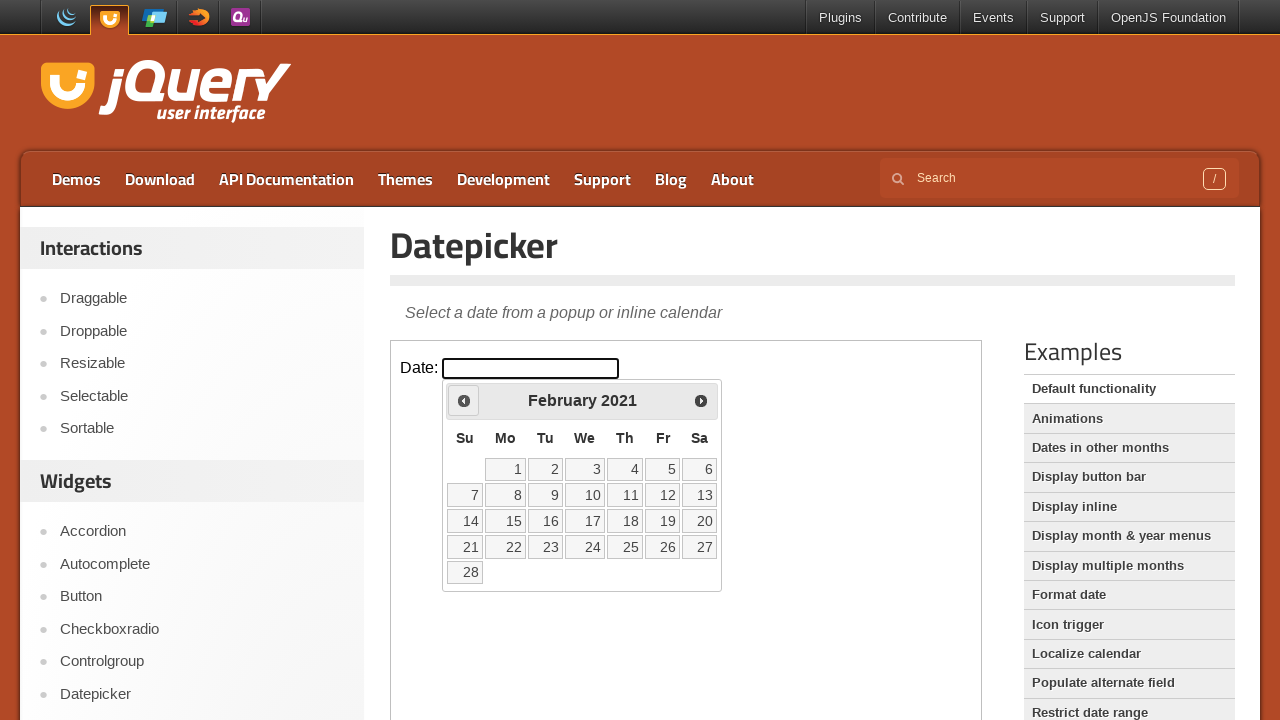

Waited for calendar to update
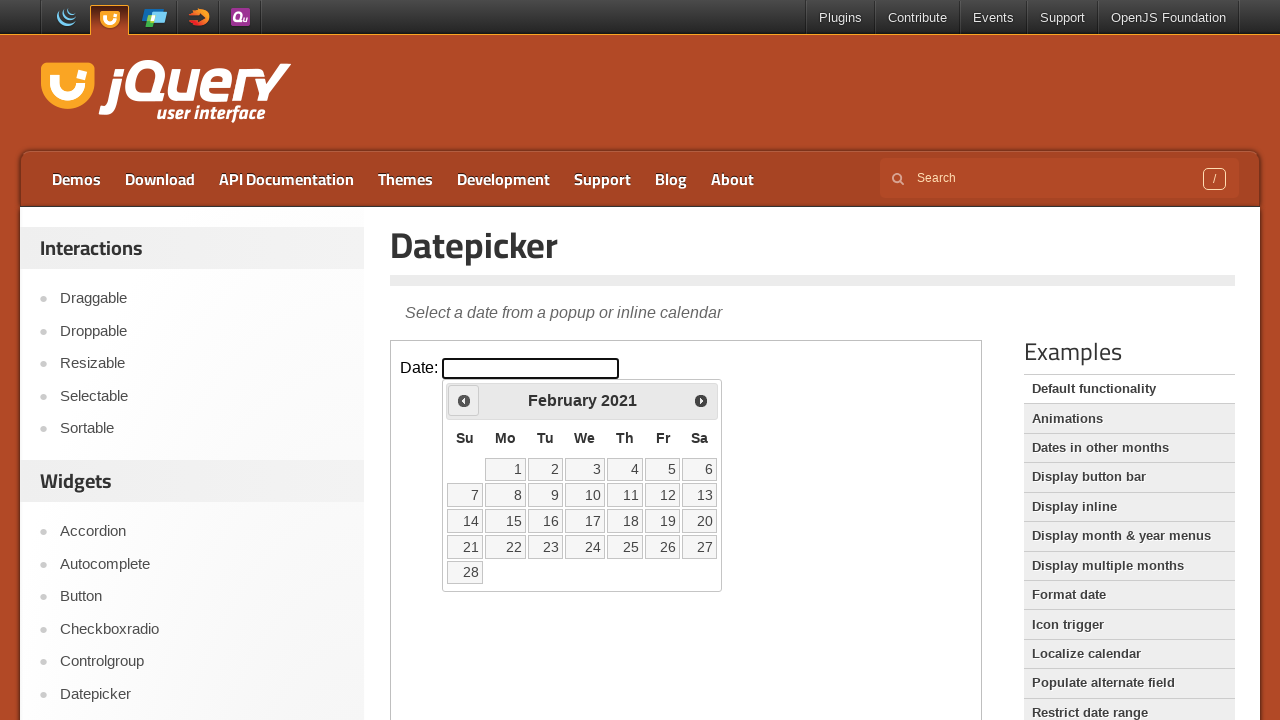

Checked current calendar date: February 2021
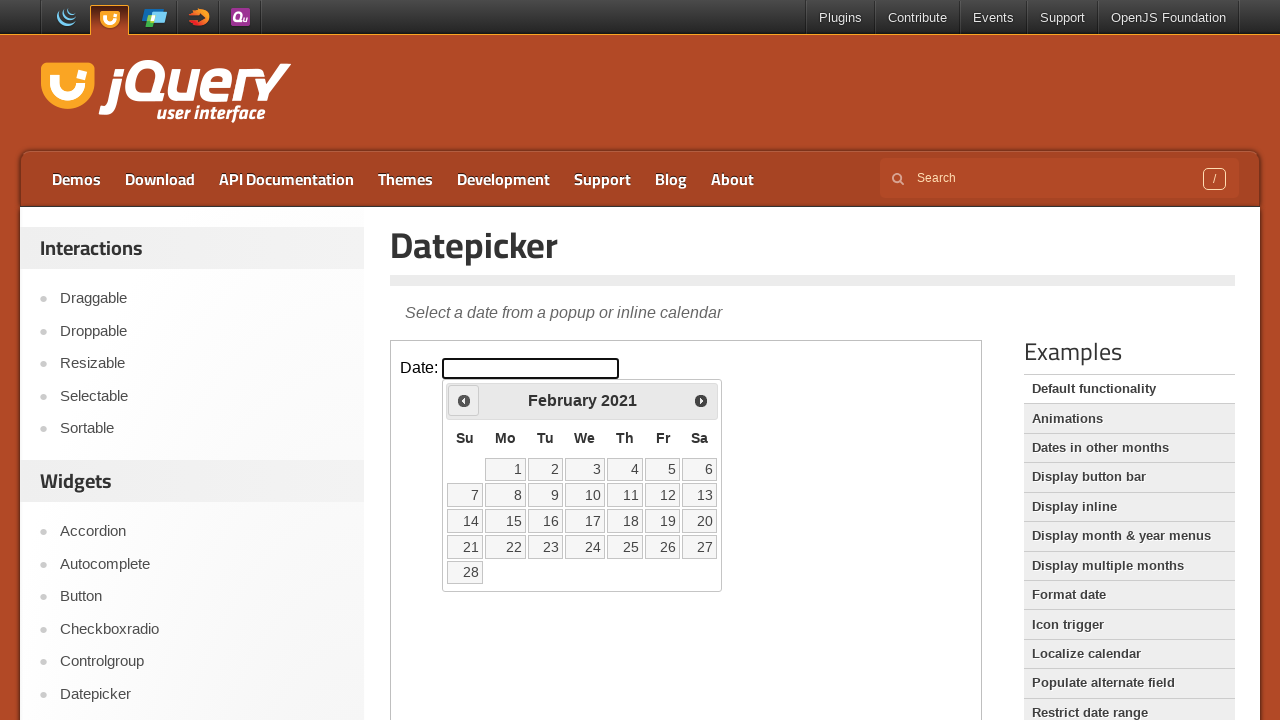

Clicked previous month button to navigate backwards at (464, 400) on iframe >> nth=0 >> internal:control=enter-frame >> span.ui-icon-circle-triangle-
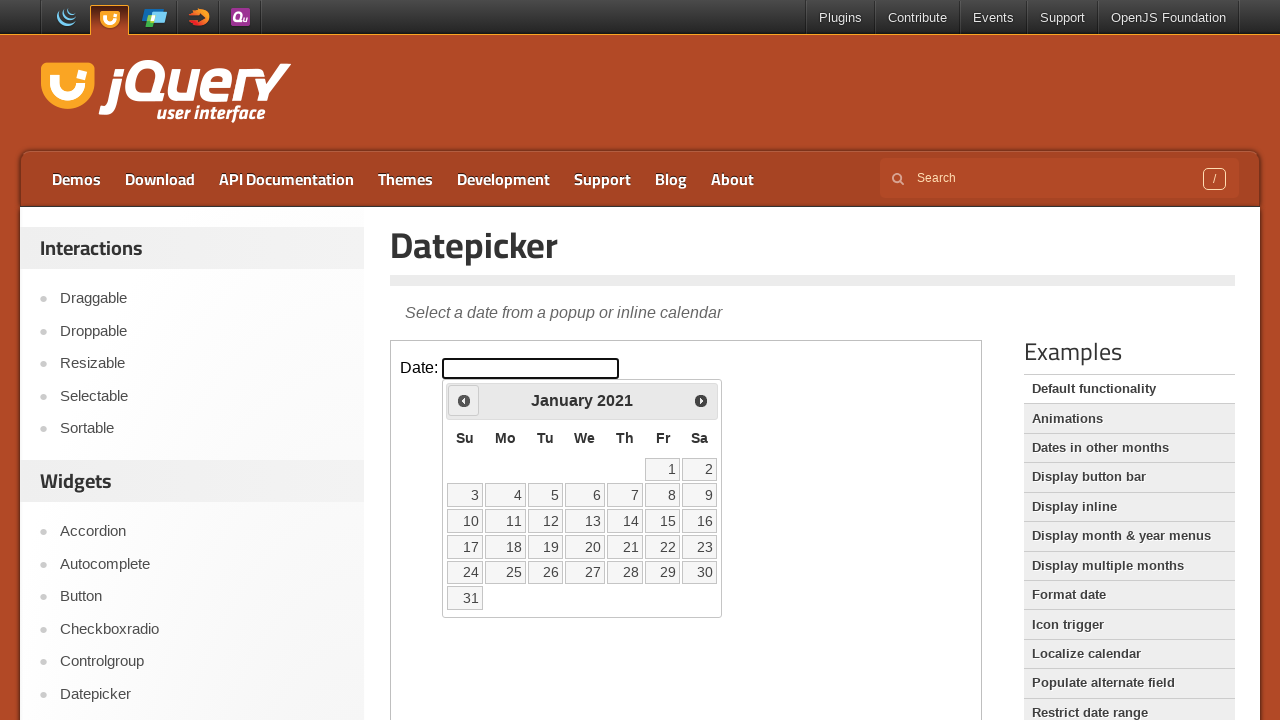

Waited for calendar to update
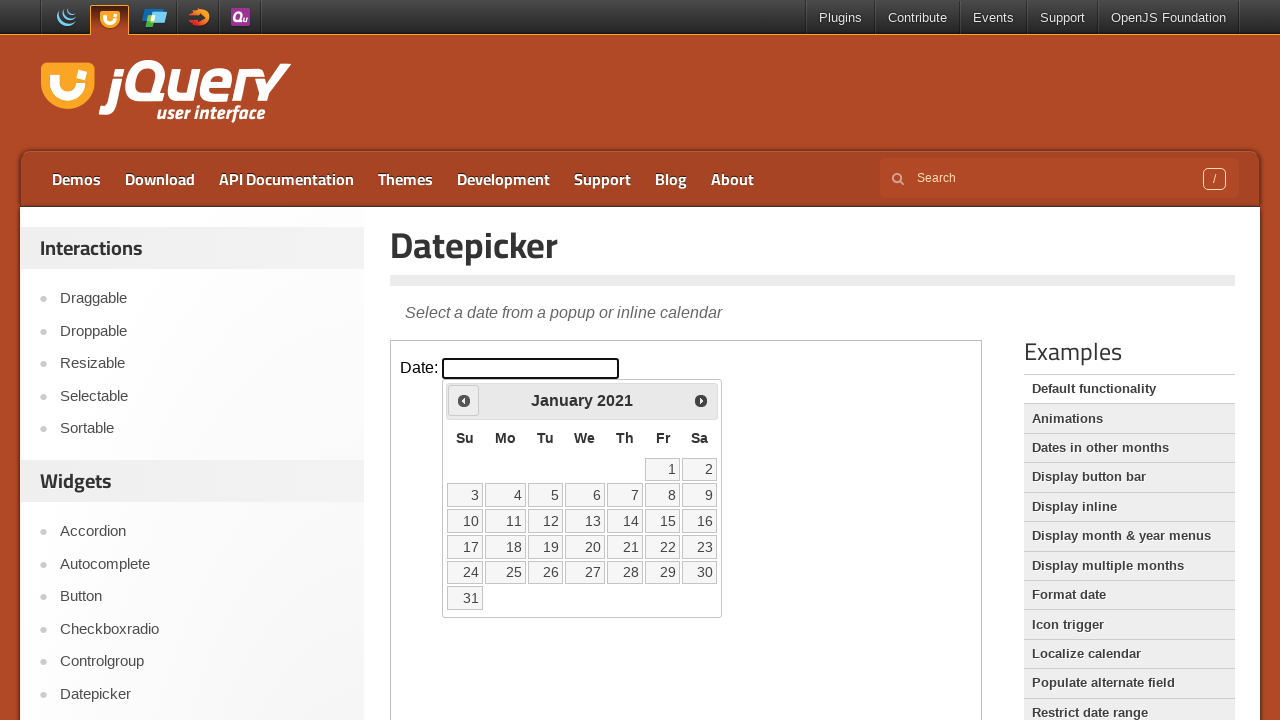

Checked current calendar date: January 2021
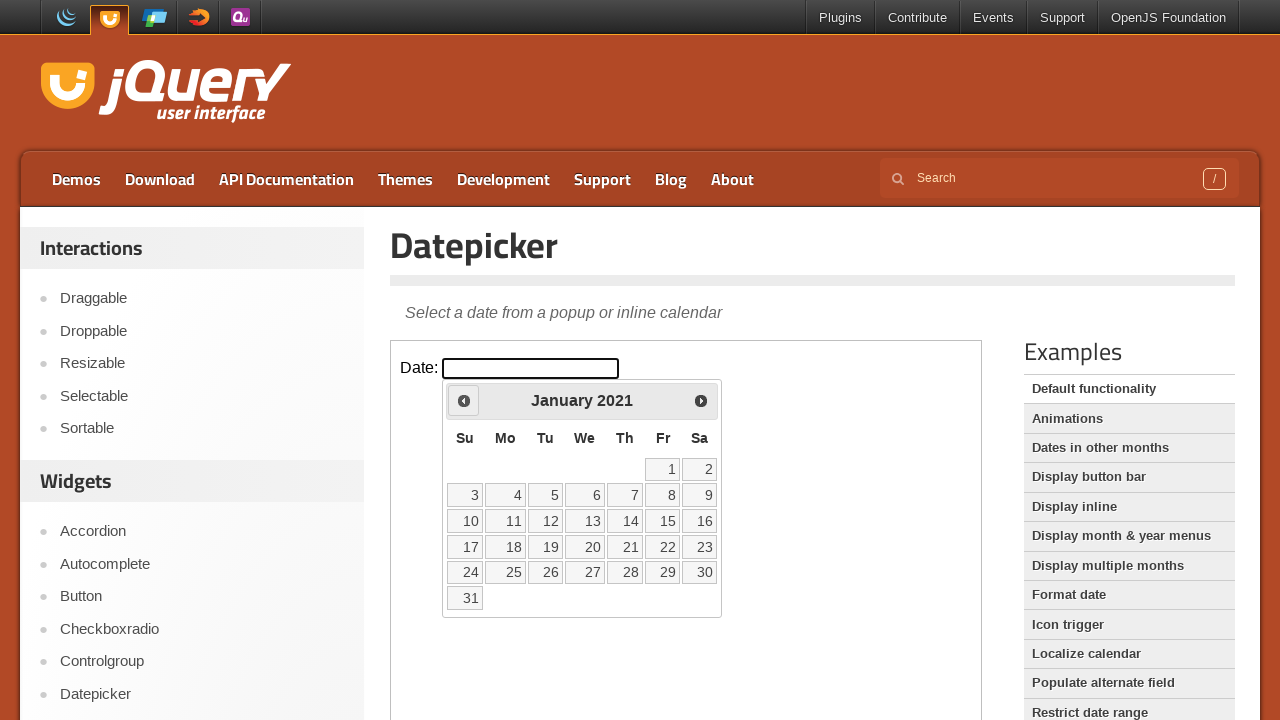

Clicked previous month button to navigate backwards at (464, 400) on iframe >> nth=0 >> internal:control=enter-frame >> span.ui-icon-circle-triangle-
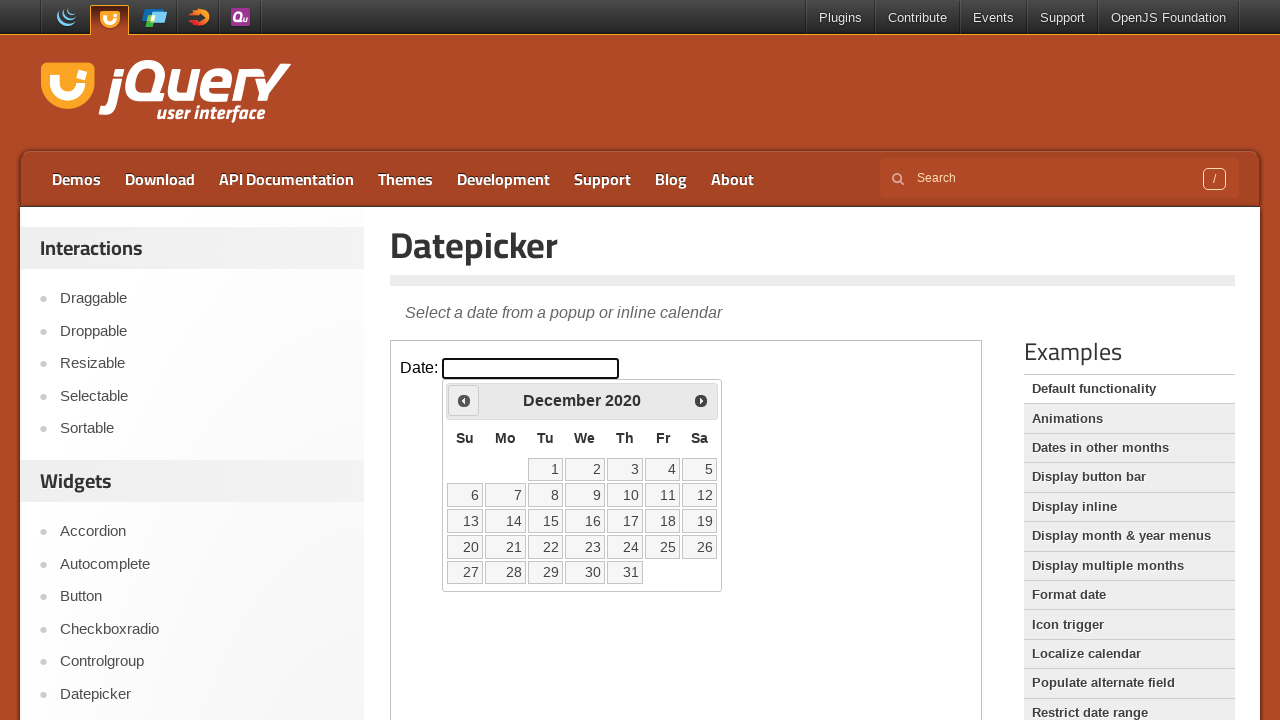

Waited for calendar to update
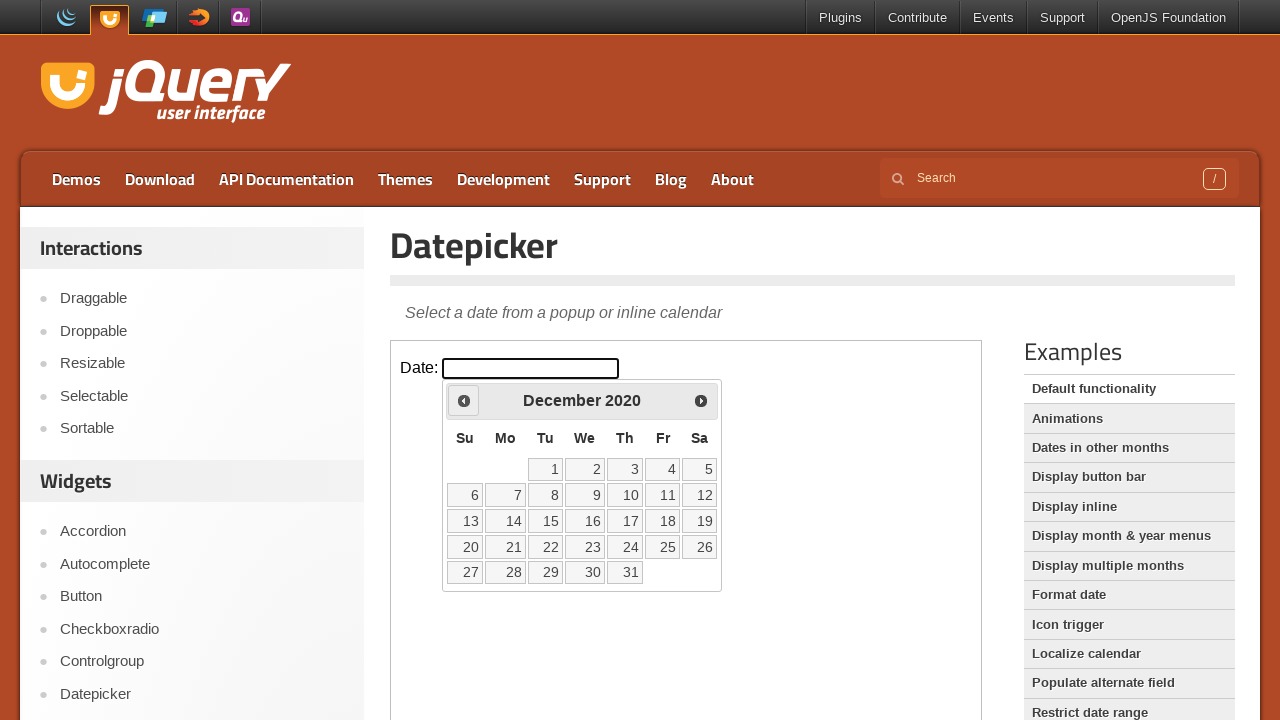

Checked current calendar date: December 2020
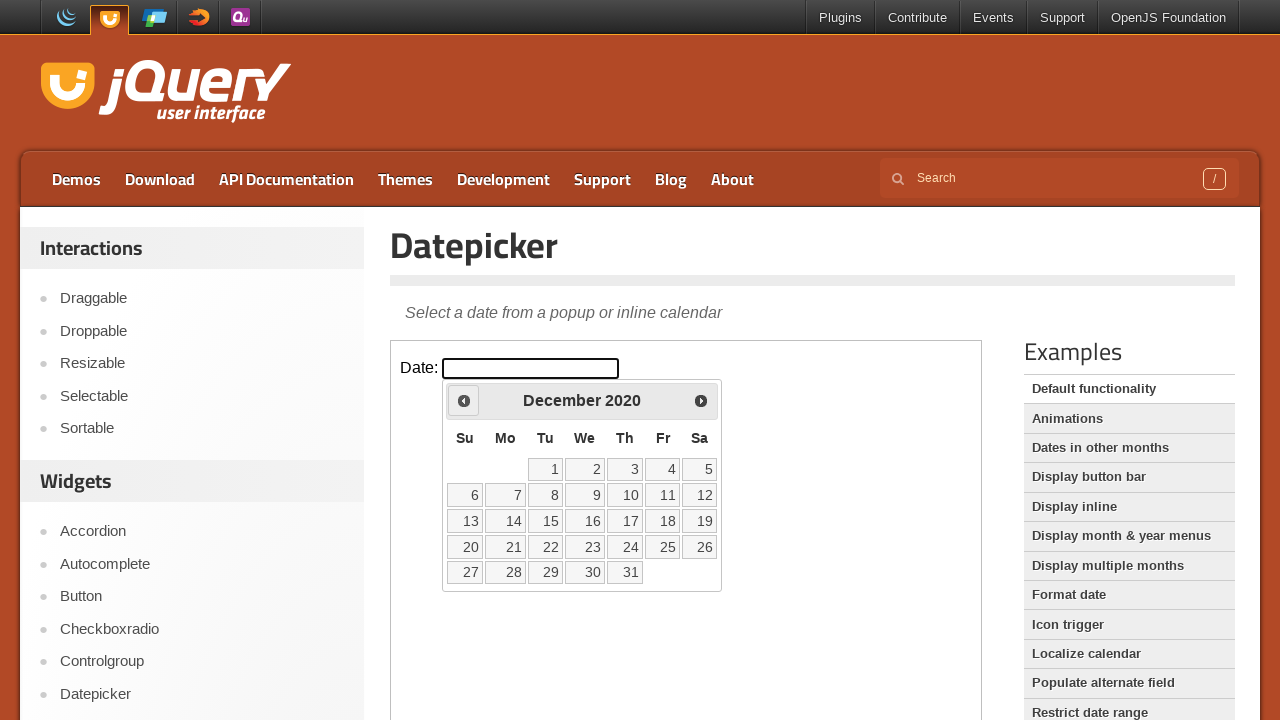

Clicked previous month button to navigate backwards at (464, 400) on iframe >> nth=0 >> internal:control=enter-frame >> span.ui-icon-circle-triangle-
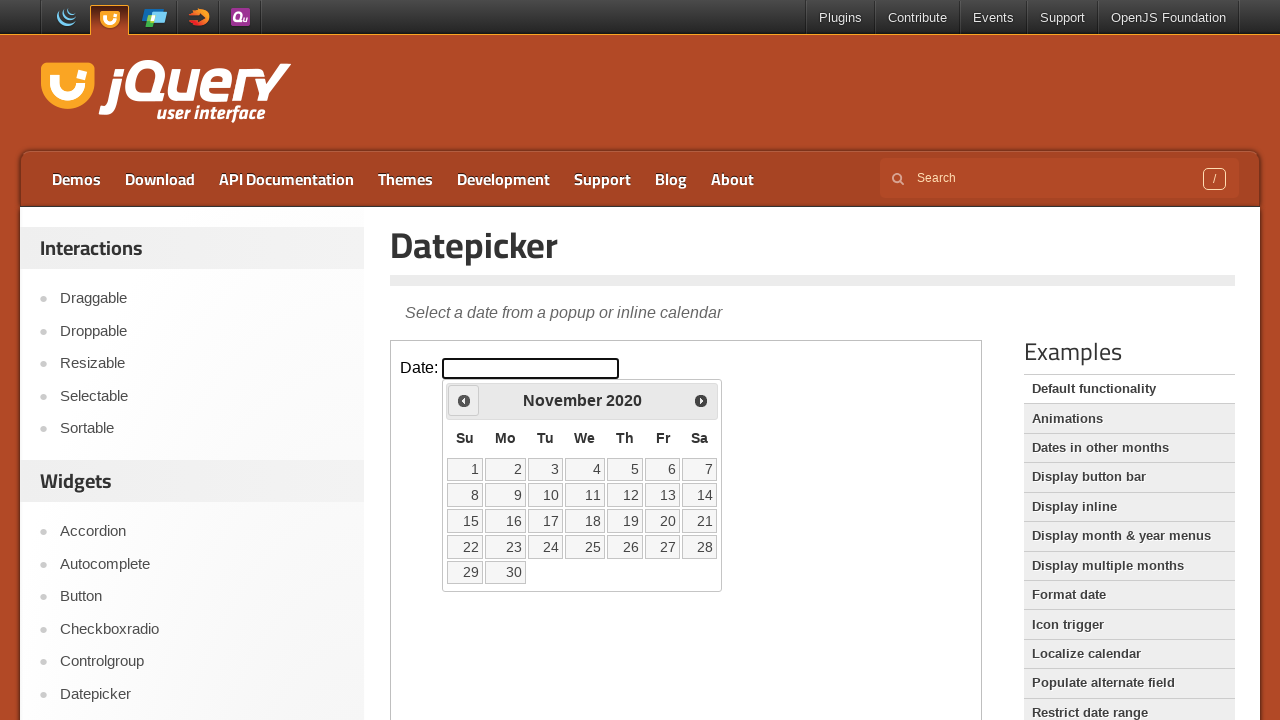

Waited for calendar to update
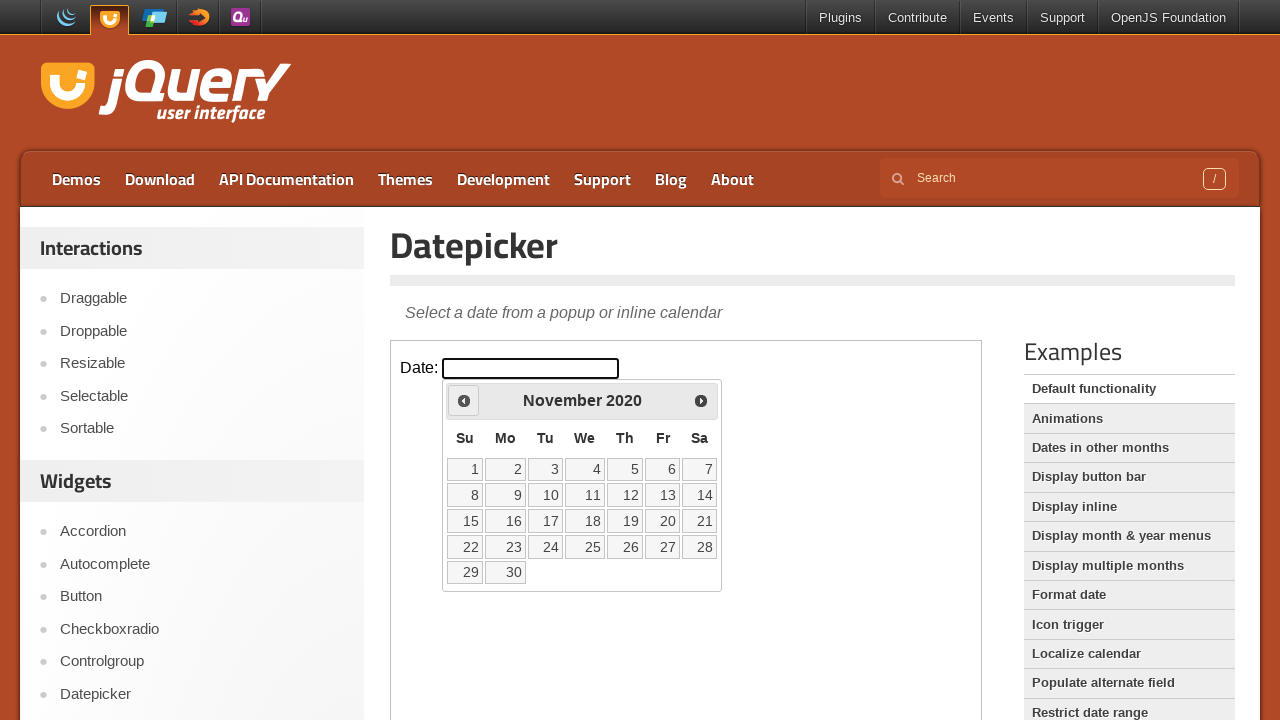

Checked current calendar date: November 2020
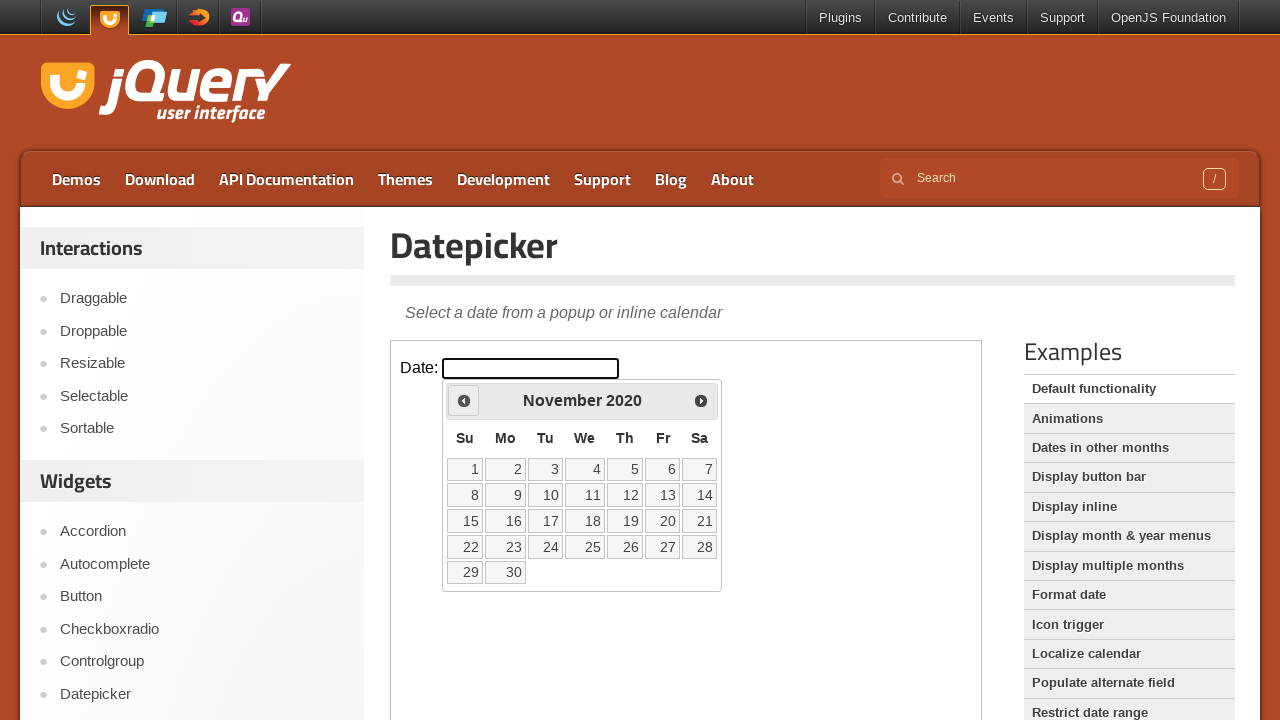

Clicked previous month button to navigate backwards at (464, 400) on iframe >> nth=0 >> internal:control=enter-frame >> span.ui-icon-circle-triangle-
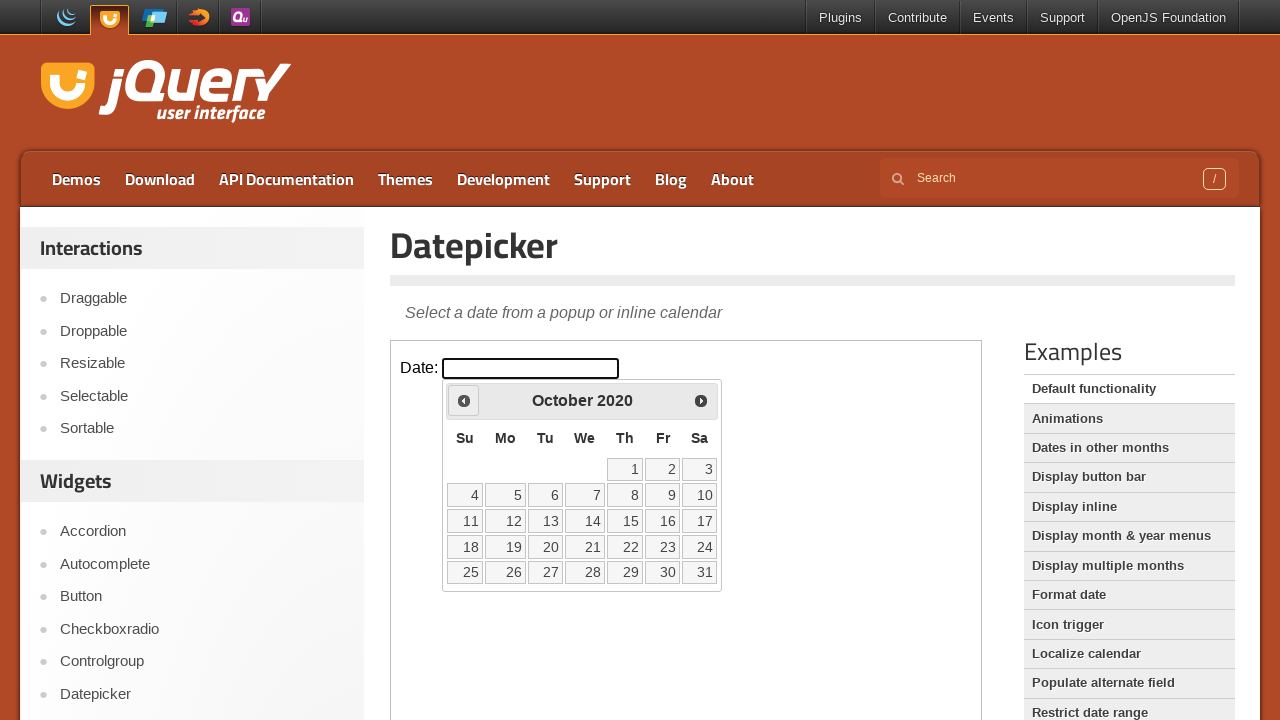

Waited for calendar to update
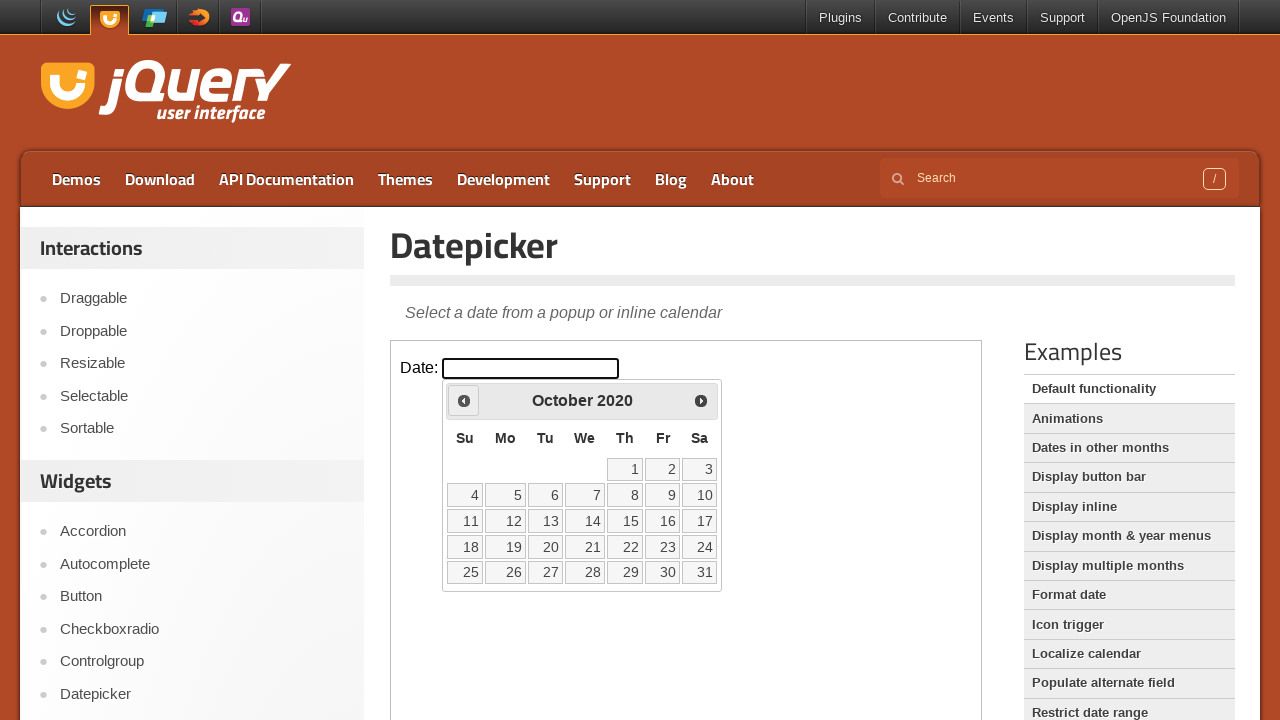

Checked current calendar date: October 2020
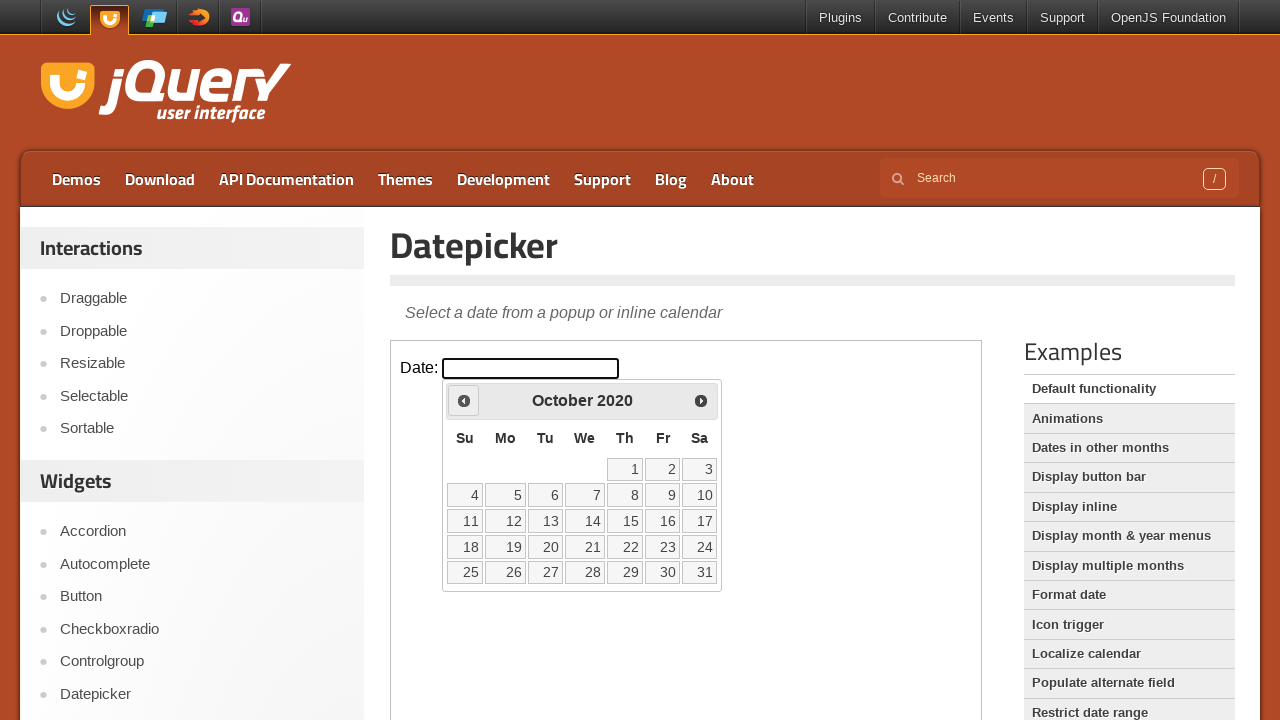

Clicked previous month button to navigate backwards at (464, 400) on iframe >> nth=0 >> internal:control=enter-frame >> span.ui-icon-circle-triangle-
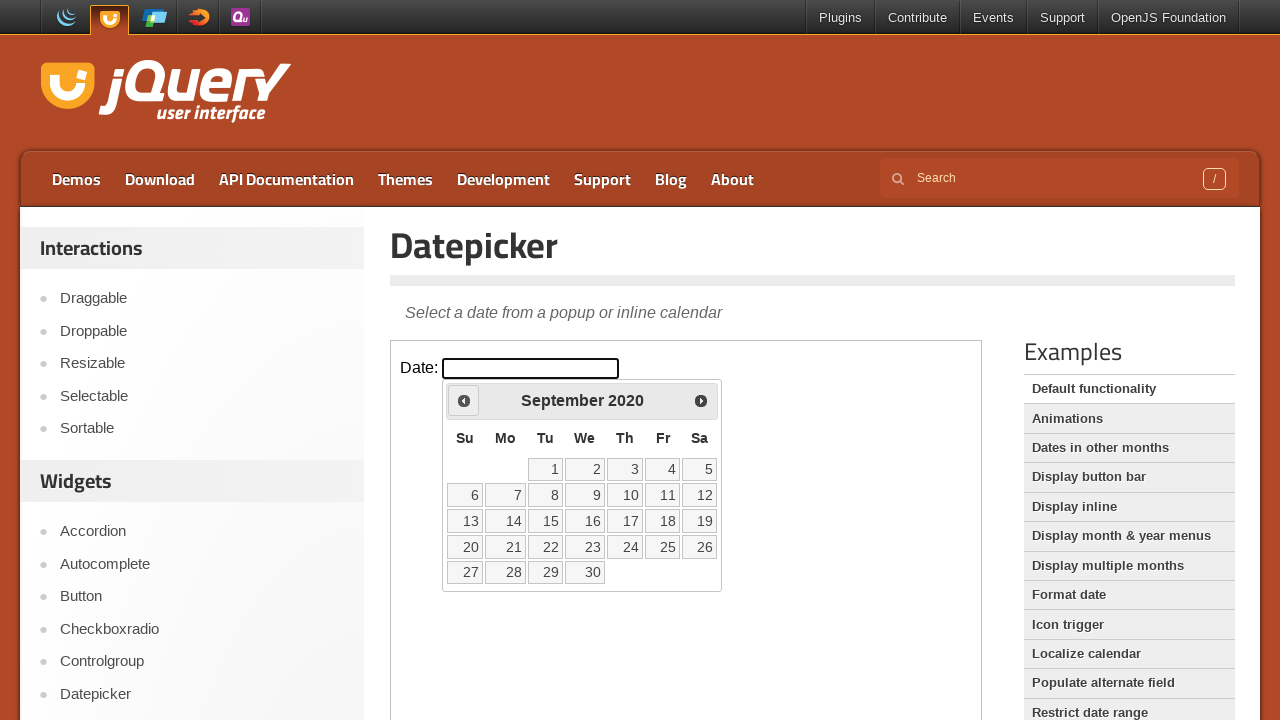

Waited for calendar to update
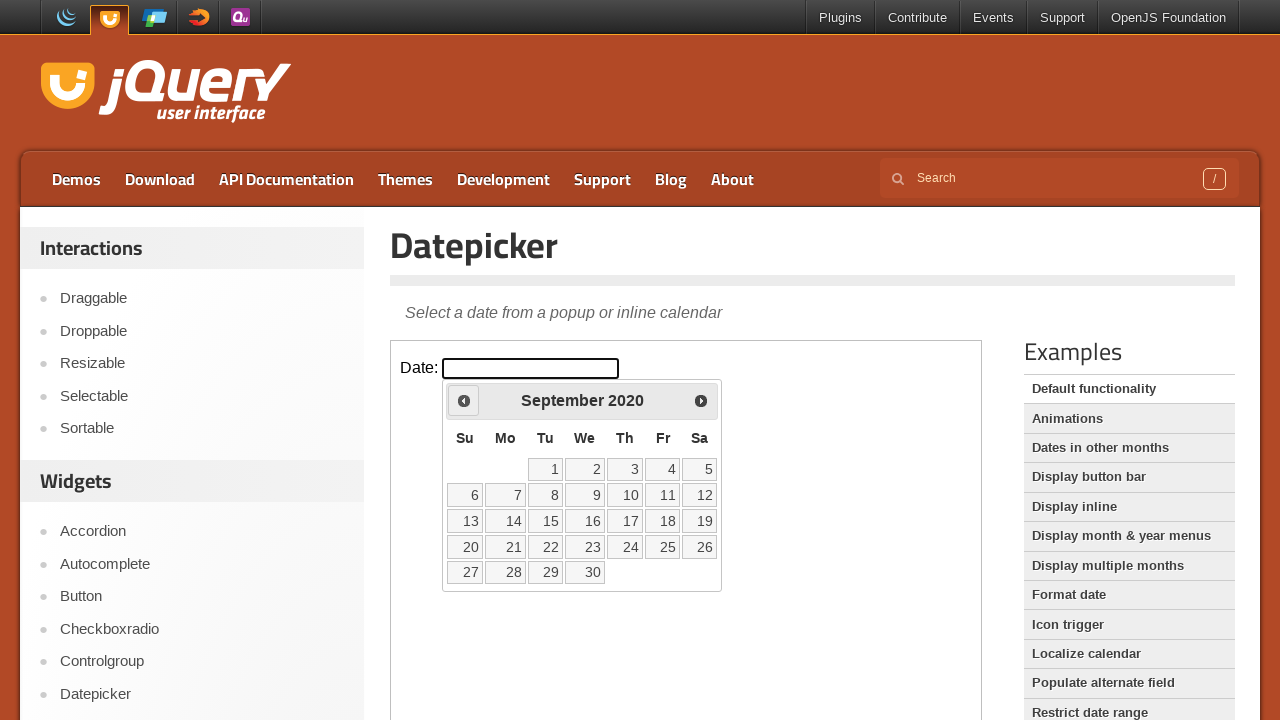

Checked current calendar date: September 2020
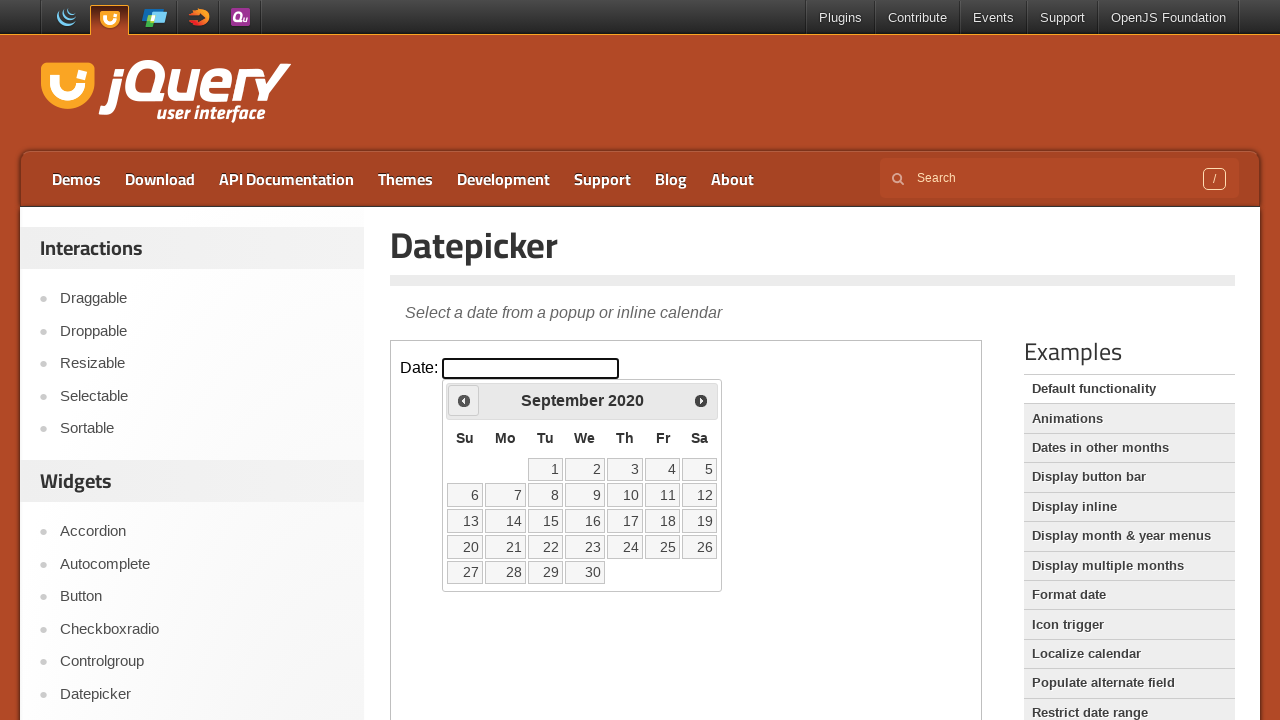

Clicked previous month button to navigate backwards at (464, 400) on iframe >> nth=0 >> internal:control=enter-frame >> span.ui-icon-circle-triangle-
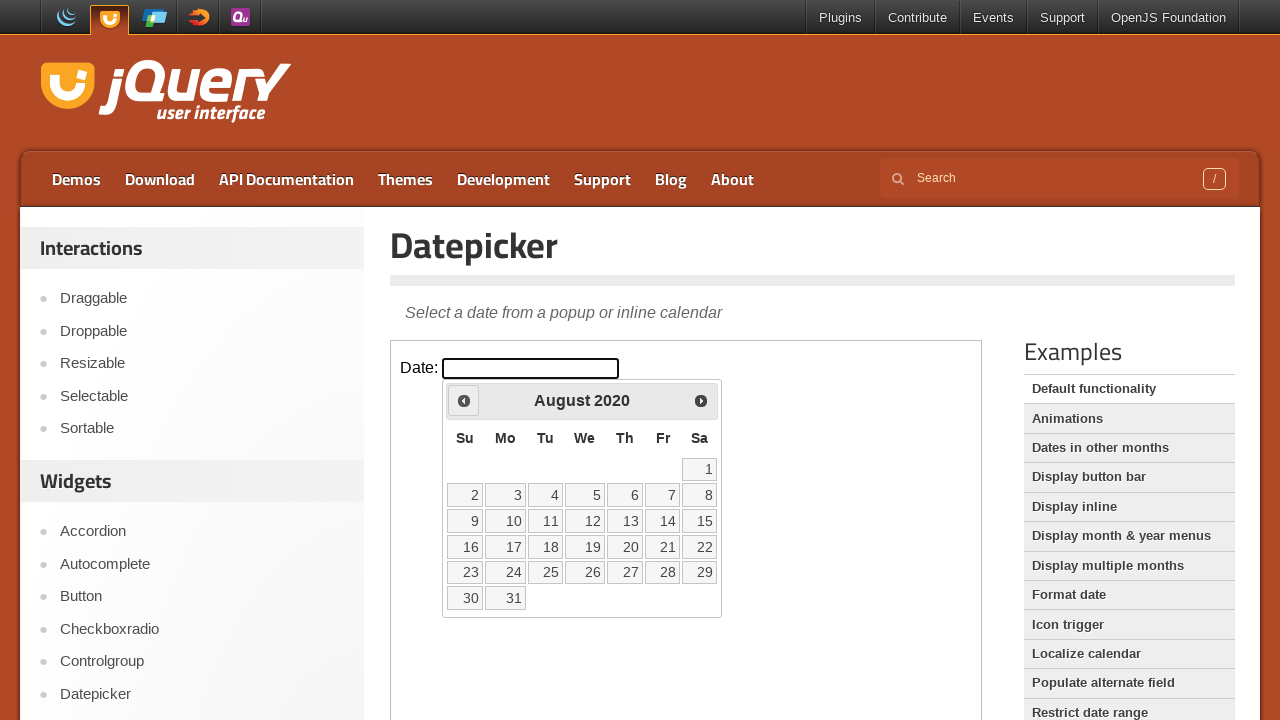

Waited for calendar to update
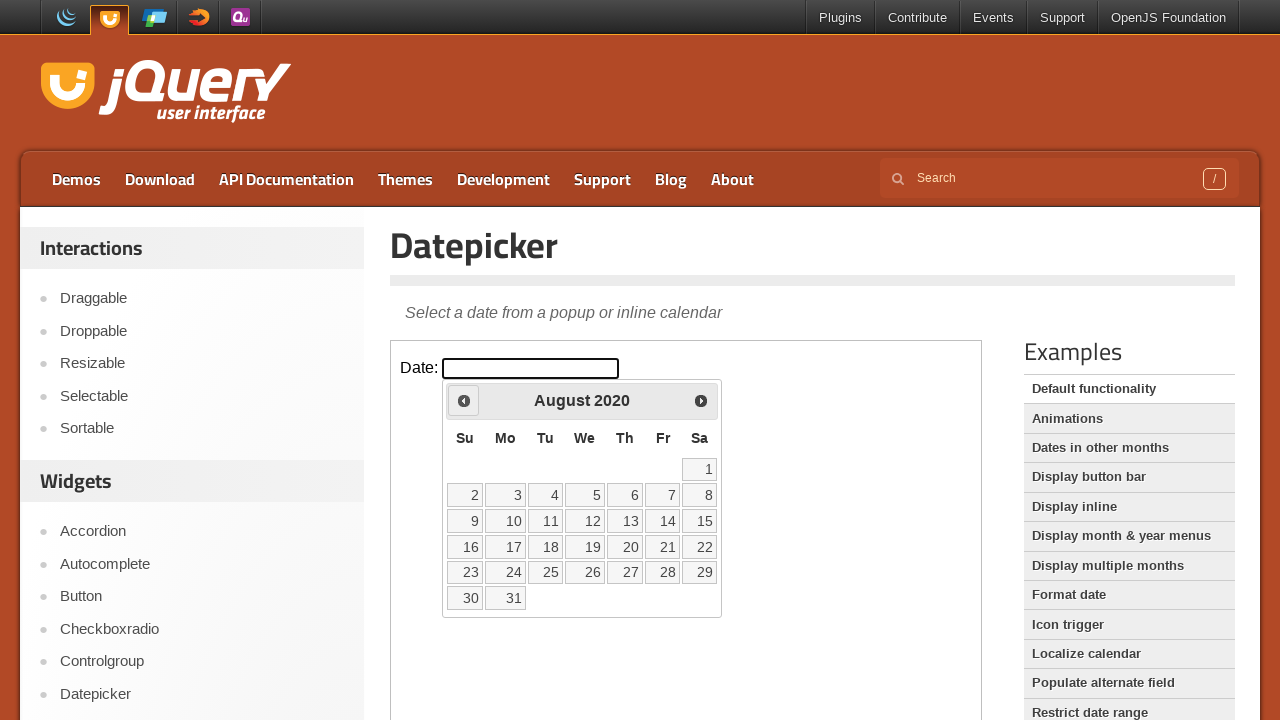

Checked current calendar date: August 2020
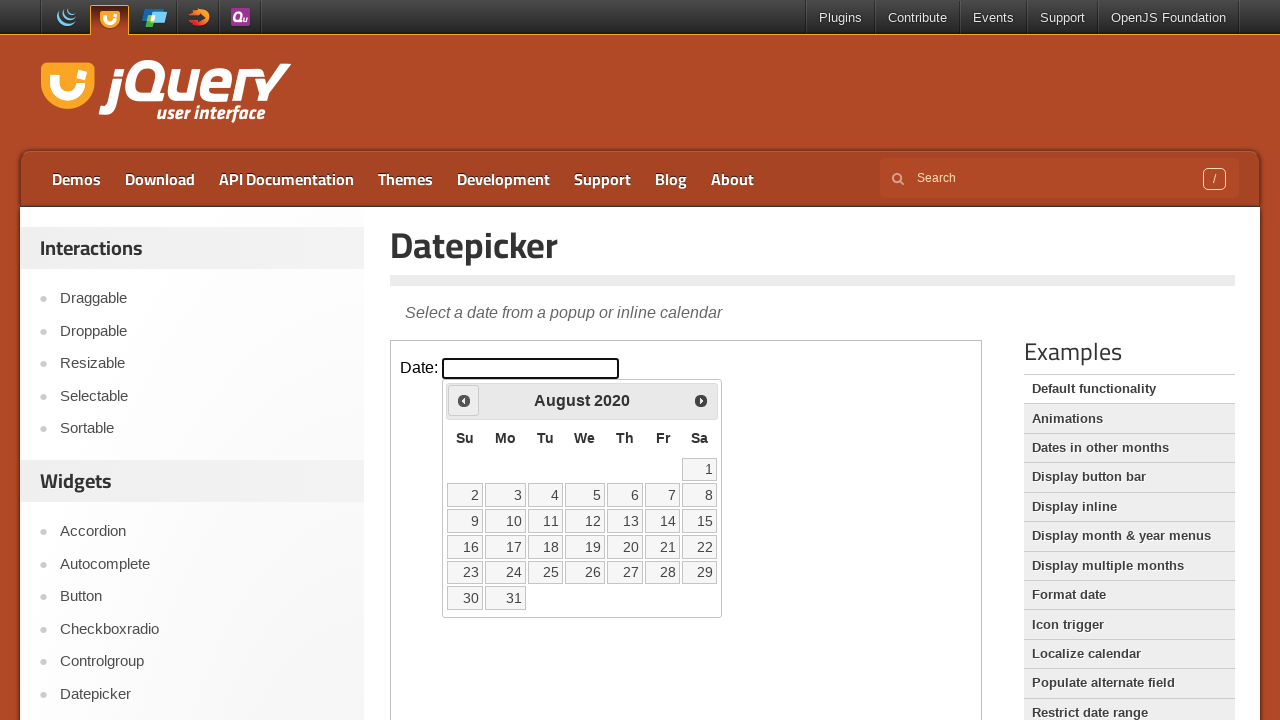

Clicked previous month button to navigate backwards at (464, 400) on iframe >> nth=0 >> internal:control=enter-frame >> span.ui-icon-circle-triangle-
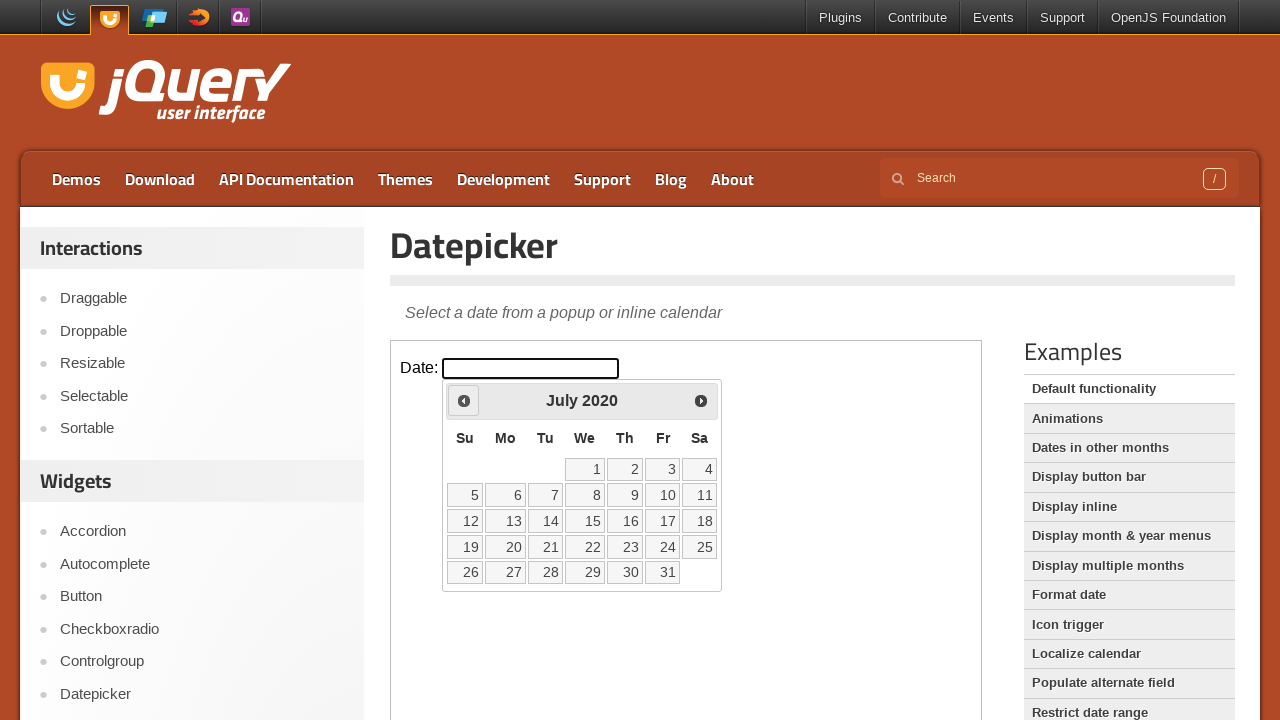

Waited for calendar to update
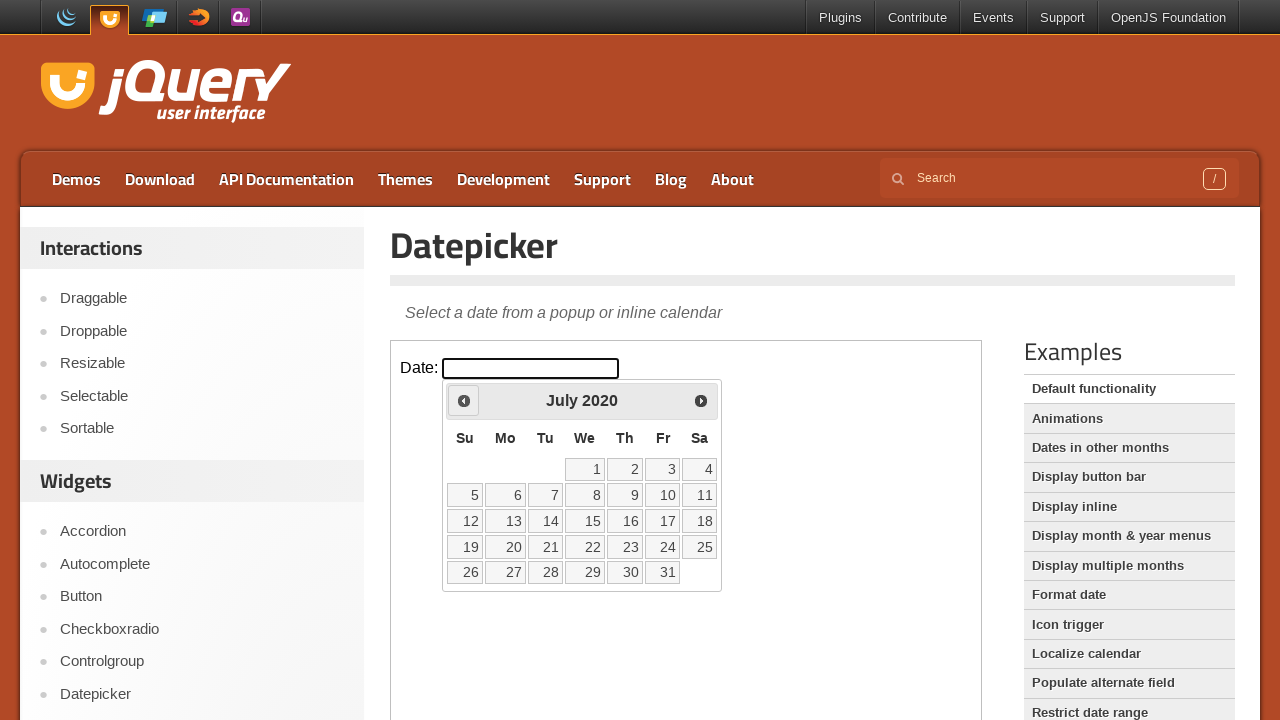

Checked current calendar date: July 2020
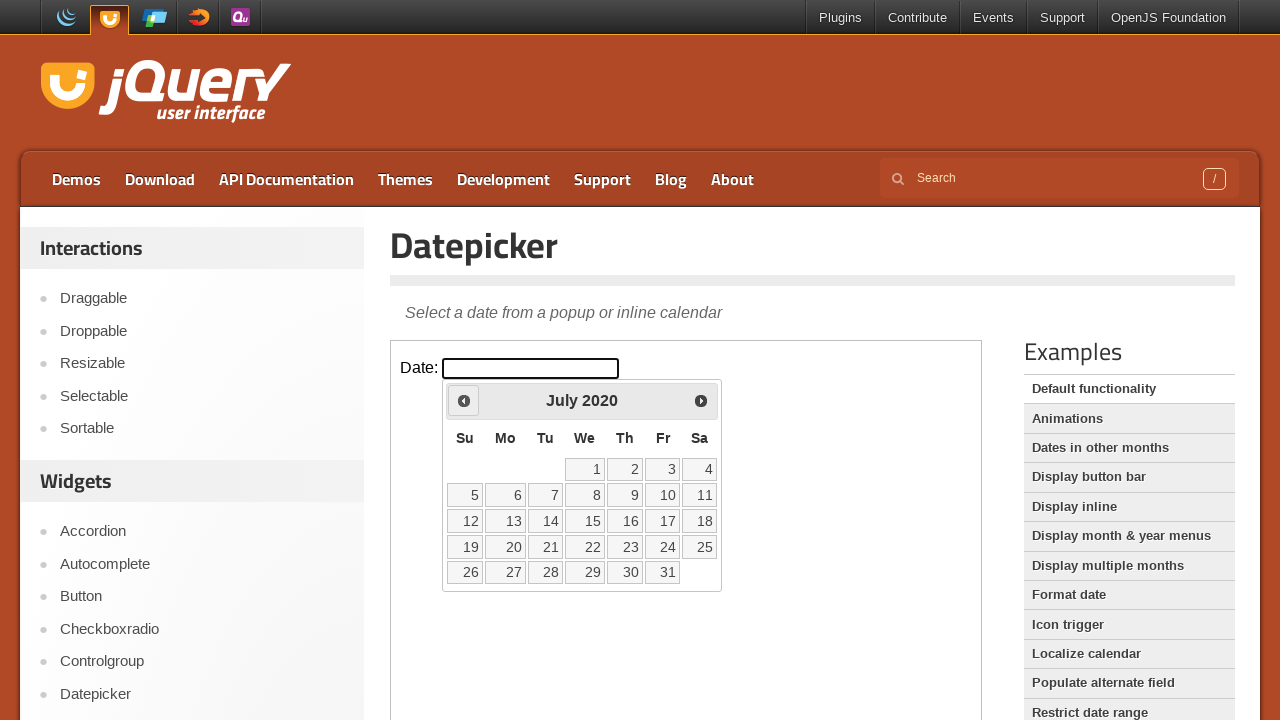

Clicked previous month button to navigate backwards at (464, 400) on iframe >> nth=0 >> internal:control=enter-frame >> span.ui-icon-circle-triangle-
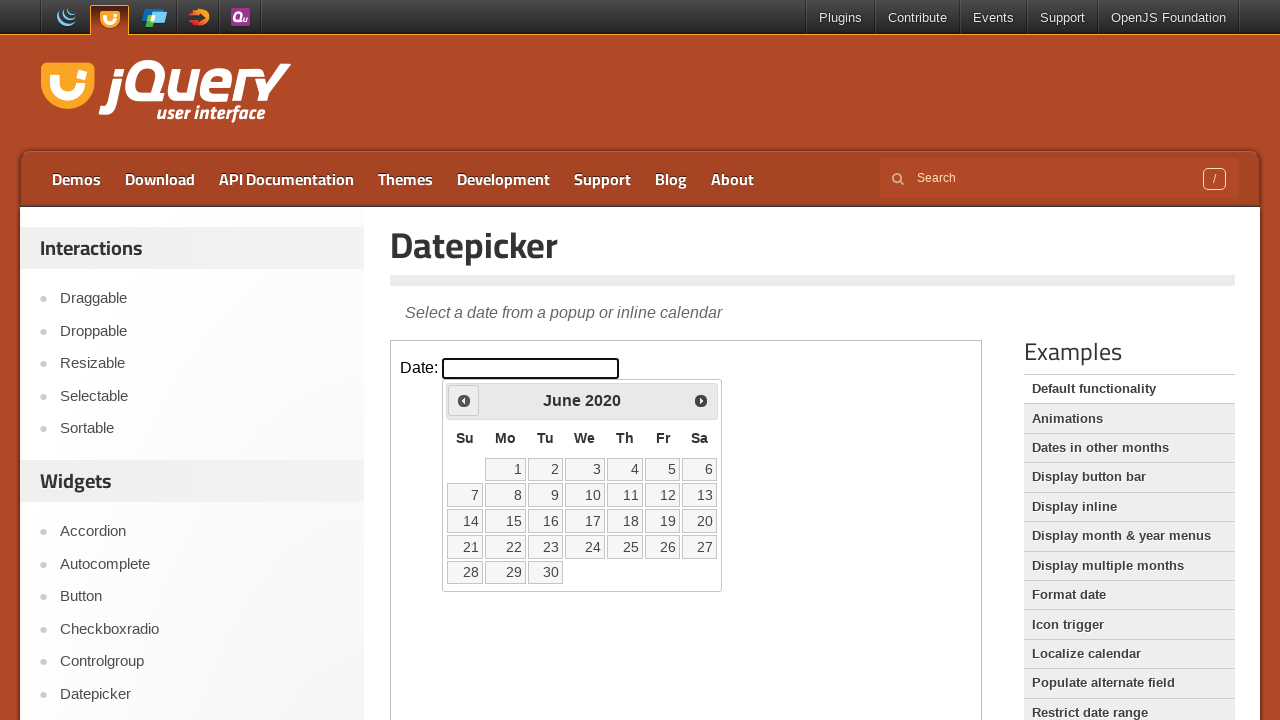

Waited for calendar to update
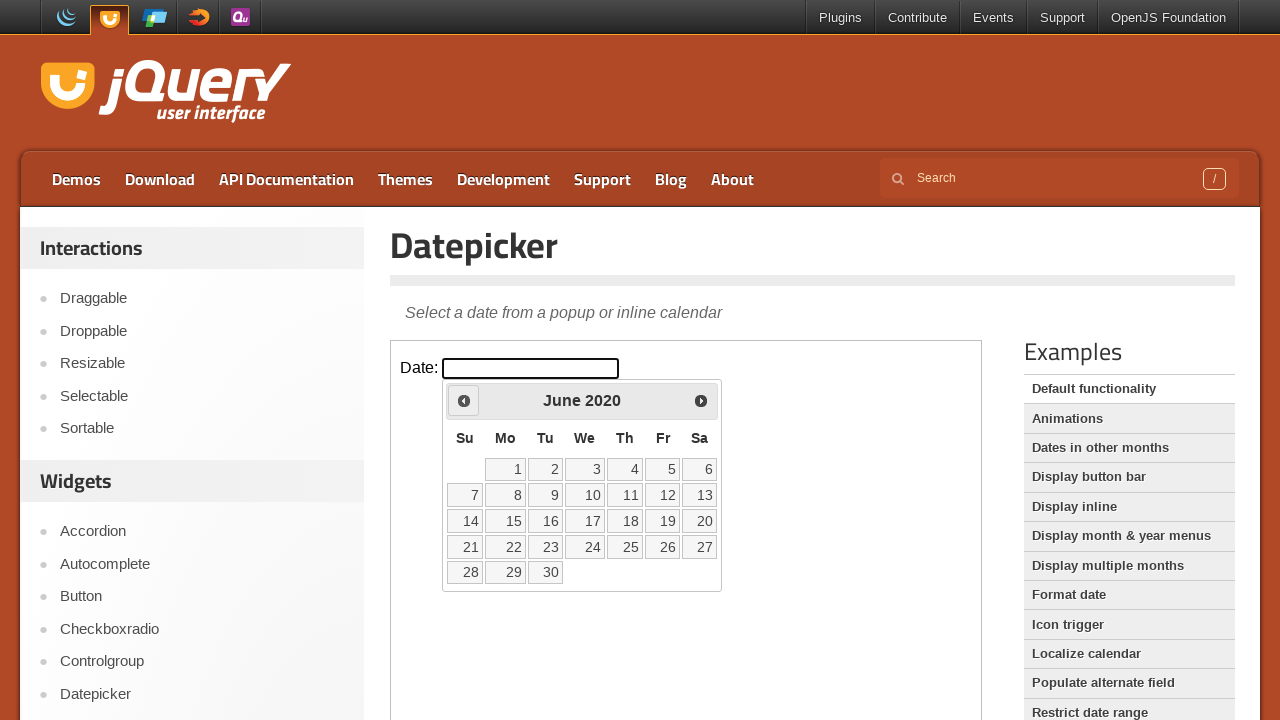

Checked current calendar date: June 2020
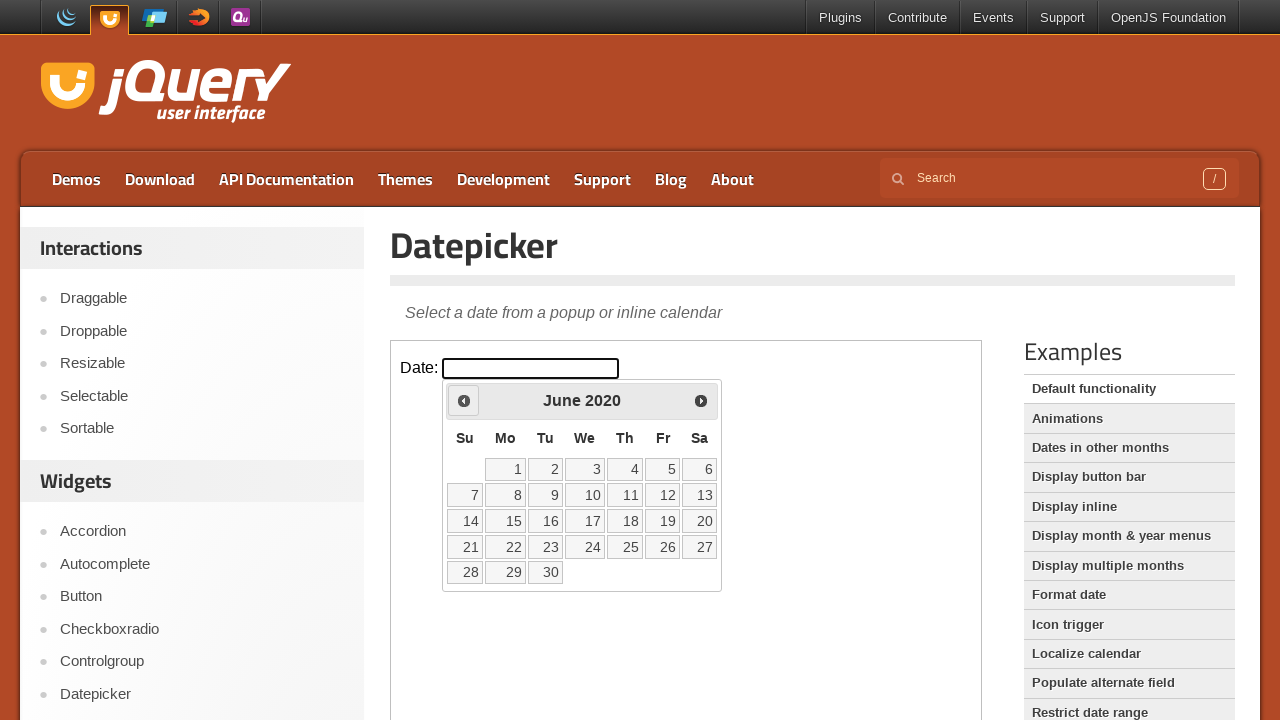

Clicked previous month button to navigate backwards at (464, 400) on iframe >> nth=0 >> internal:control=enter-frame >> span.ui-icon-circle-triangle-
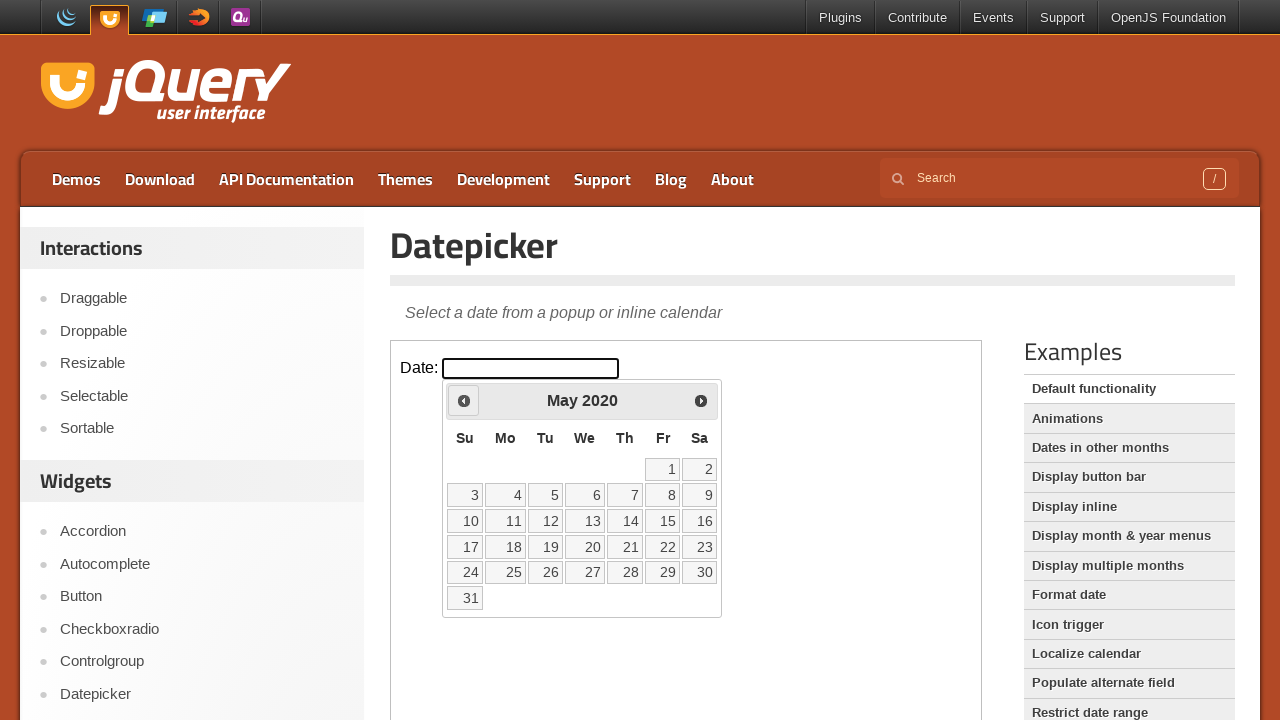

Waited for calendar to update
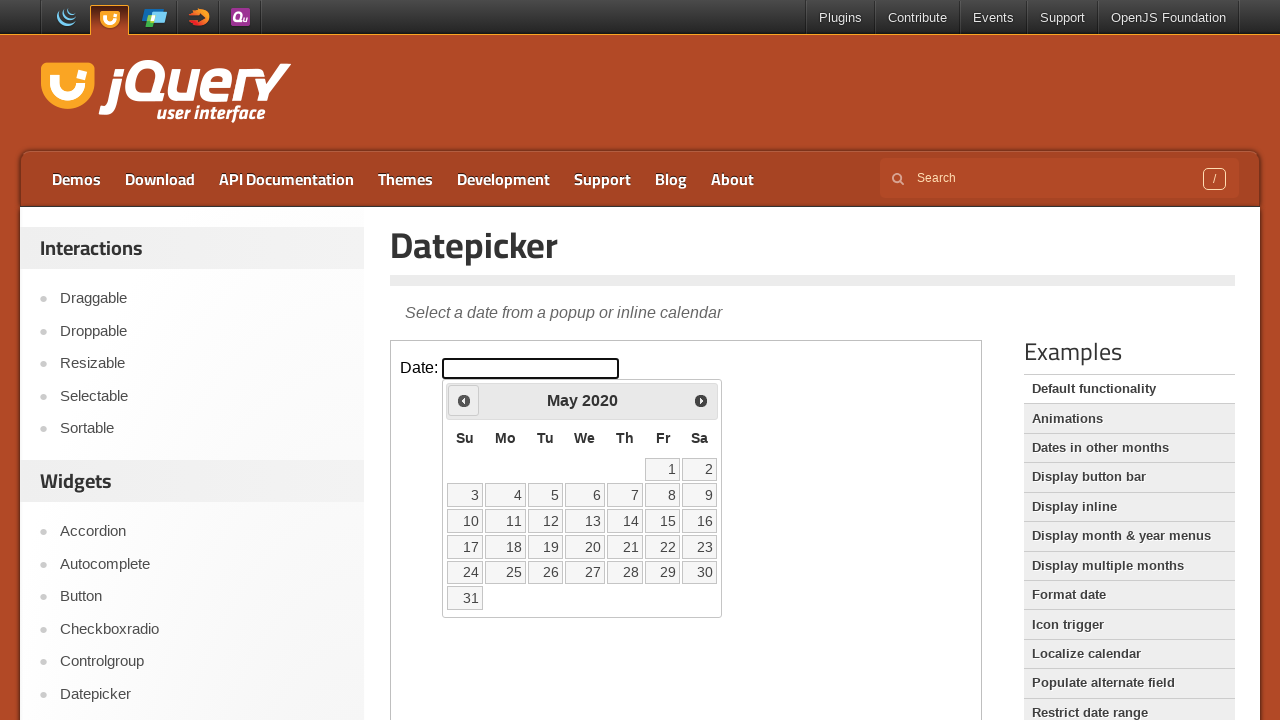

Checked current calendar date: May 2020
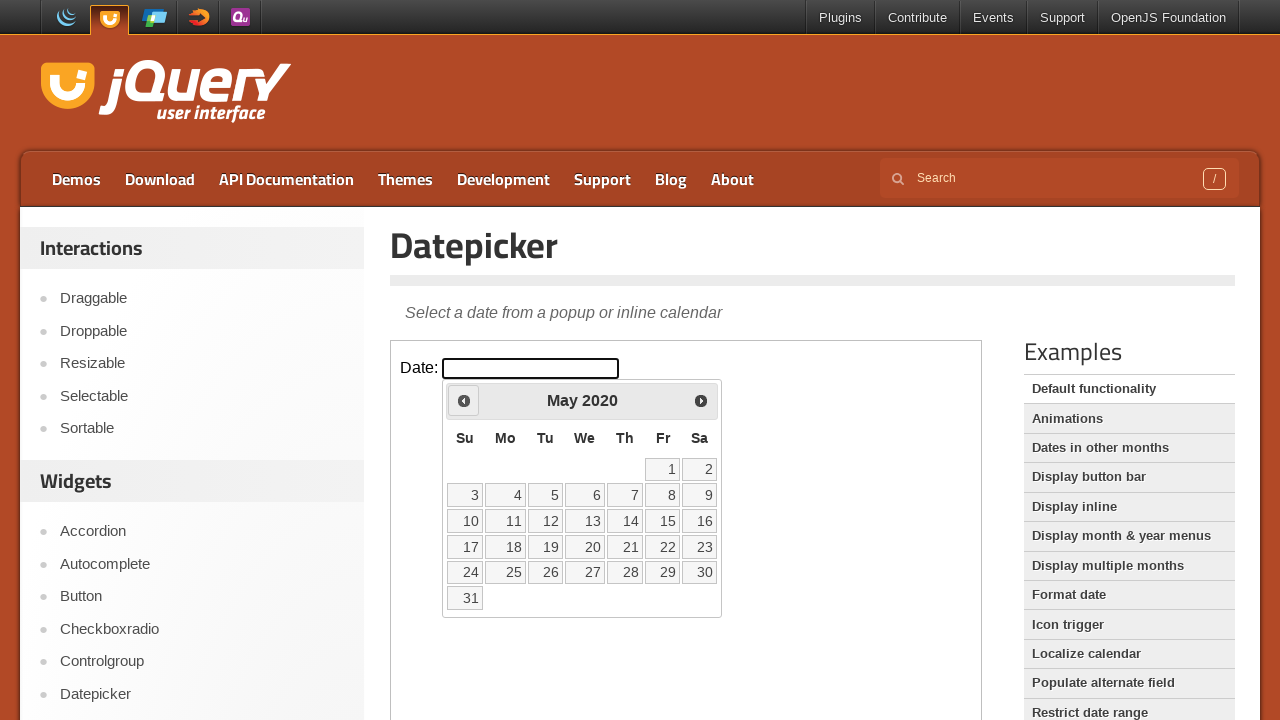

Clicked previous month button to navigate backwards at (464, 400) on iframe >> nth=0 >> internal:control=enter-frame >> span.ui-icon-circle-triangle-
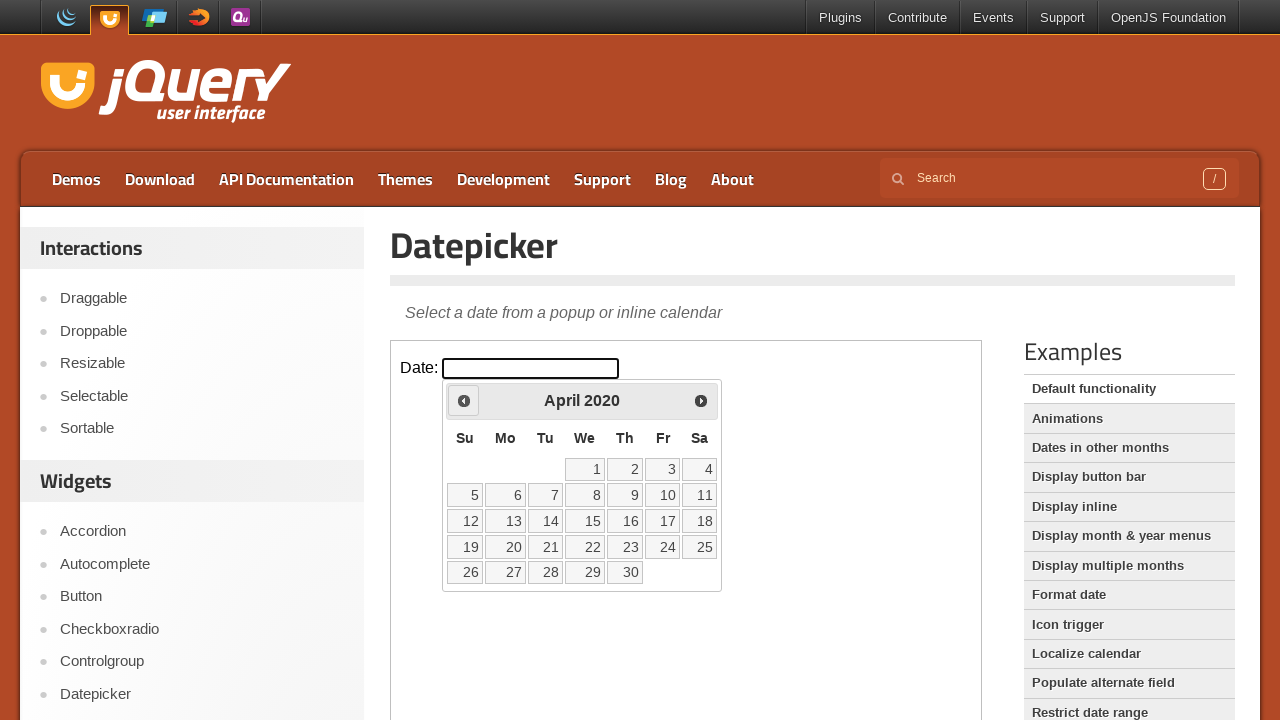

Waited for calendar to update
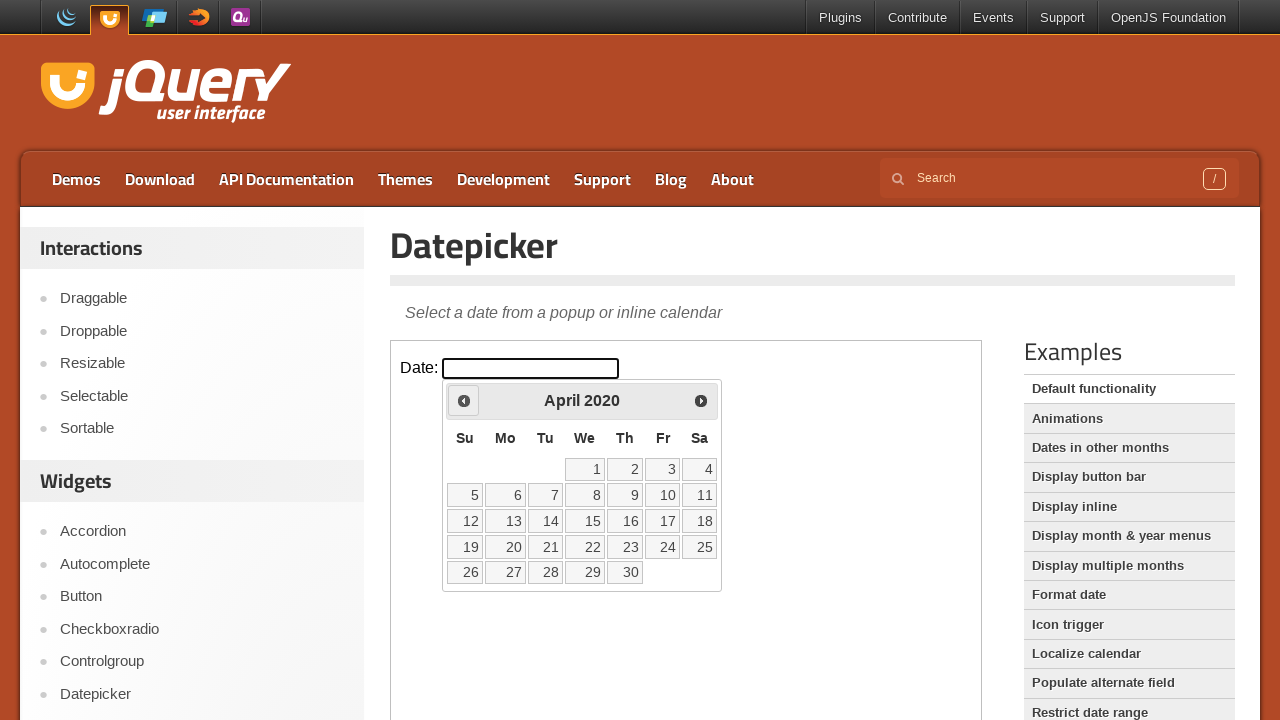

Checked current calendar date: April 2020
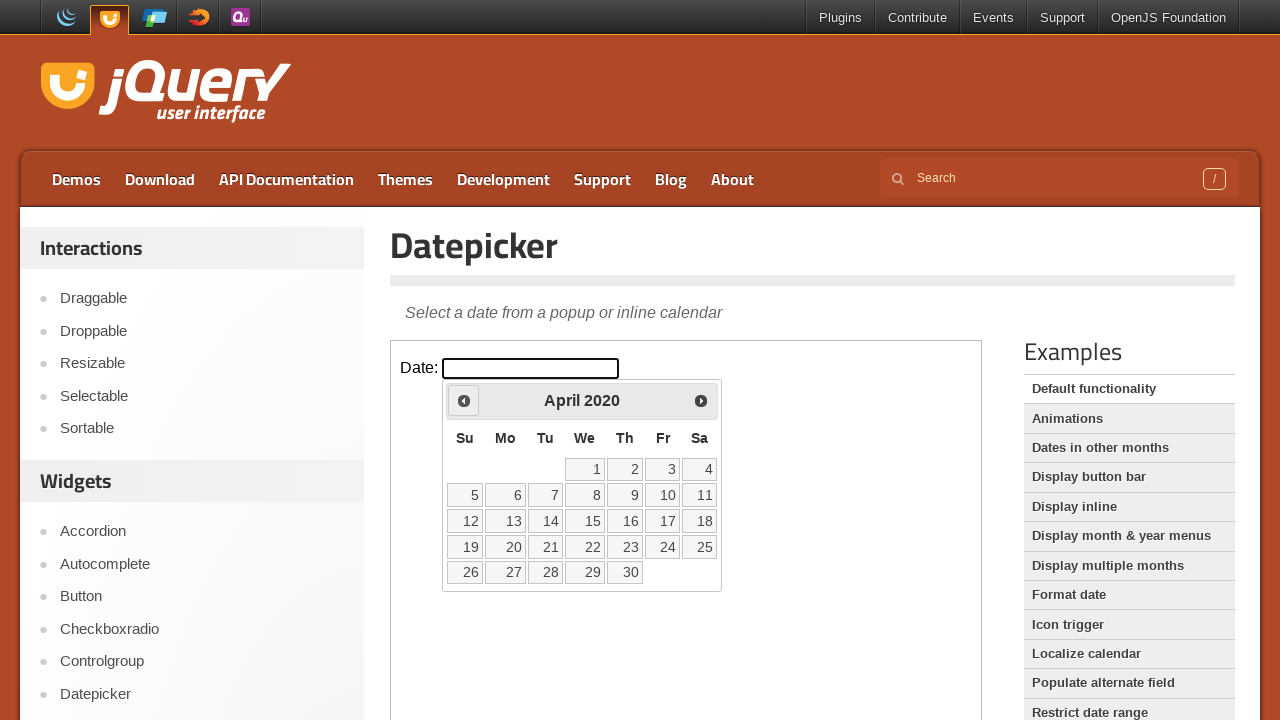

Clicked previous month button to navigate backwards at (464, 400) on iframe >> nth=0 >> internal:control=enter-frame >> span.ui-icon-circle-triangle-
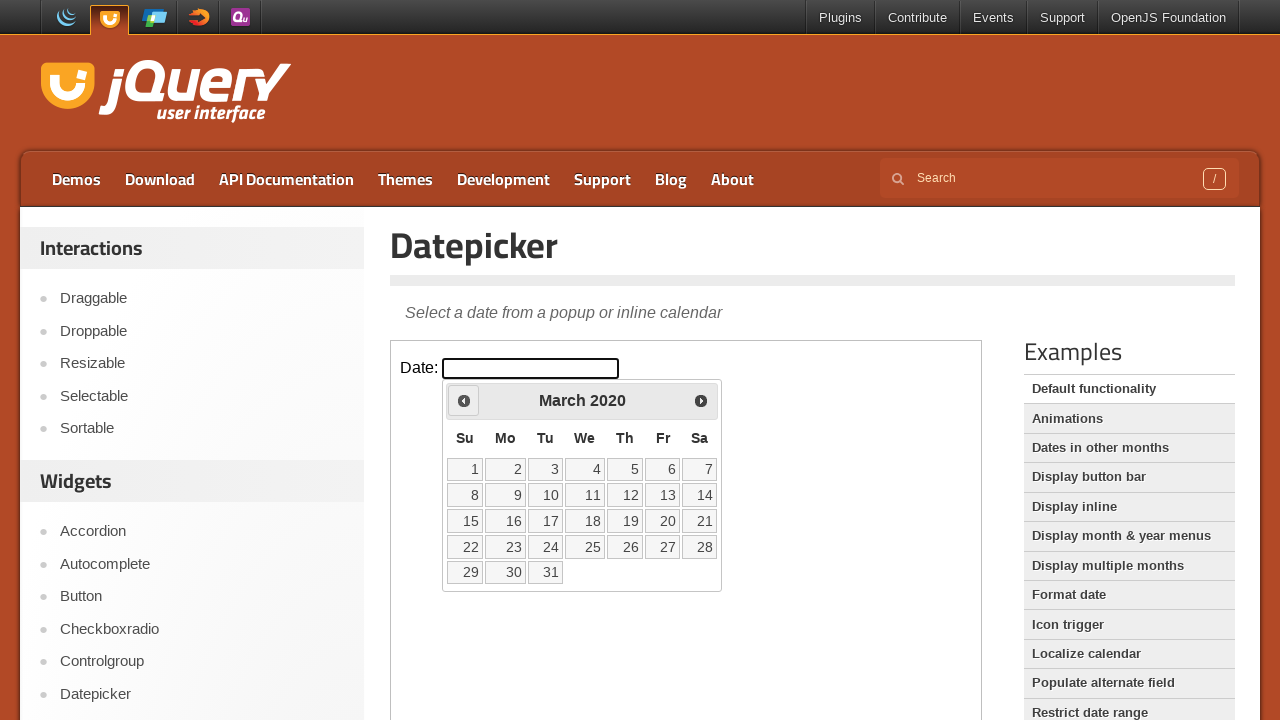

Waited for calendar to update
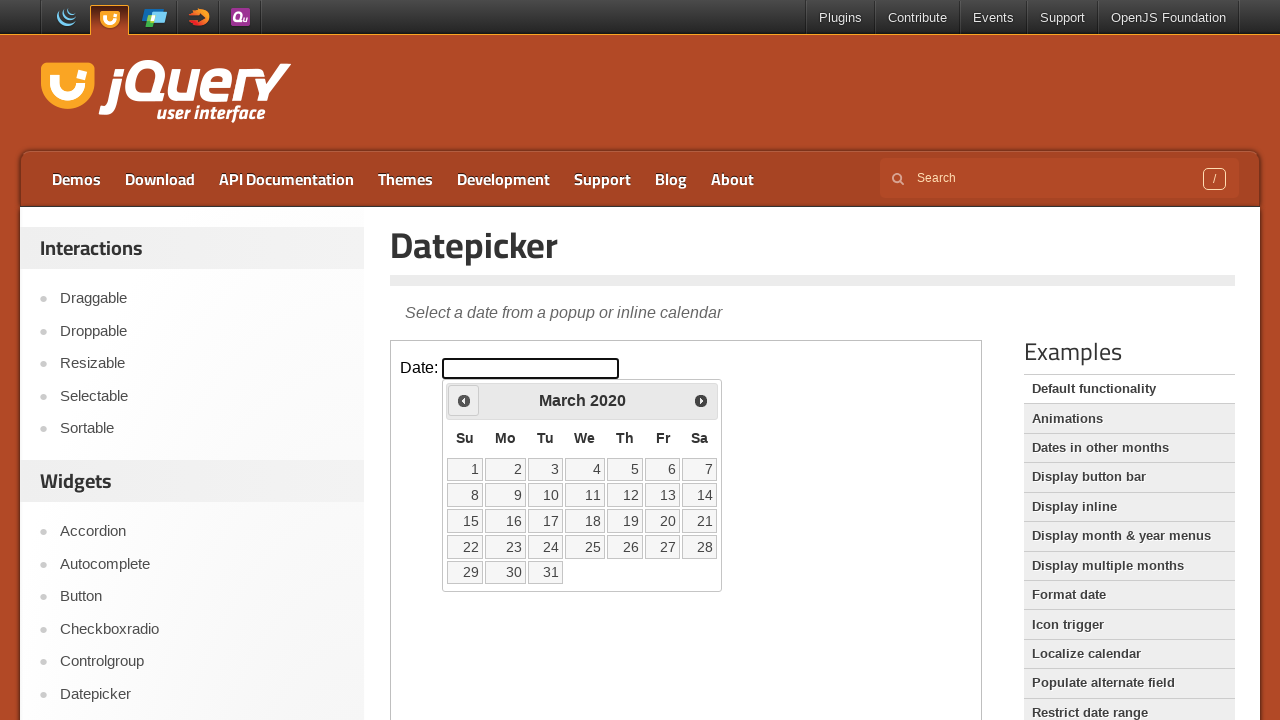

Checked current calendar date: March 2020
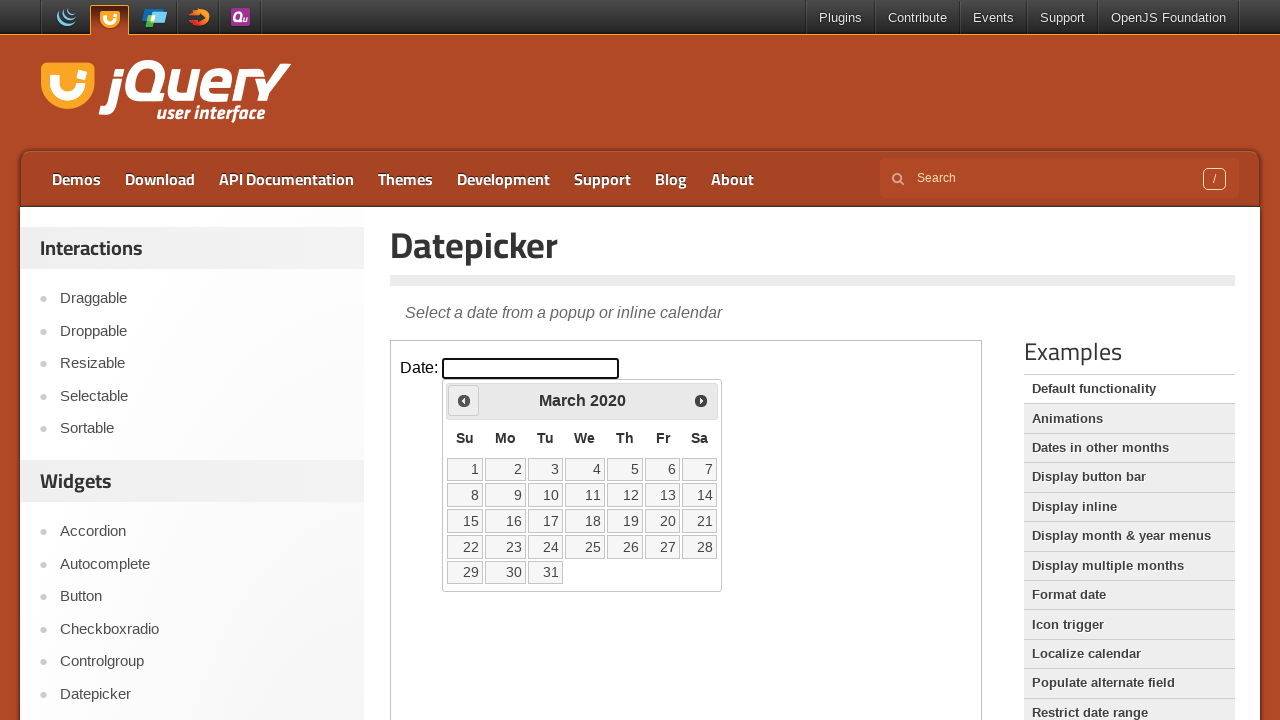

Clicked previous month button to navigate backwards at (464, 400) on iframe >> nth=0 >> internal:control=enter-frame >> span.ui-icon-circle-triangle-
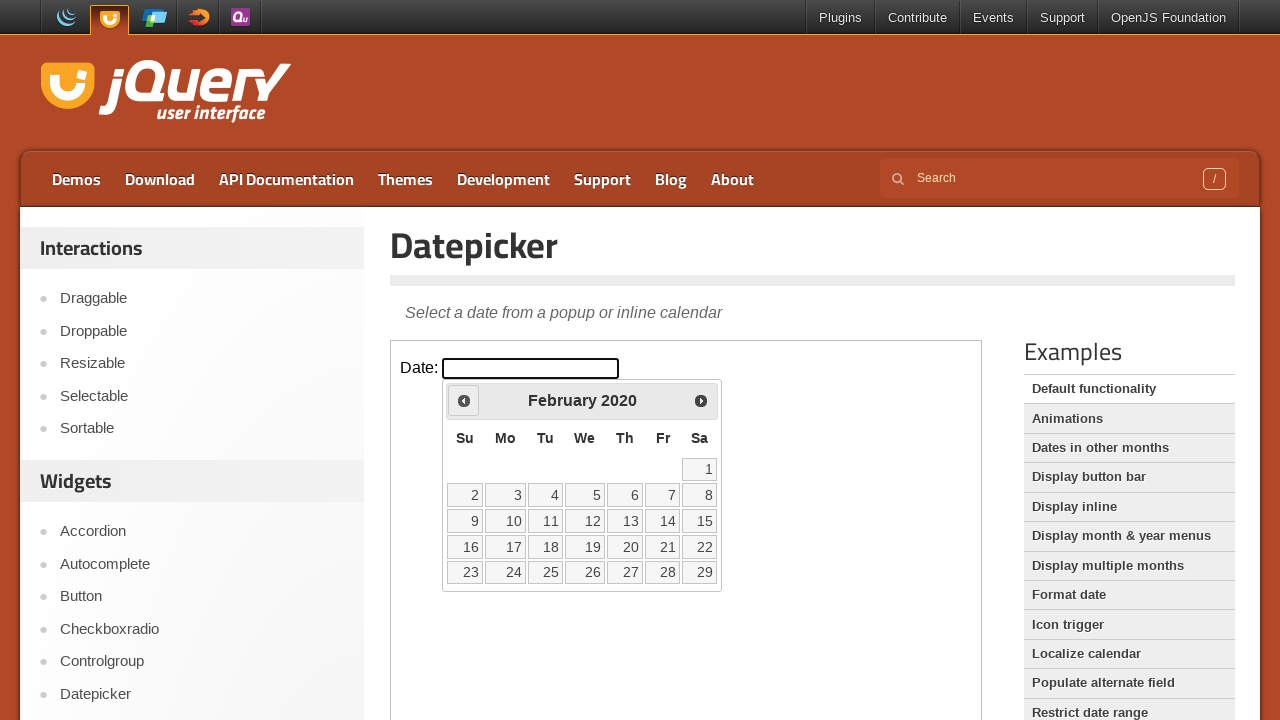

Waited for calendar to update
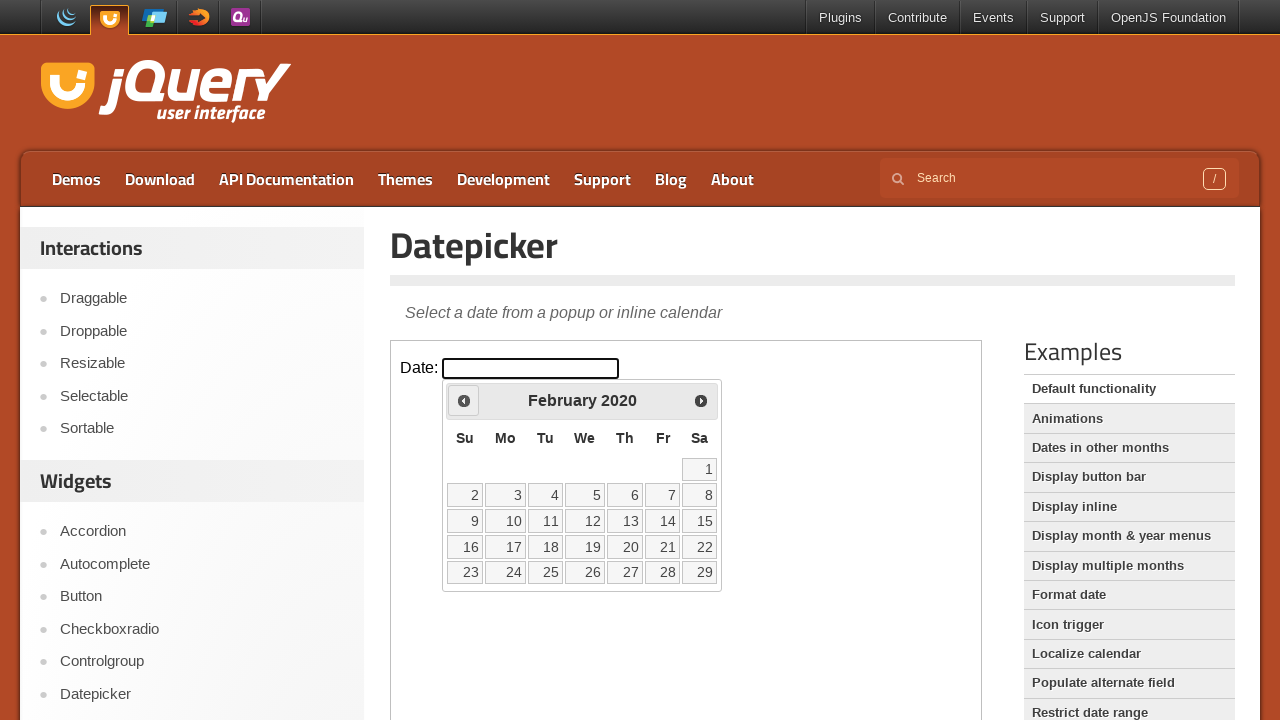

Checked current calendar date: February 2020
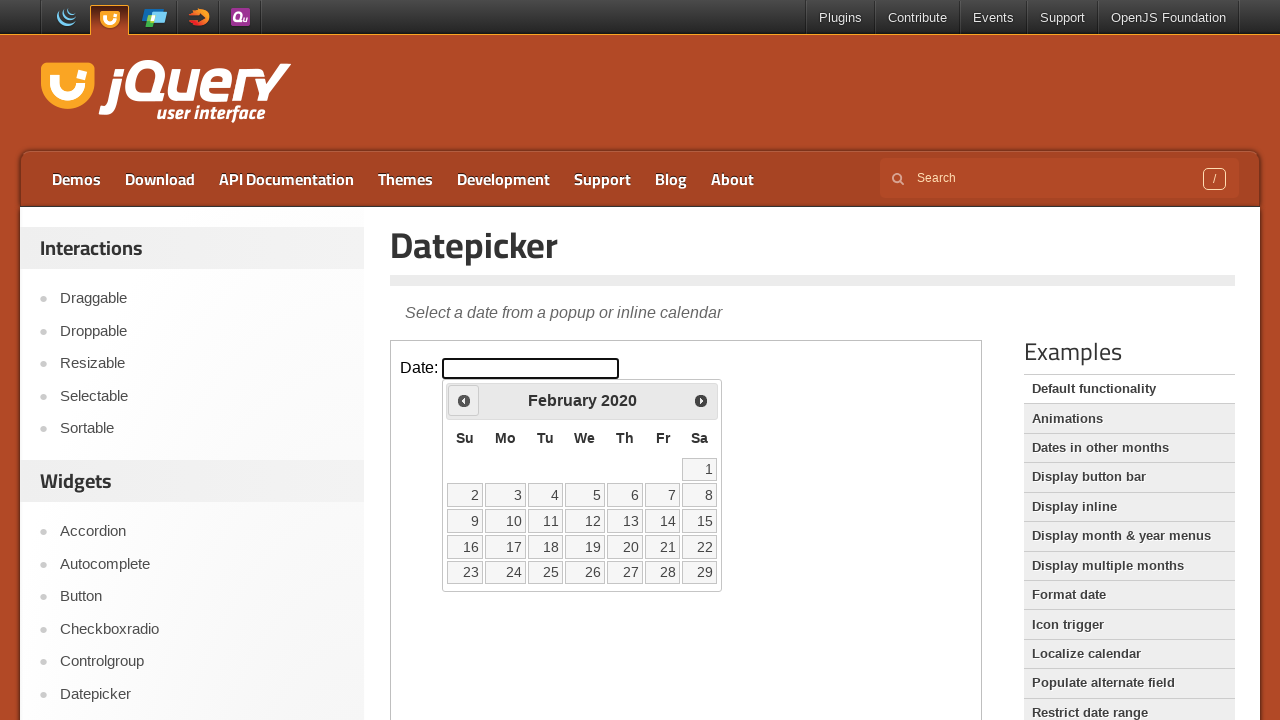

Clicked previous month button to navigate backwards at (464, 400) on iframe >> nth=0 >> internal:control=enter-frame >> span.ui-icon-circle-triangle-
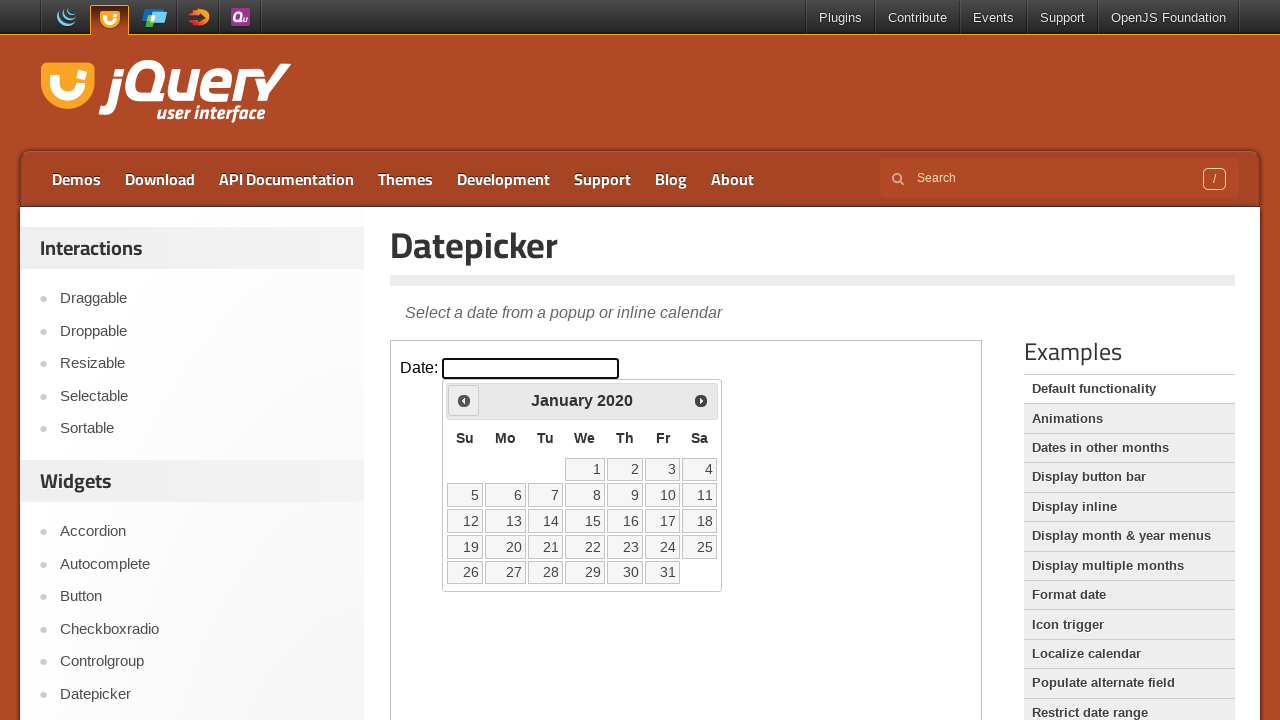

Waited for calendar to update
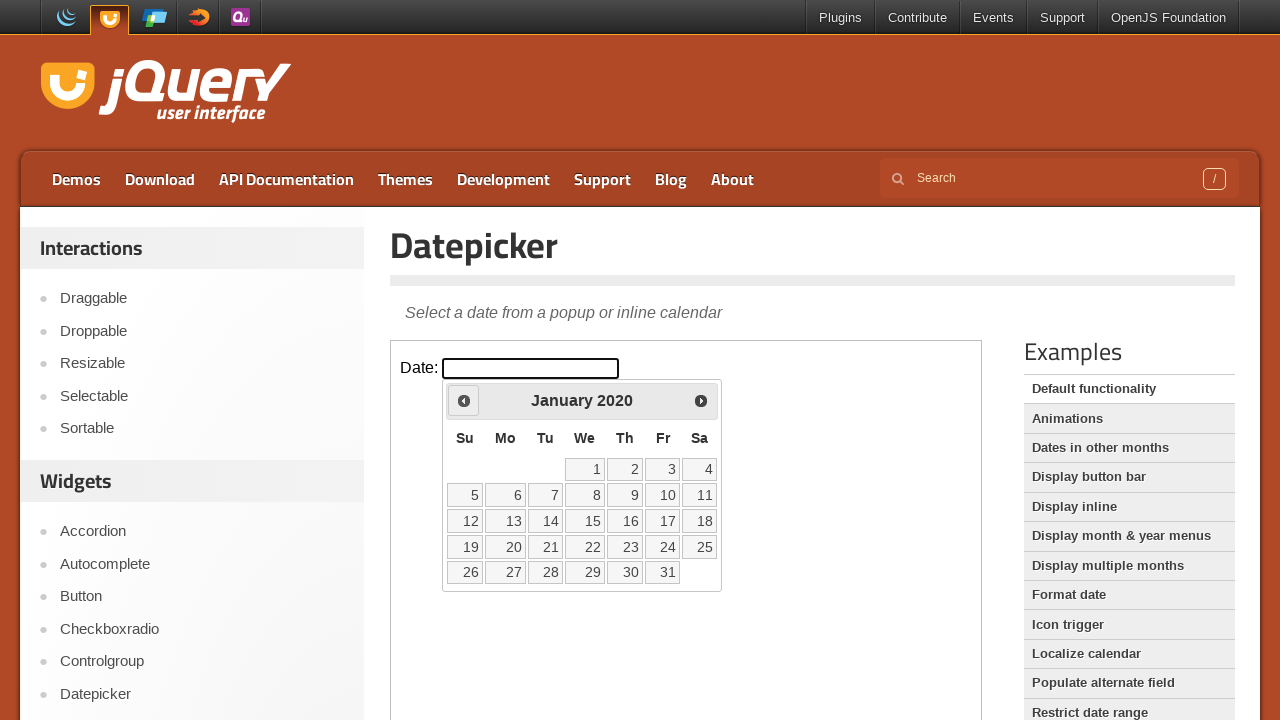

Checked current calendar date: January 2020
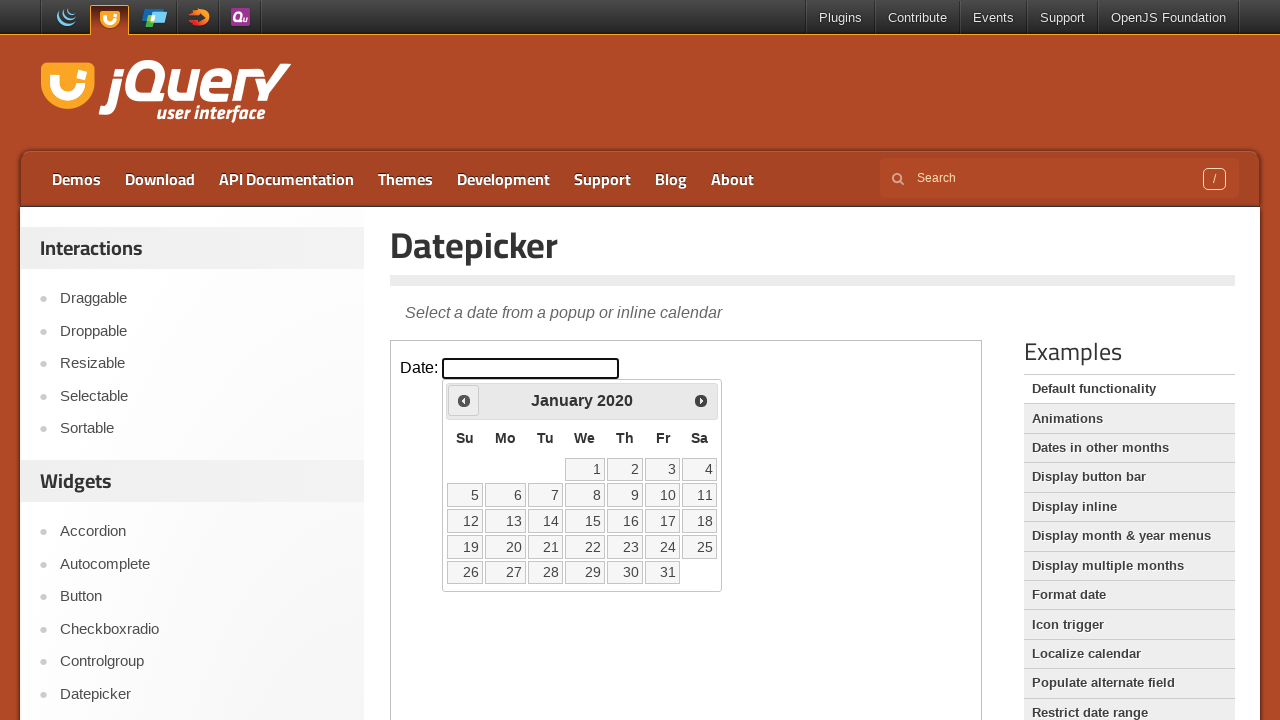

Clicked previous month button to navigate backwards at (464, 400) on iframe >> nth=0 >> internal:control=enter-frame >> span.ui-icon-circle-triangle-
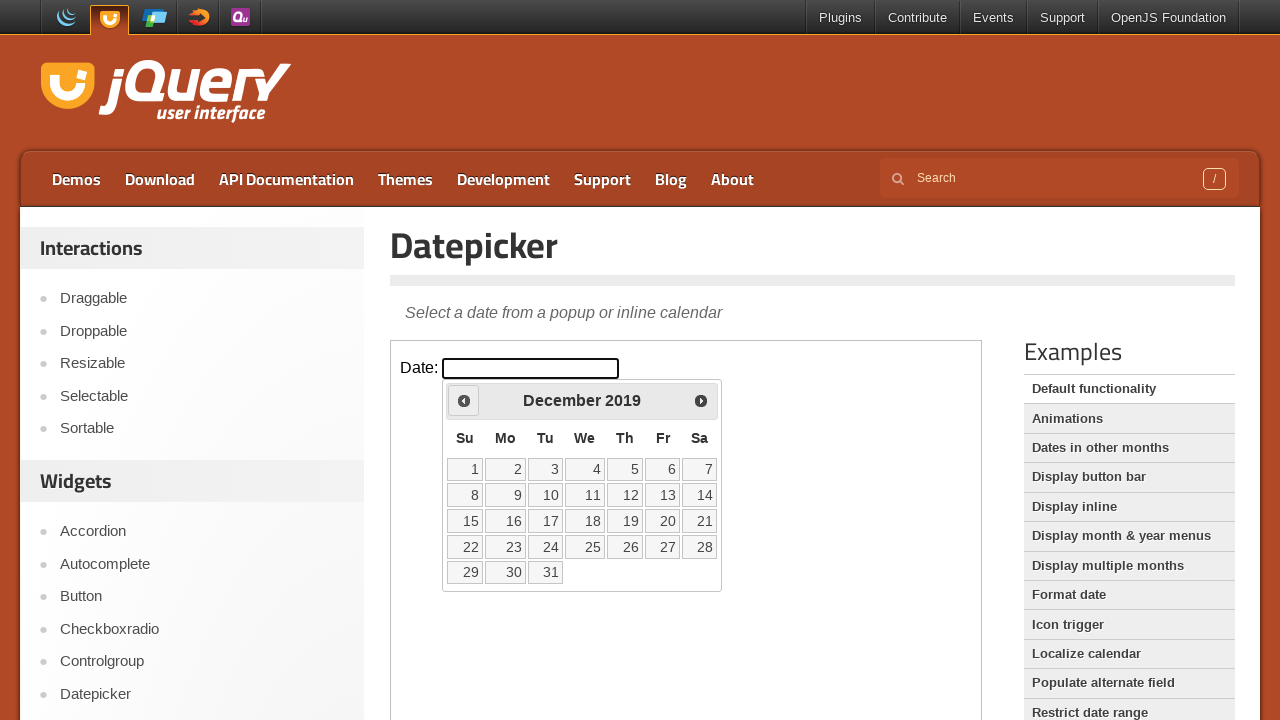

Waited for calendar to update
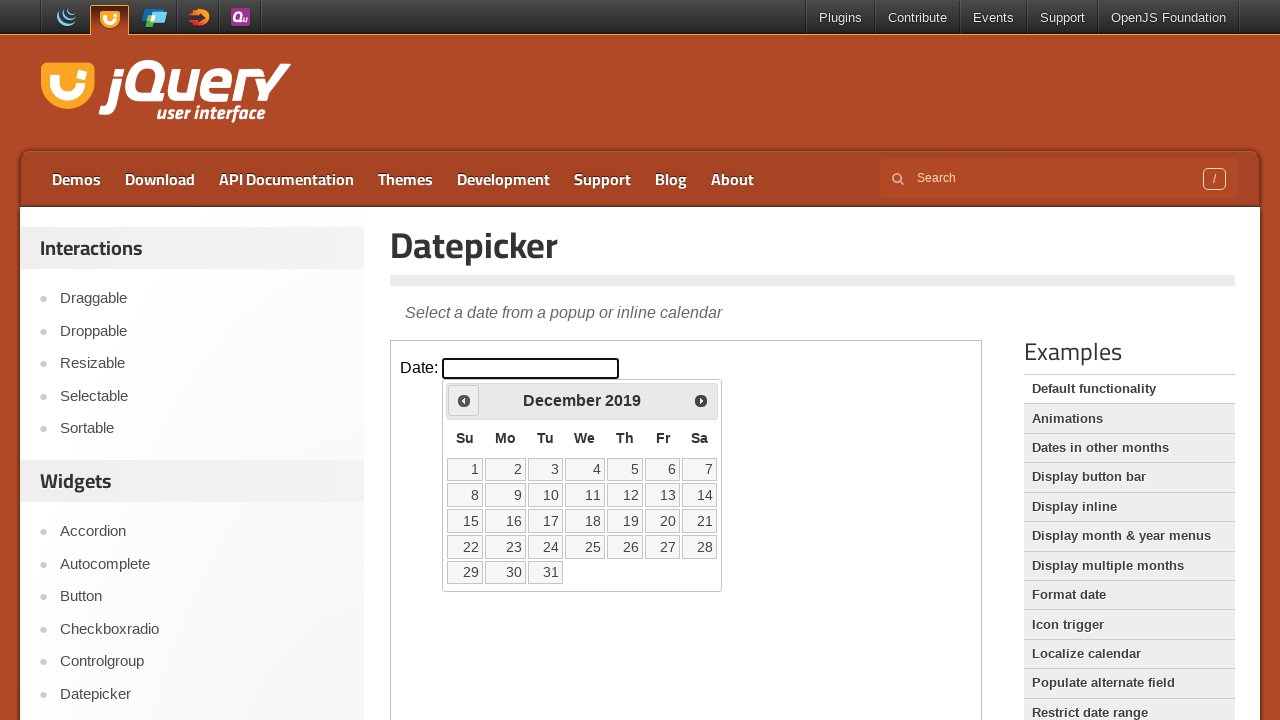

Checked current calendar date: December 2019
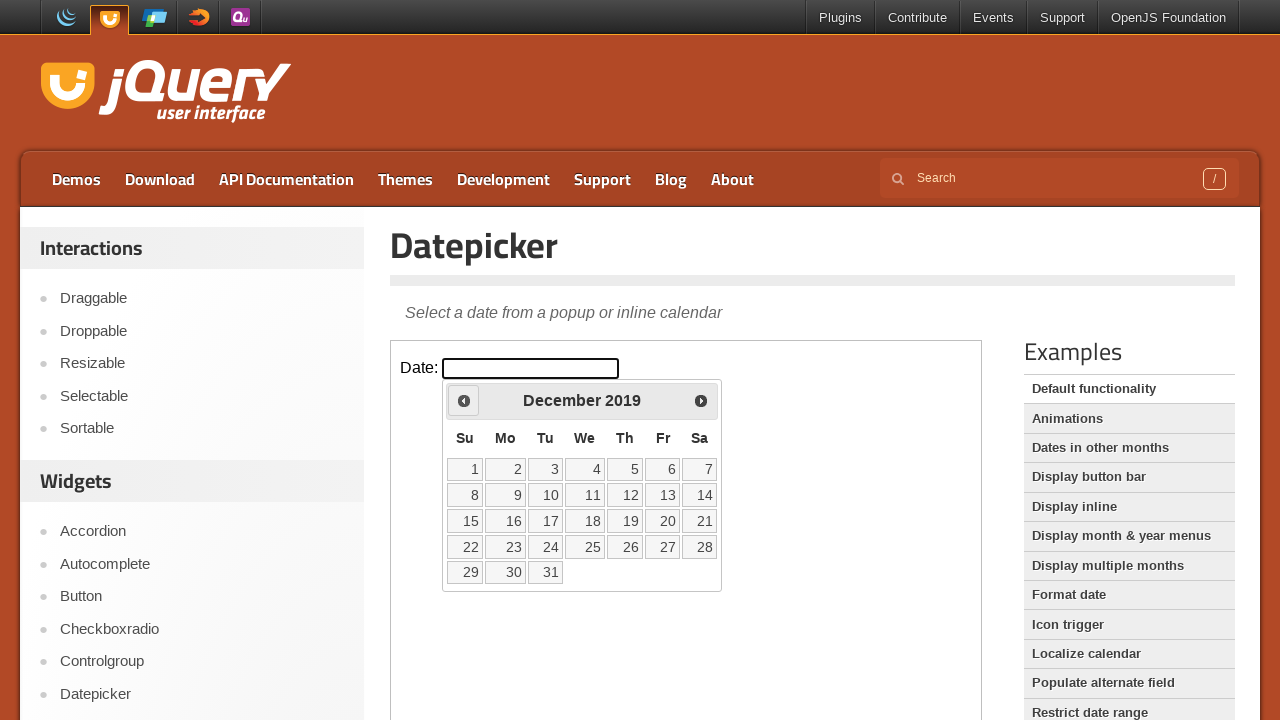

Clicked previous month button to navigate backwards at (464, 400) on iframe >> nth=0 >> internal:control=enter-frame >> span.ui-icon-circle-triangle-
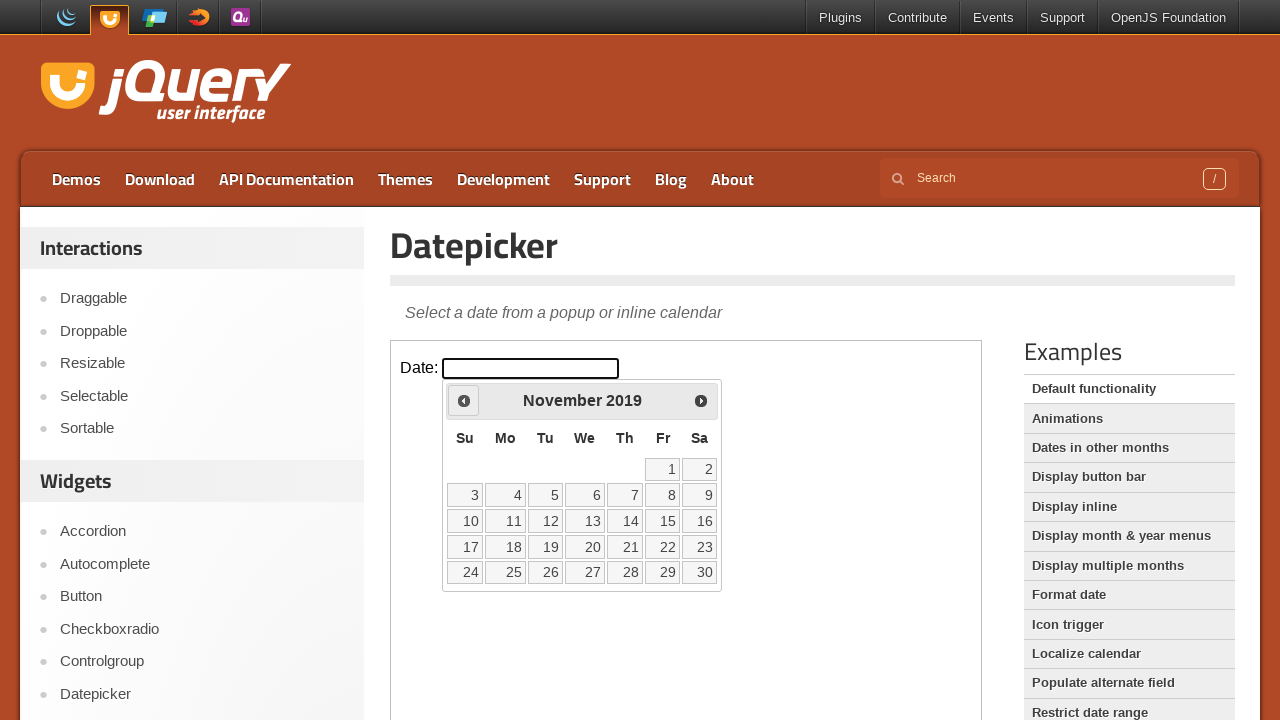

Waited for calendar to update
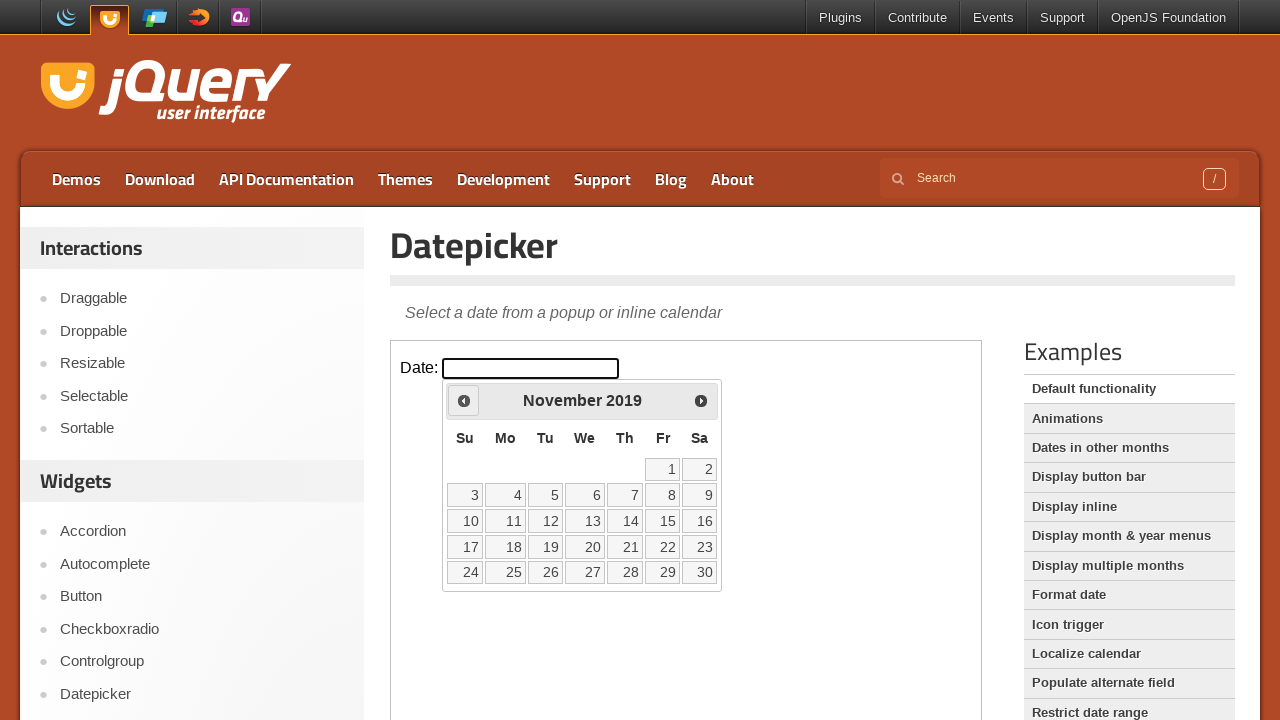

Checked current calendar date: November 2019
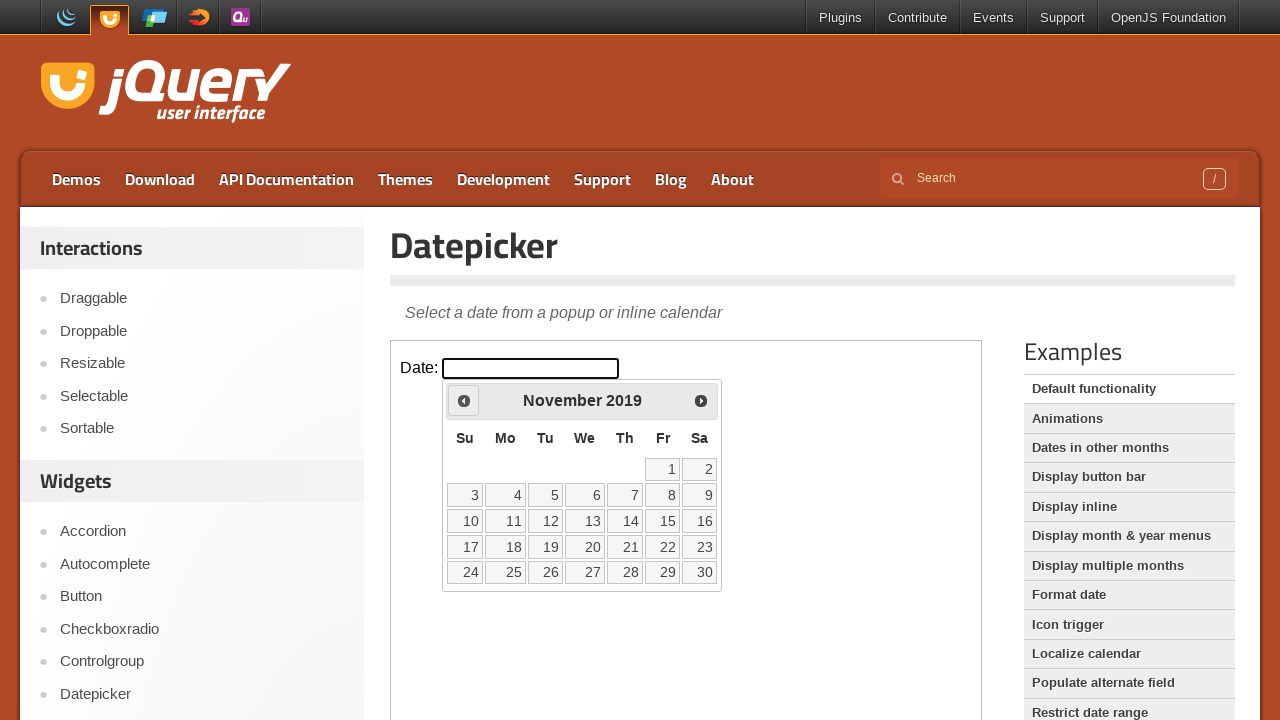

Clicked previous month button to navigate backwards at (464, 400) on iframe >> nth=0 >> internal:control=enter-frame >> span.ui-icon-circle-triangle-
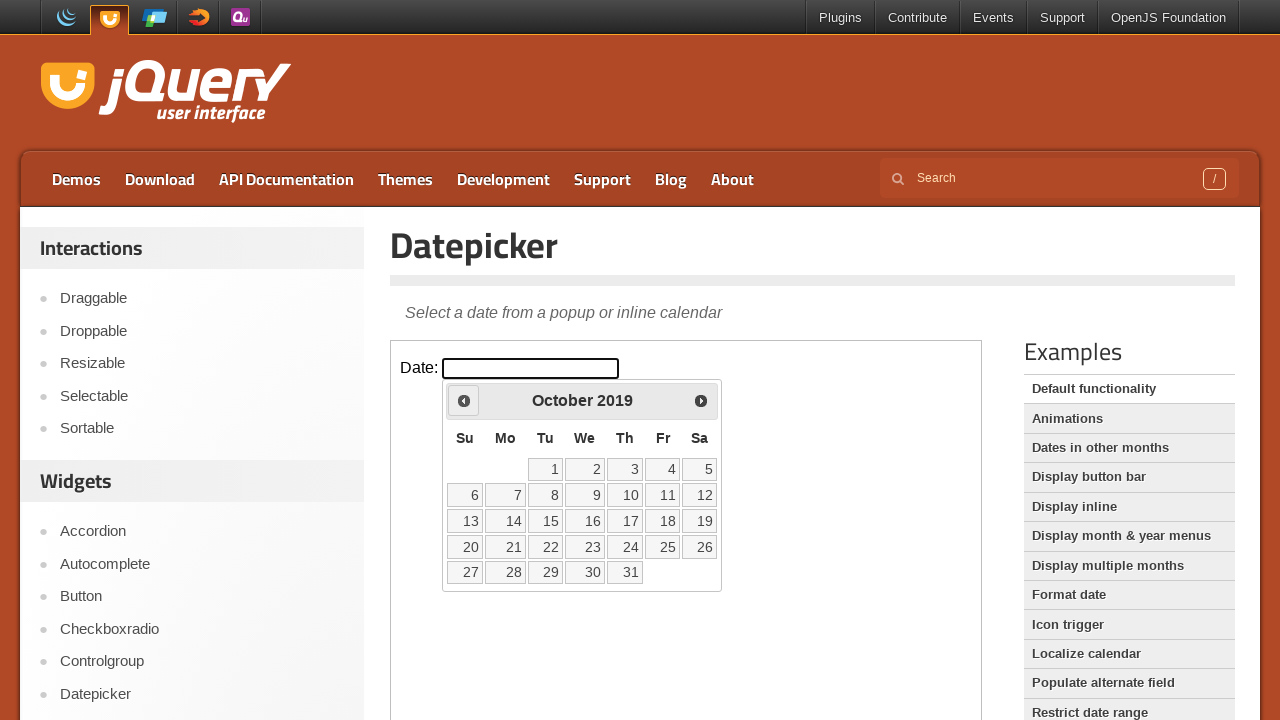

Waited for calendar to update
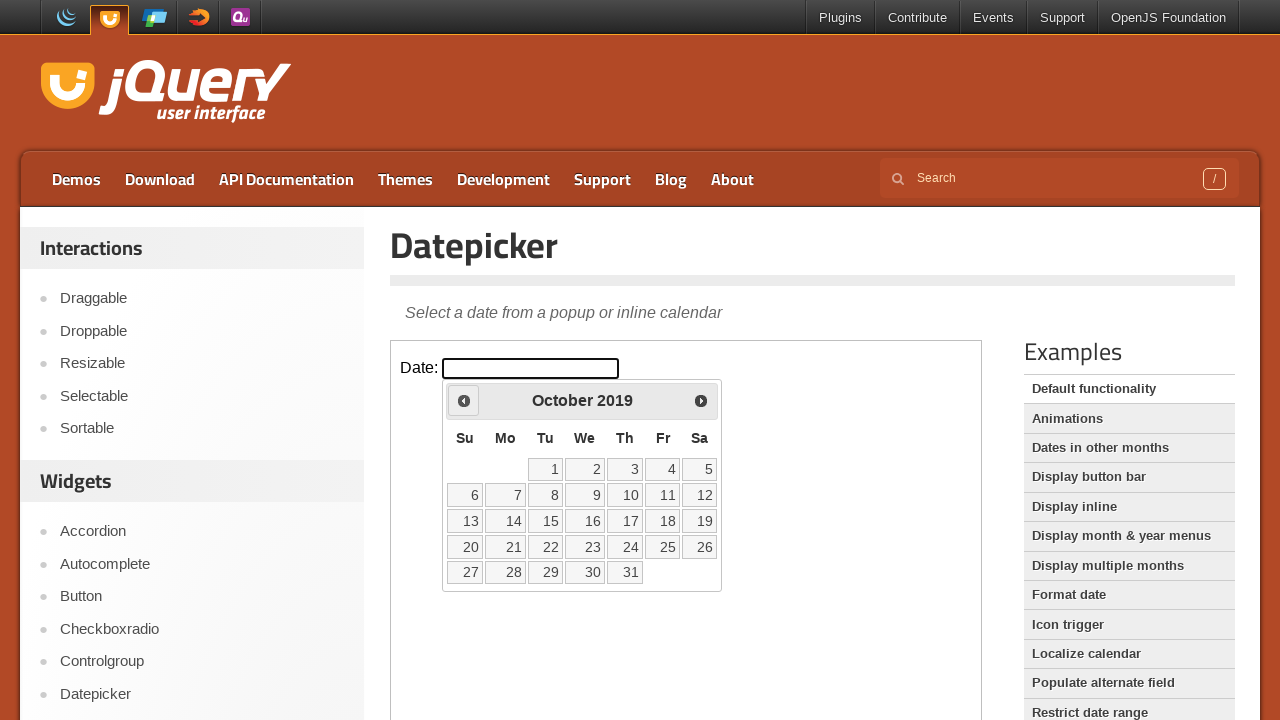

Checked current calendar date: October 2019
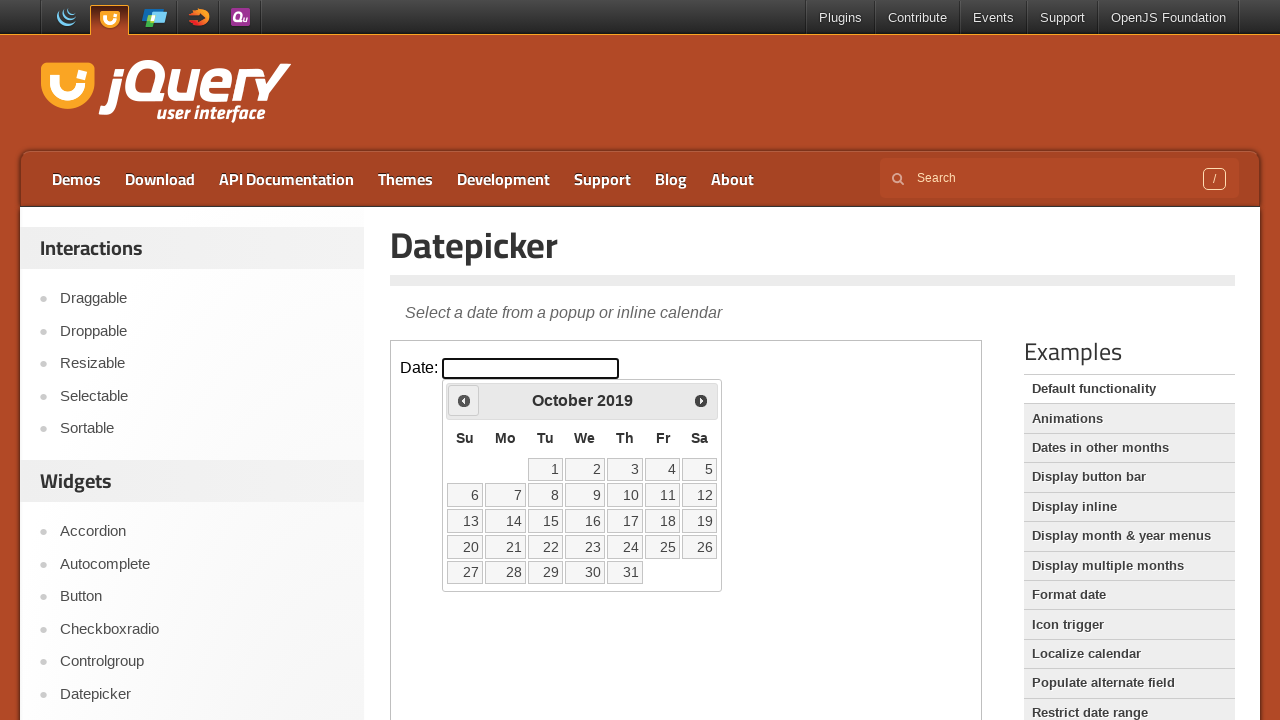

Clicked previous month button to navigate backwards at (464, 400) on iframe >> nth=0 >> internal:control=enter-frame >> span.ui-icon-circle-triangle-
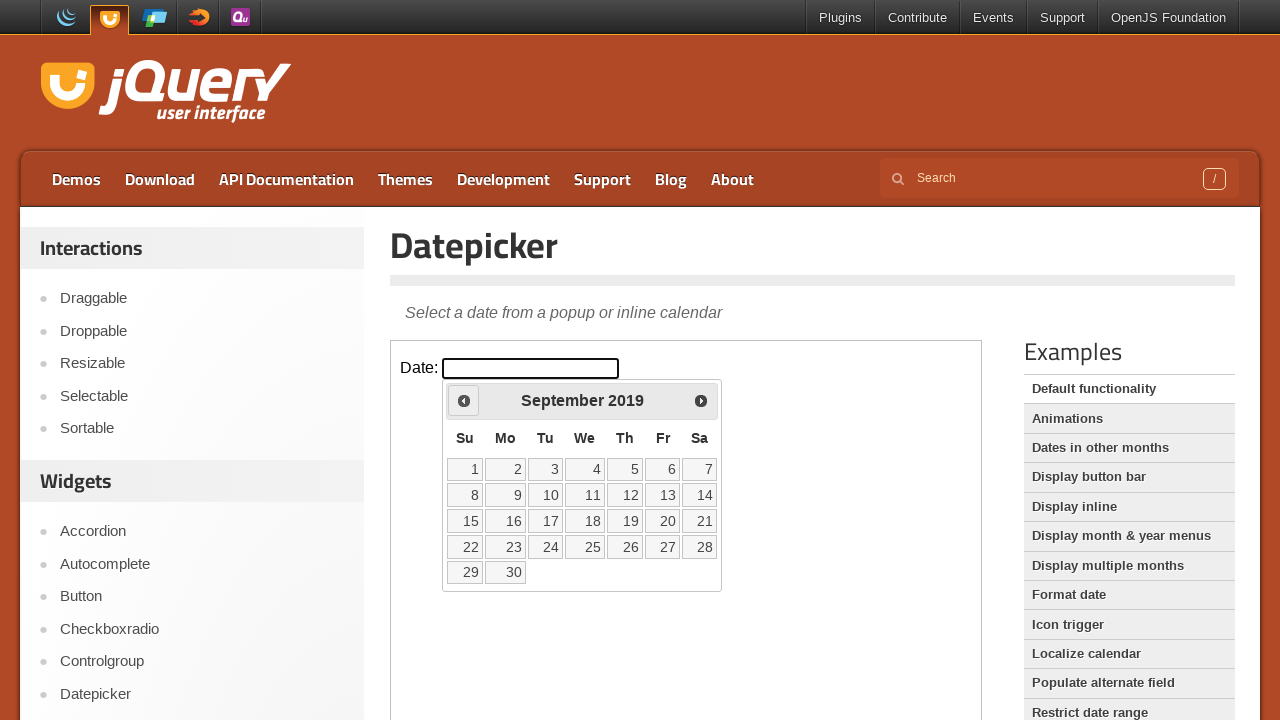

Waited for calendar to update
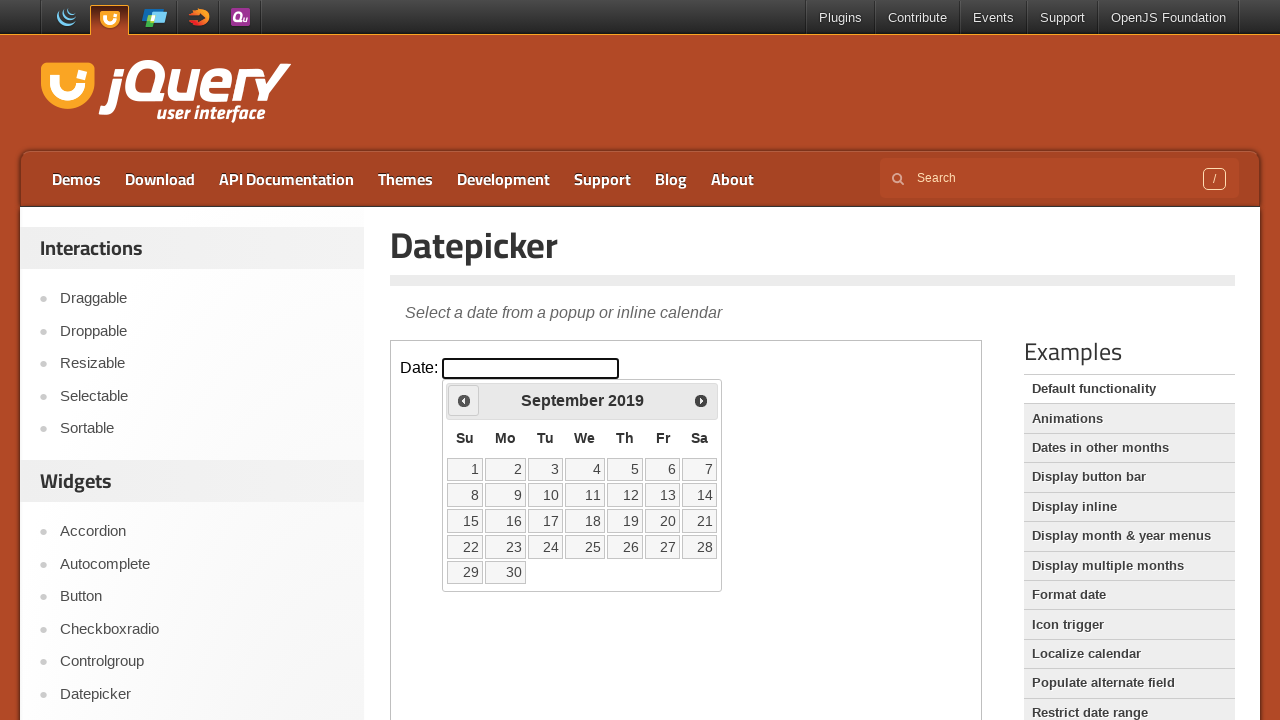

Checked current calendar date: September 2019
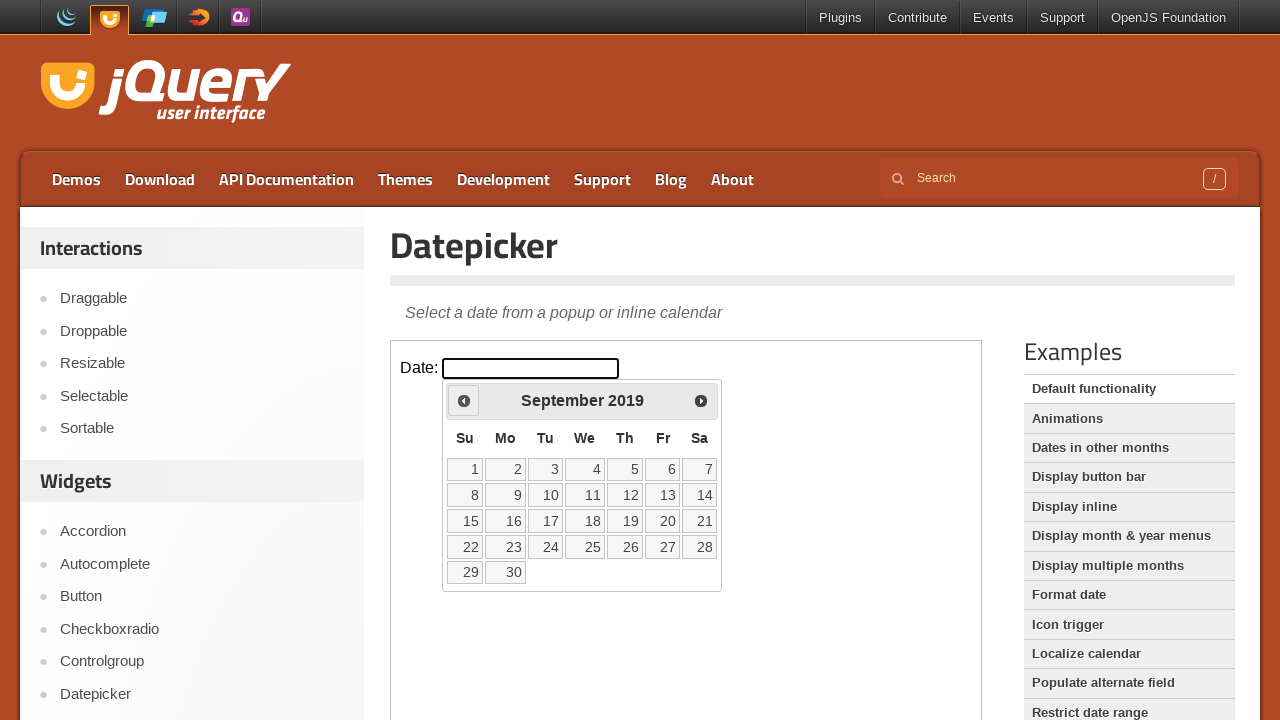

Clicked previous month button to navigate backwards at (464, 400) on iframe >> nth=0 >> internal:control=enter-frame >> span.ui-icon-circle-triangle-
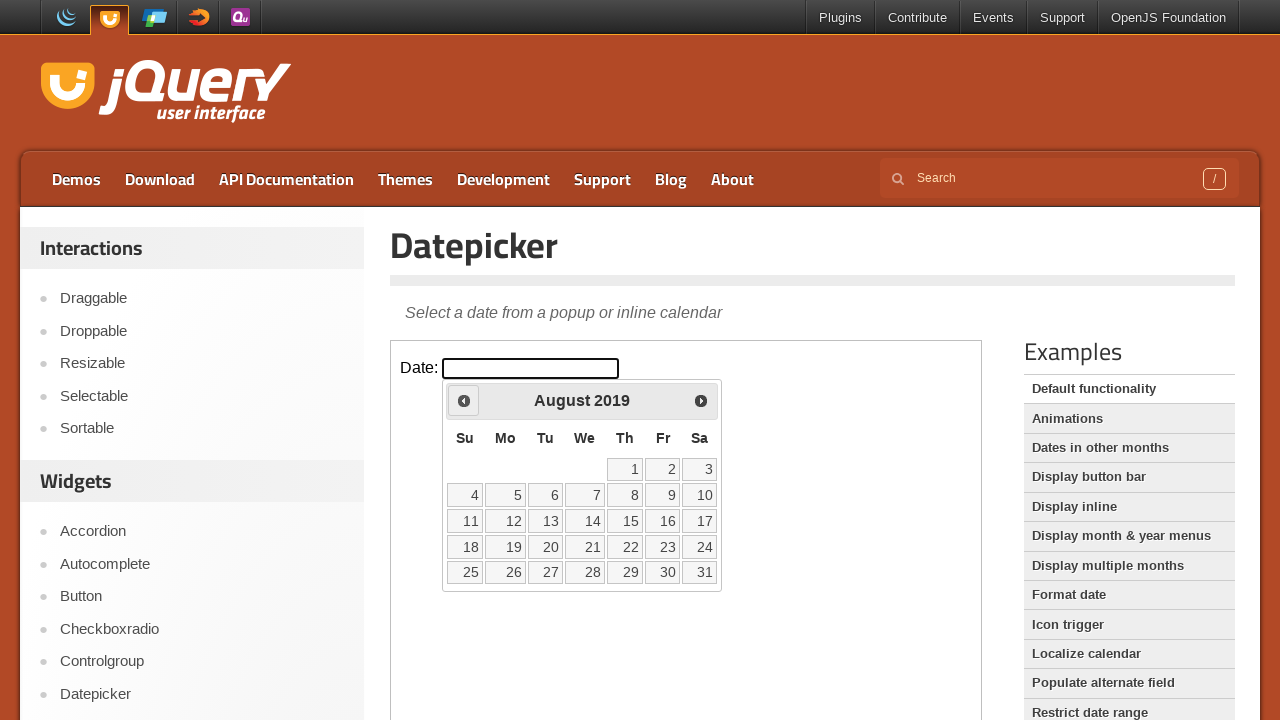

Waited for calendar to update
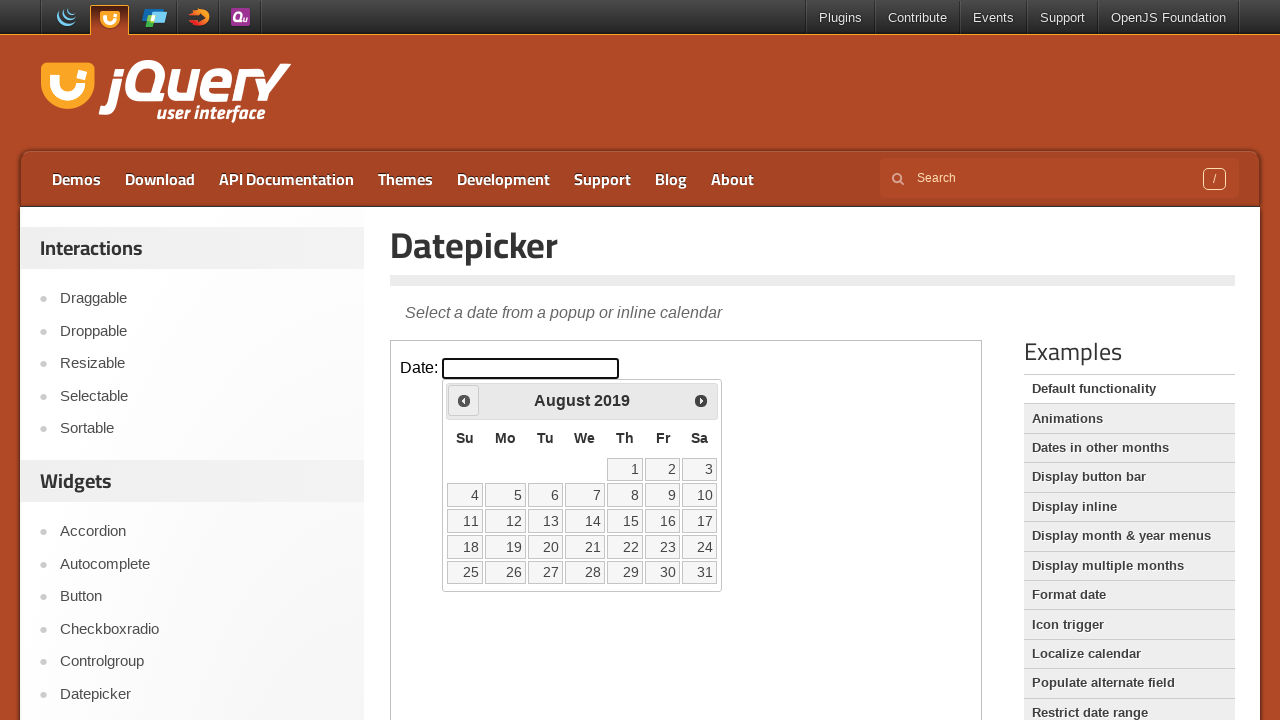

Checked current calendar date: August 2019
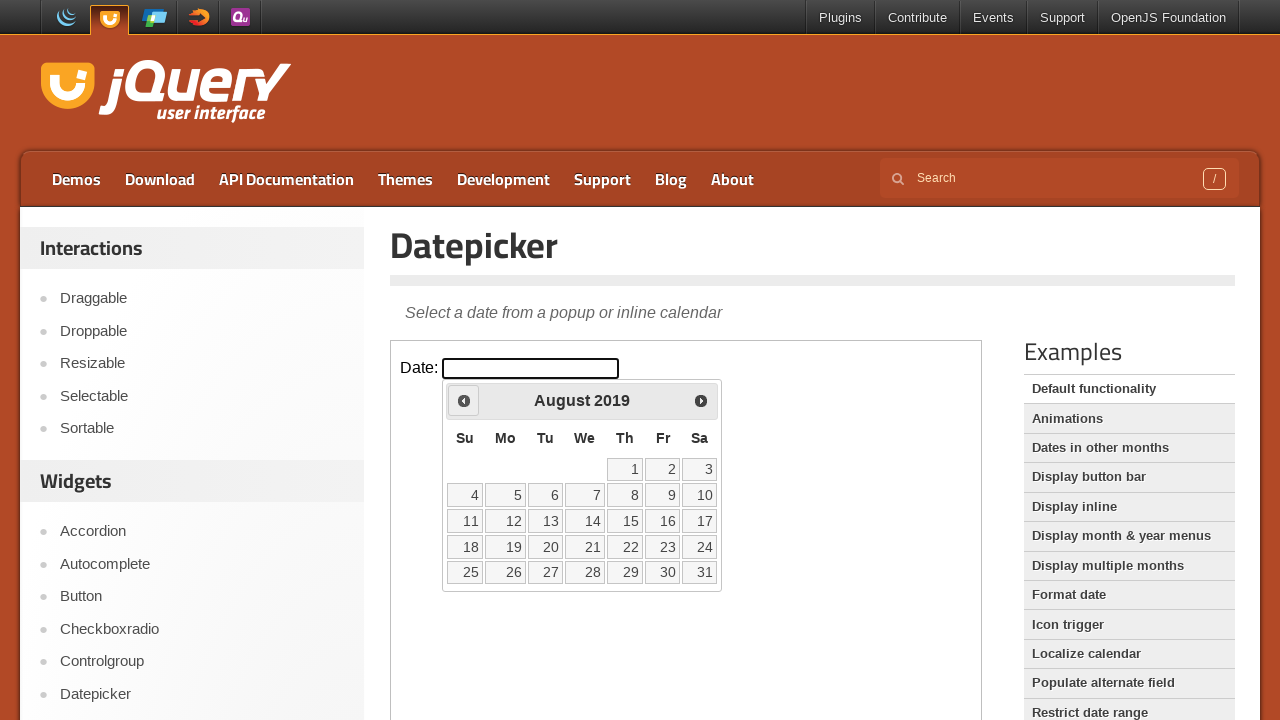

Clicked previous month button to navigate backwards at (464, 400) on iframe >> nth=0 >> internal:control=enter-frame >> span.ui-icon-circle-triangle-
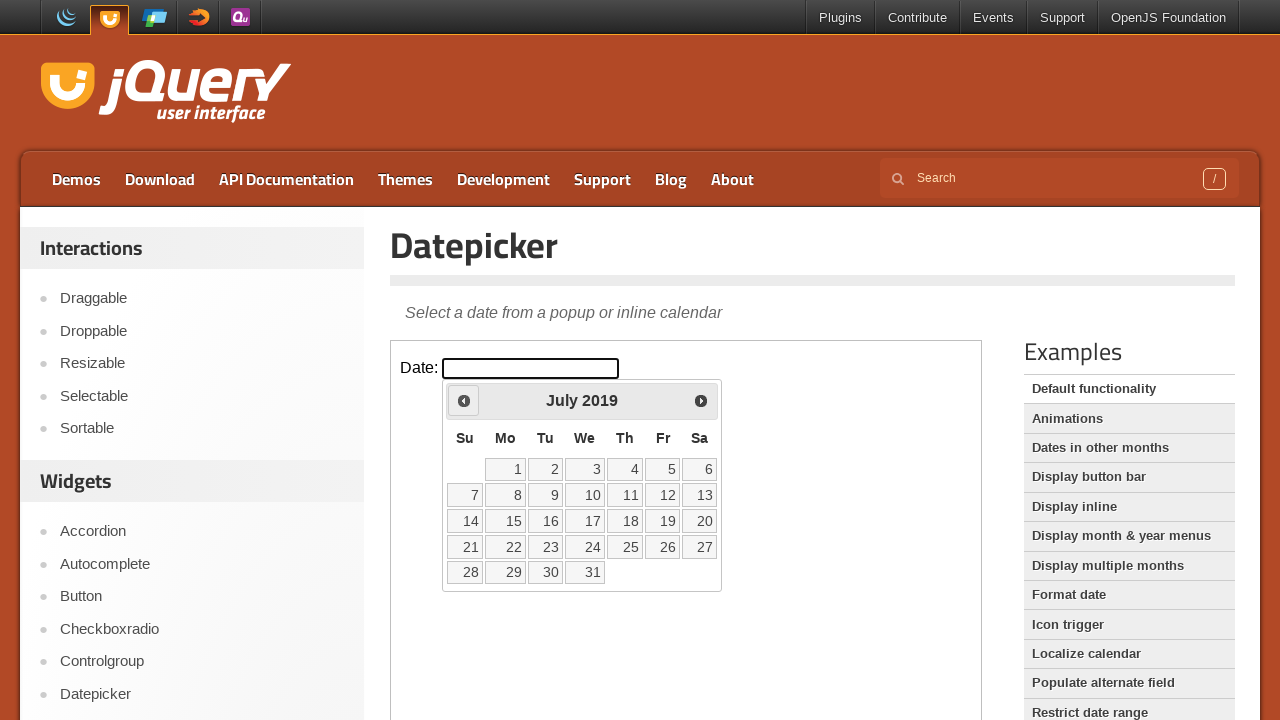

Waited for calendar to update
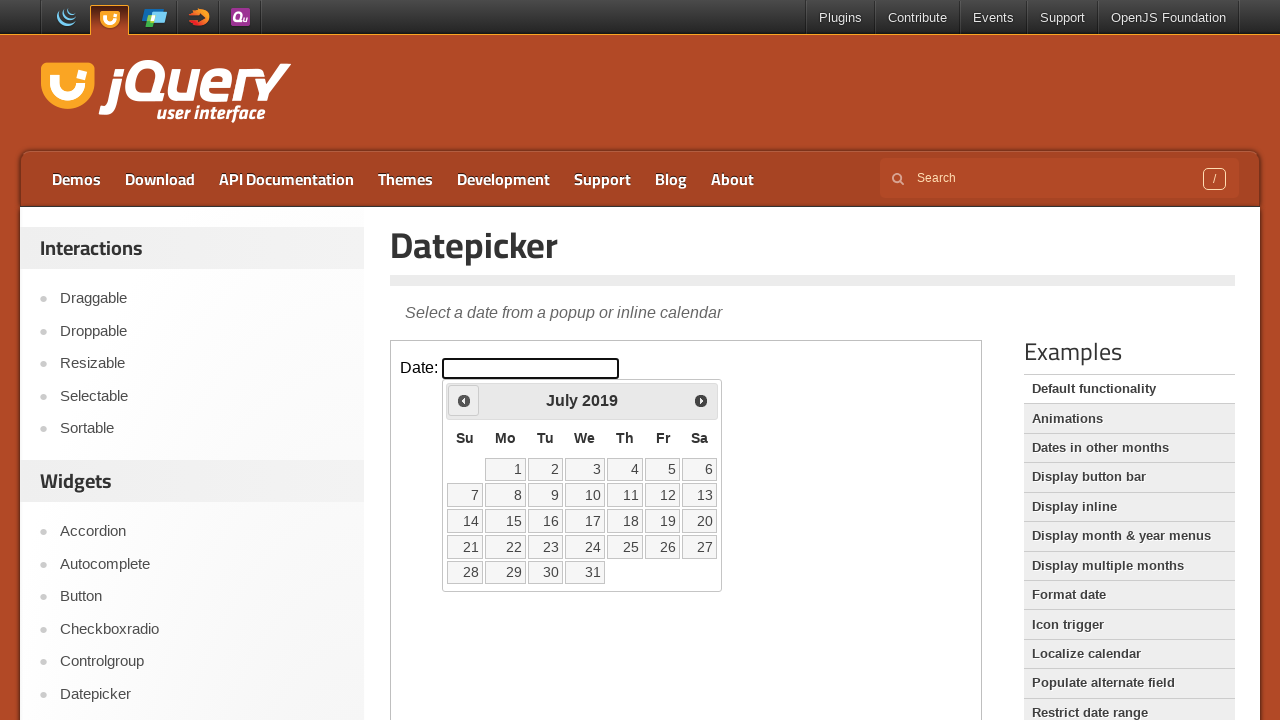

Checked current calendar date: July 2019
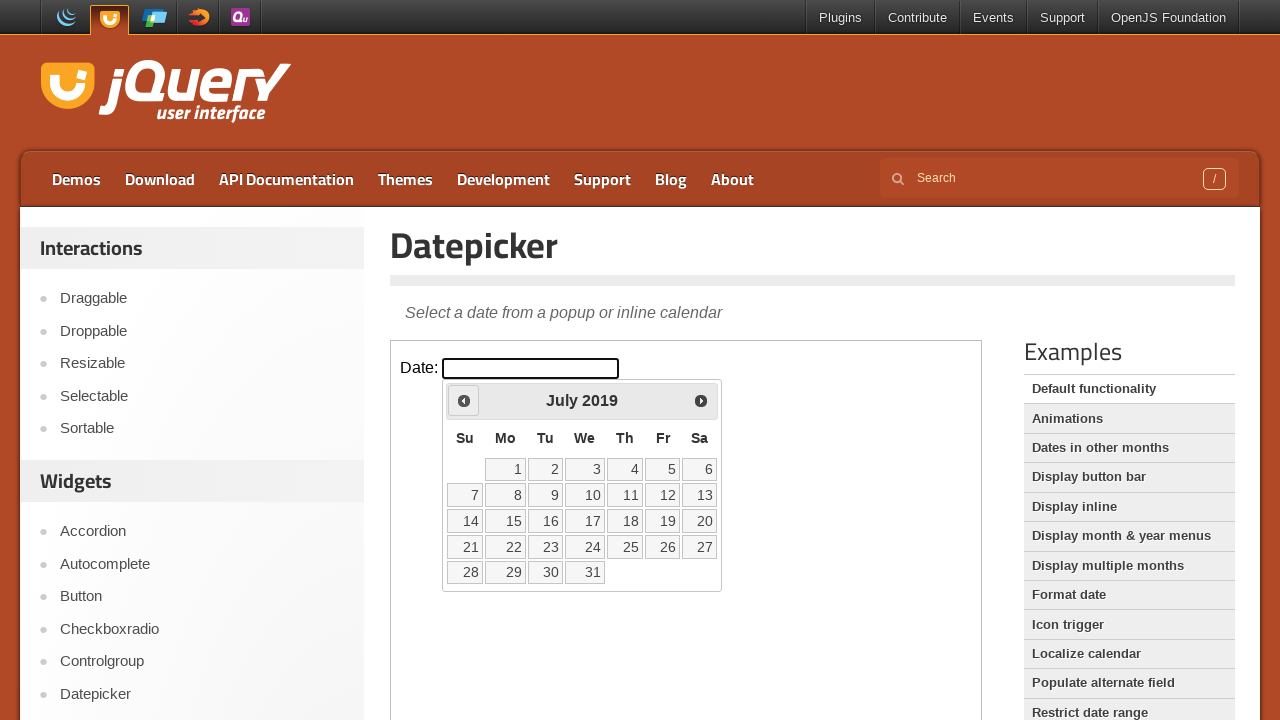

Clicked previous month button to navigate backwards at (464, 400) on iframe >> nth=0 >> internal:control=enter-frame >> span.ui-icon-circle-triangle-
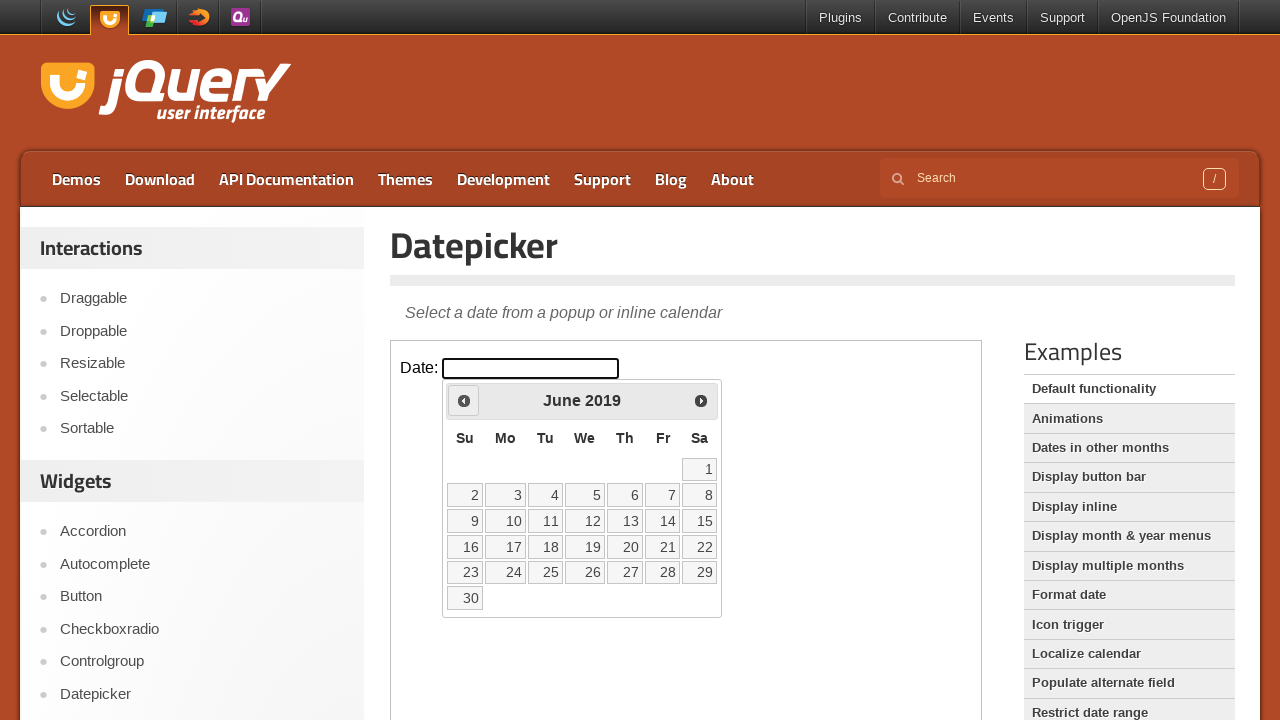

Waited for calendar to update
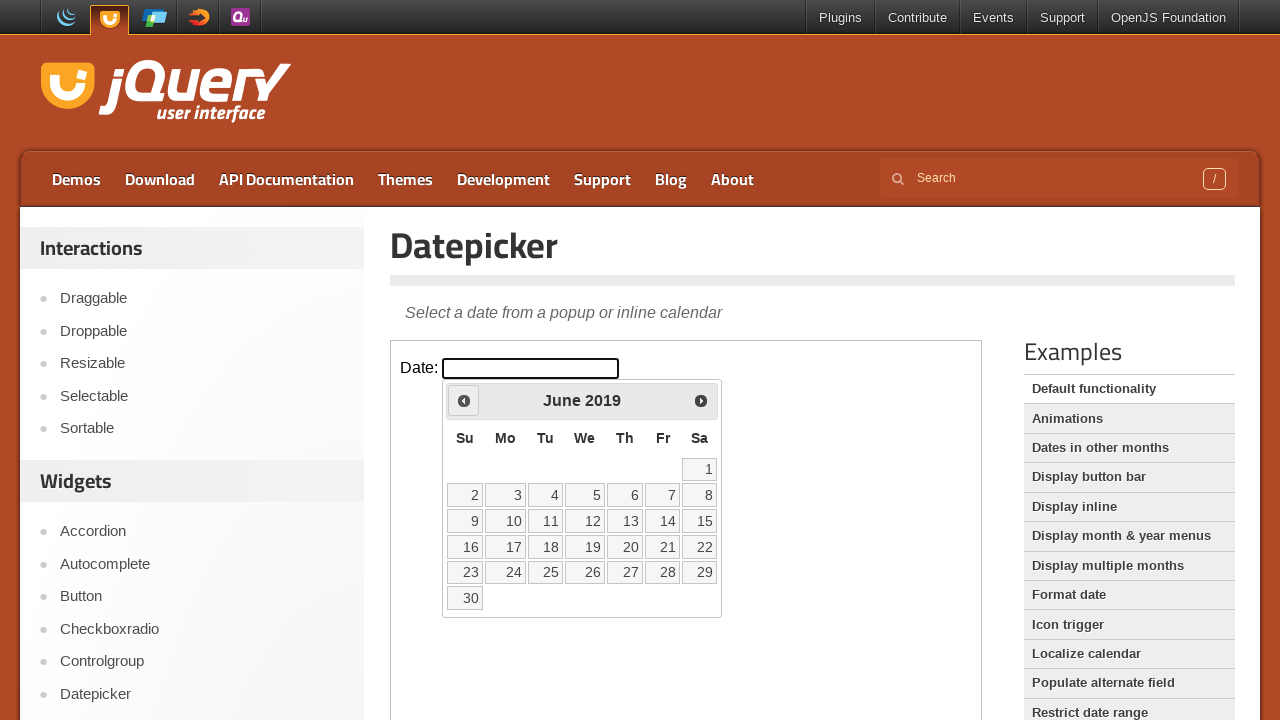

Checked current calendar date: June 2019
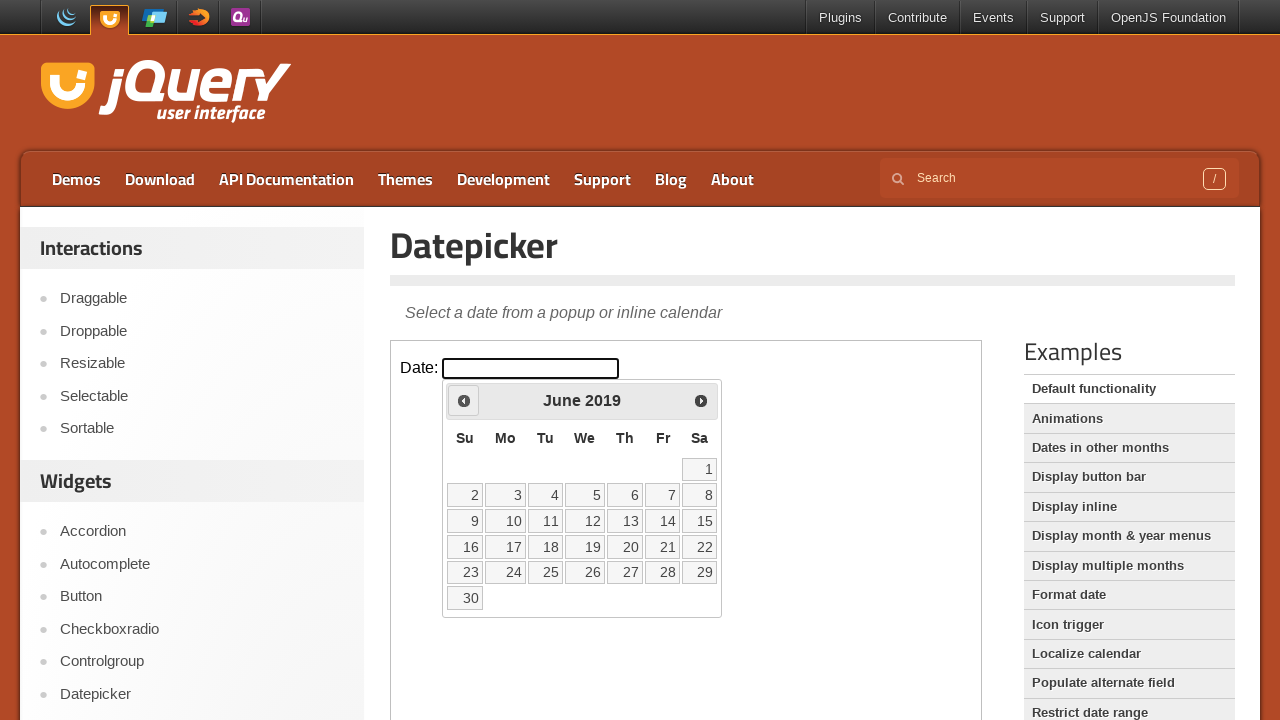

Clicked previous month button to navigate backwards at (464, 400) on iframe >> nth=0 >> internal:control=enter-frame >> span.ui-icon-circle-triangle-
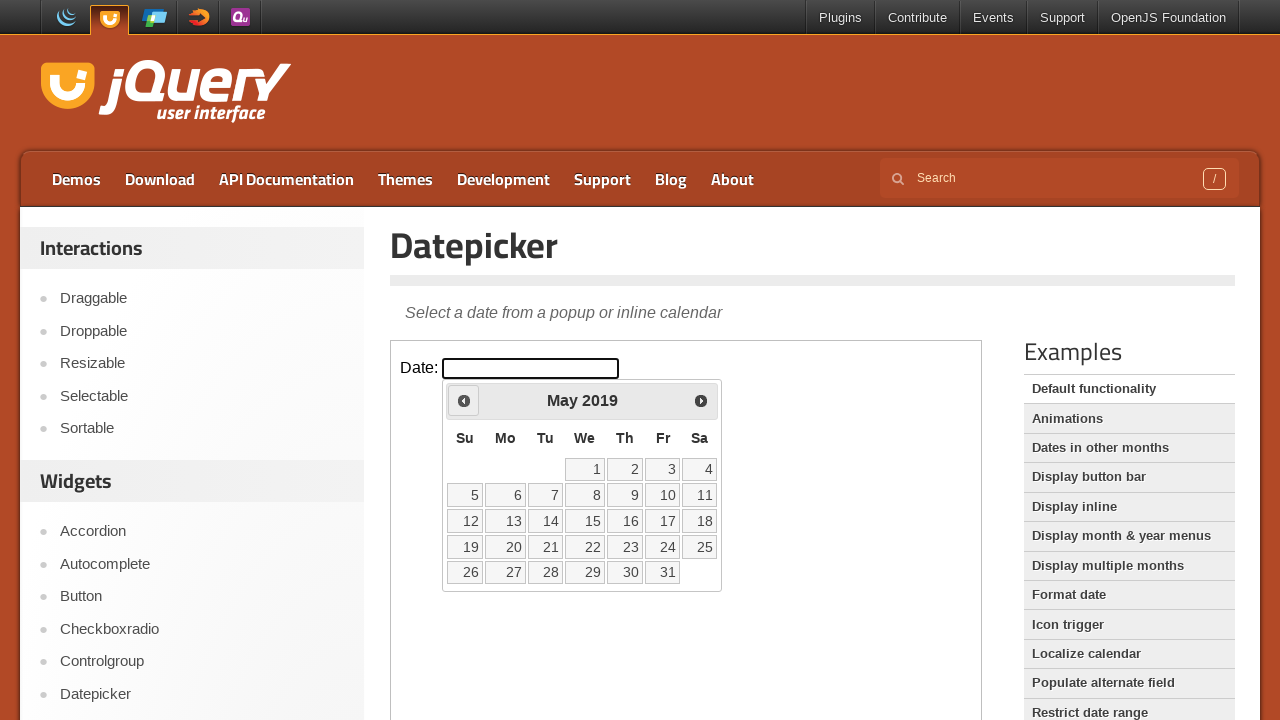

Waited for calendar to update
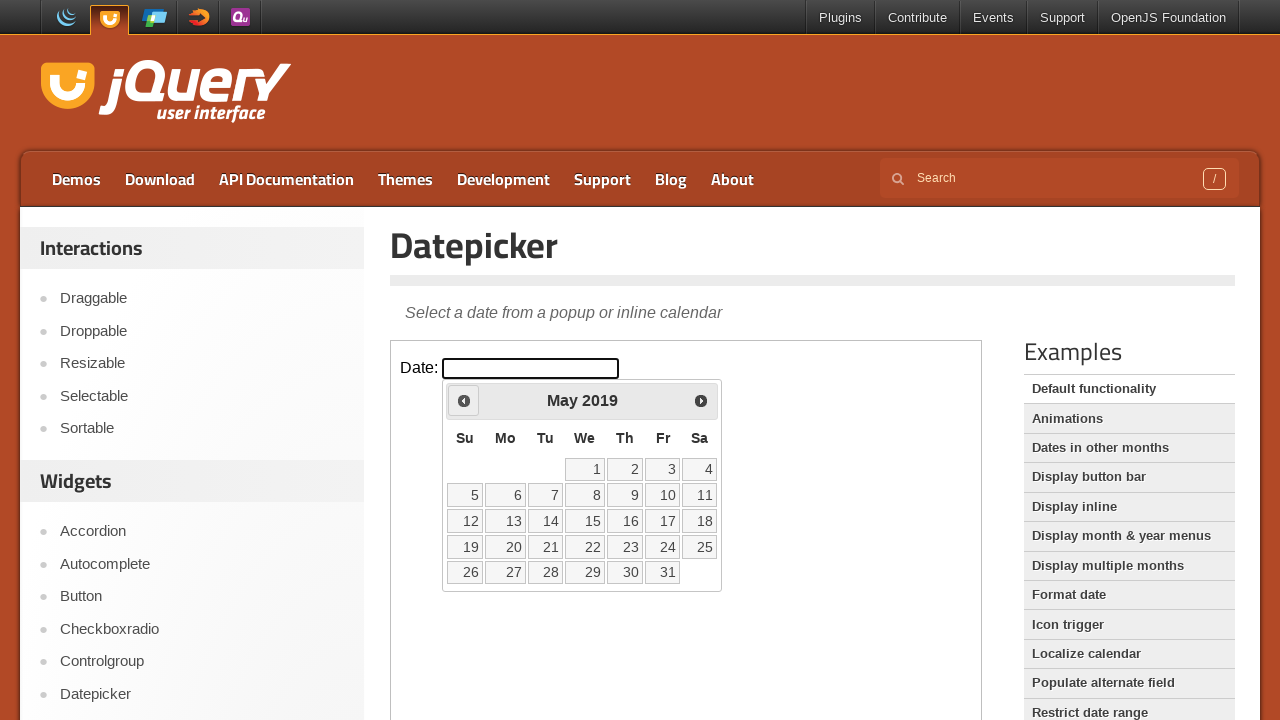

Checked current calendar date: May 2019
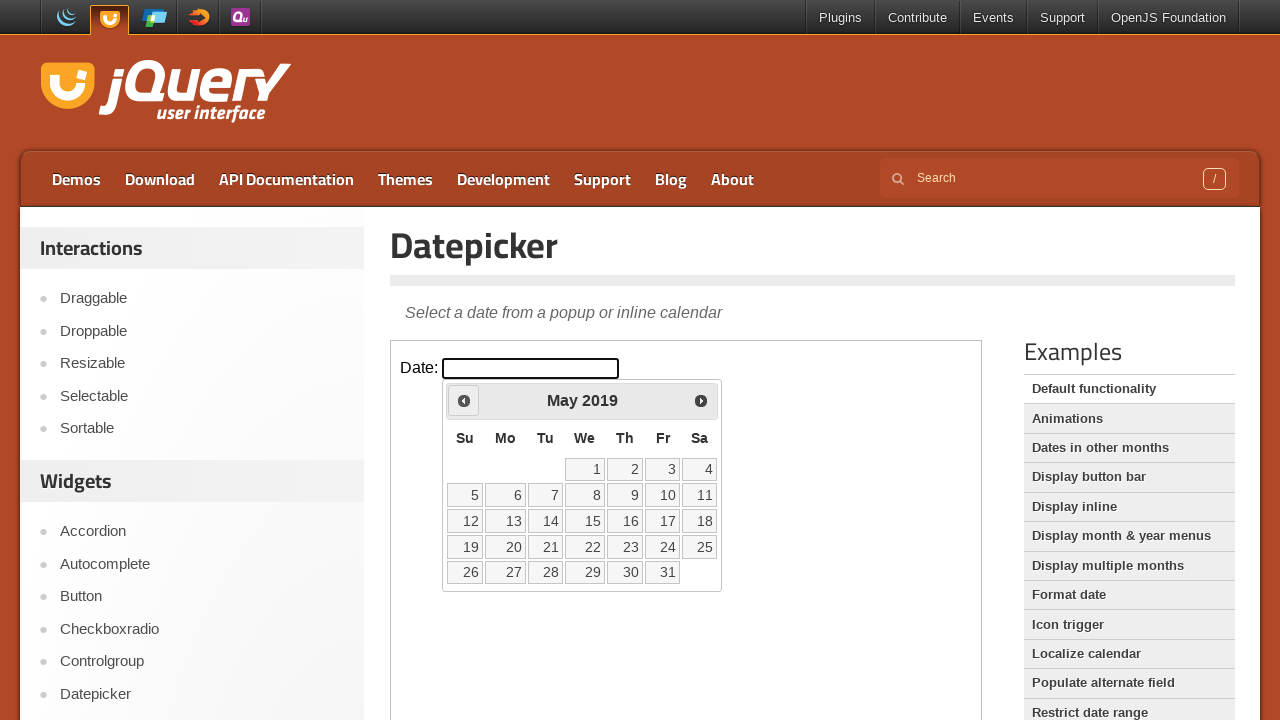

Located all available dates in the calendar (31 dates found)
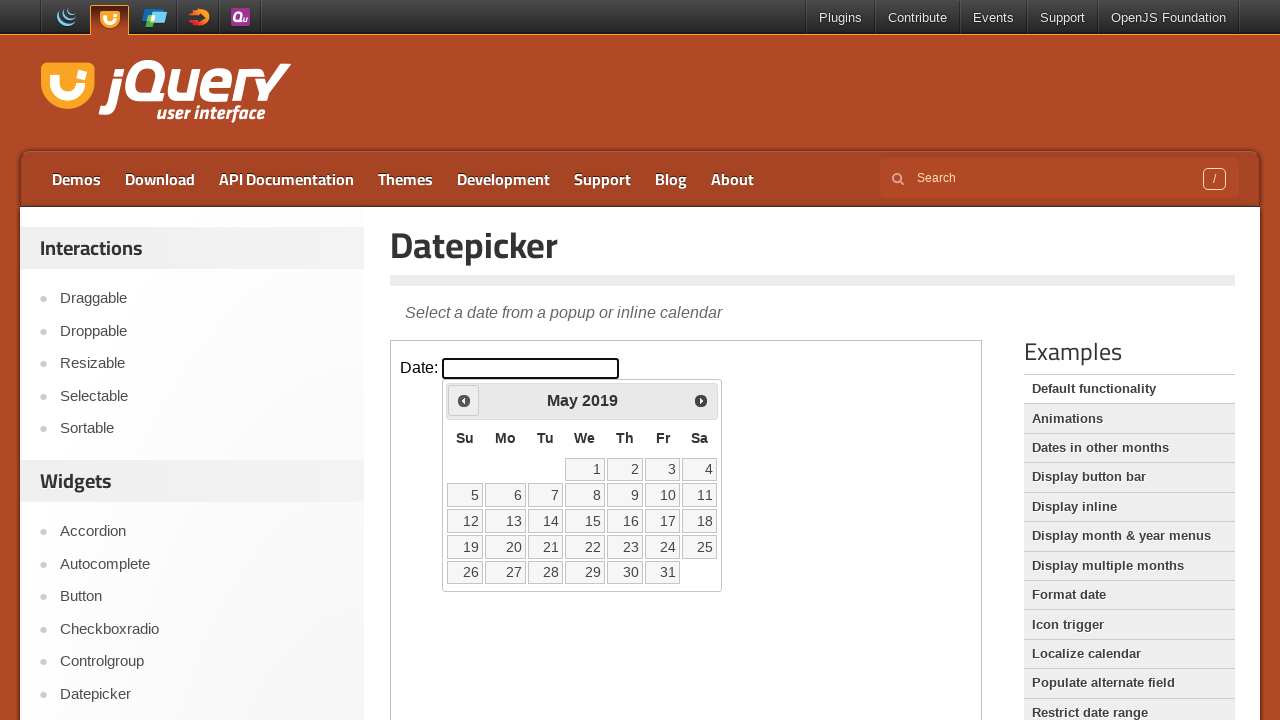

Selected date 10 from the calendar (May 10, 2019) at (663, 495) on iframe >> nth=0 >> internal:control=enter-frame >> table.ui-datepicker-calendar 
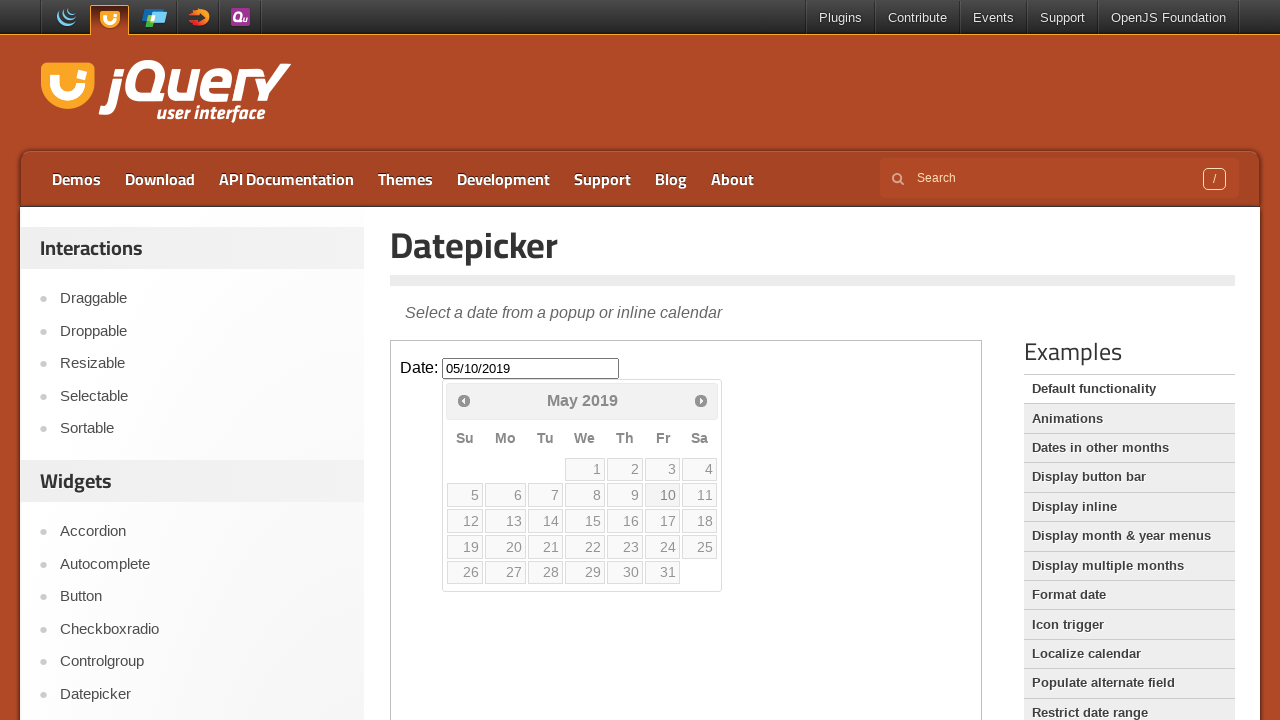

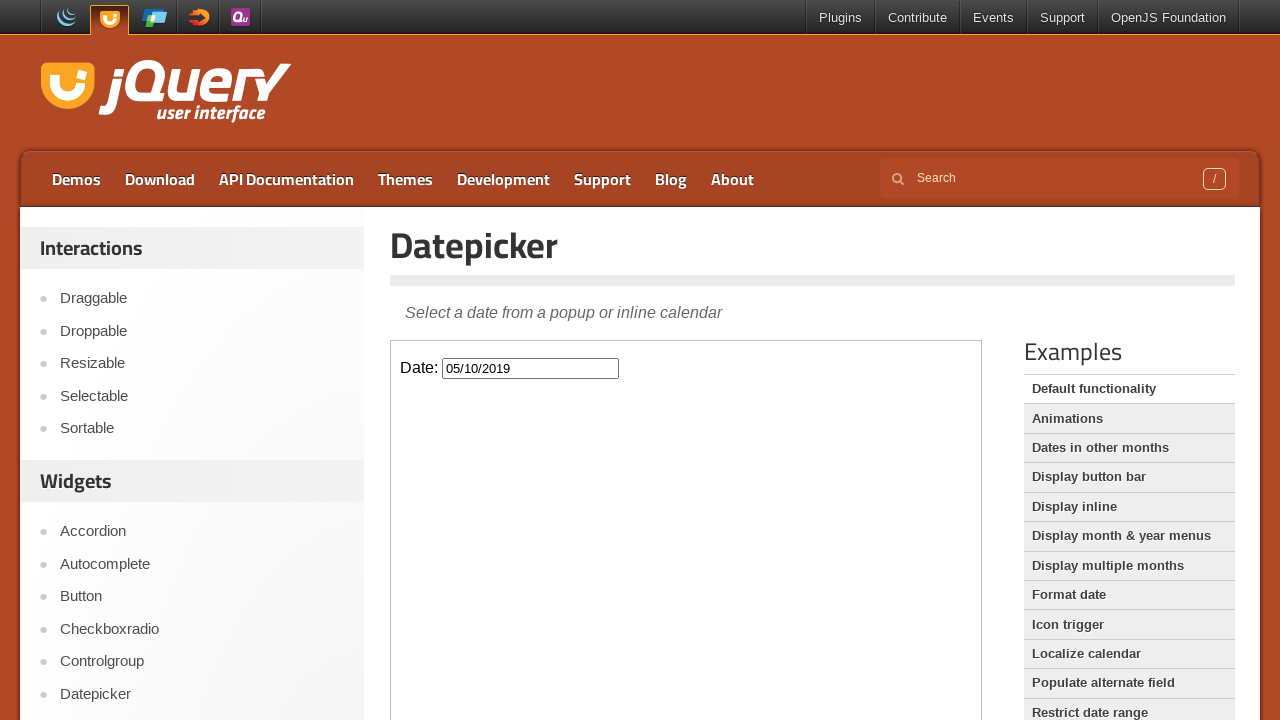